Navigates to the world clock page and interacts with the time zone table by reading city names and table data

Starting URL: https://www.timeanddate.com/worldclock/

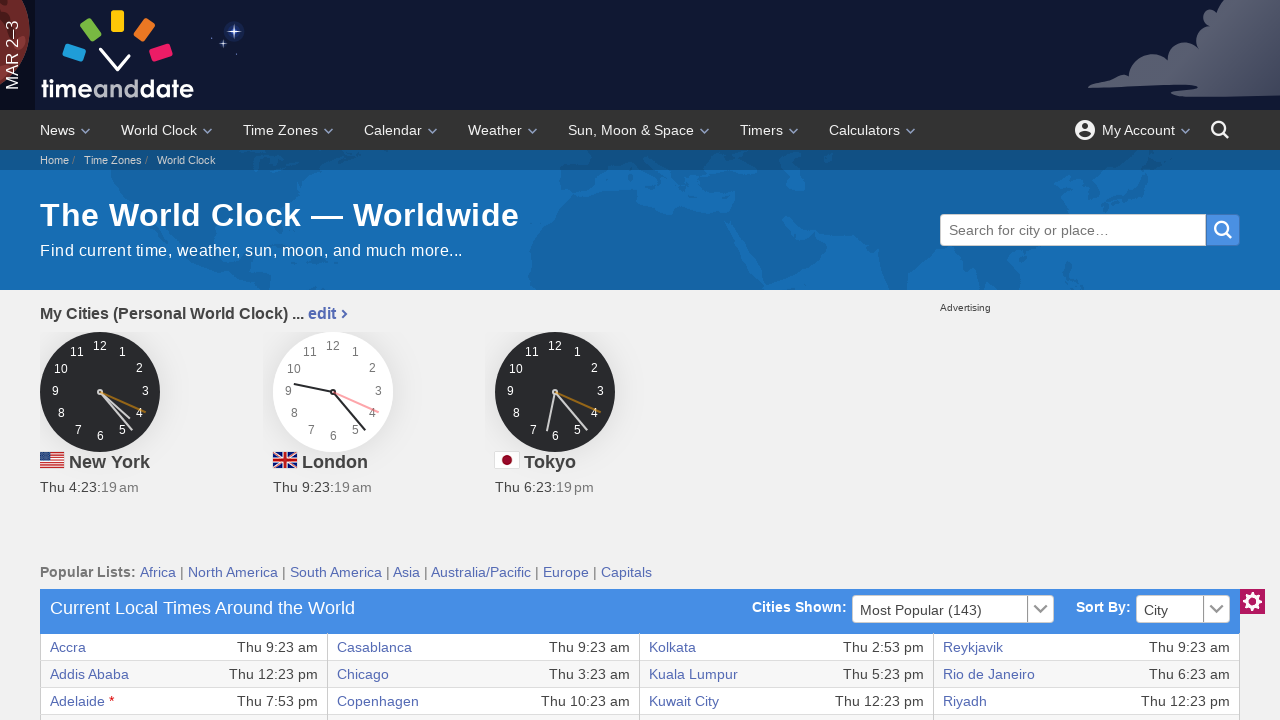

Waited for world clock table to load
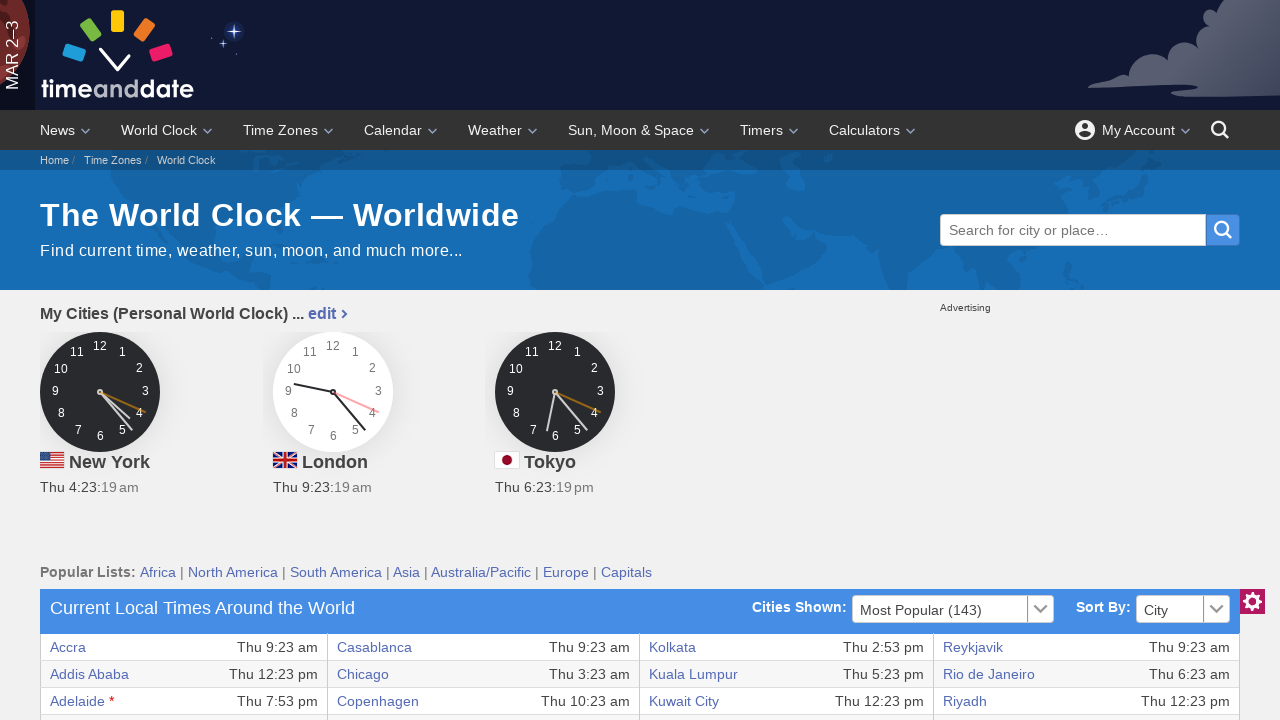

Located first city element in table
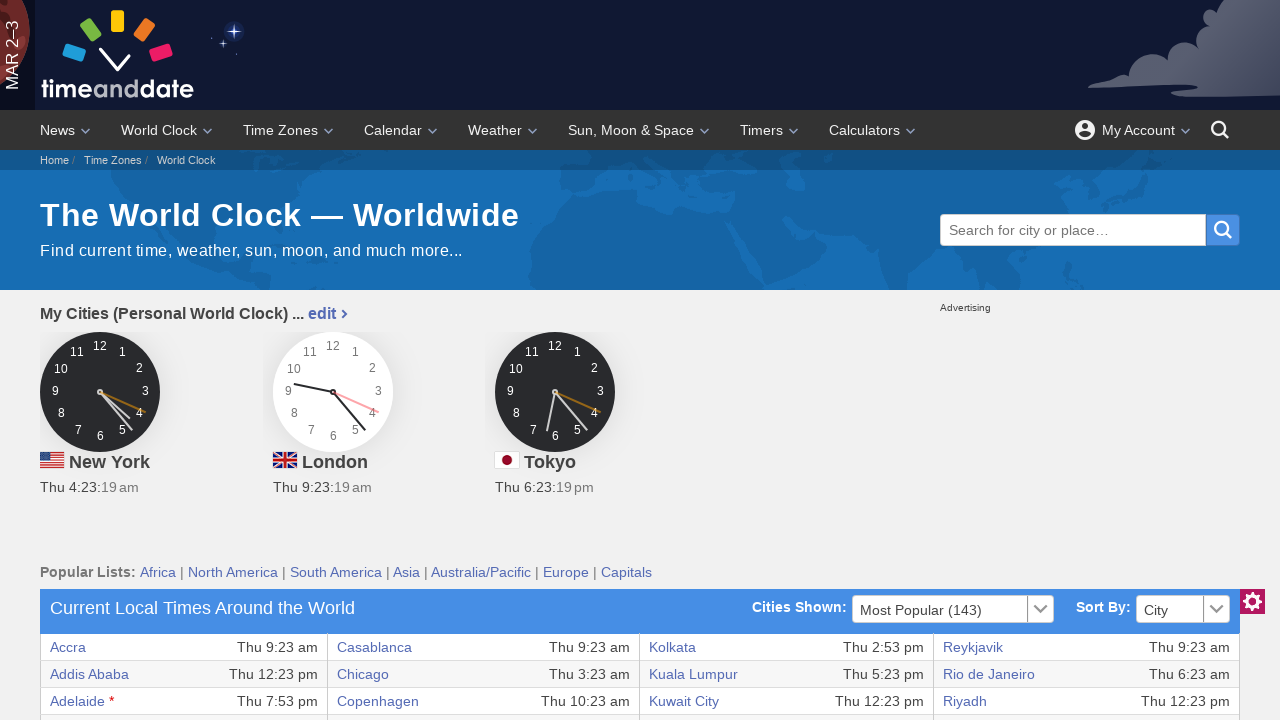

Retrieved first city name from table: Accra
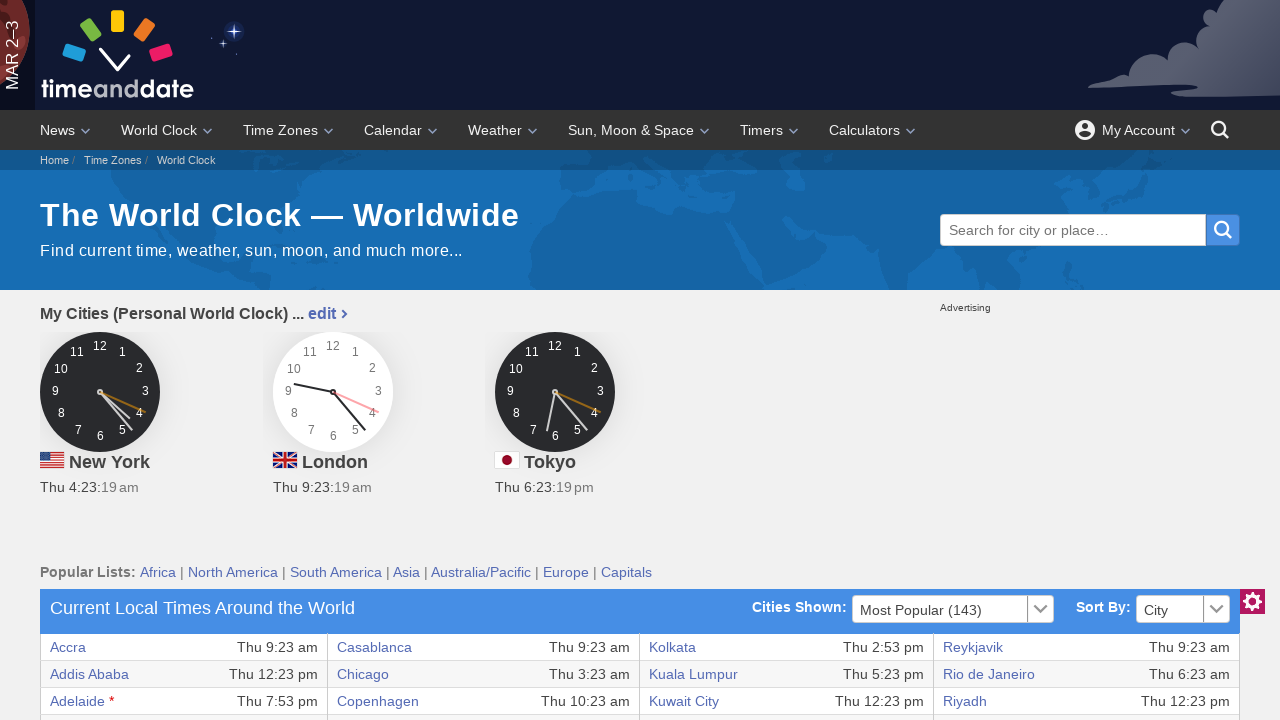

Read cell data from row 1, column 1
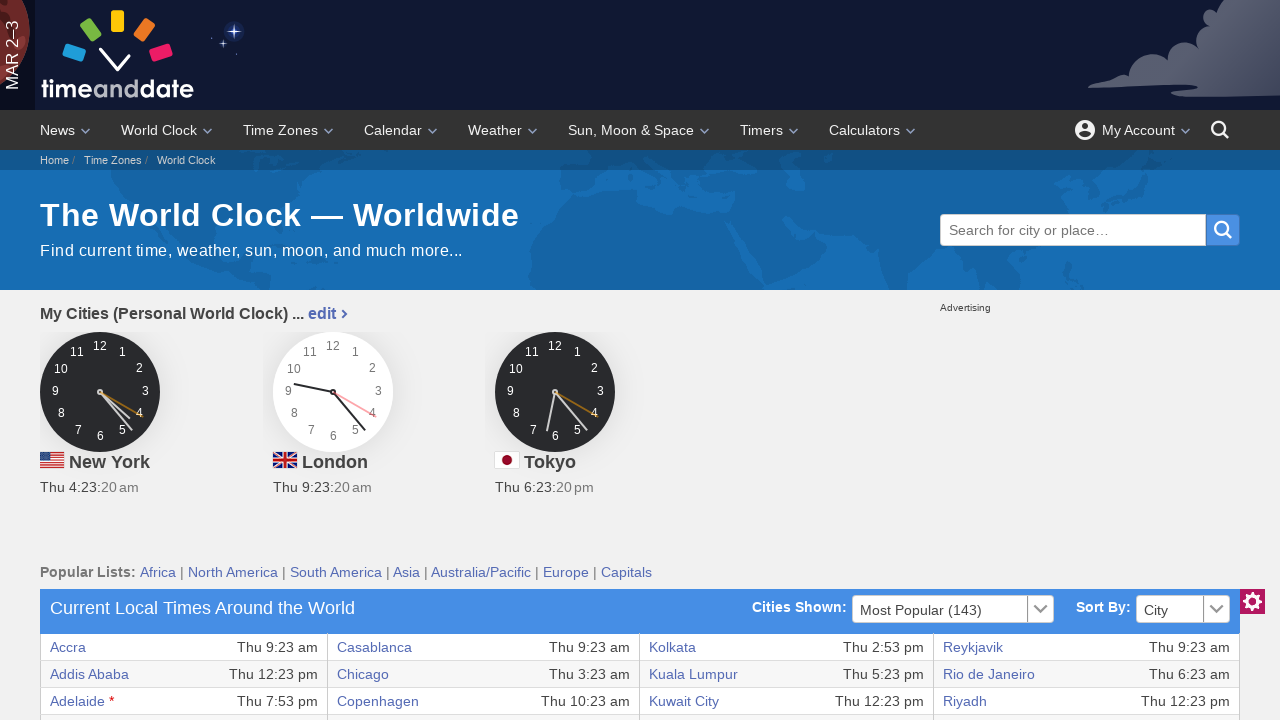

Read cell data from row 1, column 2
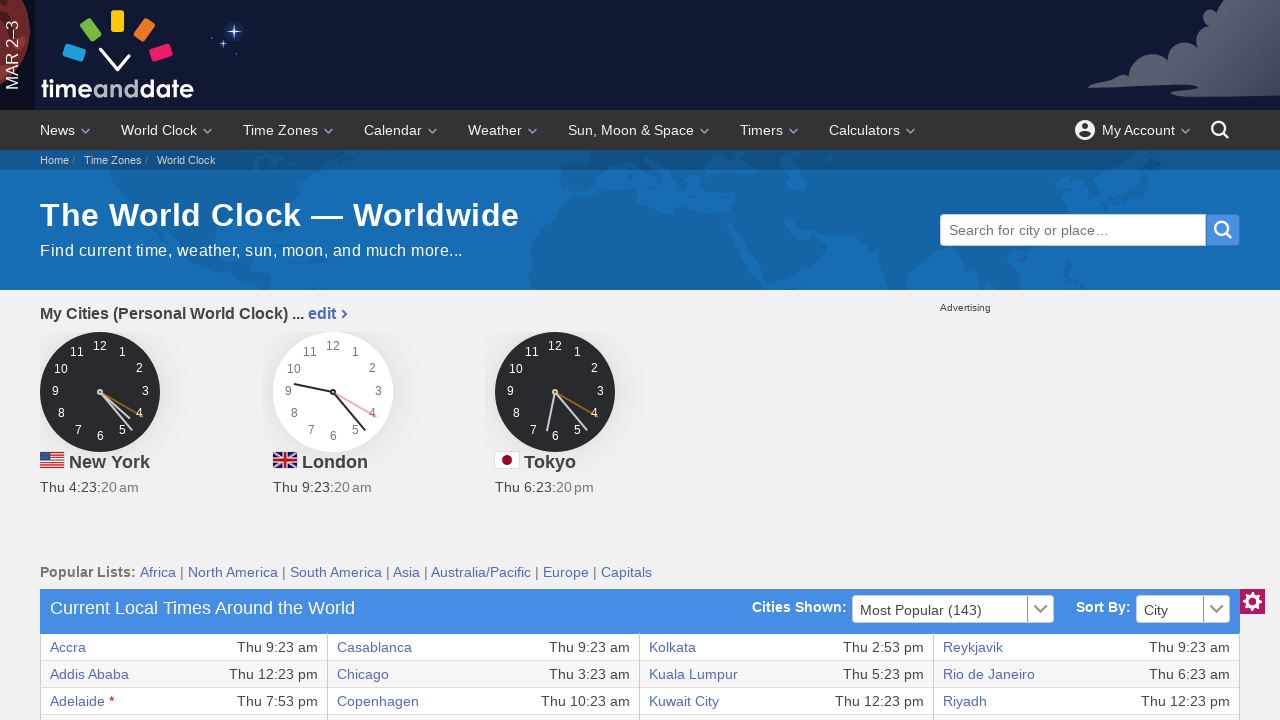

Read cell data from row 1, column 3
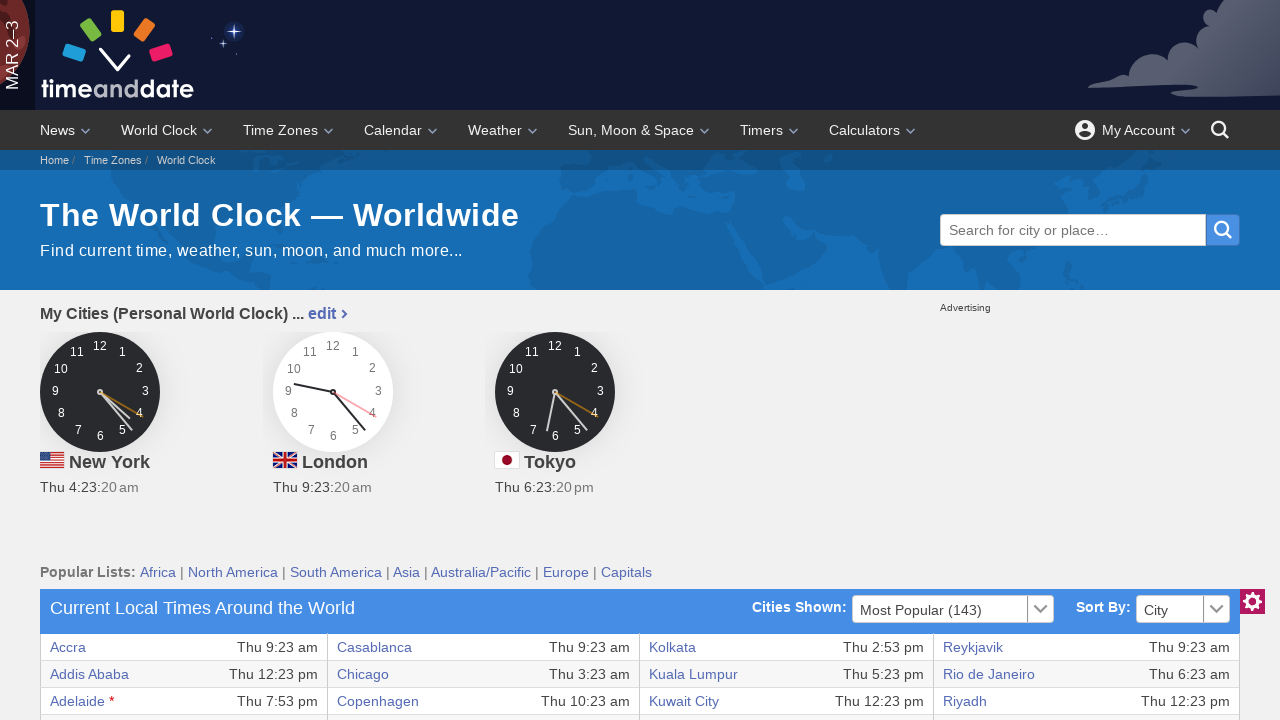

Read cell data from row 1, column 4
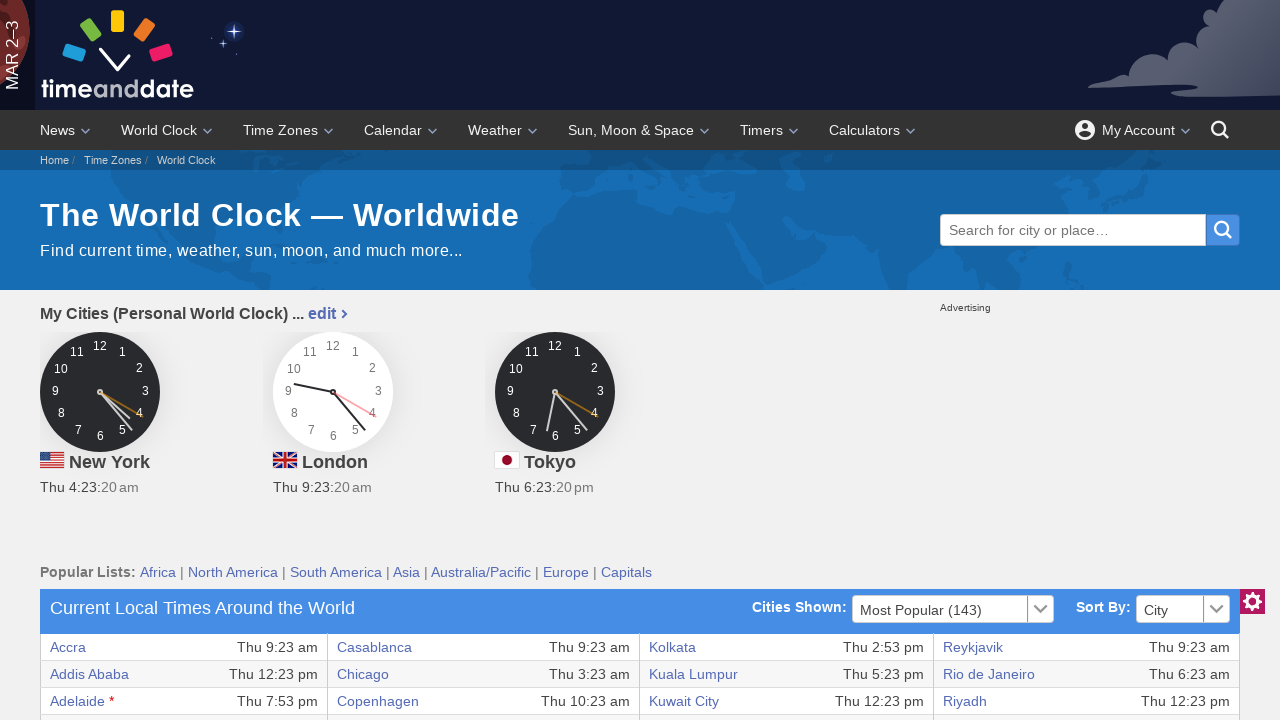

Read cell data from row 1, column 5
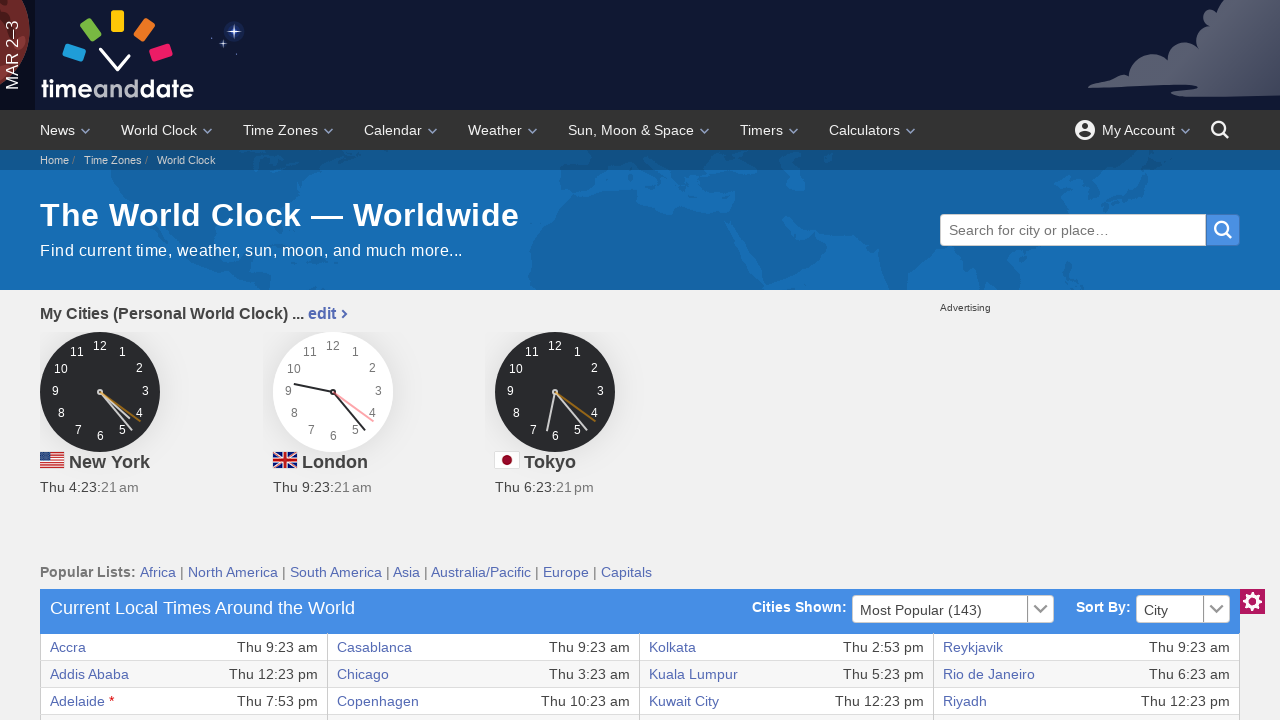

Read cell data from row 1, column 6
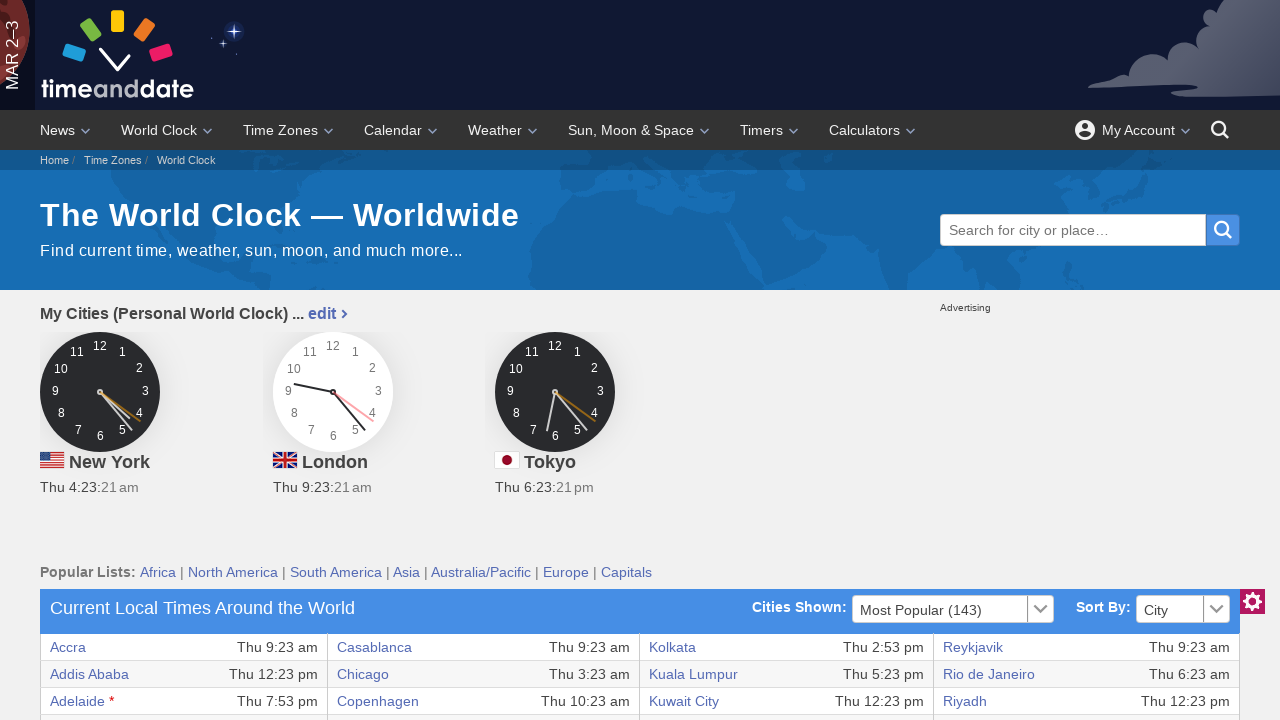

Read cell data from row 1, column 7
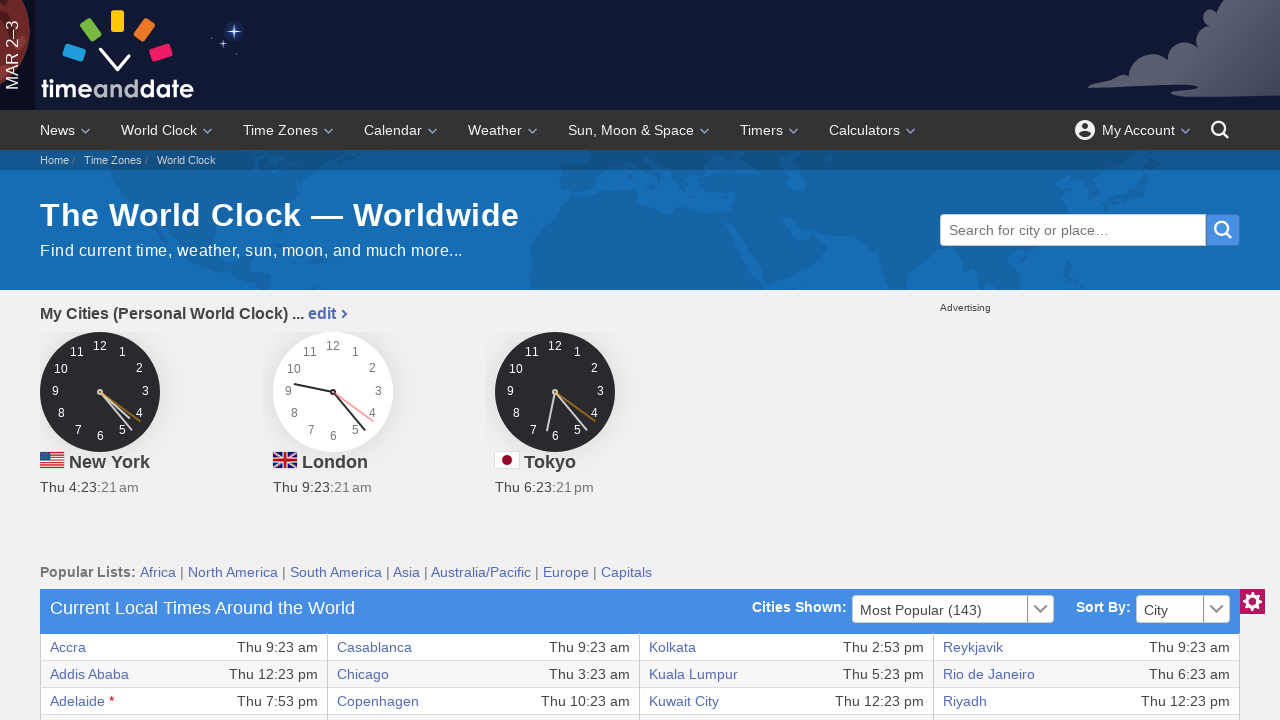

Read cell data from row 1, column 8
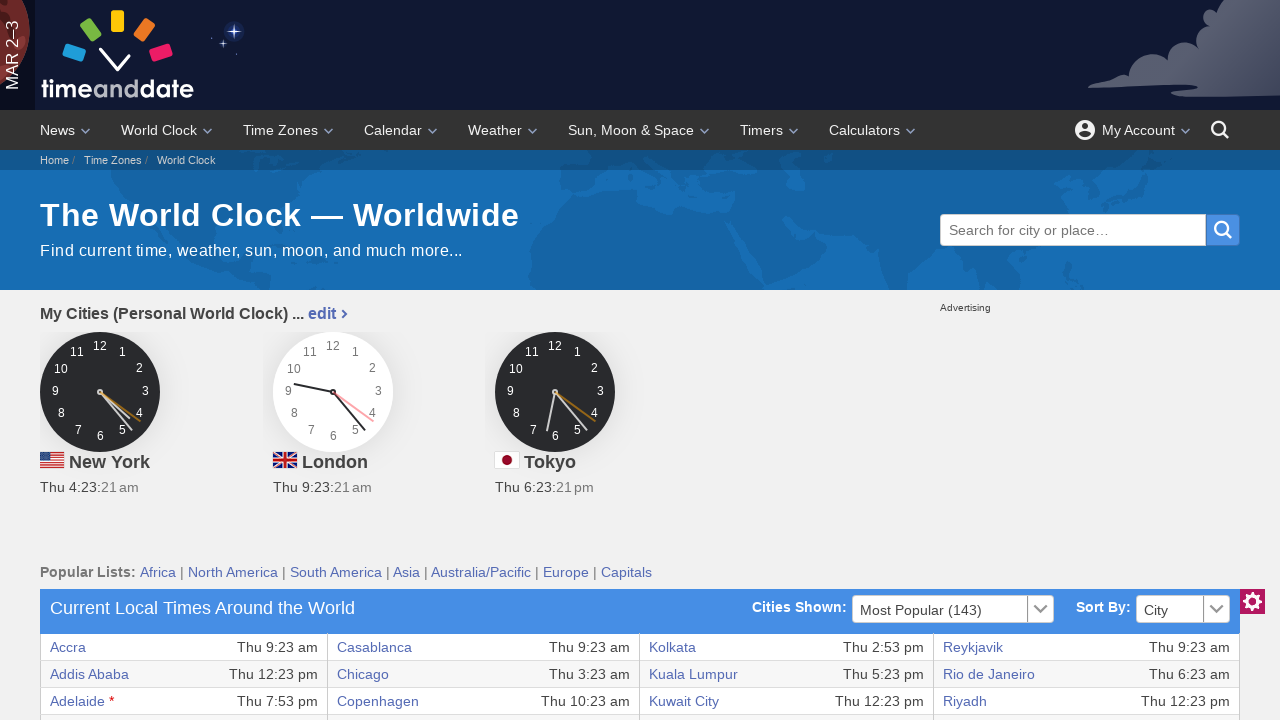

Read cell data from row 2, column 1
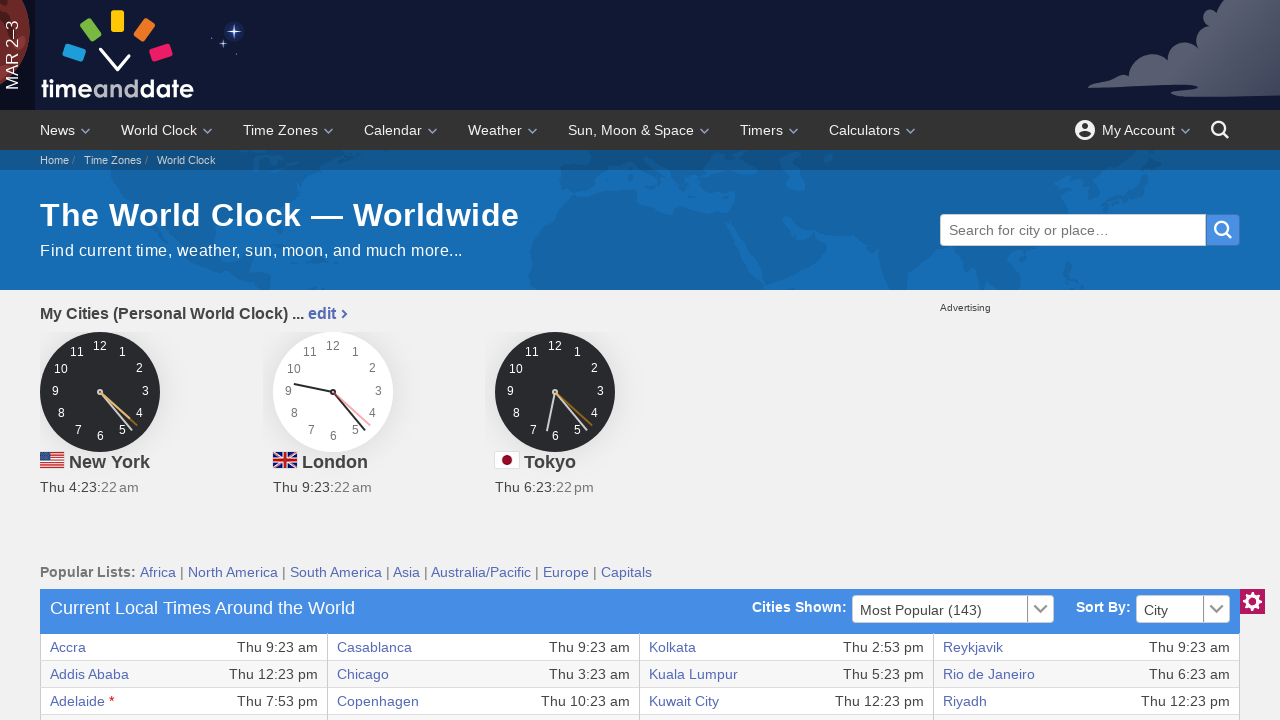

Read cell data from row 2, column 2
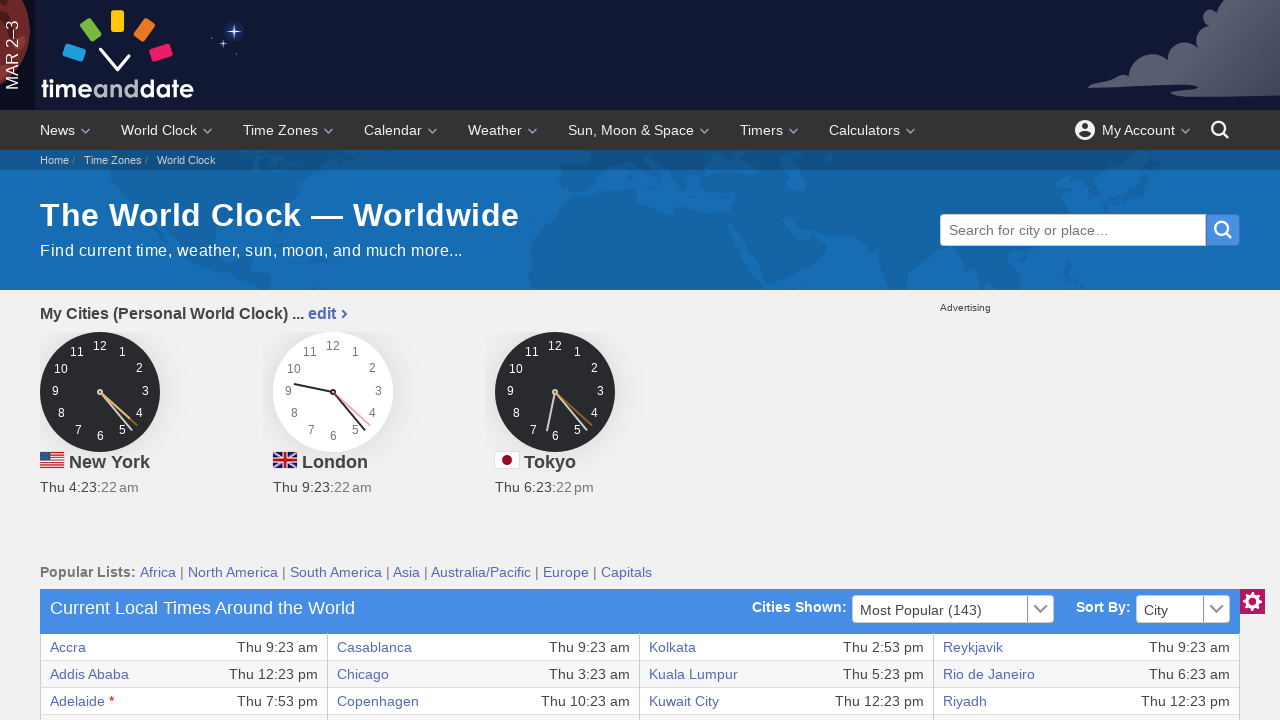

Read cell data from row 2, column 3
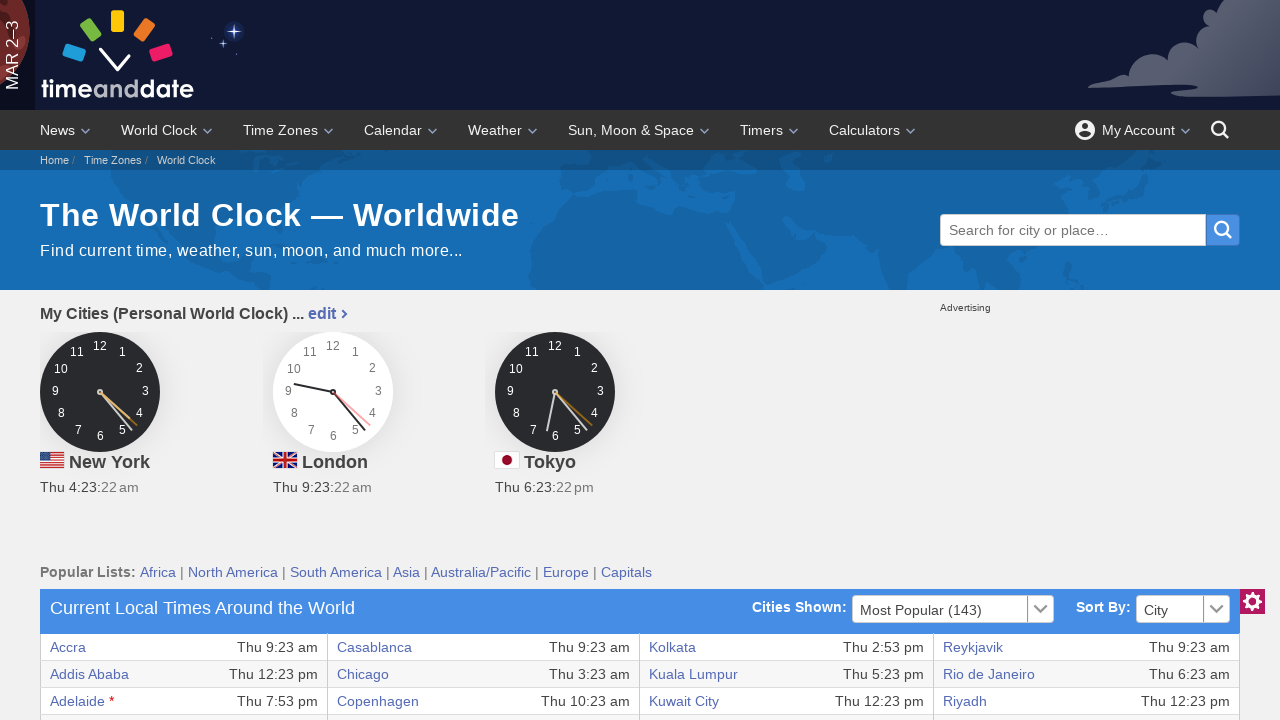

Read cell data from row 2, column 4
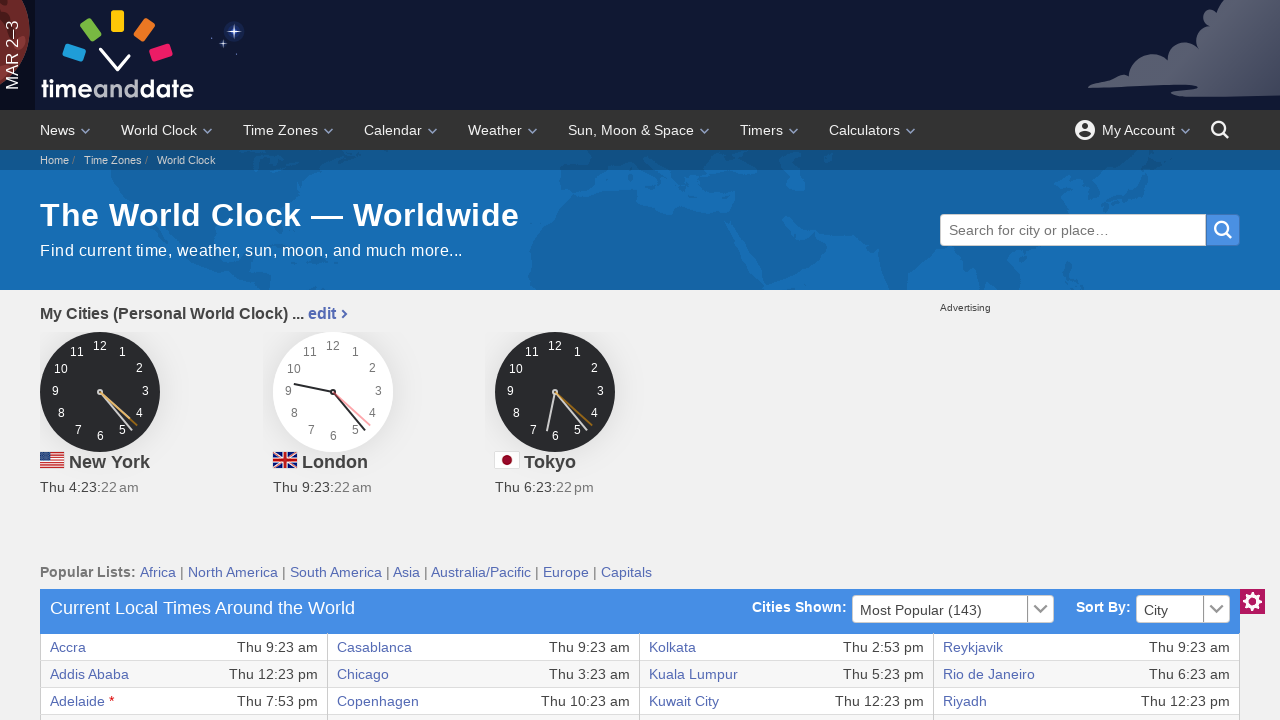

Read cell data from row 2, column 5
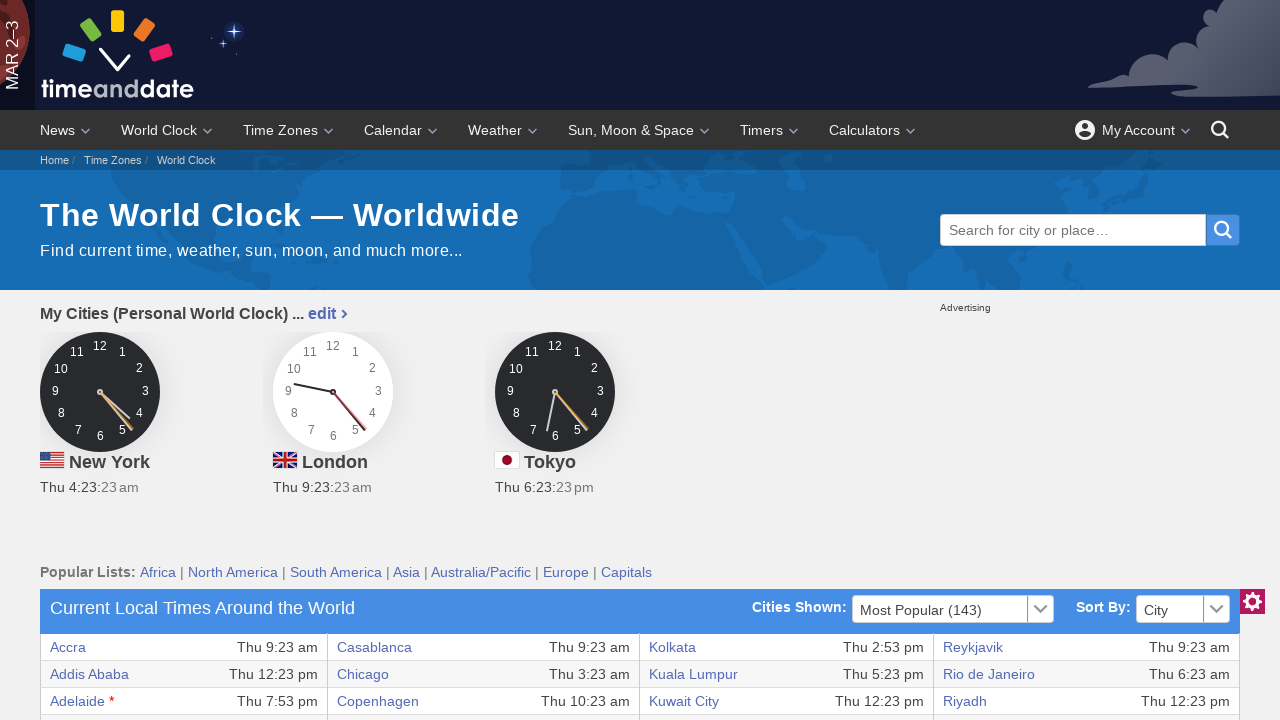

Read cell data from row 2, column 6
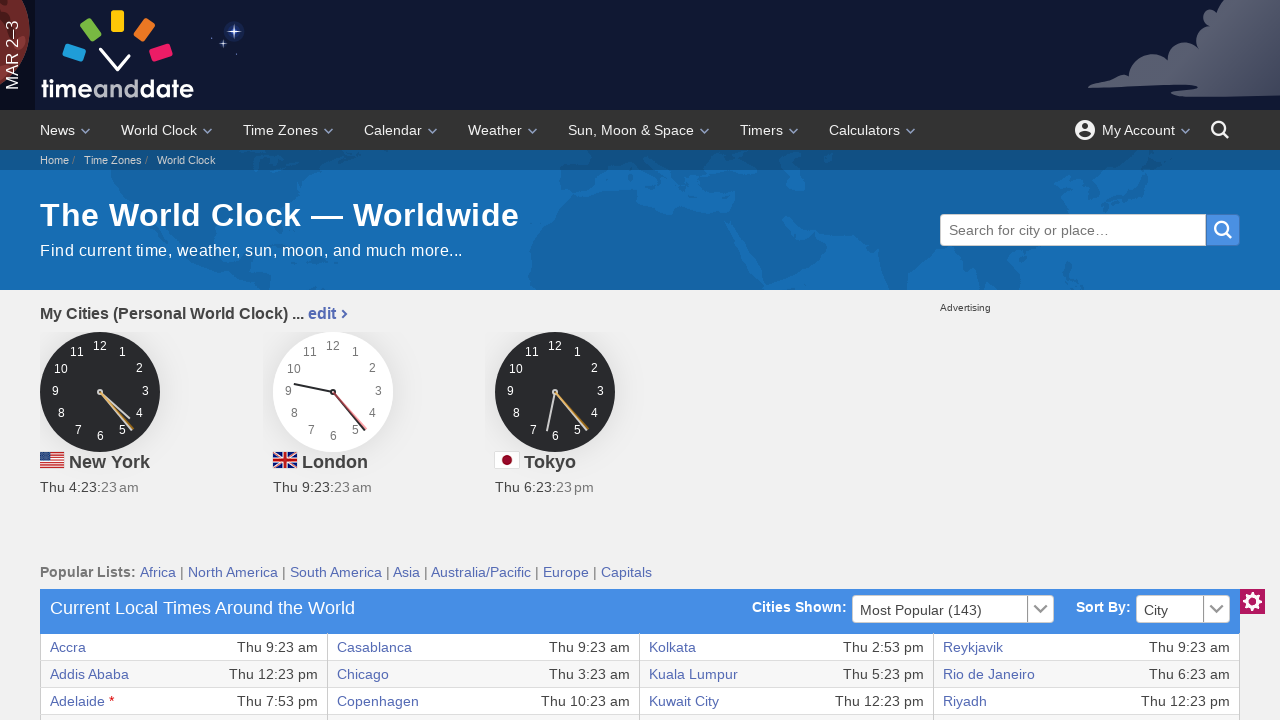

Read cell data from row 2, column 7
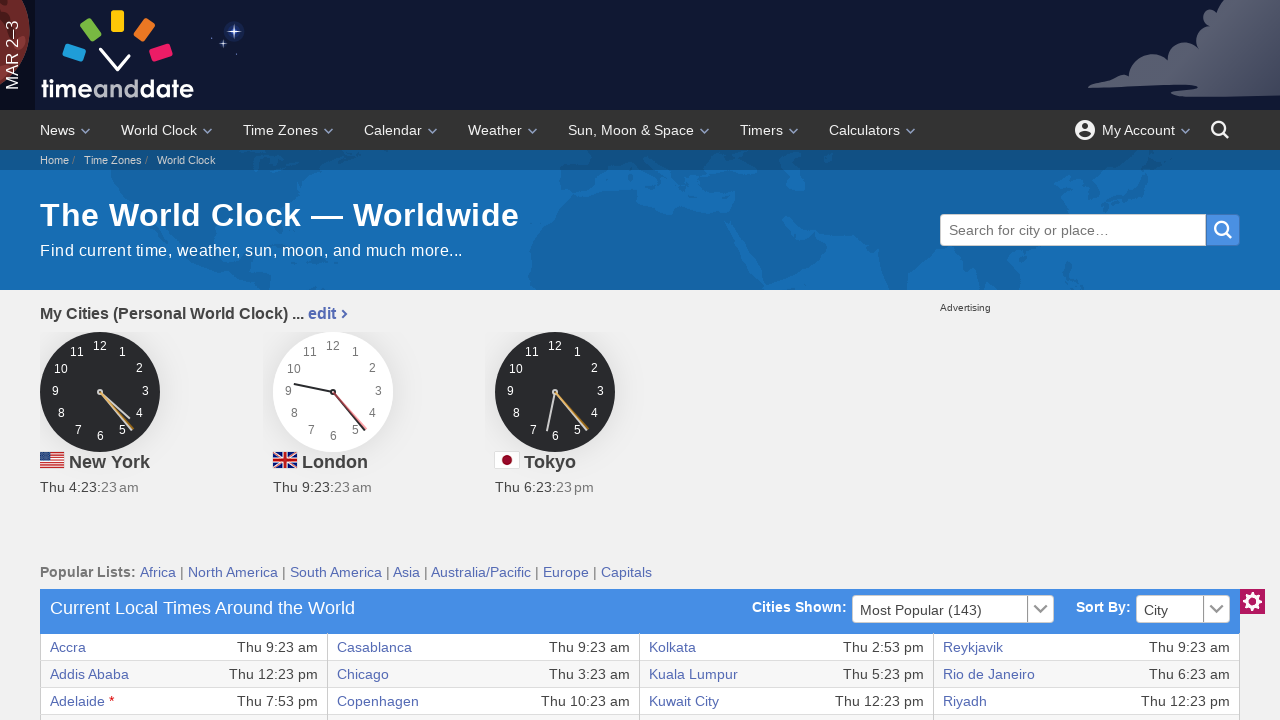

Read cell data from row 2, column 8
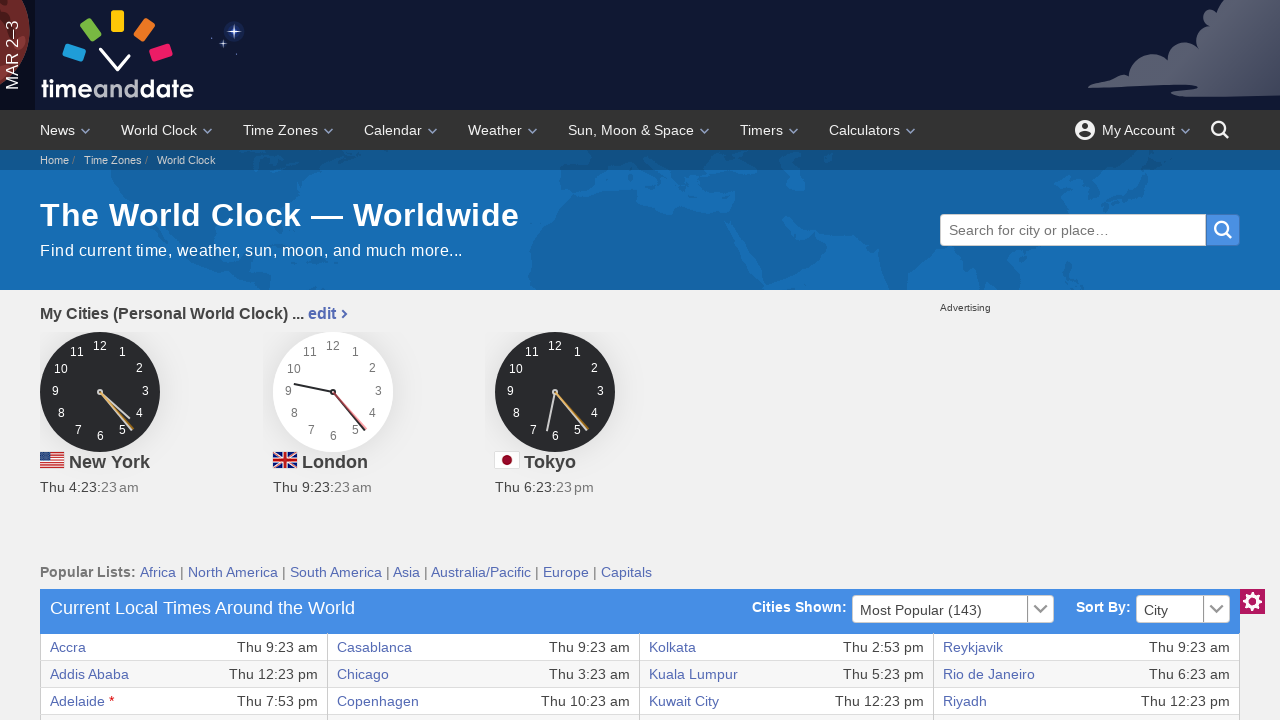

Read cell data from row 3, column 1
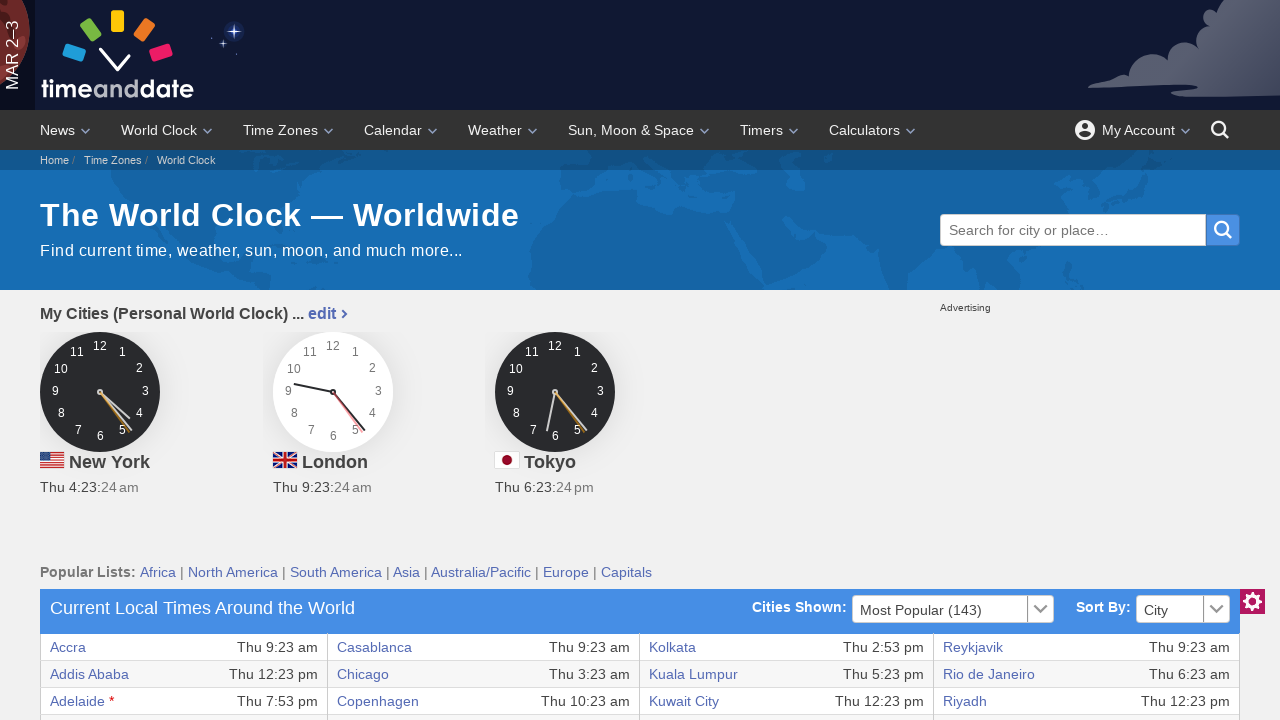

Read cell data from row 3, column 2
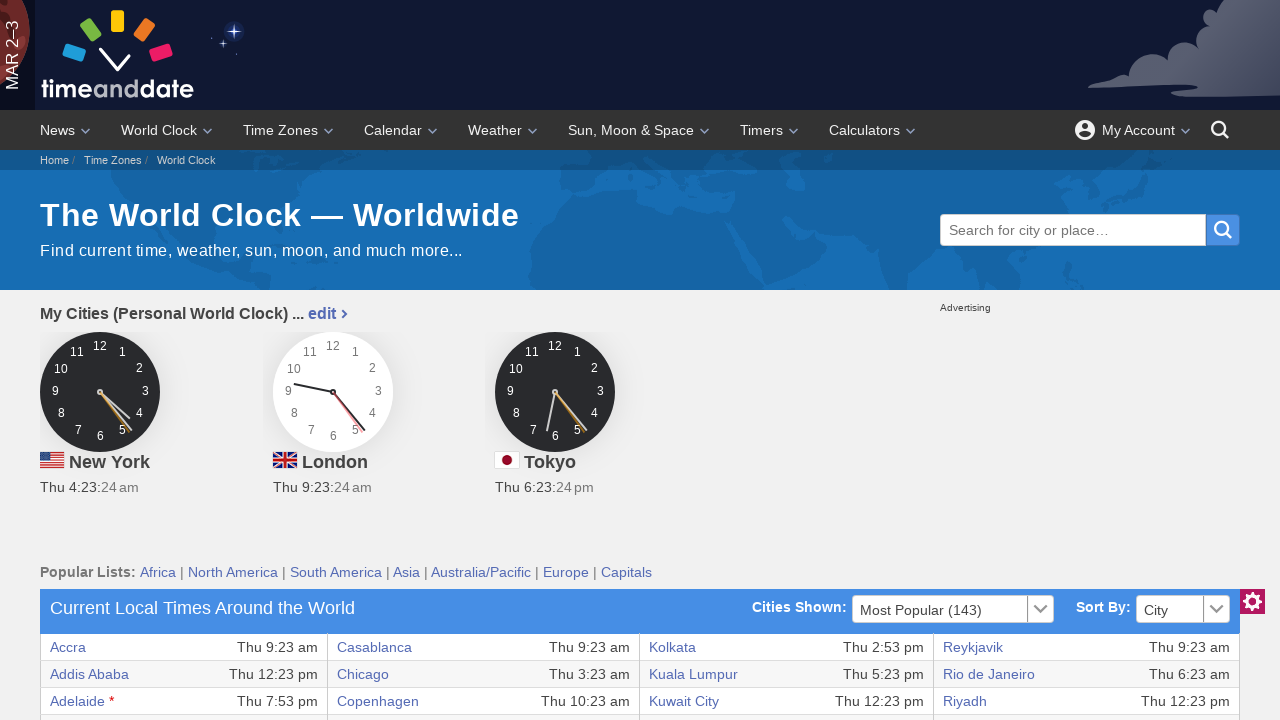

Read cell data from row 3, column 3
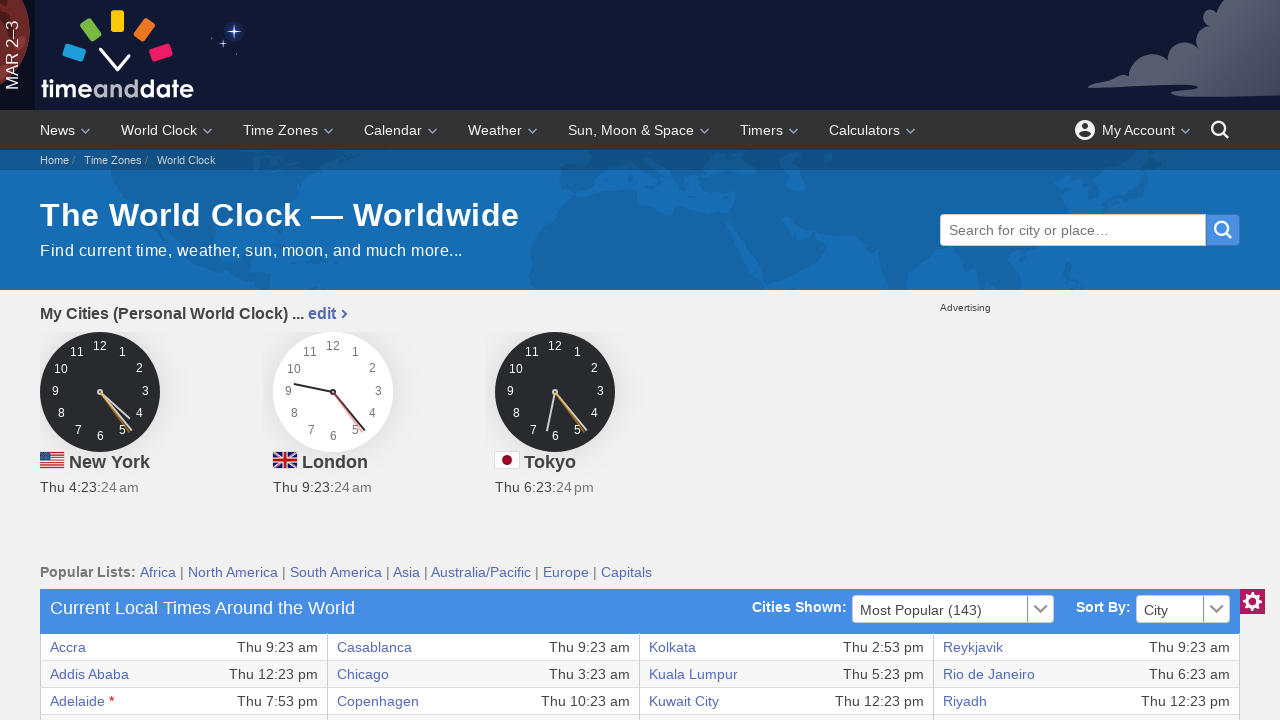

Read cell data from row 3, column 4
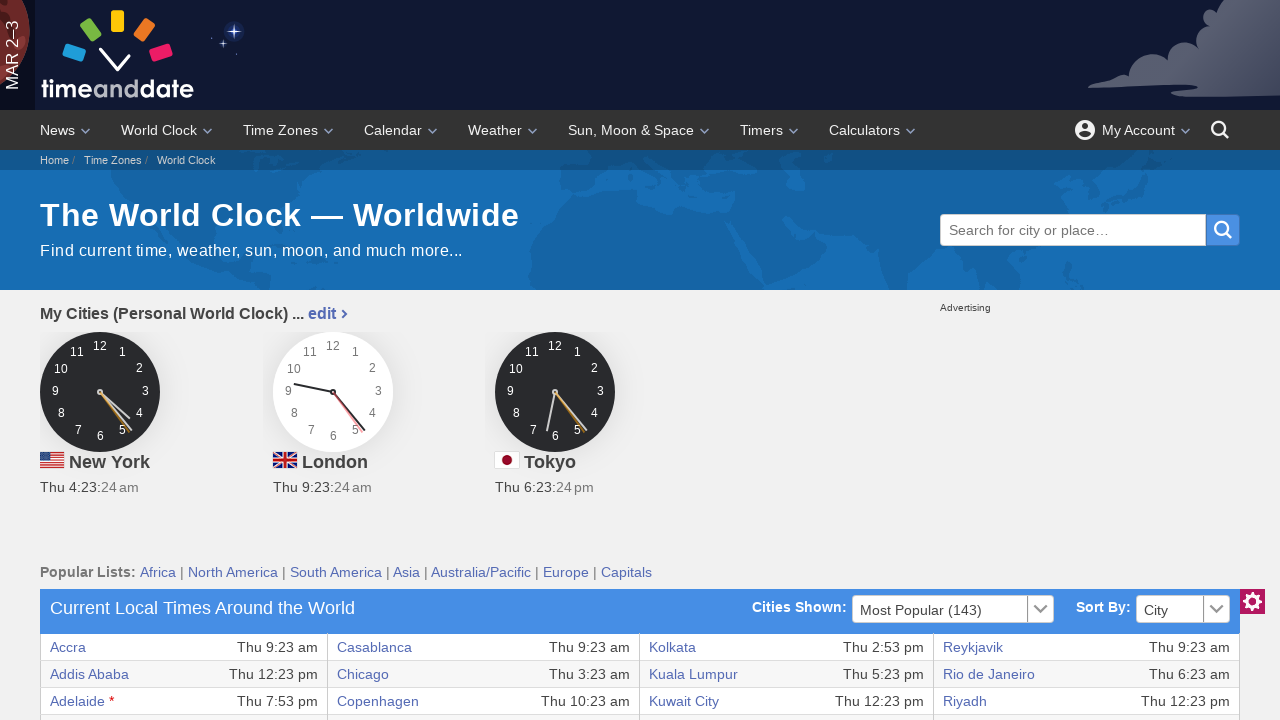

Read cell data from row 3, column 5
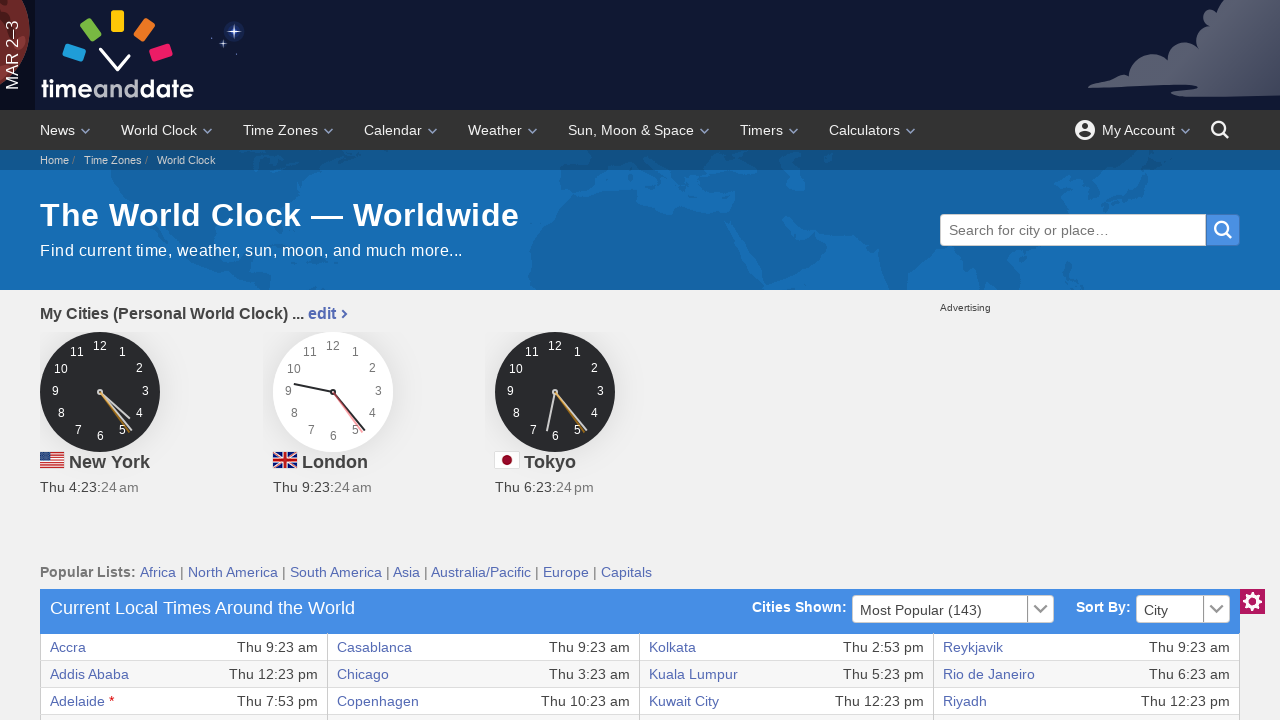

Read cell data from row 3, column 6
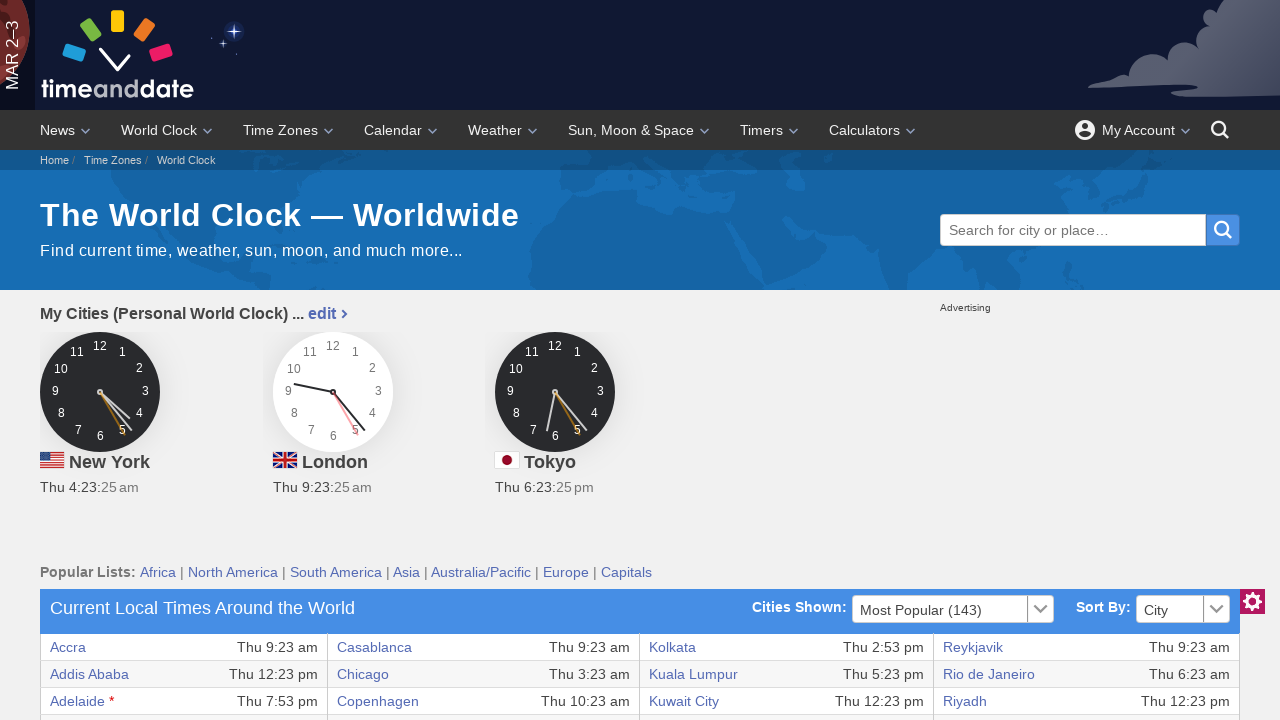

Read cell data from row 3, column 7
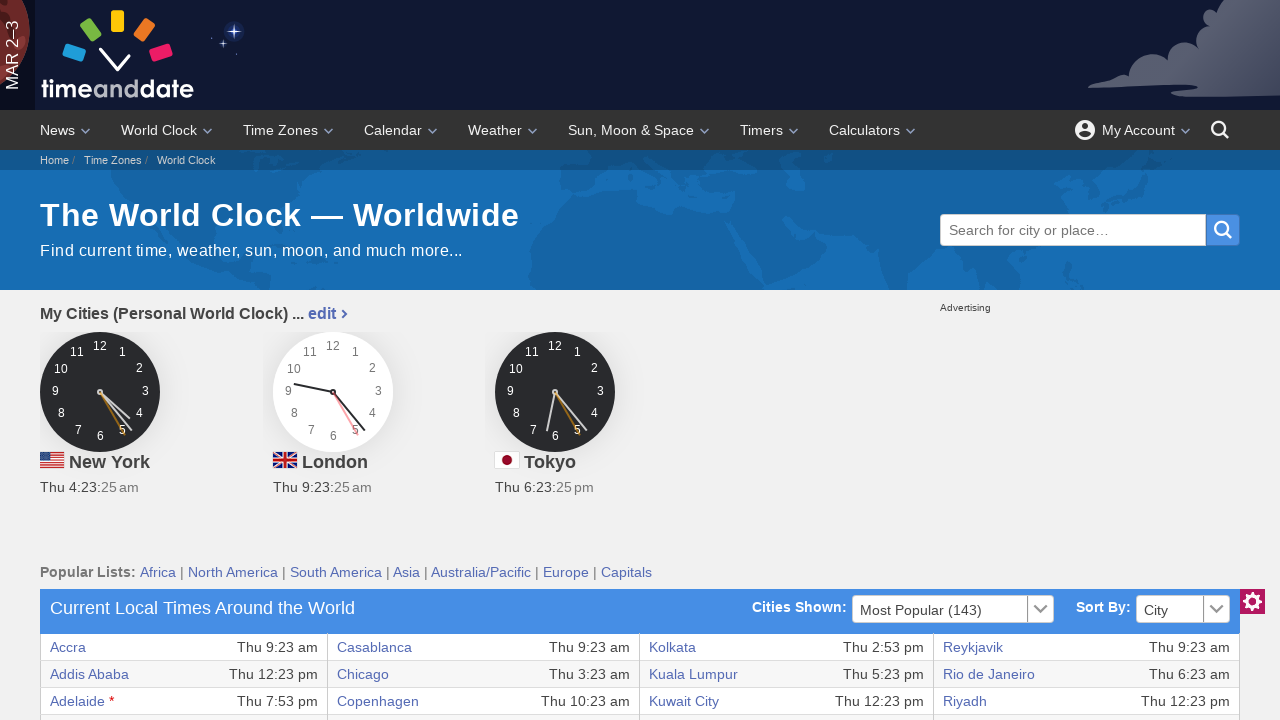

Read cell data from row 3, column 8
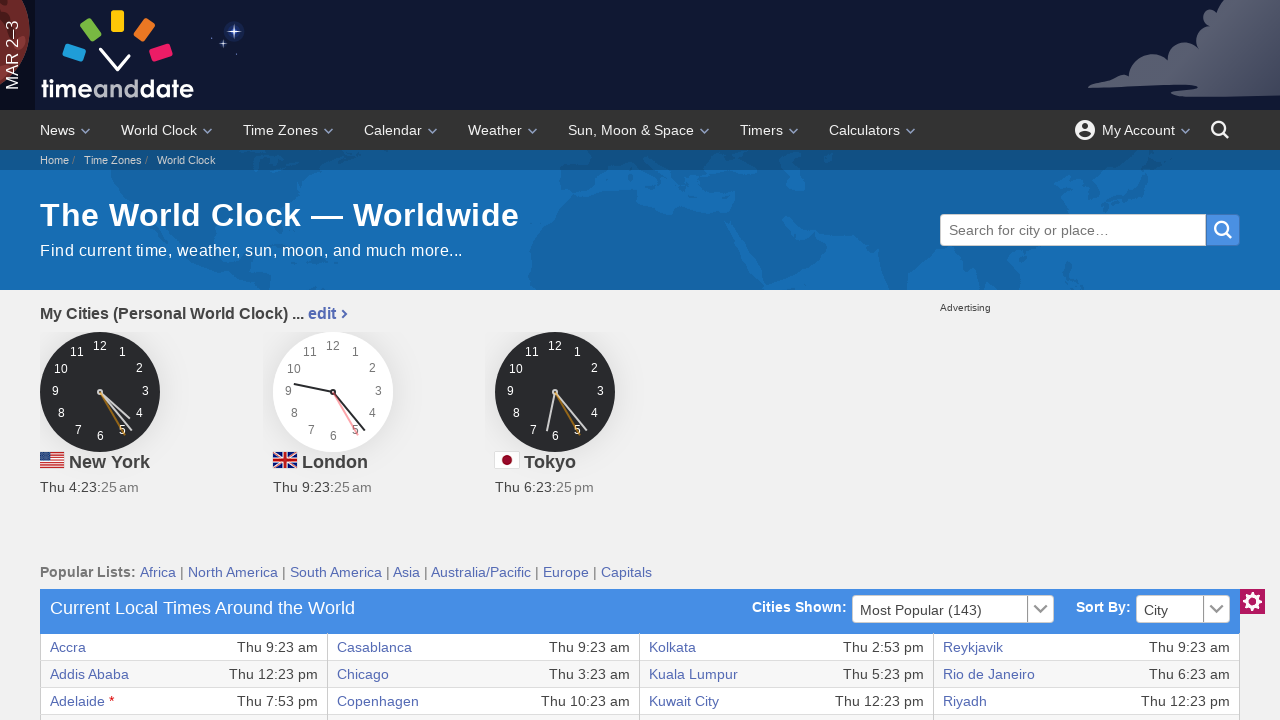

Read cell data from row 4, column 1
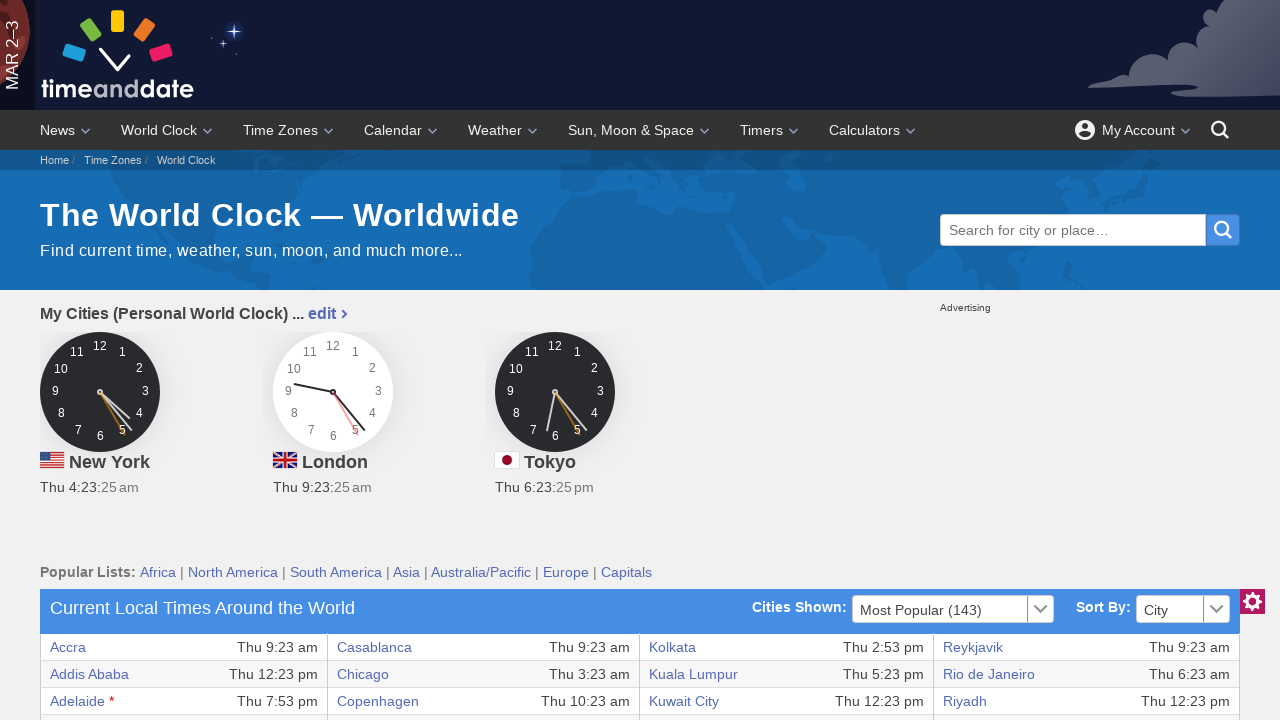

Read cell data from row 4, column 2
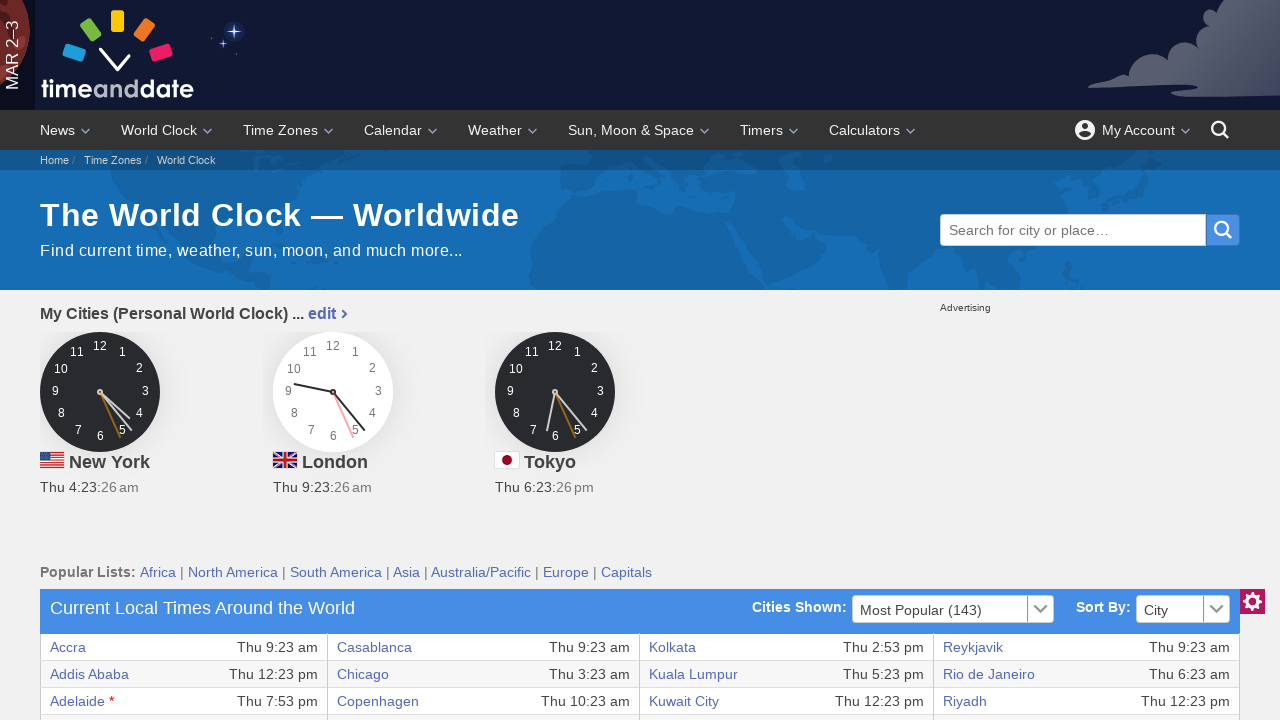

Read cell data from row 4, column 3
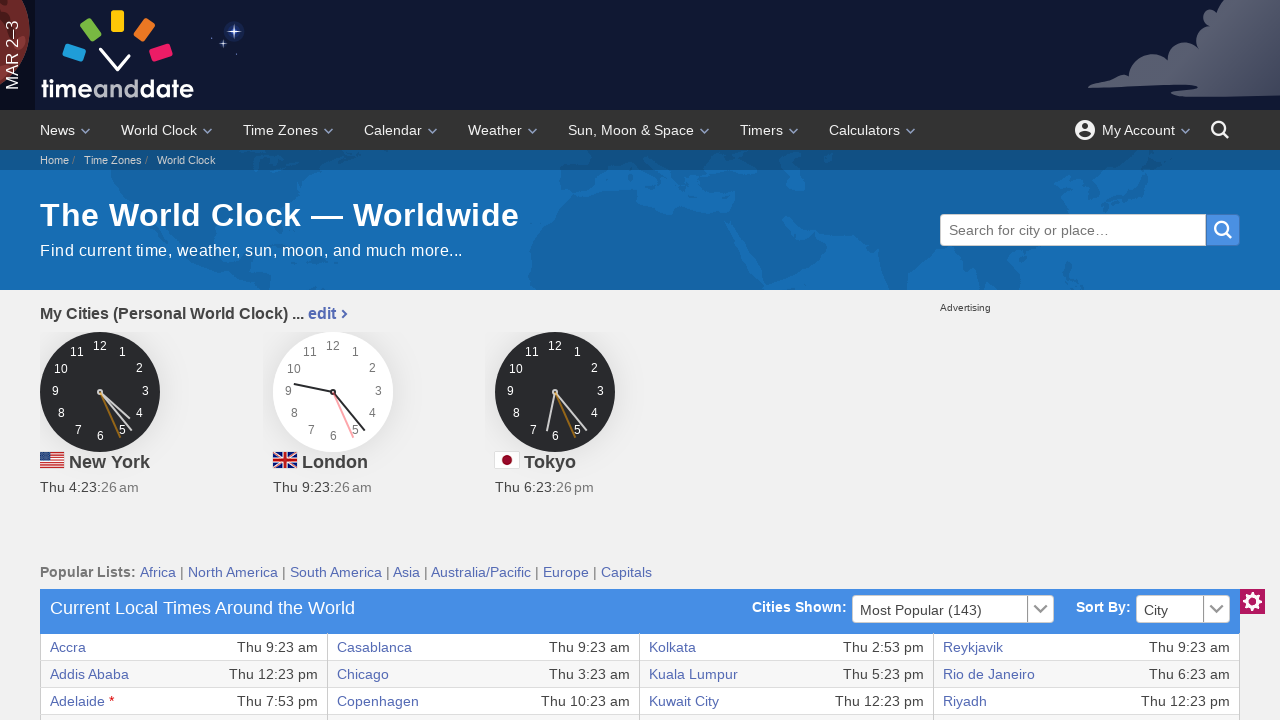

Read cell data from row 4, column 4
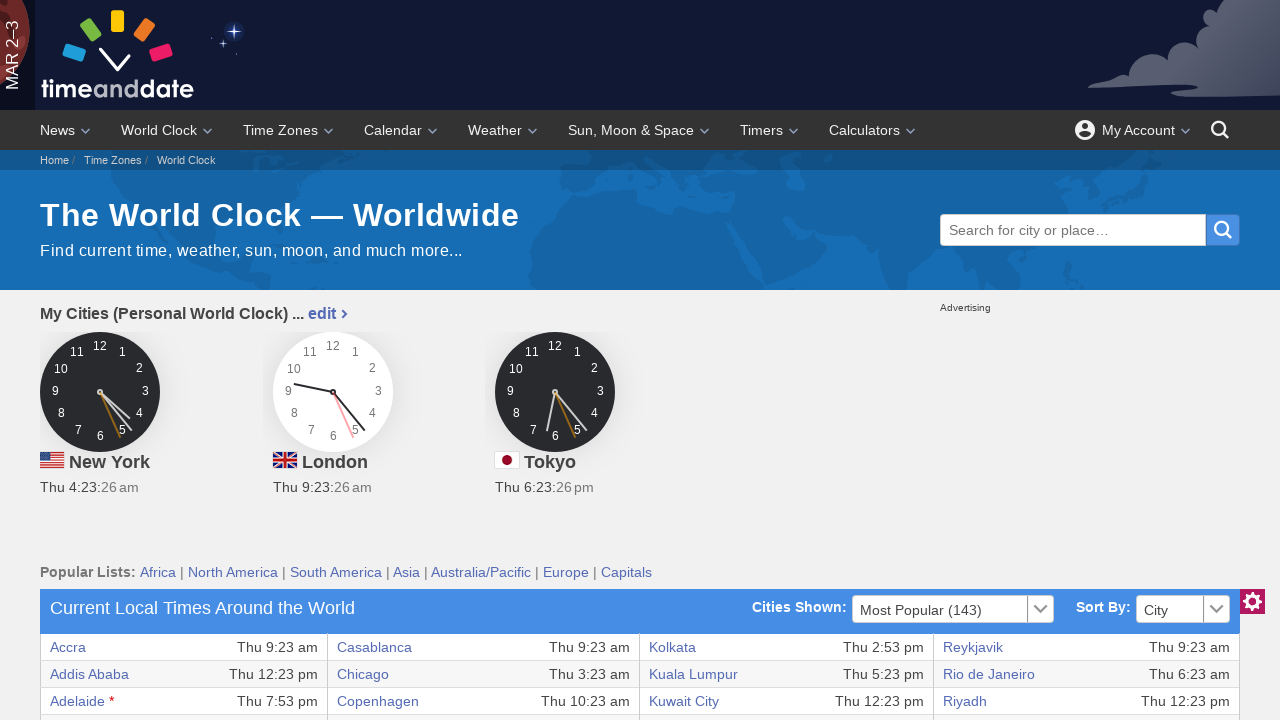

Read cell data from row 4, column 5
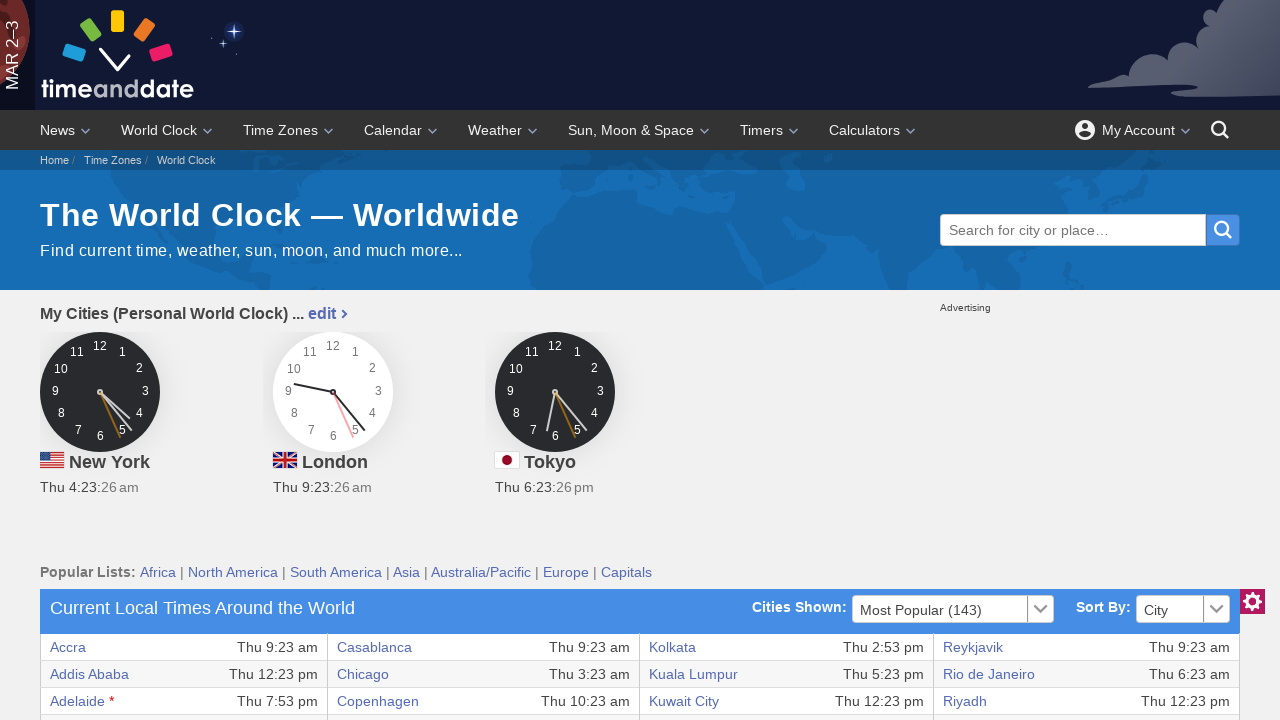

Read cell data from row 4, column 6
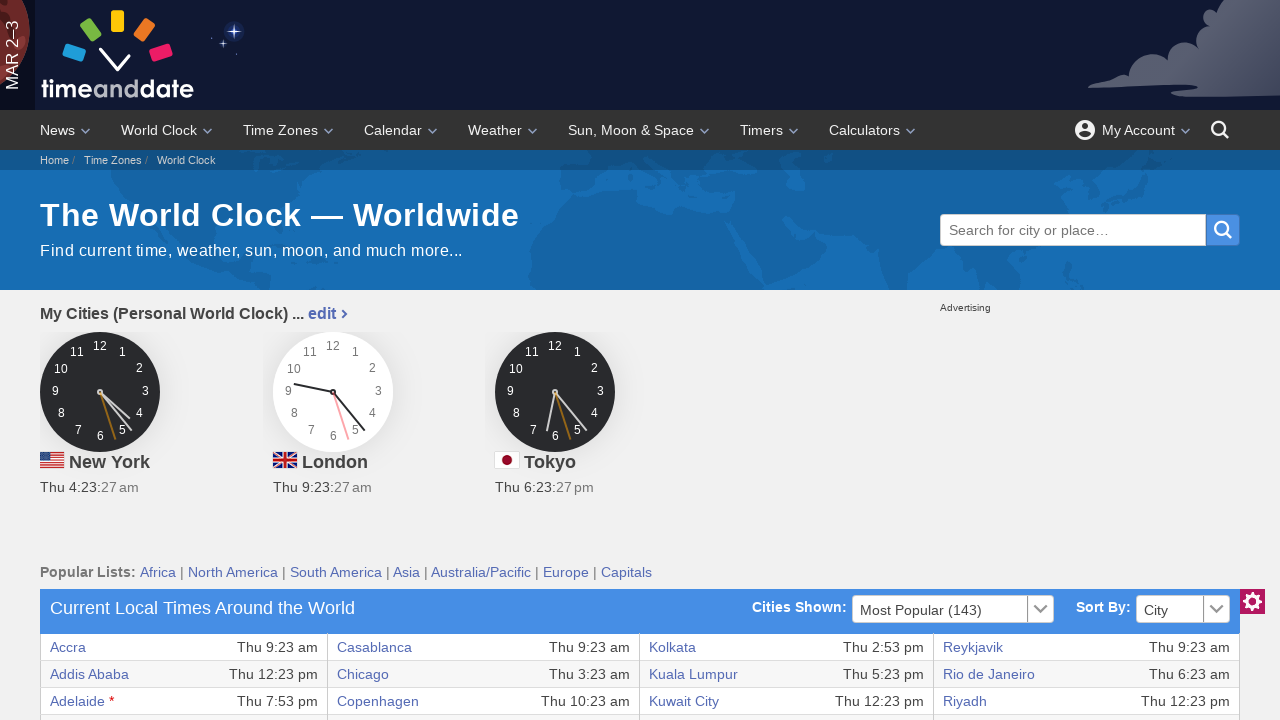

Read cell data from row 4, column 7
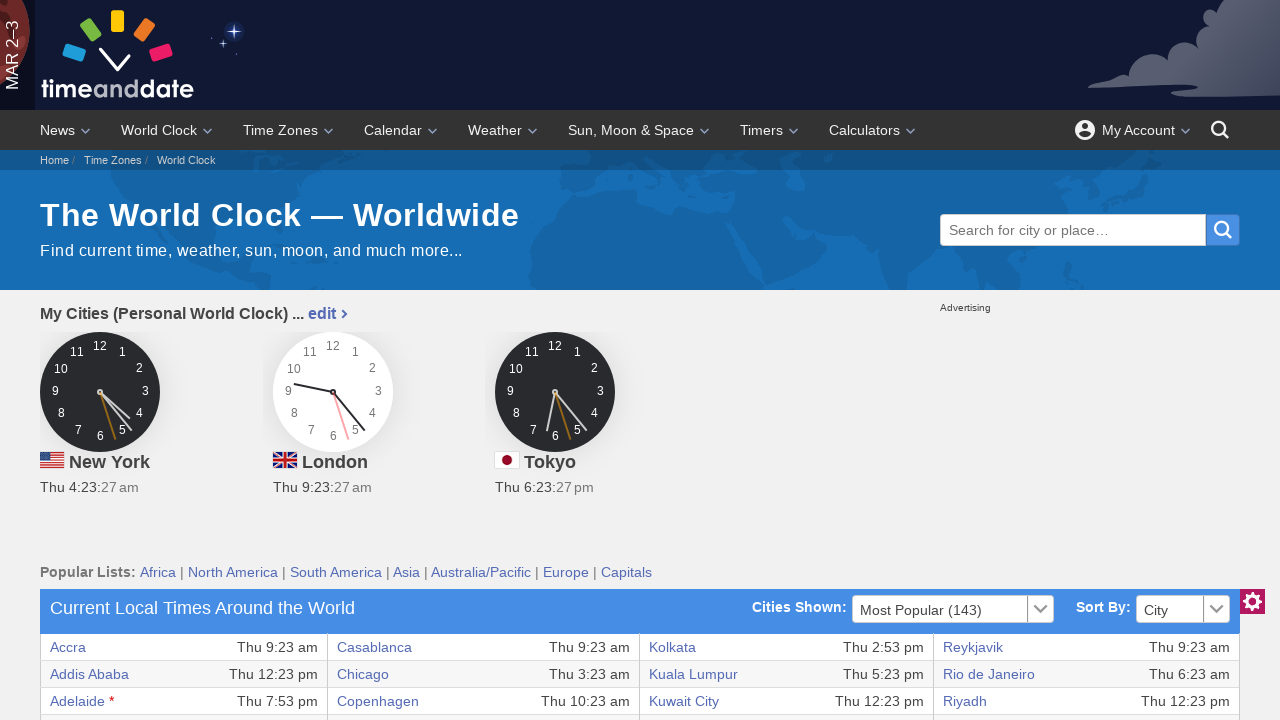

Read cell data from row 4, column 8
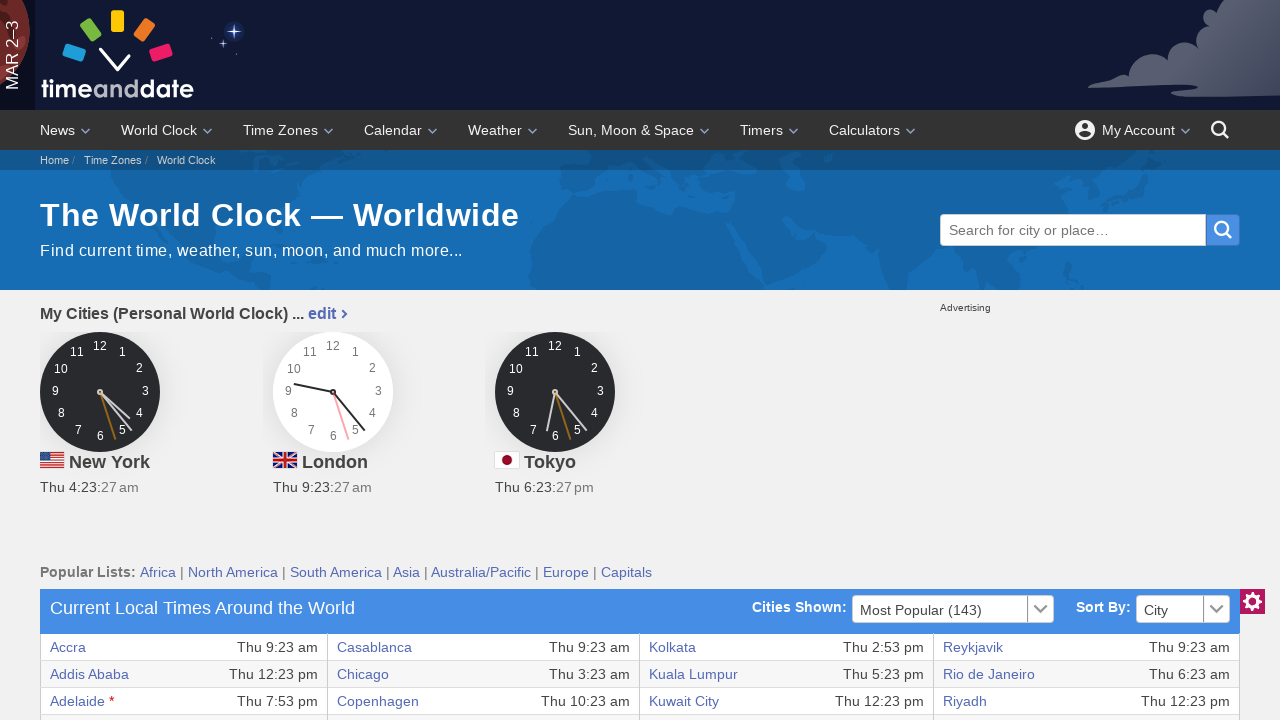

Read cell data from row 5, column 1
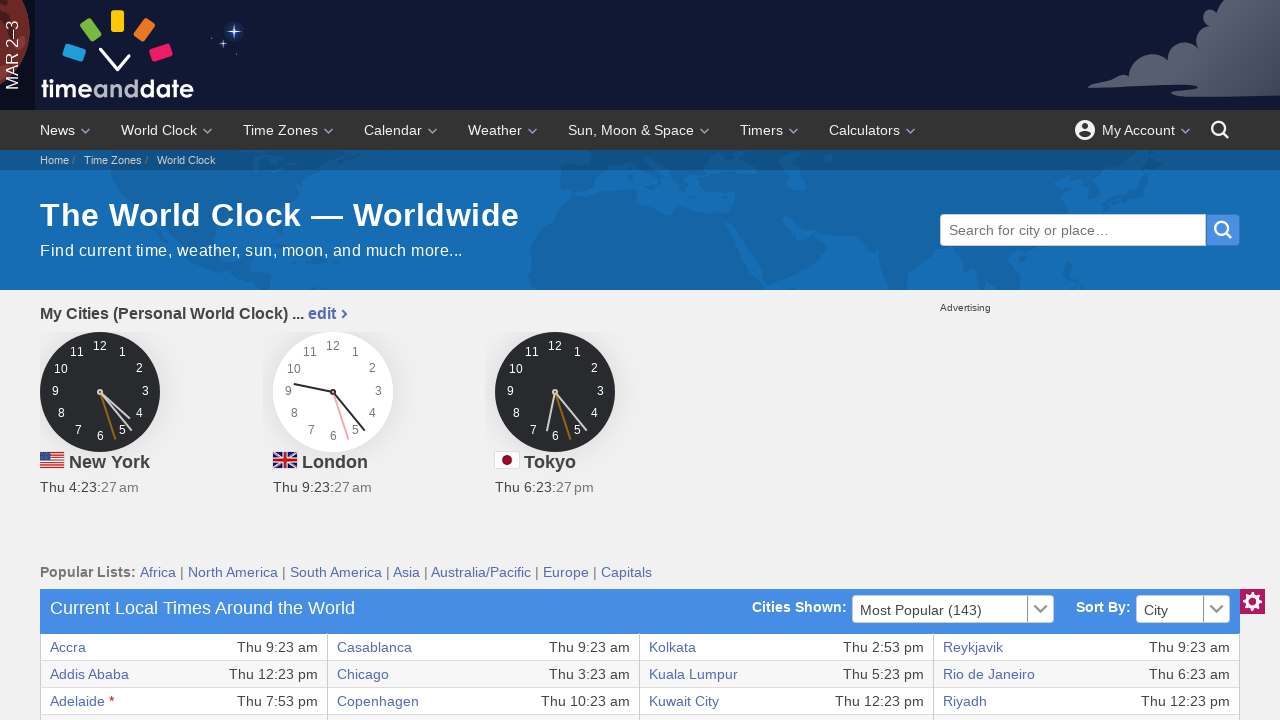

Read cell data from row 5, column 2
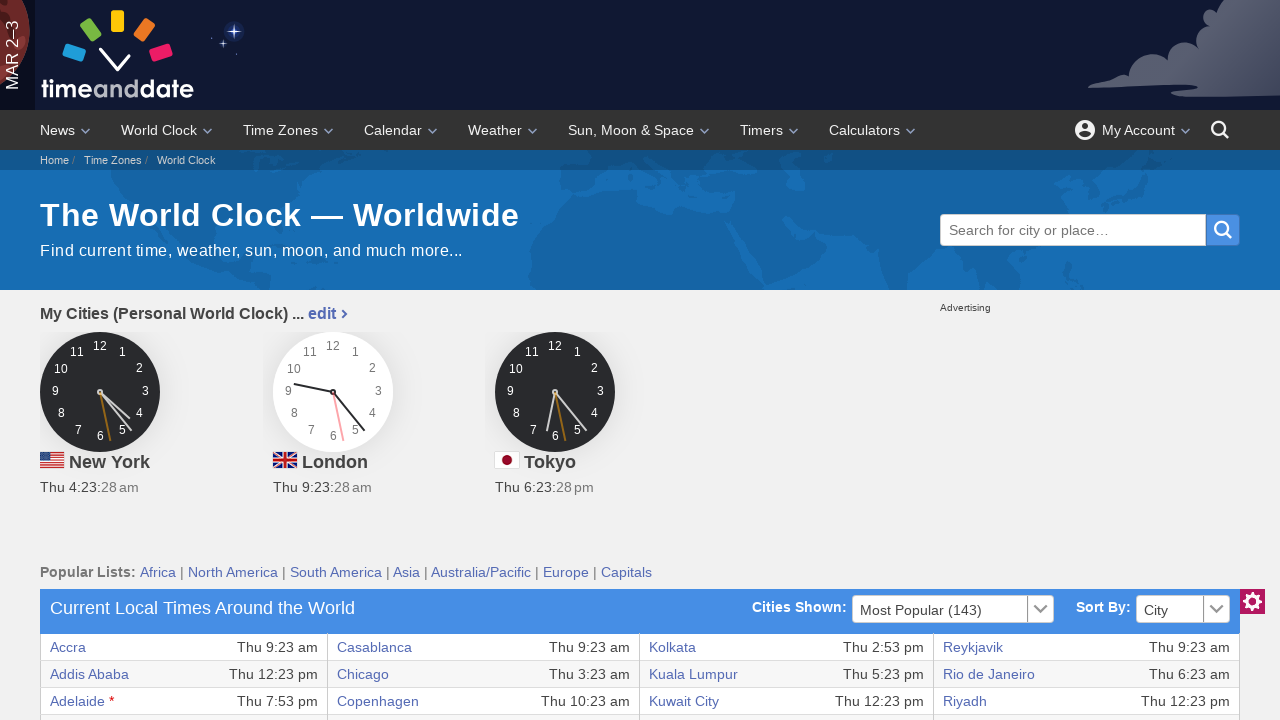

Read cell data from row 5, column 3
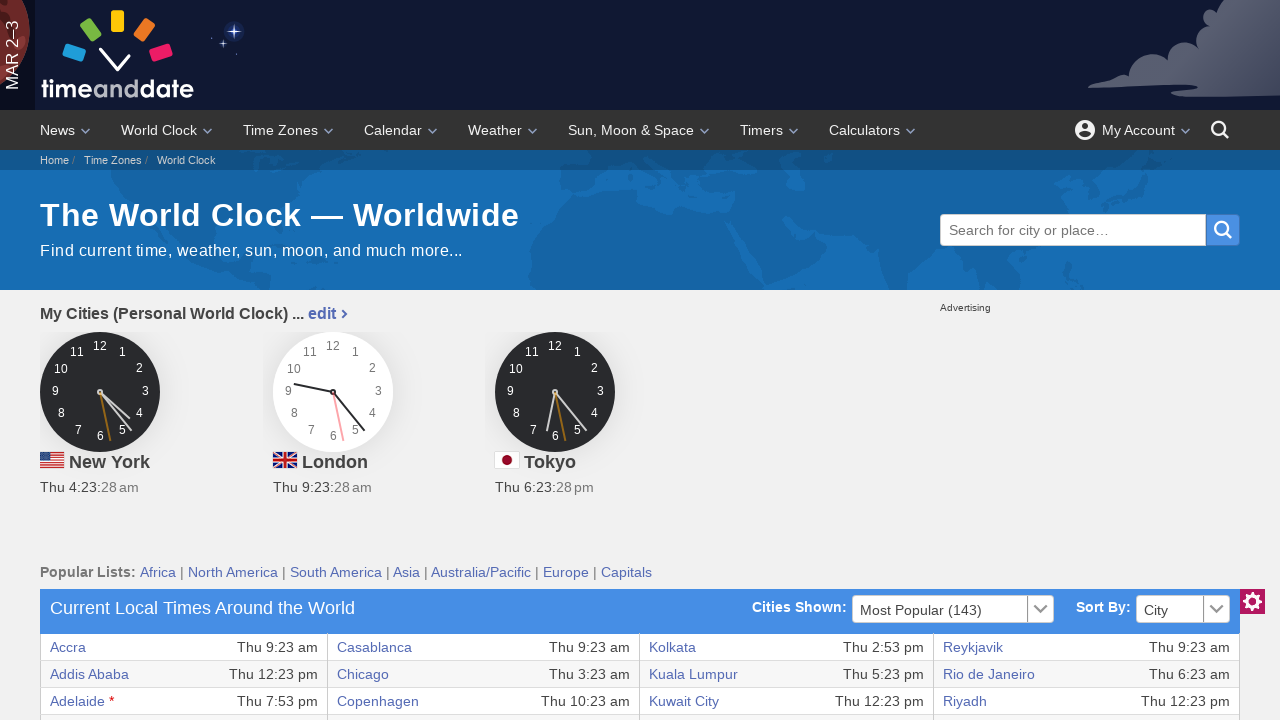

Read cell data from row 5, column 4
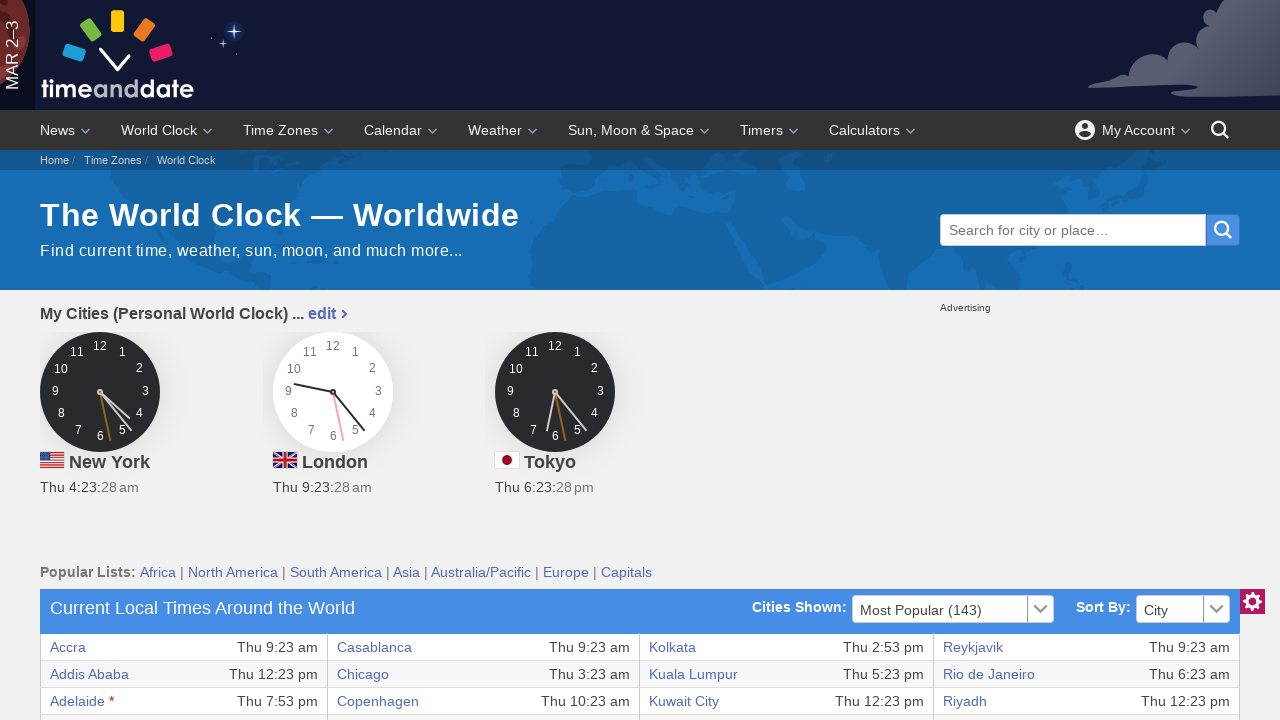

Read cell data from row 5, column 5
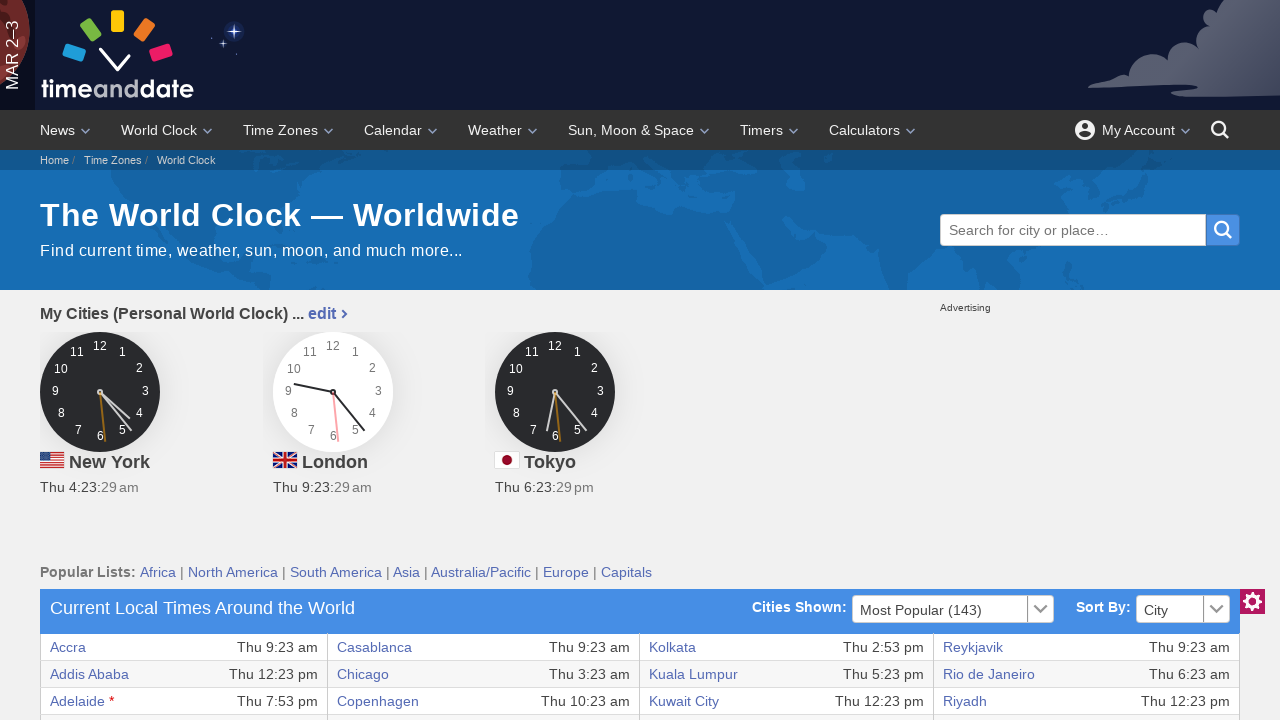

Read cell data from row 5, column 6
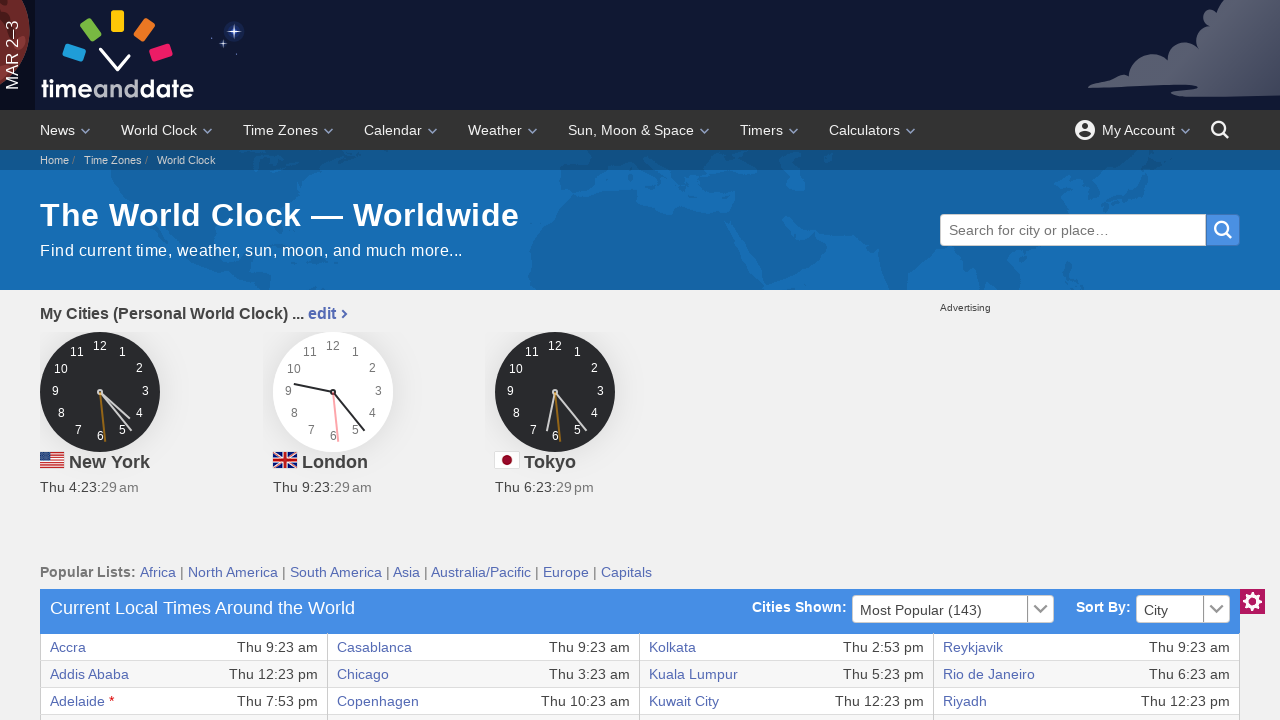

Read cell data from row 5, column 7
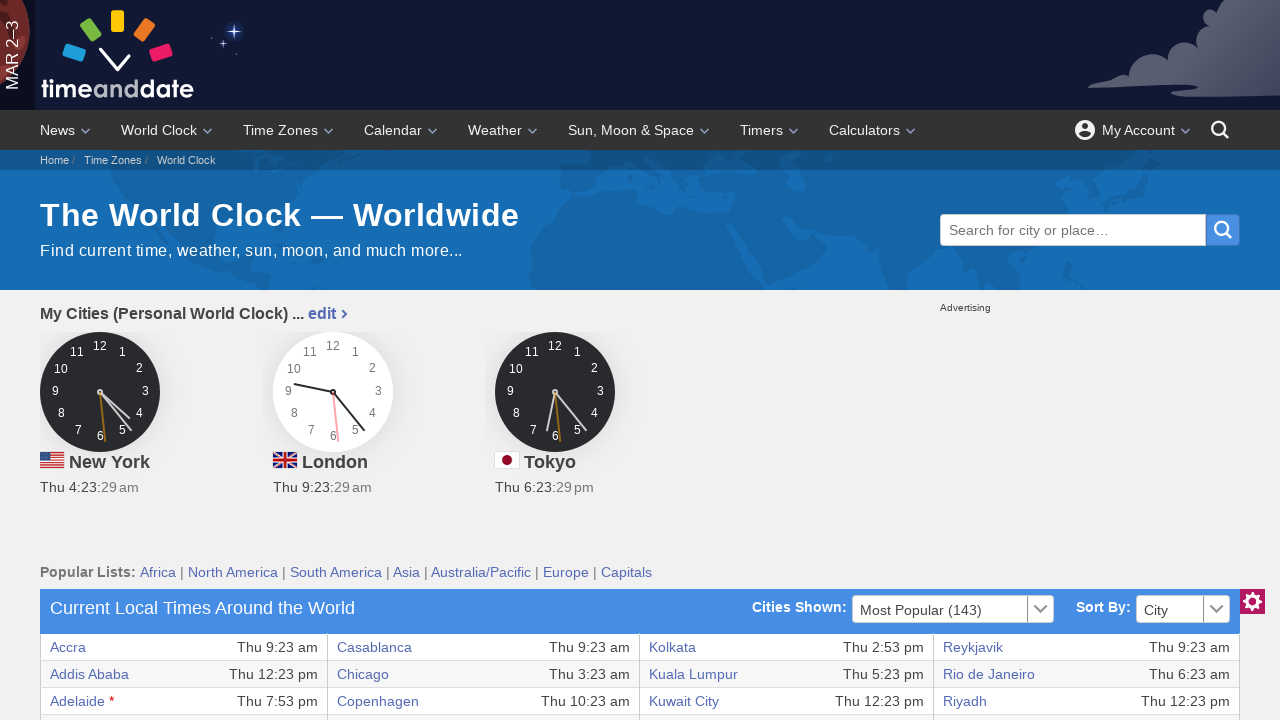

Read cell data from row 5, column 8
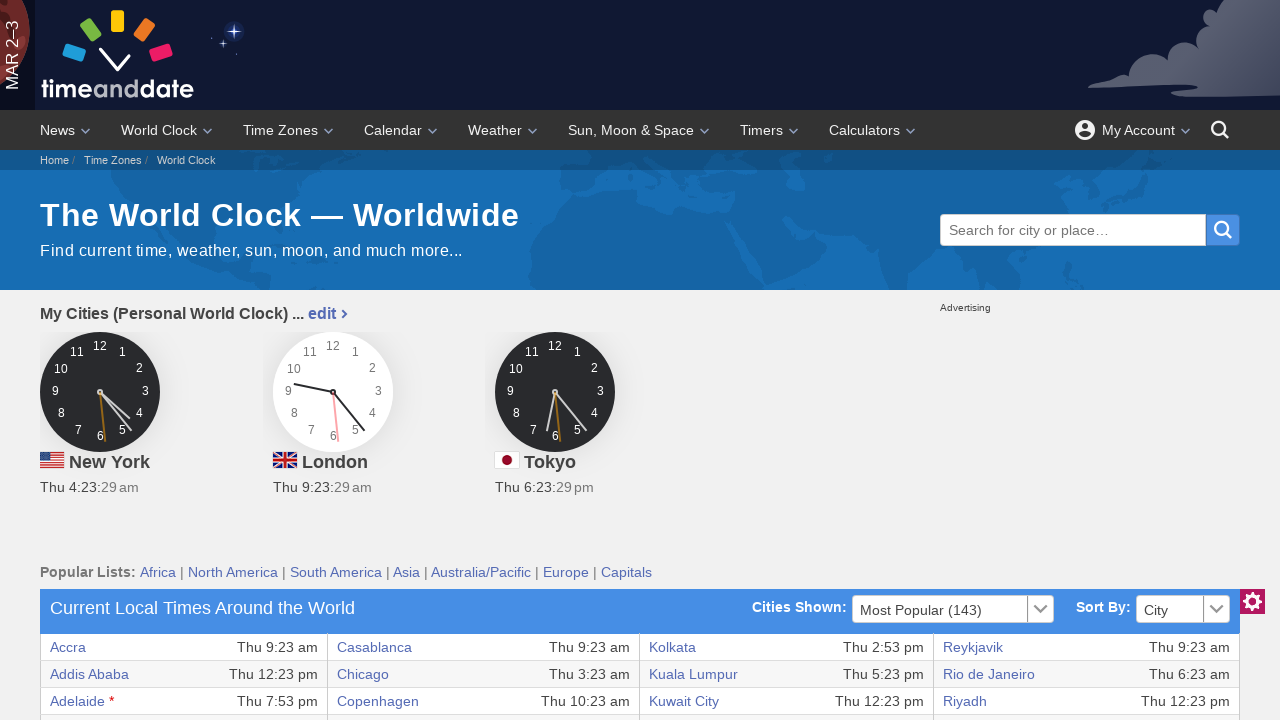

Read cell data from row 6, column 1
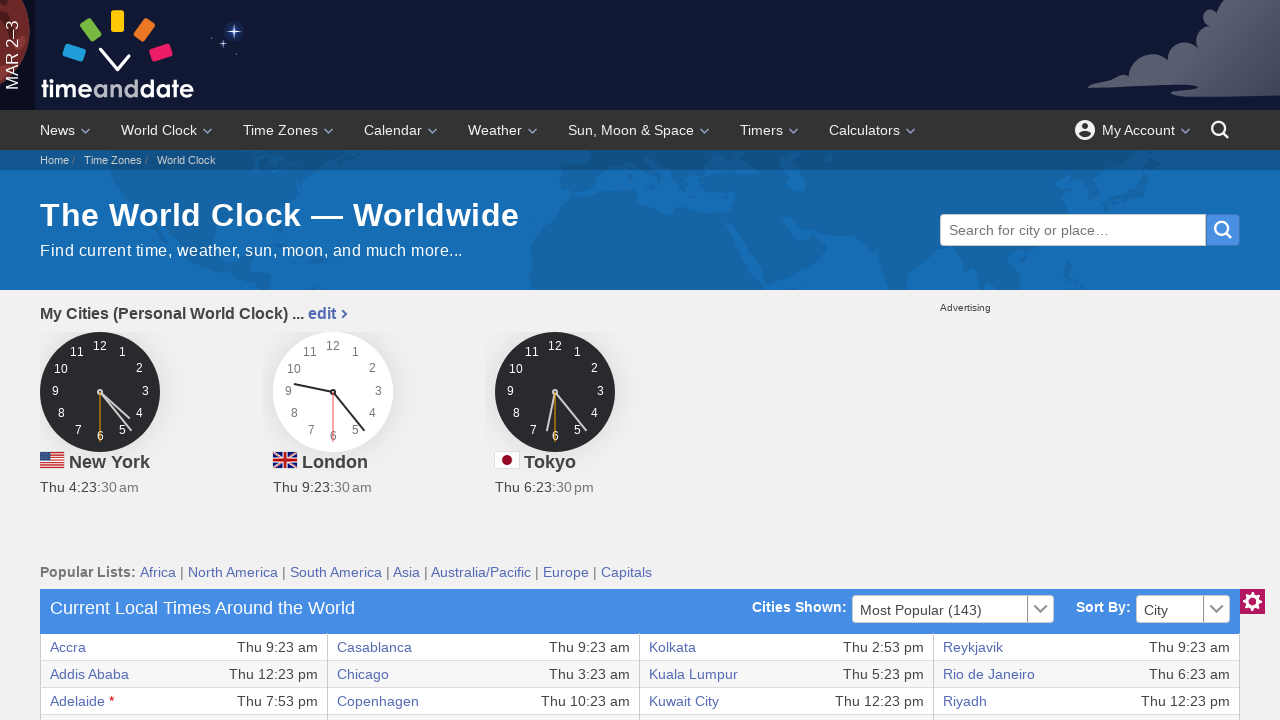

Read cell data from row 6, column 2
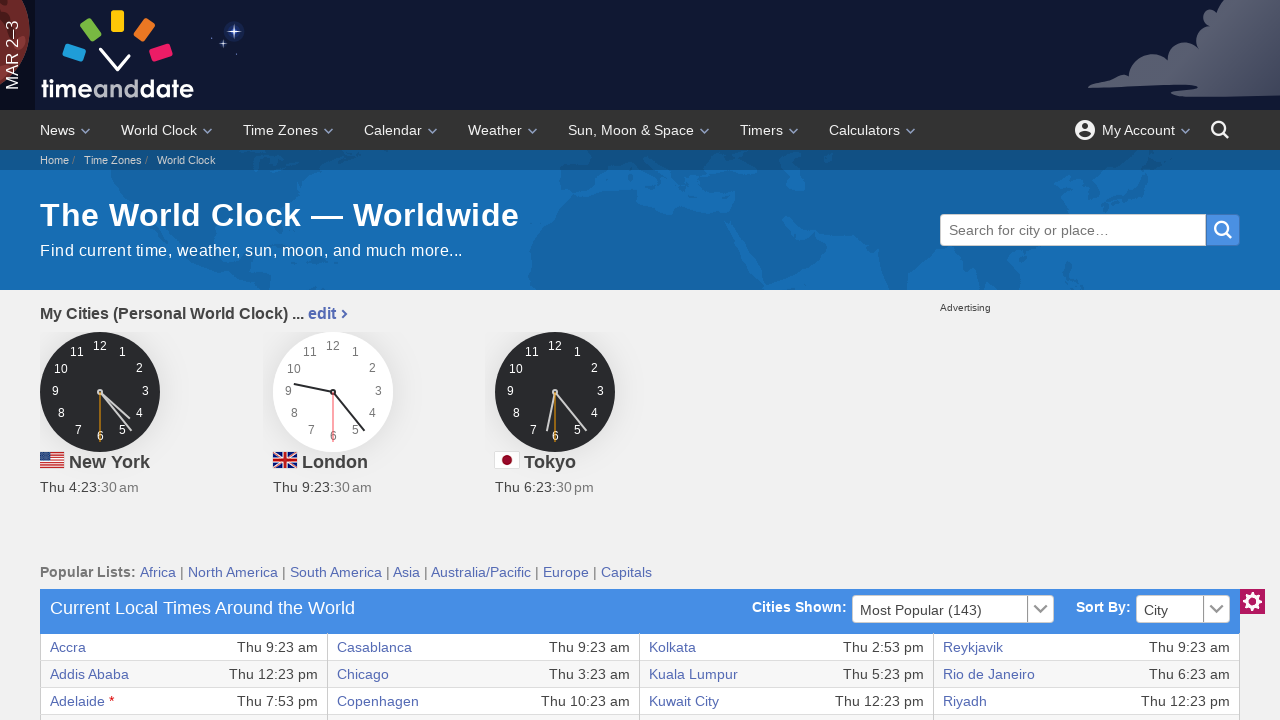

Read cell data from row 6, column 3
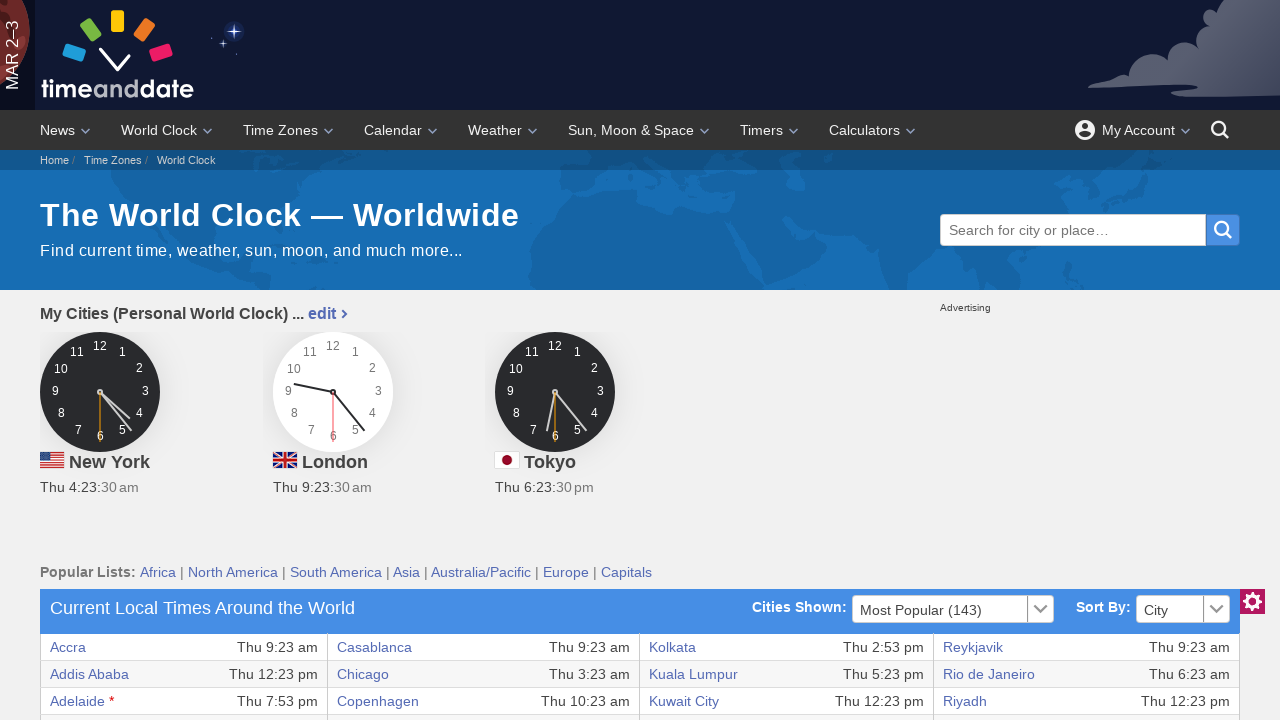

Read cell data from row 6, column 4
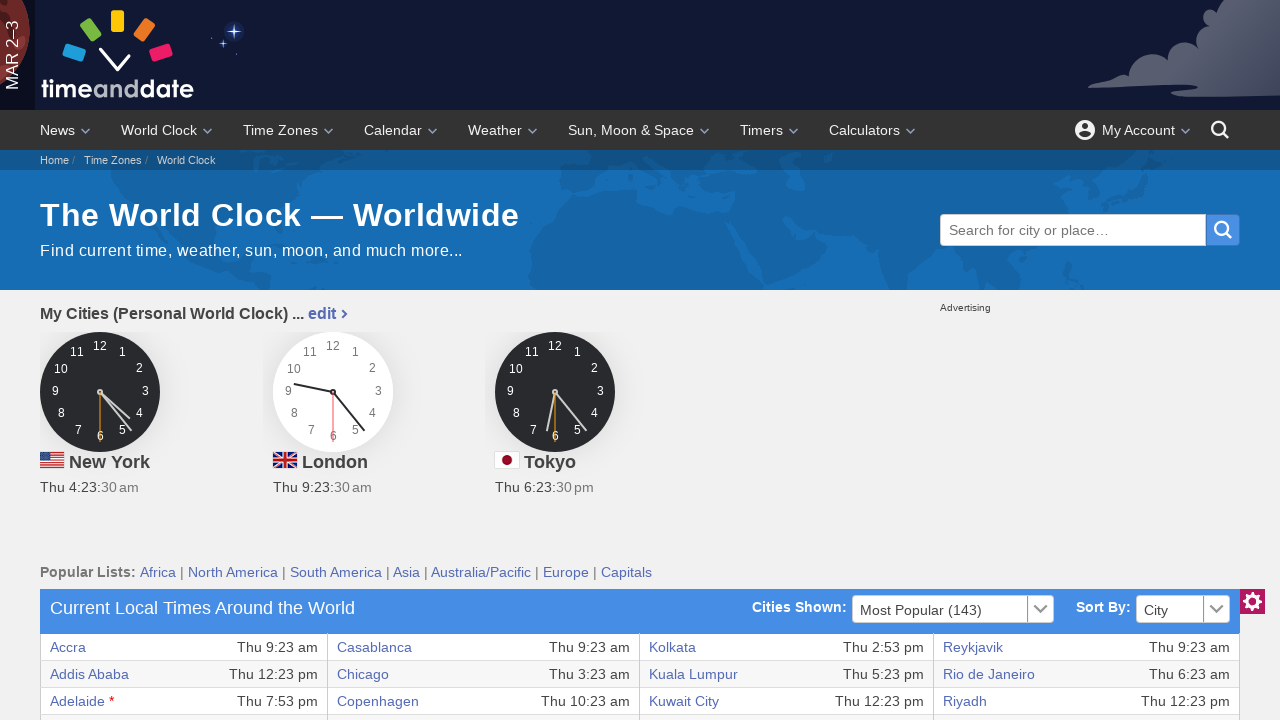

Read cell data from row 6, column 5
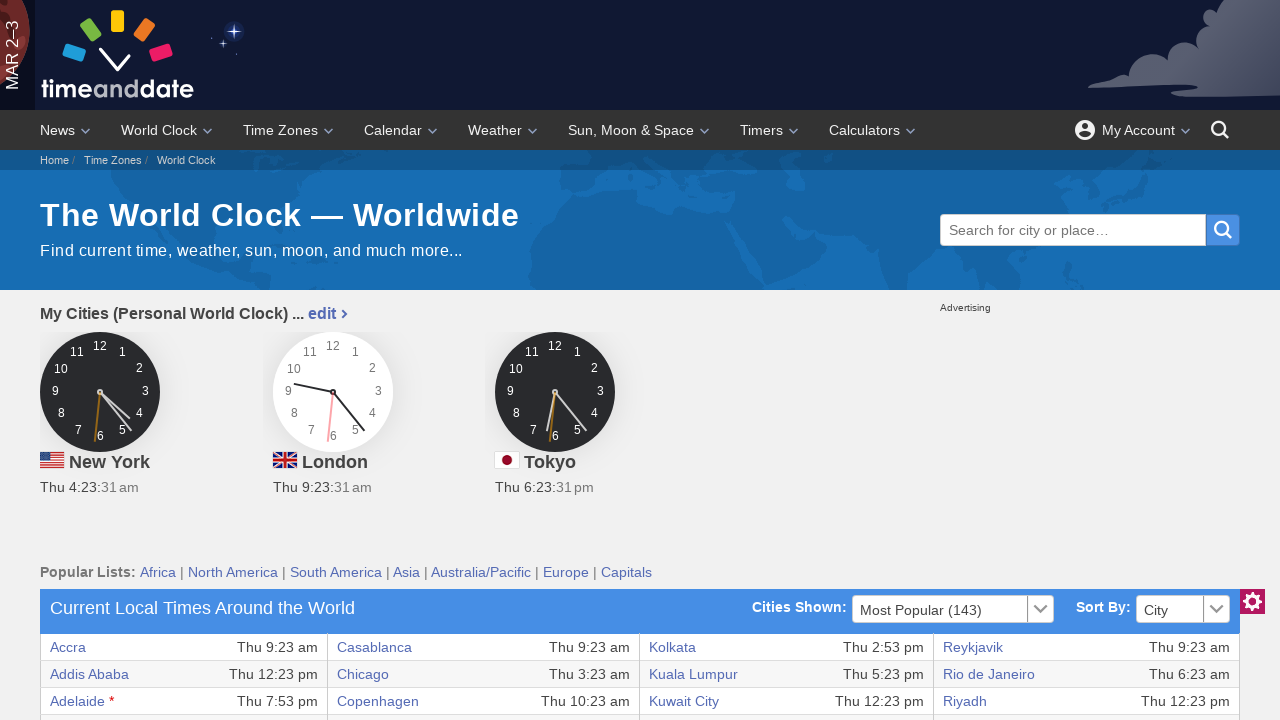

Read cell data from row 6, column 6
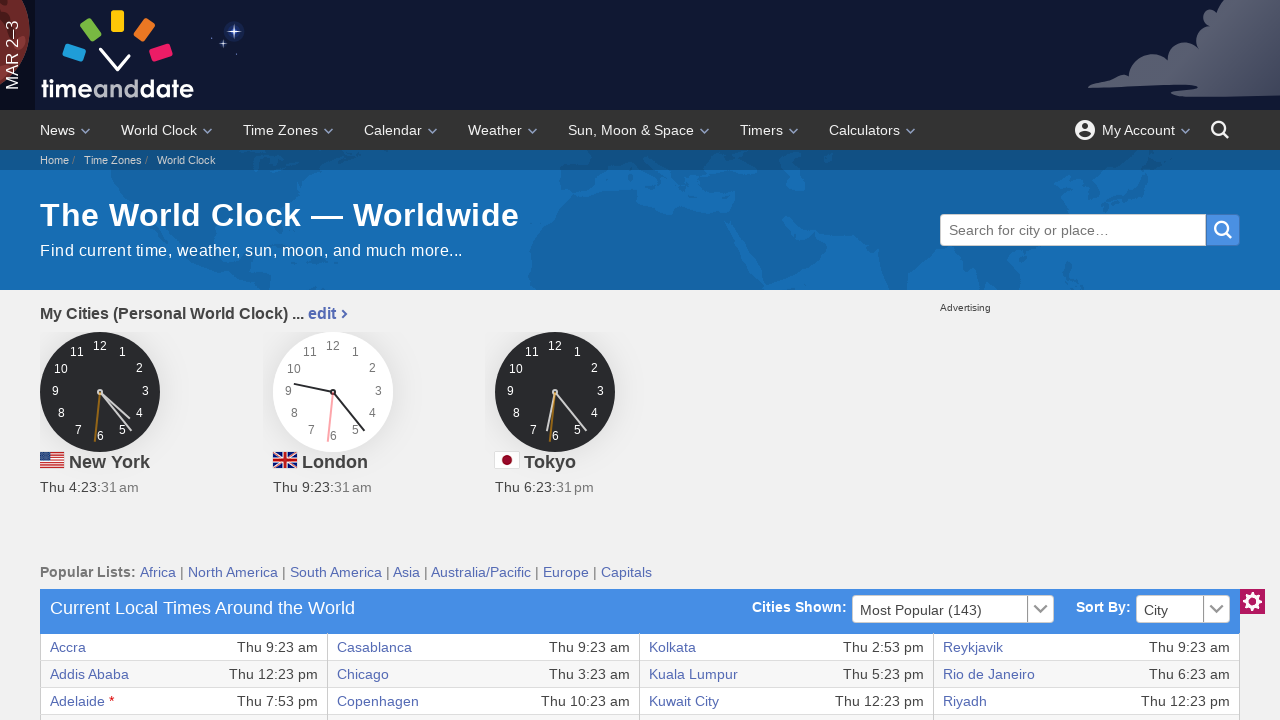

Read cell data from row 6, column 7
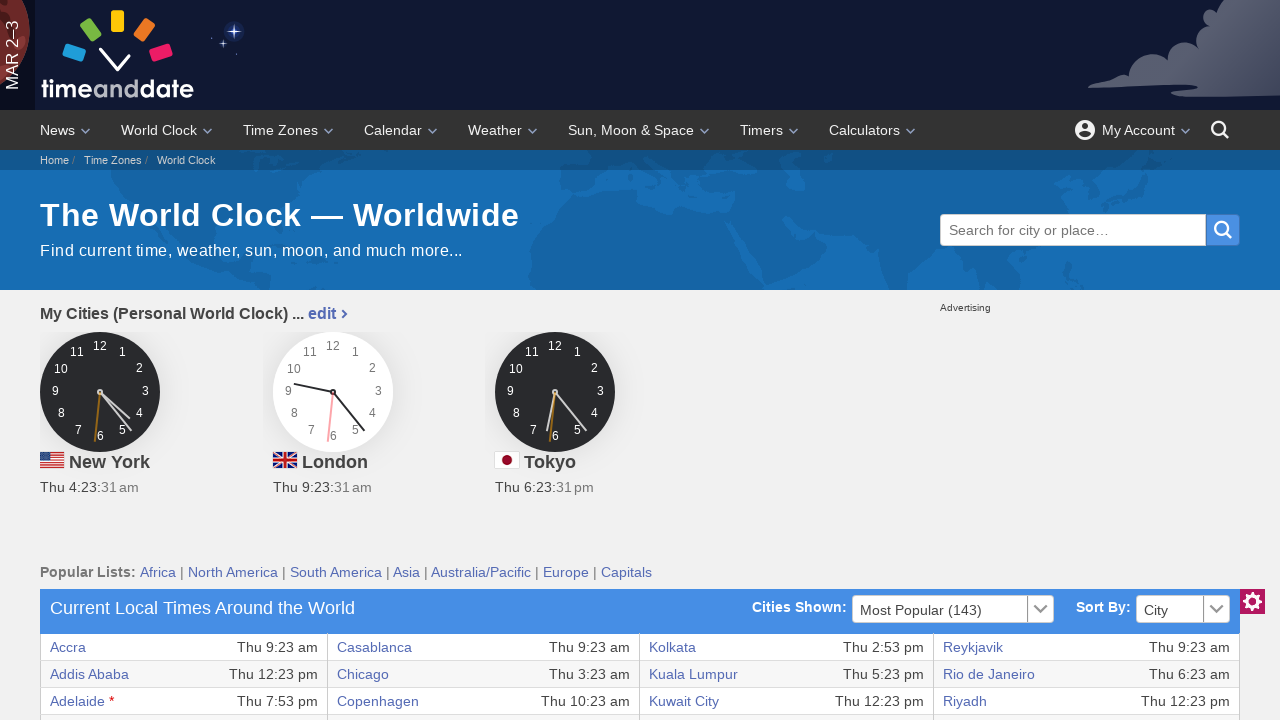

Read cell data from row 6, column 8
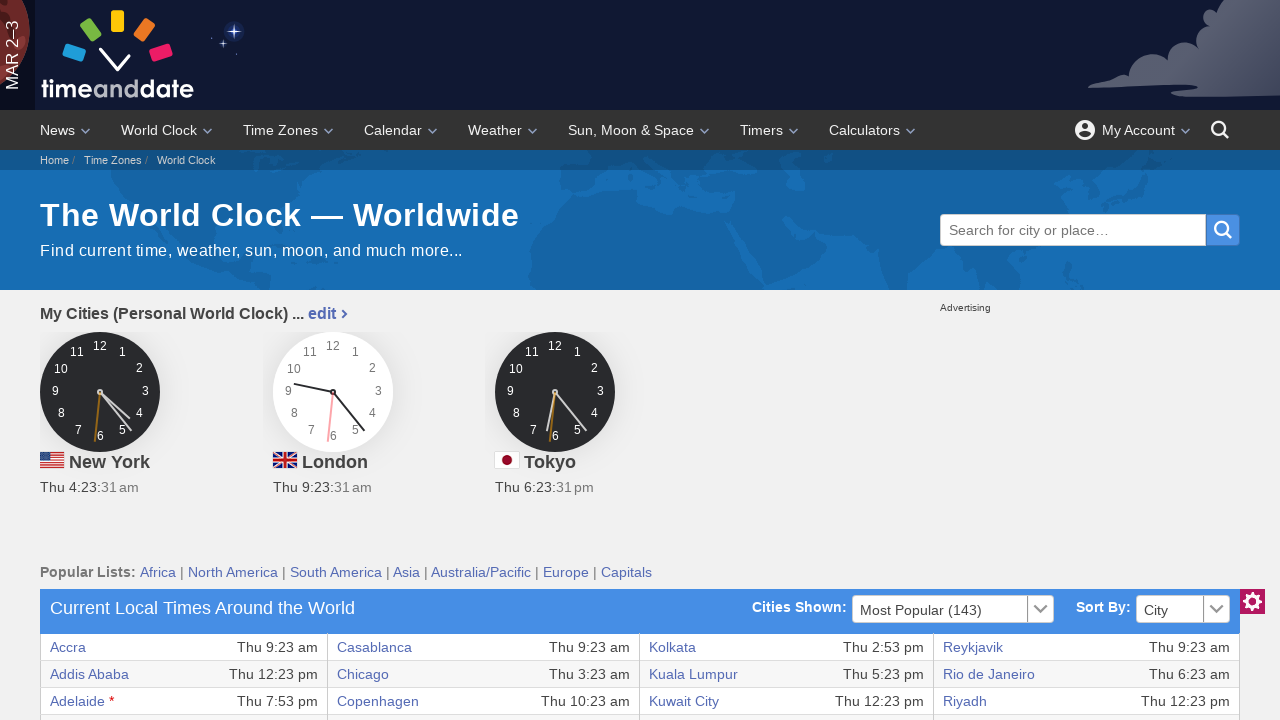

Read cell data from row 7, column 1
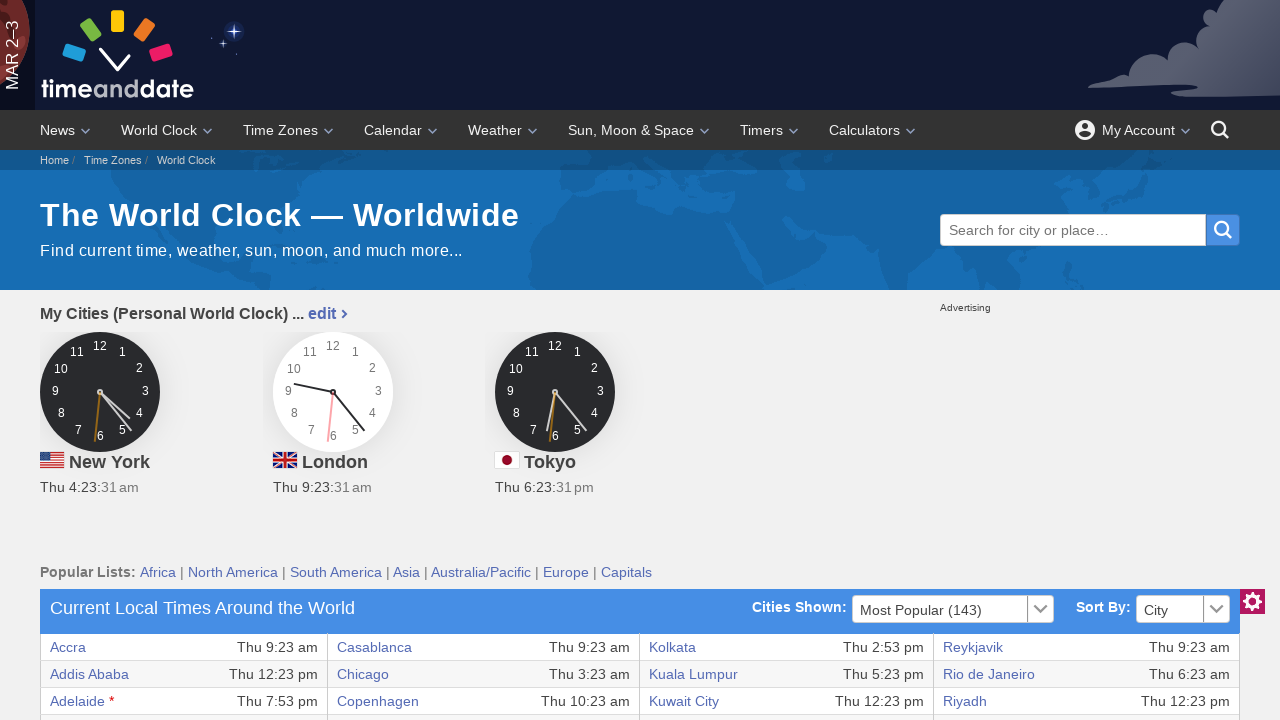

Read cell data from row 7, column 2
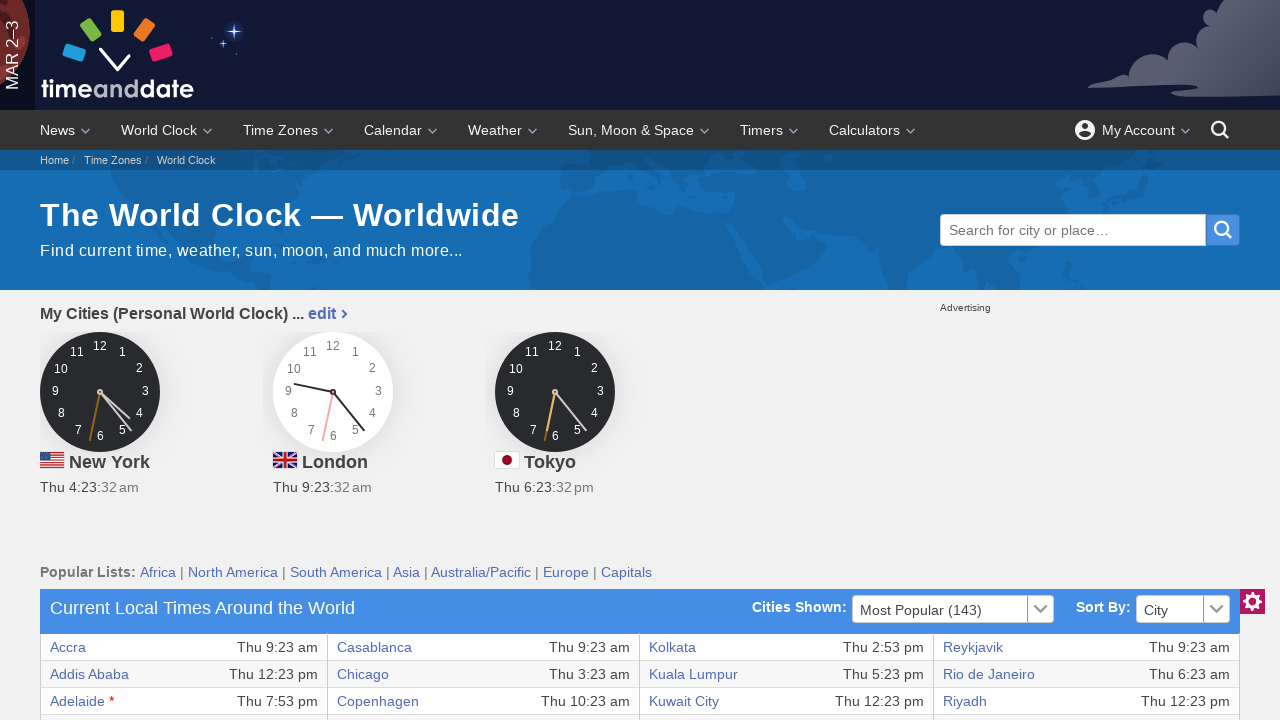

Read cell data from row 7, column 3
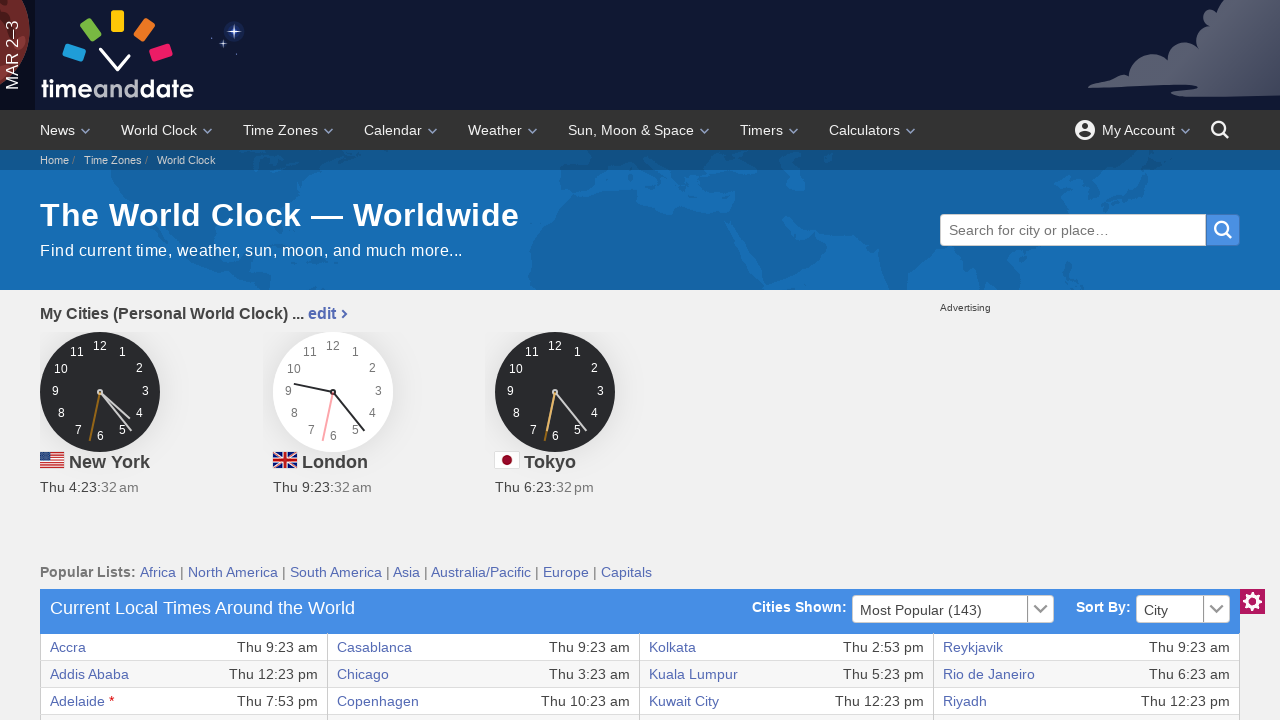

Read cell data from row 7, column 4
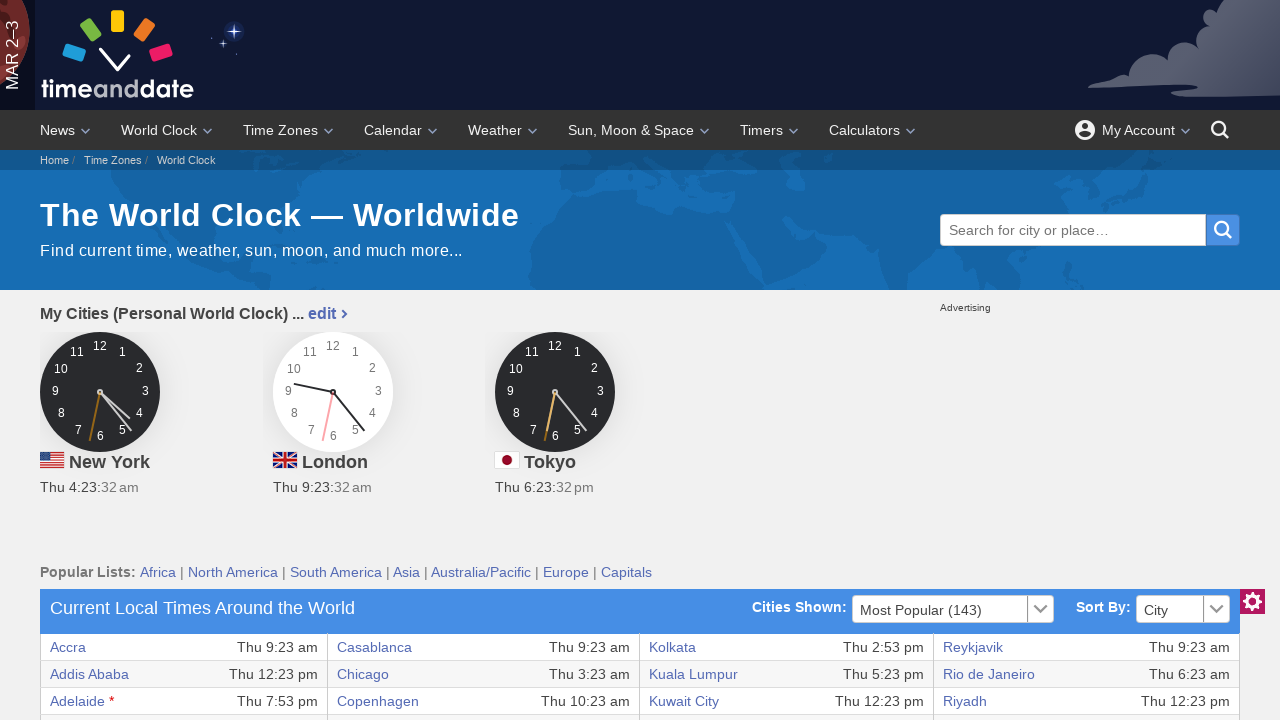

Read cell data from row 7, column 5
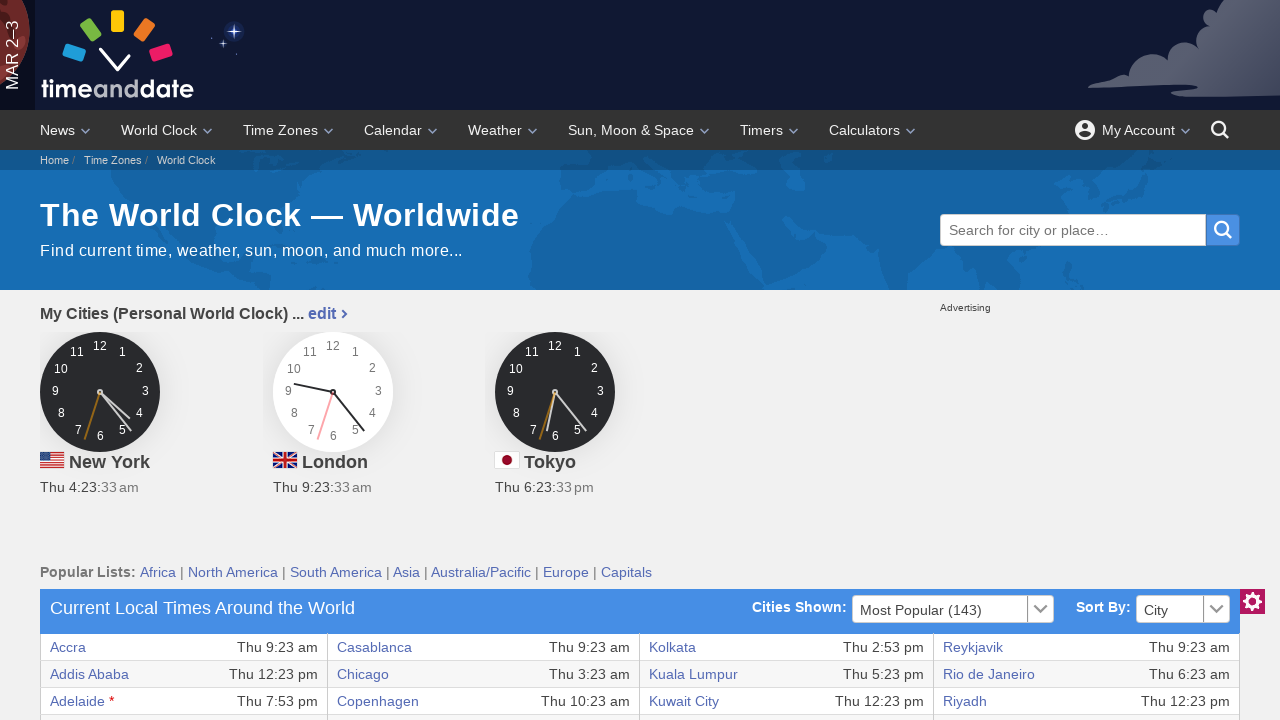

Read cell data from row 7, column 6
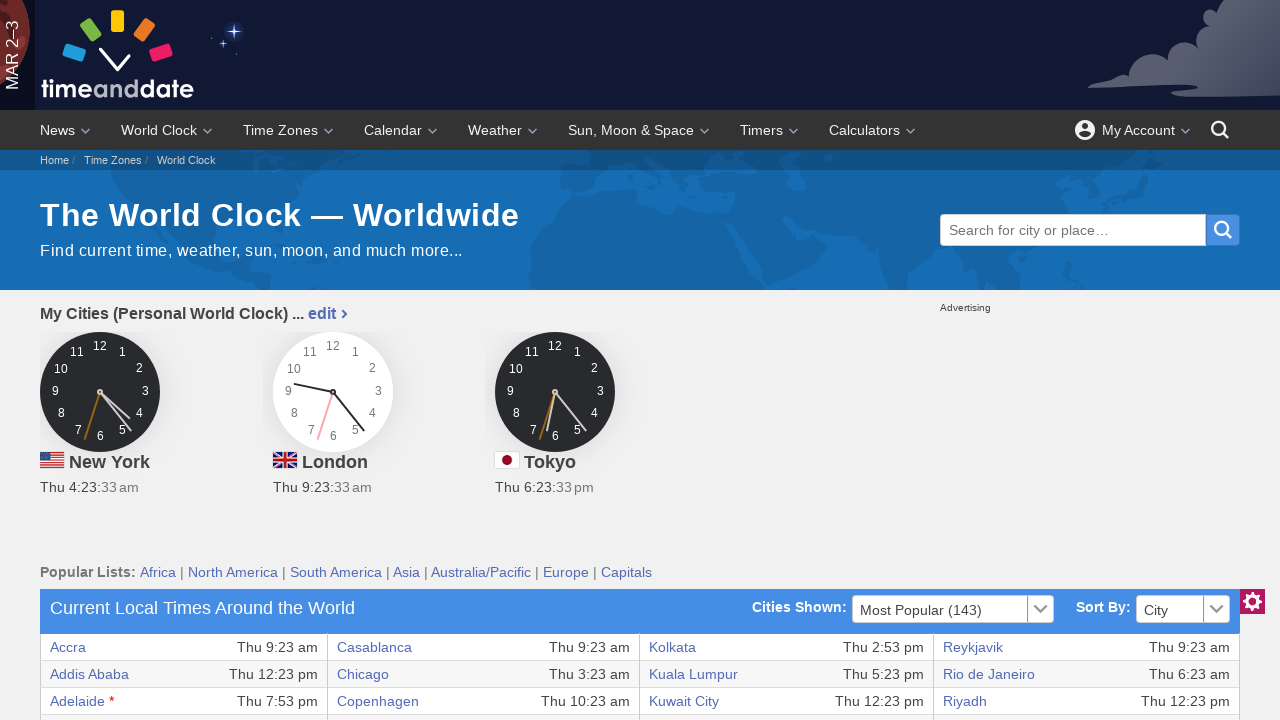

Read cell data from row 7, column 7
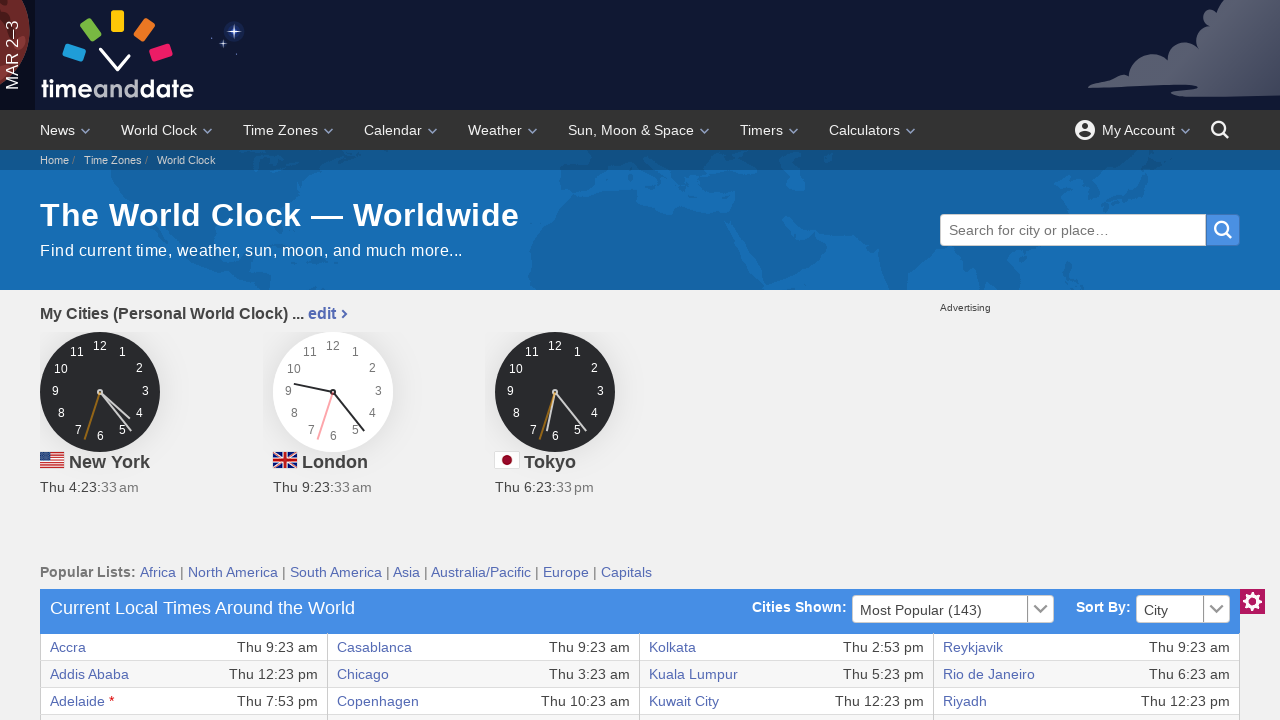

Read cell data from row 7, column 8
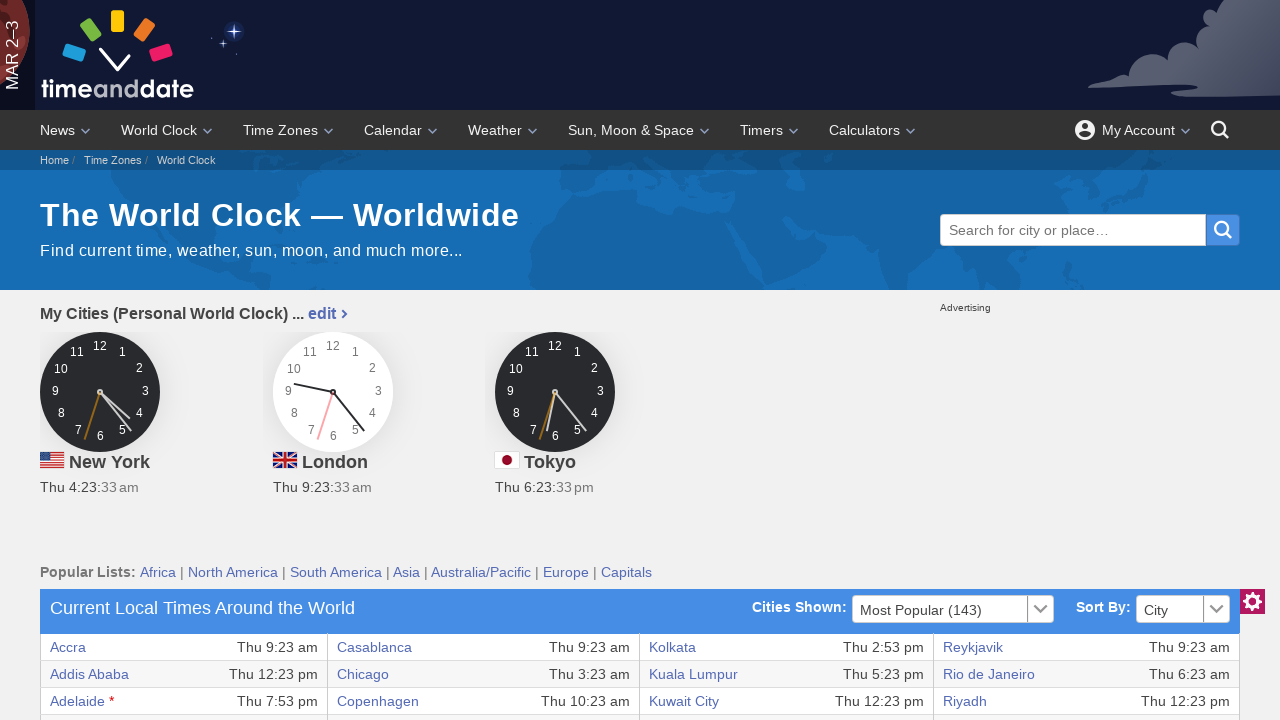

Read cell data from row 8, column 1
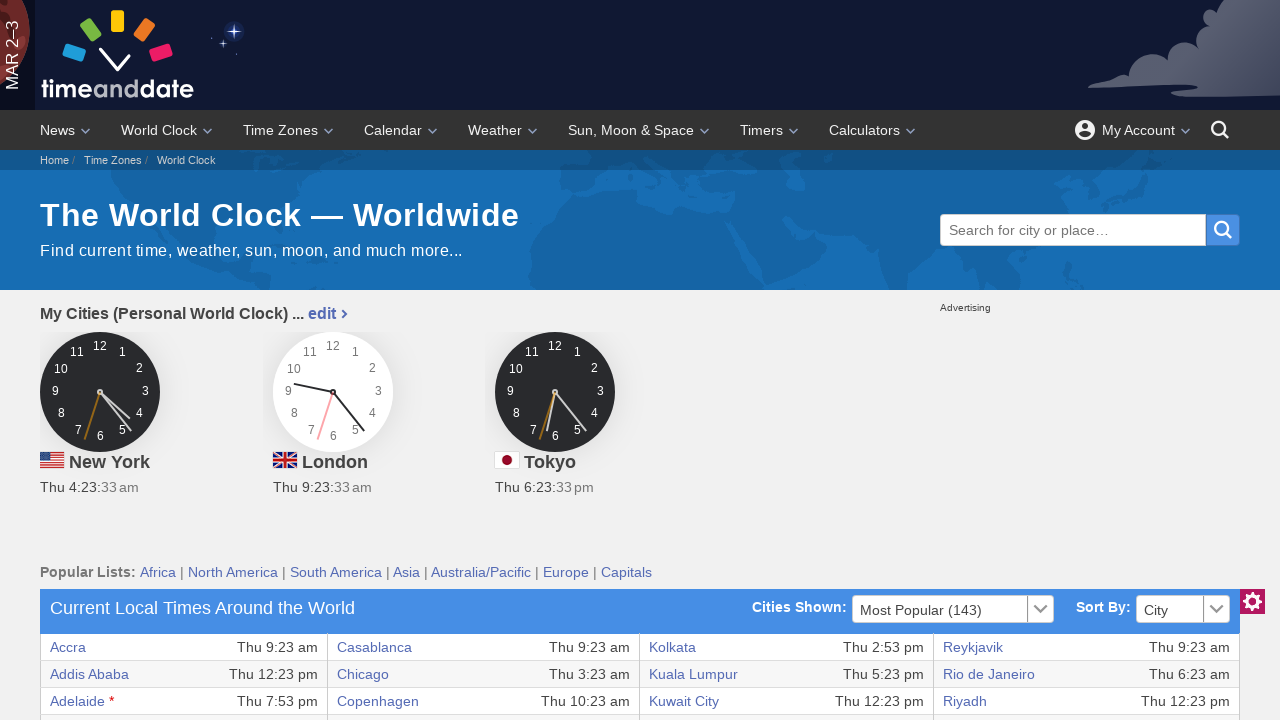

Read cell data from row 8, column 2
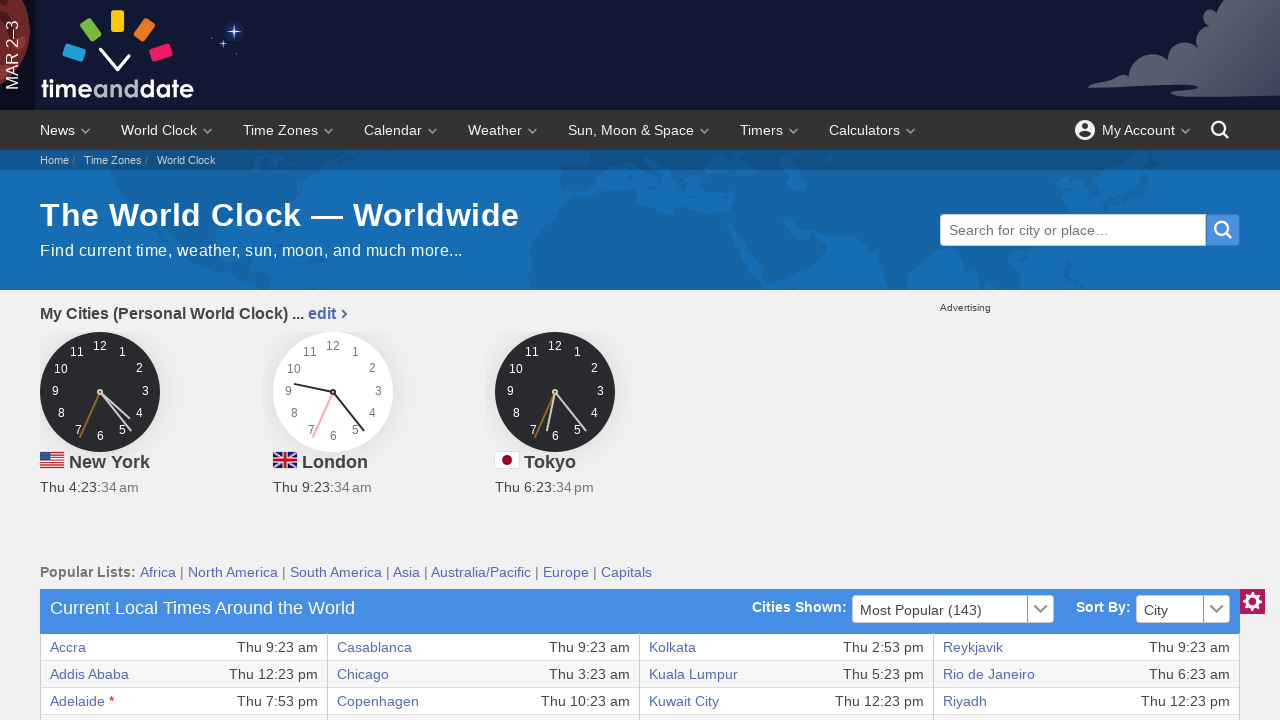

Read cell data from row 8, column 3
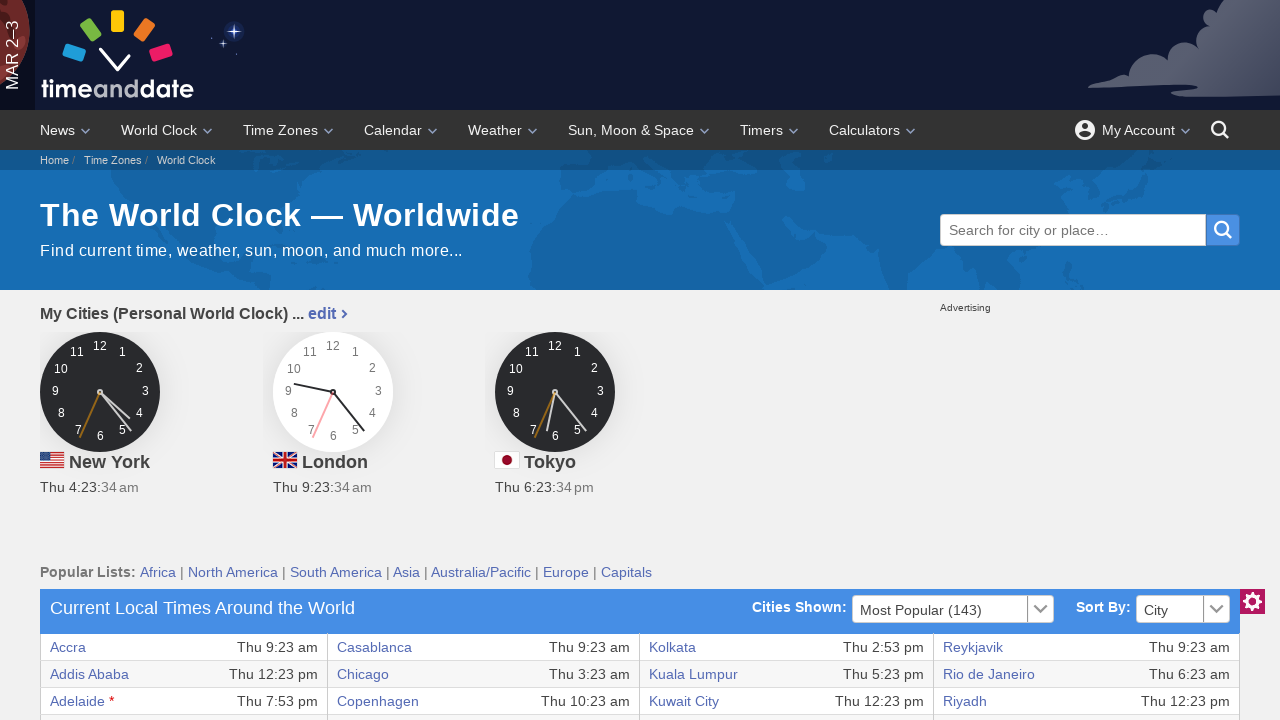

Read cell data from row 8, column 4
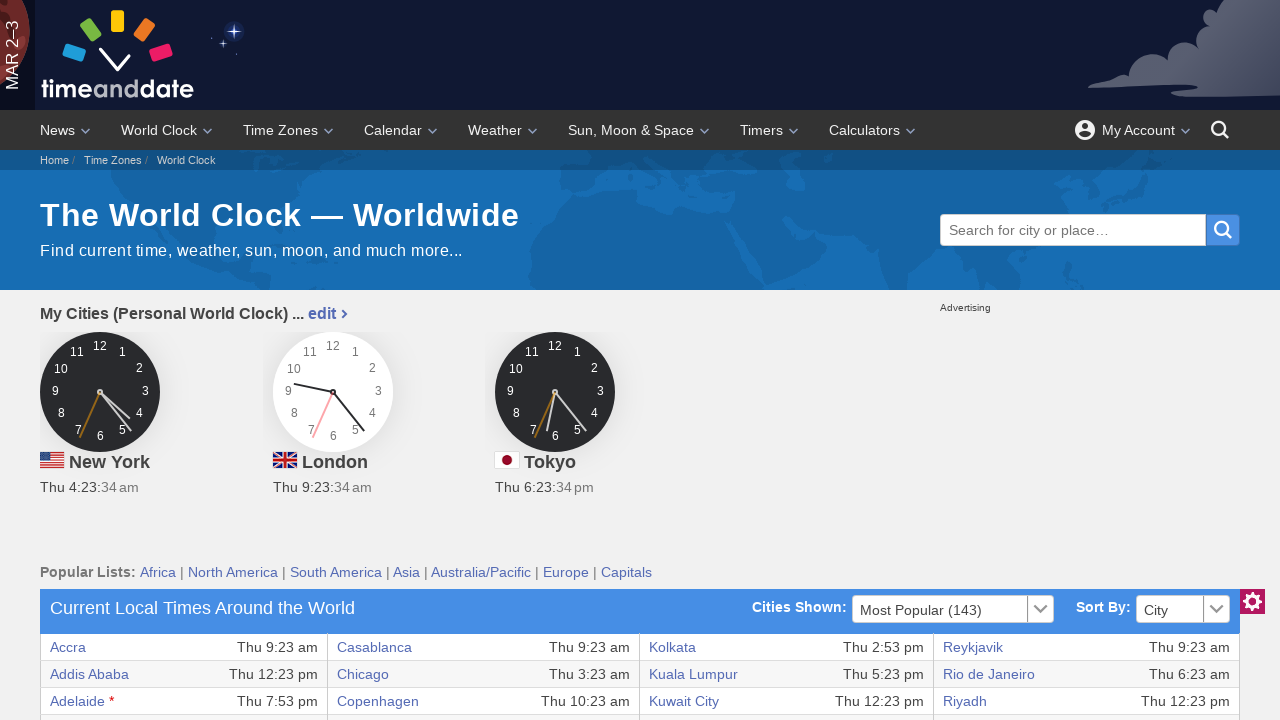

Read cell data from row 8, column 5
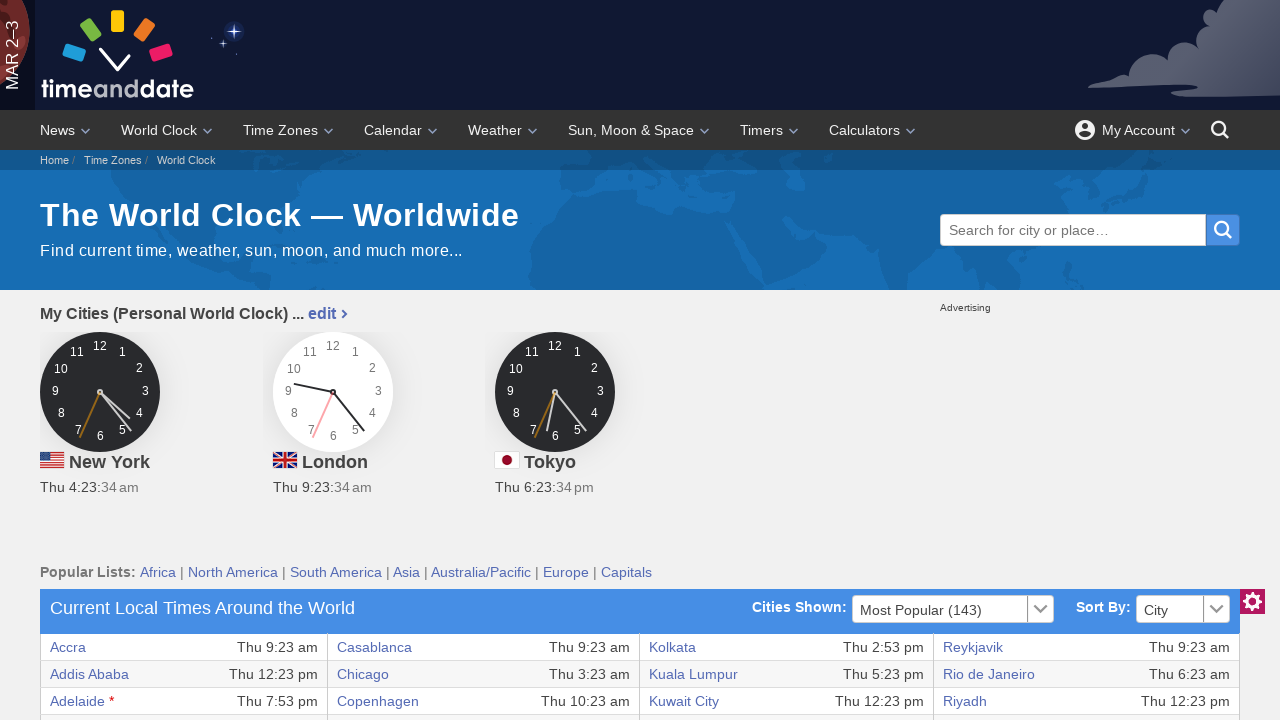

Read cell data from row 8, column 6
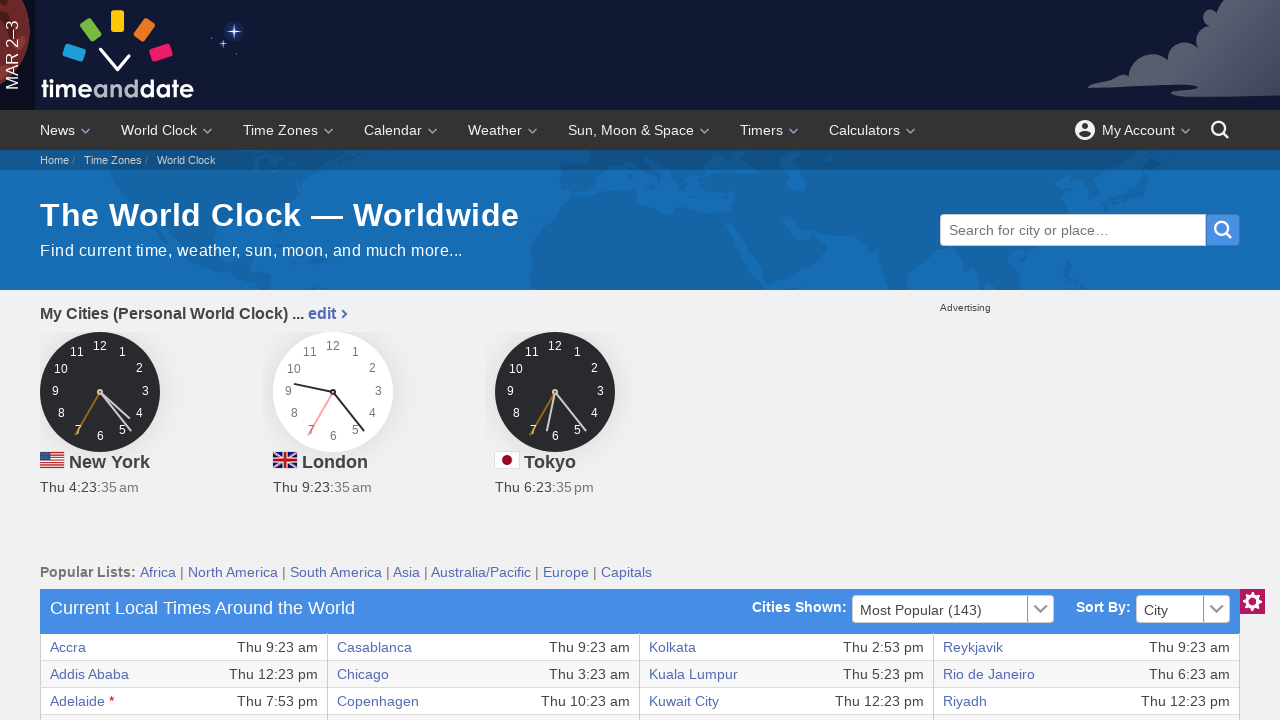

Read cell data from row 8, column 7
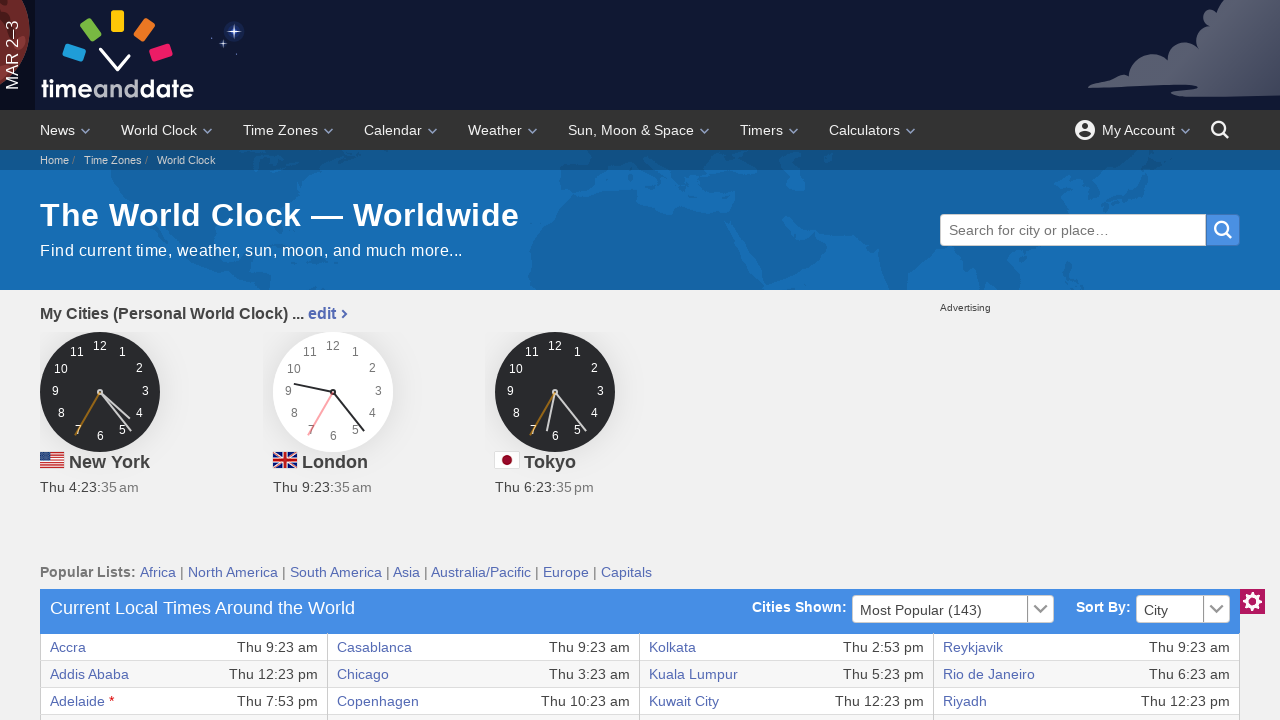

Read cell data from row 8, column 8
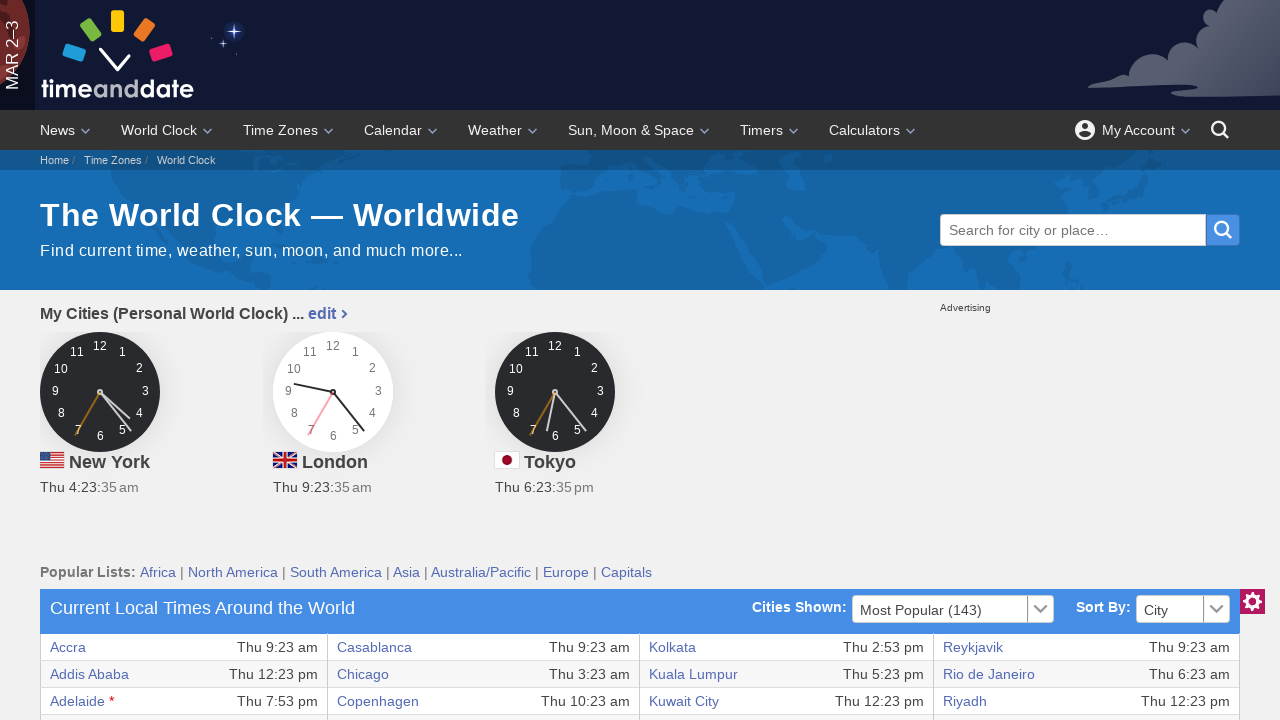

Read cell data from row 9, column 1
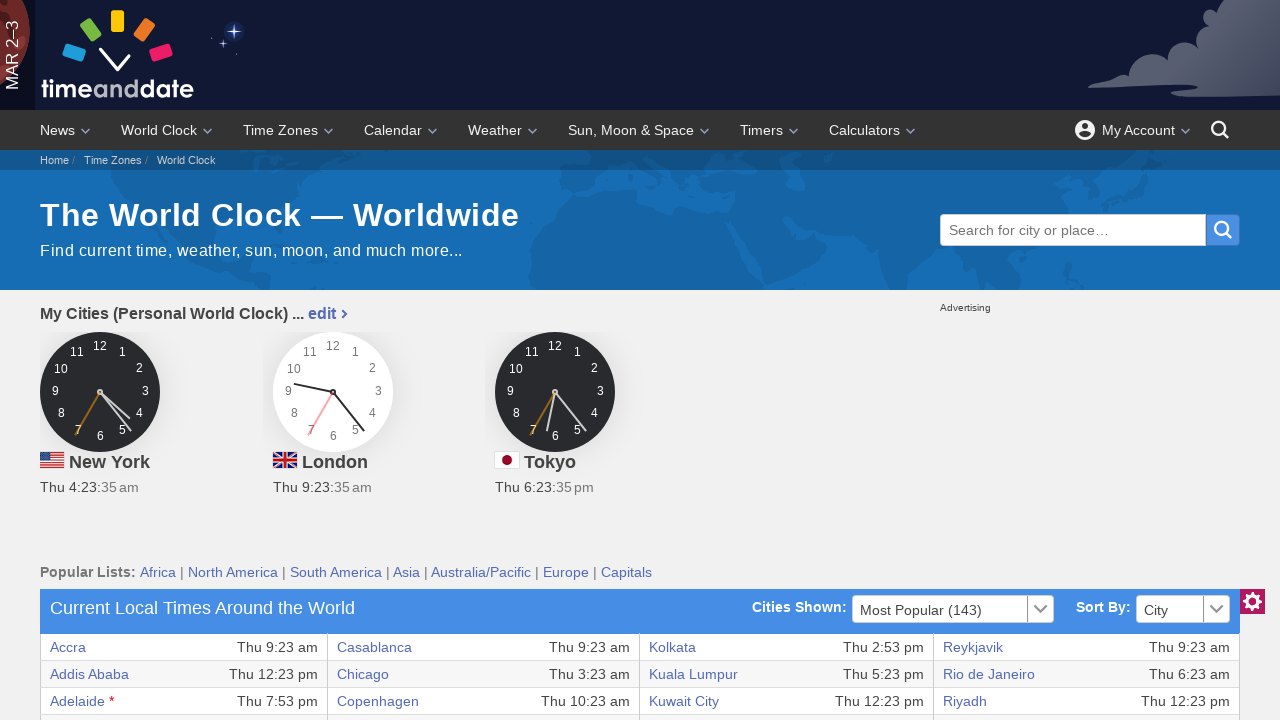

Read cell data from row 9, column 2
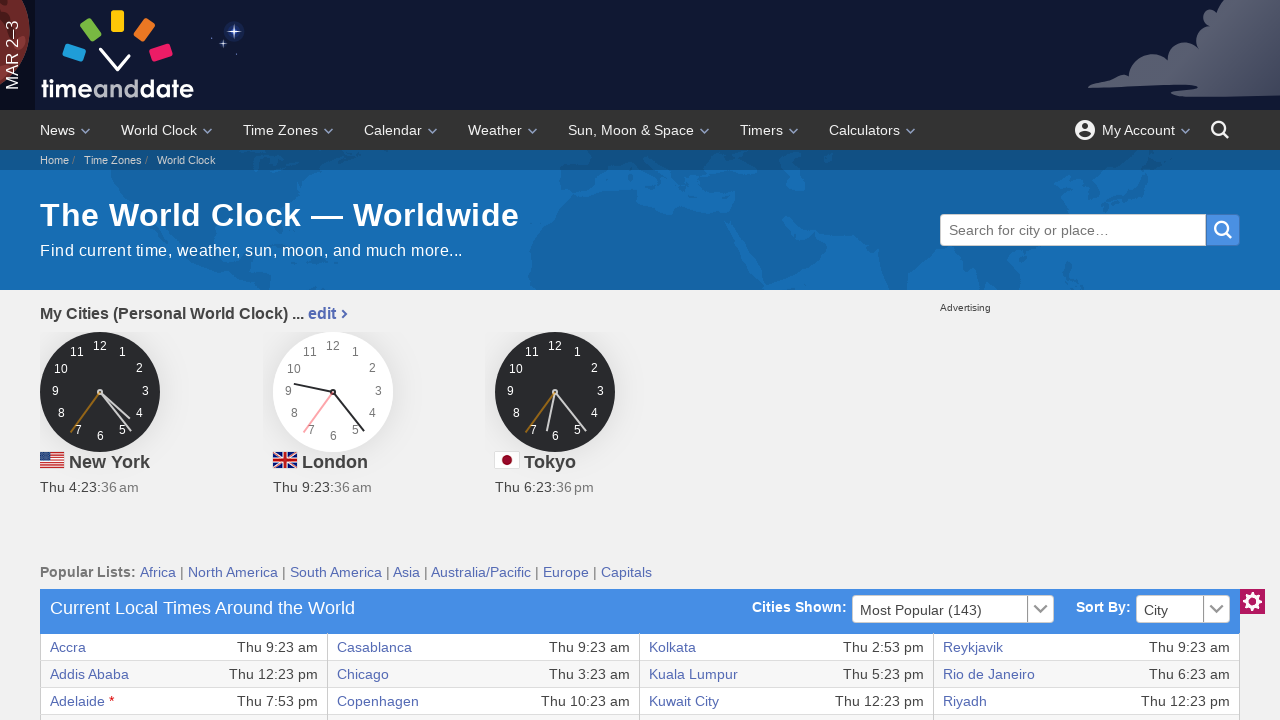

Read cell data from row 9, column 3
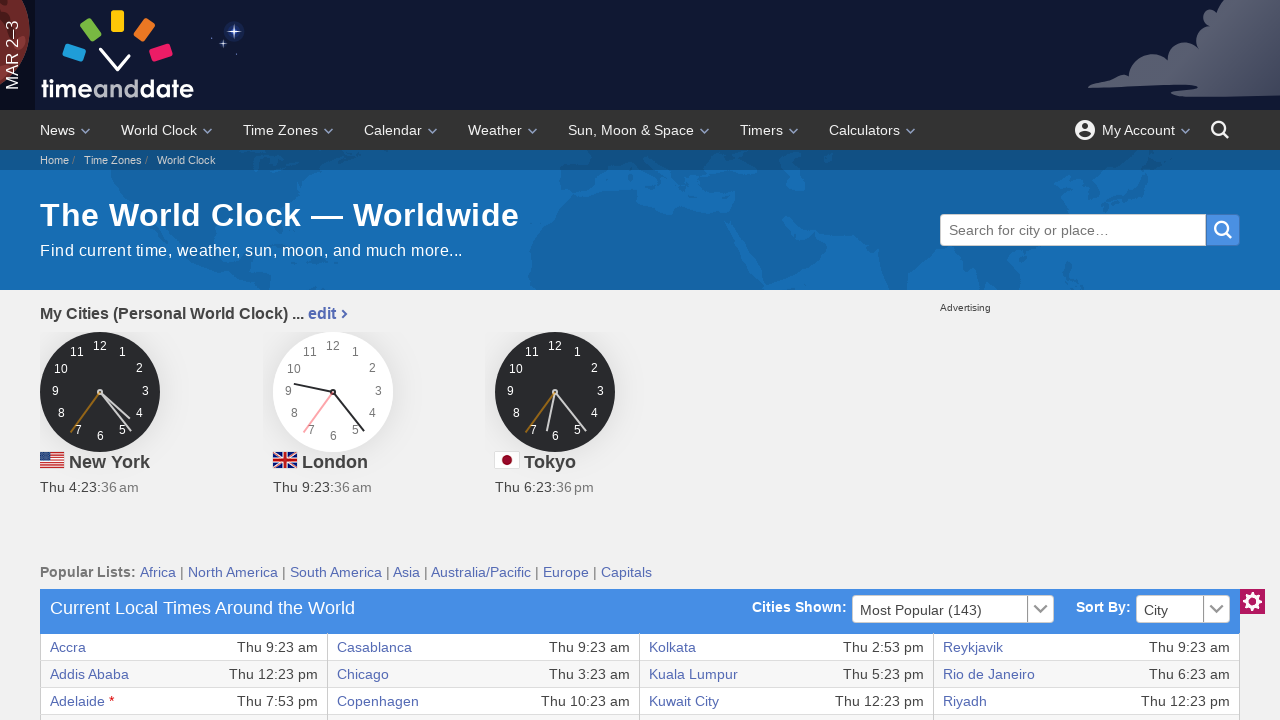

Read cell data from row 9, column 4
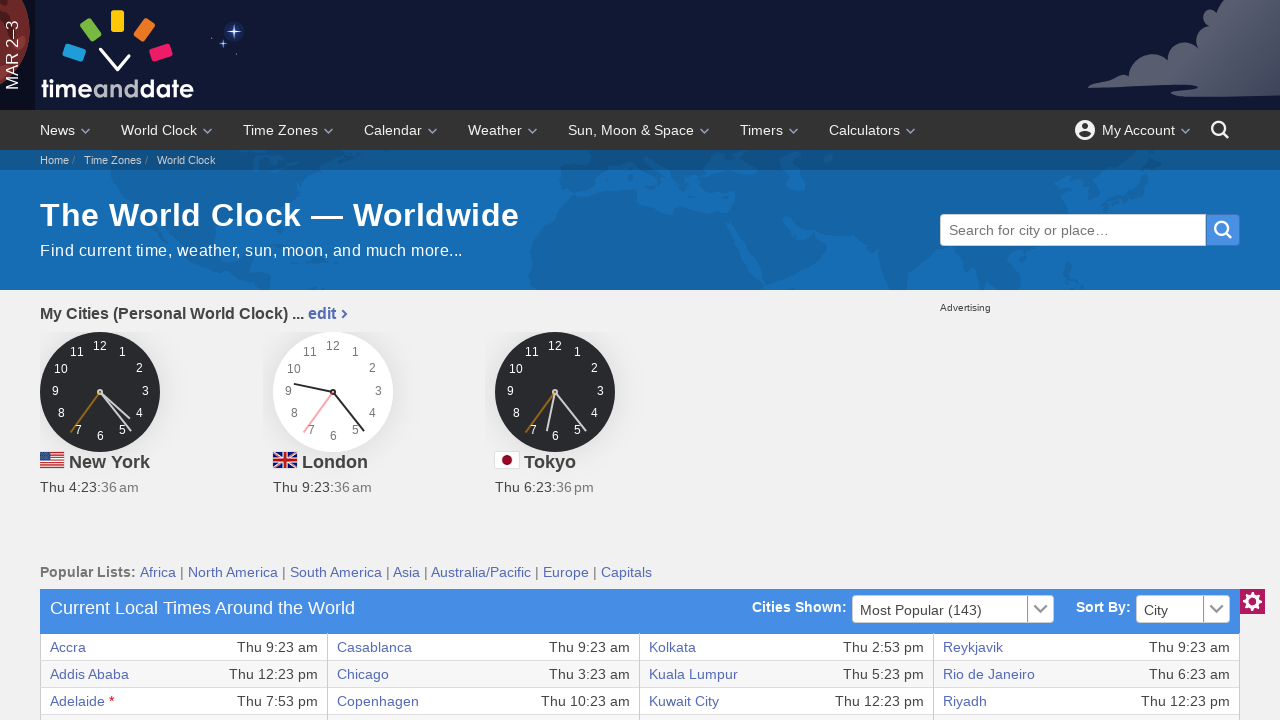

Read cell data from row 9, column 5
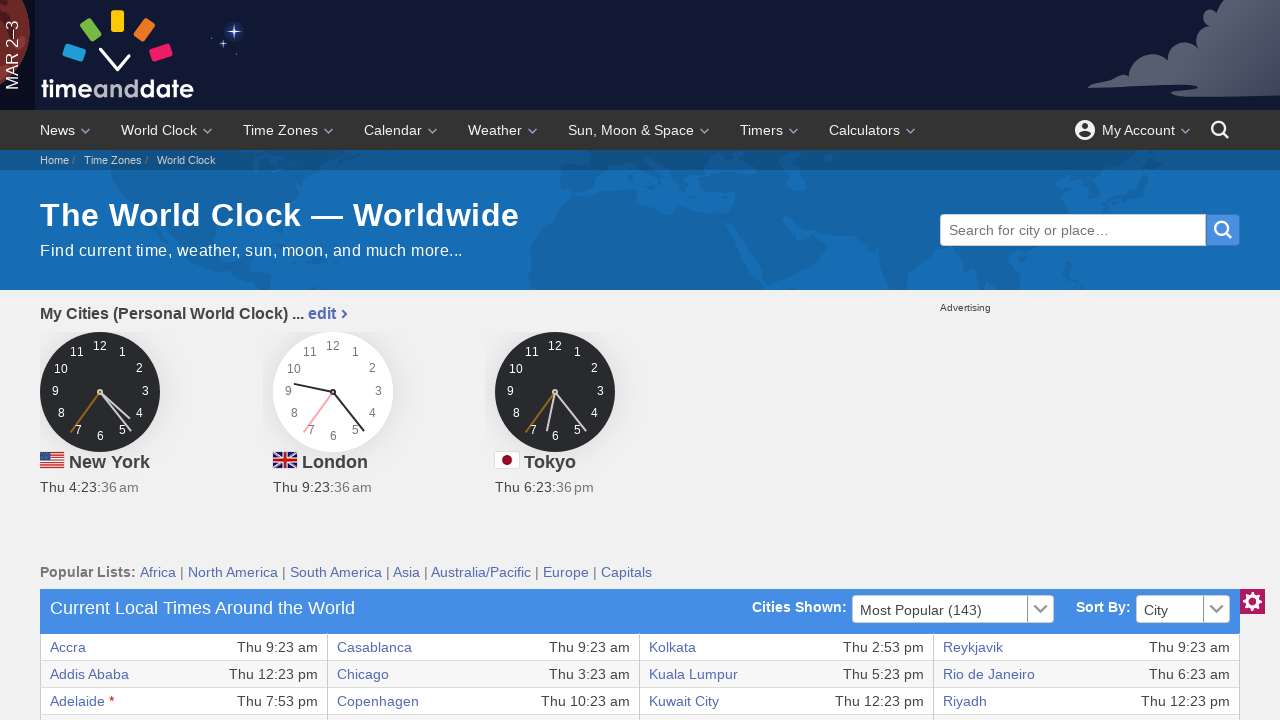

Read cell data from row 9, column 6
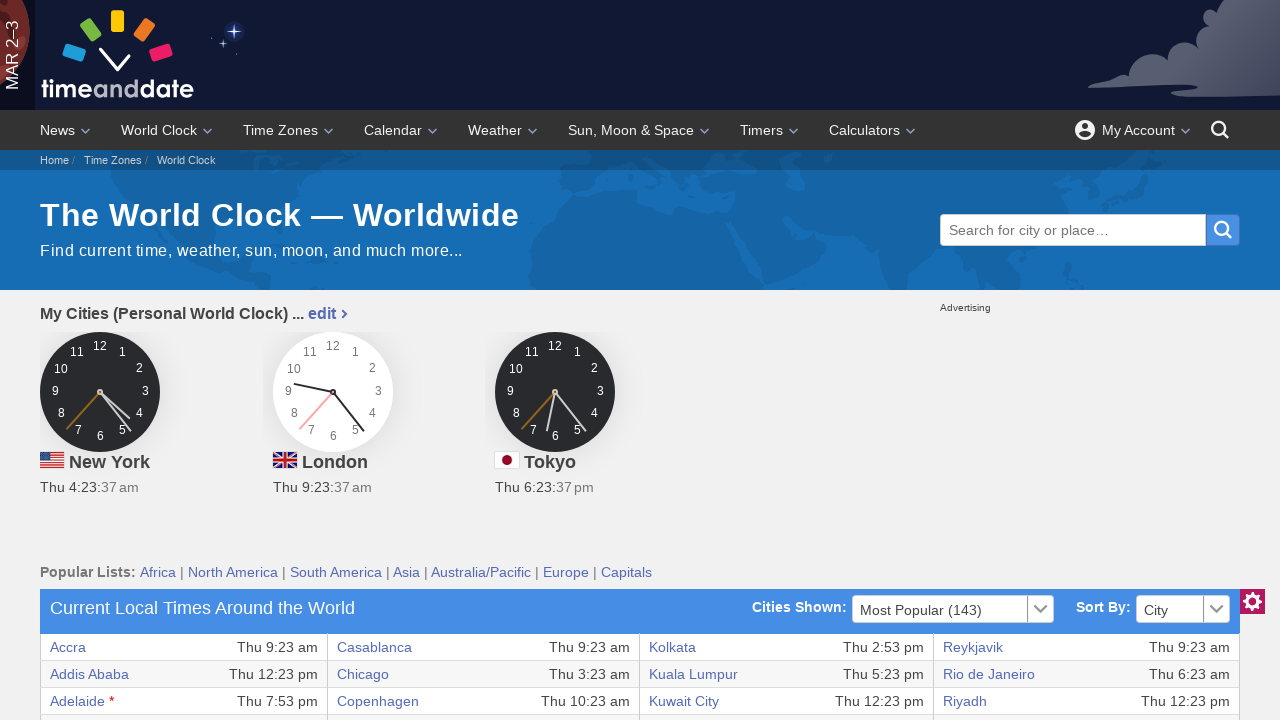

Read cell data from row 9, column 7
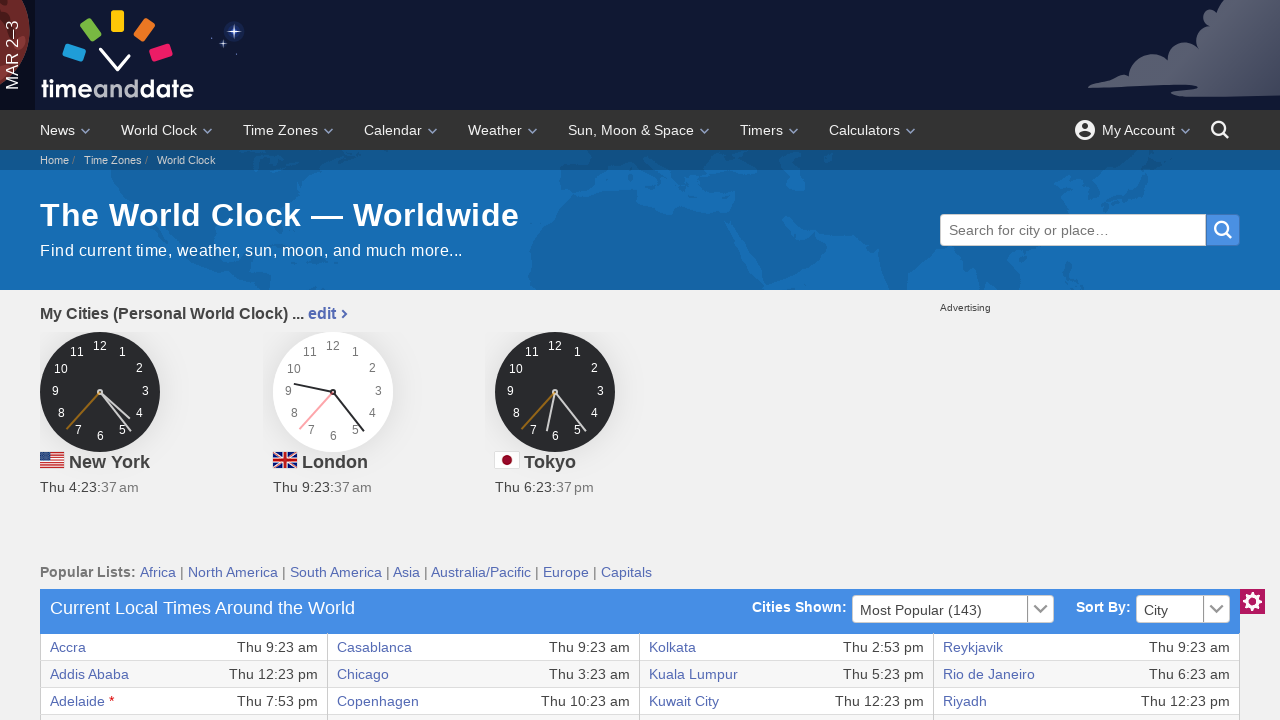

Read cell data from row 9, column 8
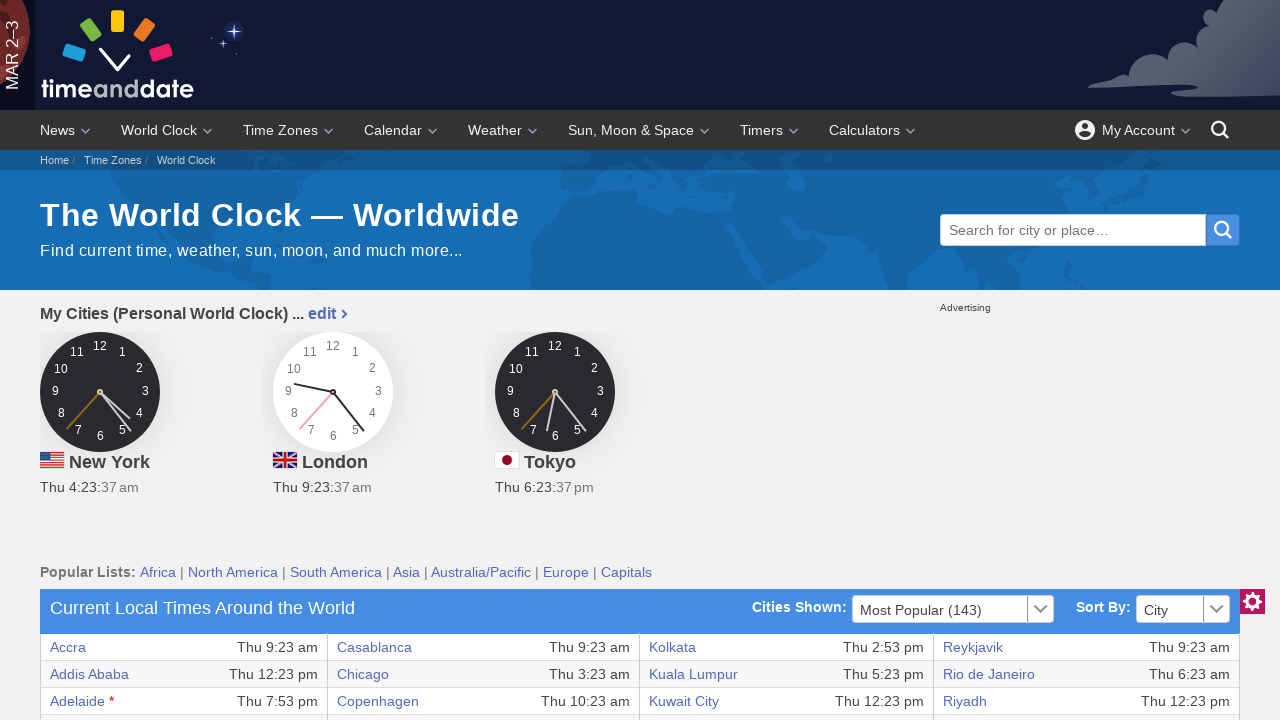

Read cell data from row 10, column 1
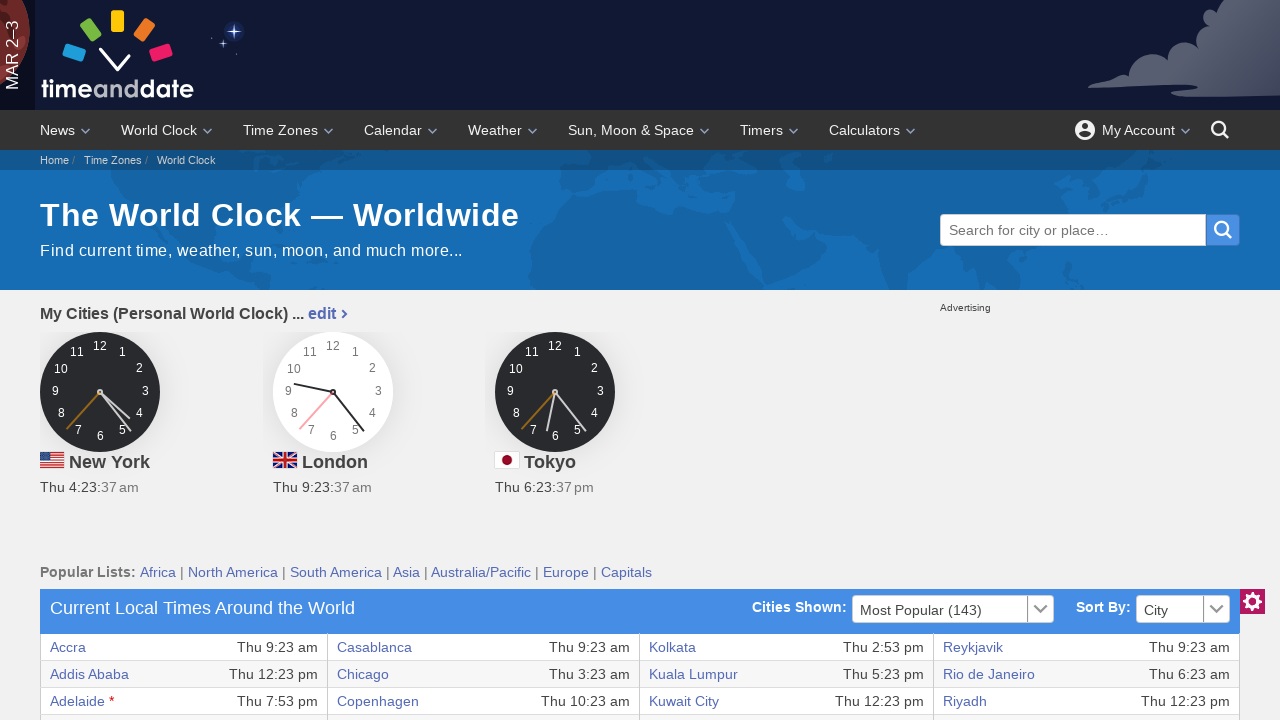

Read cell data from row 10, column 2
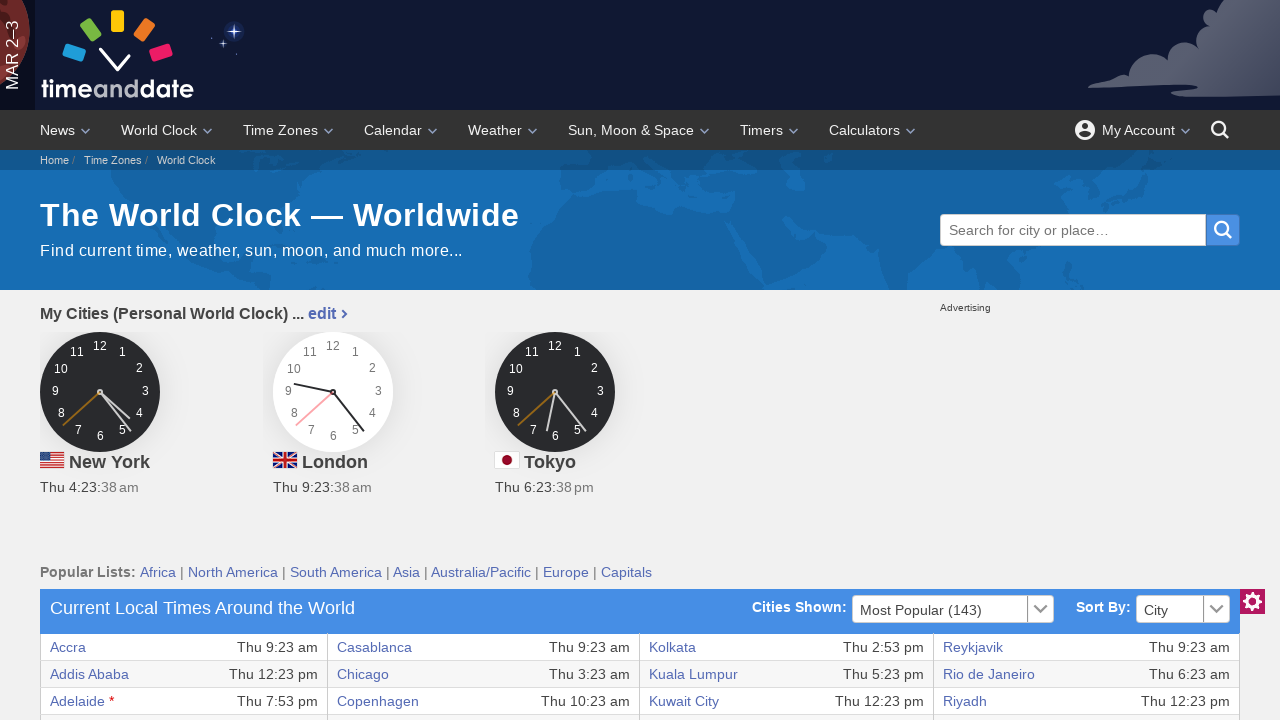

Read cell data from row 10, column 3
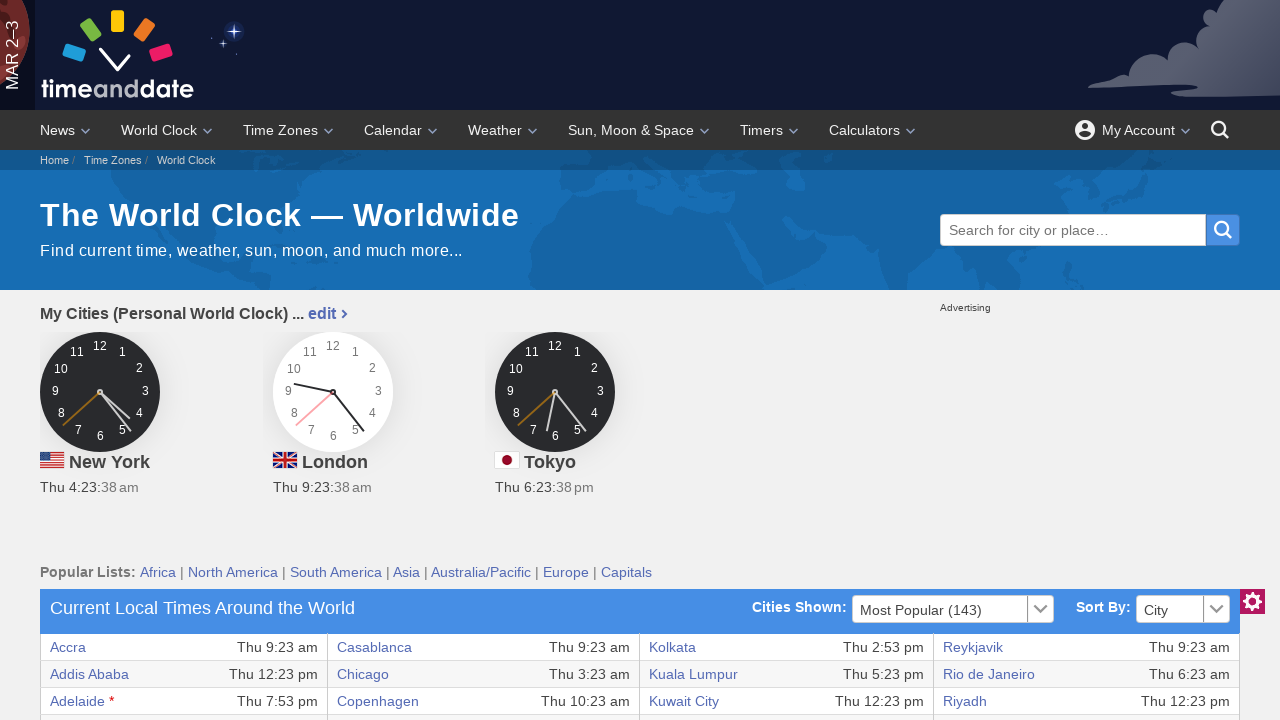

Read cell data from row 10, column 4
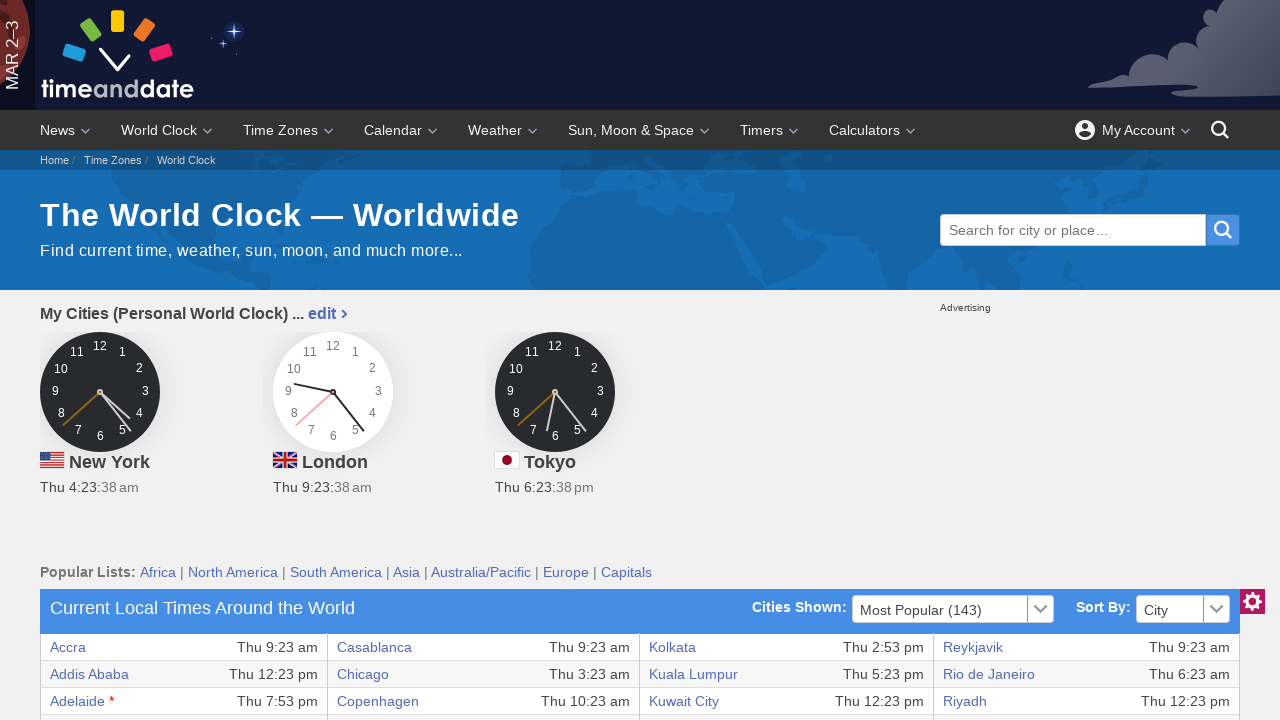

Read cell data from row 10, column 5
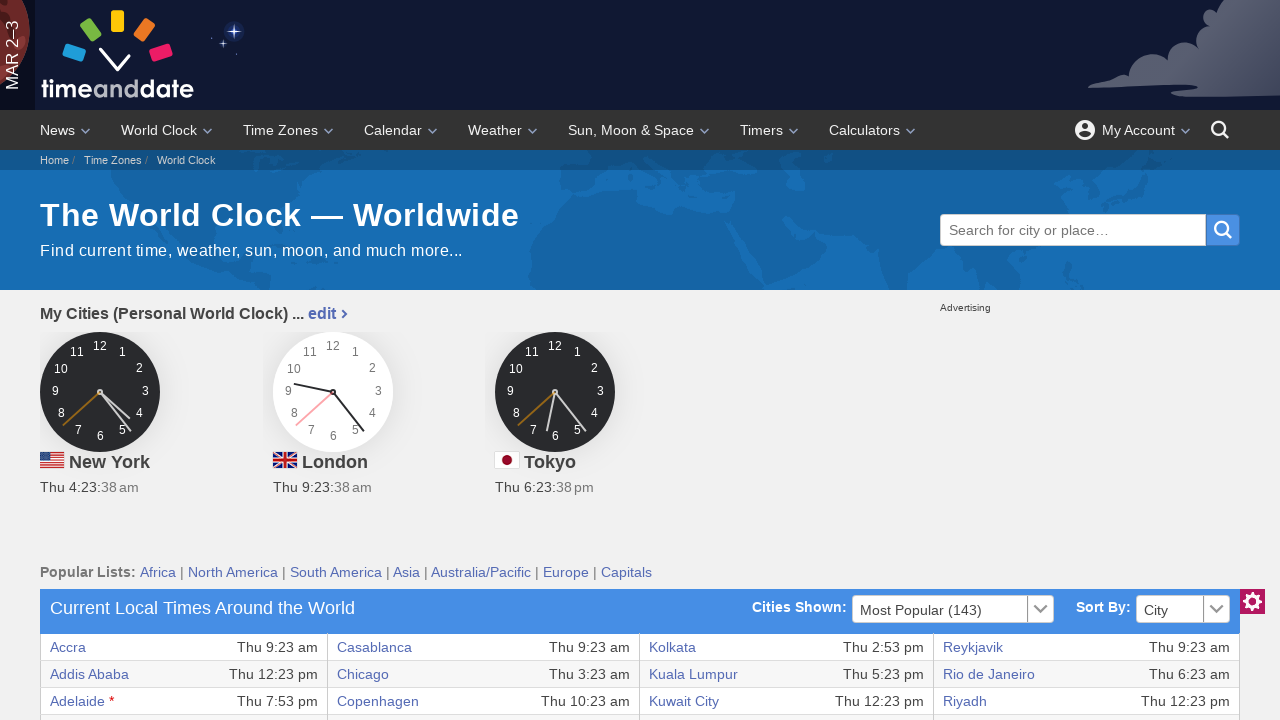

Read cell data from row 10, column 6
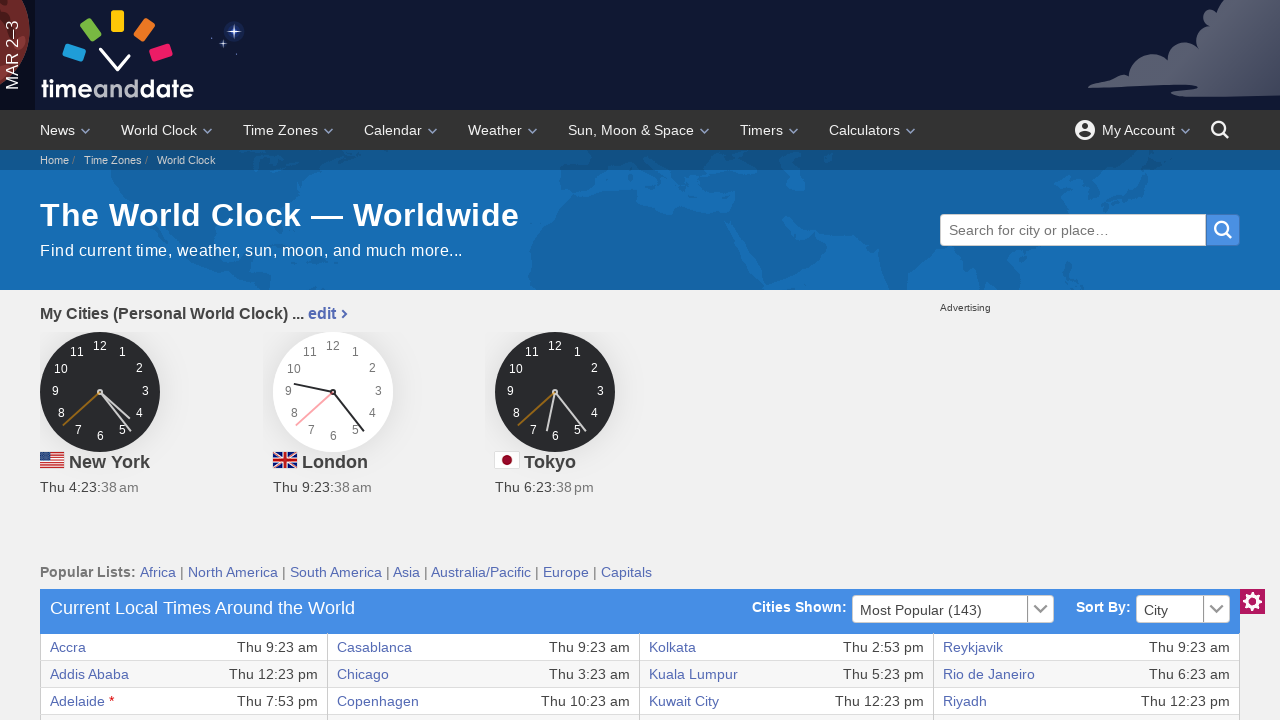

Read cell data from row 10, column 7
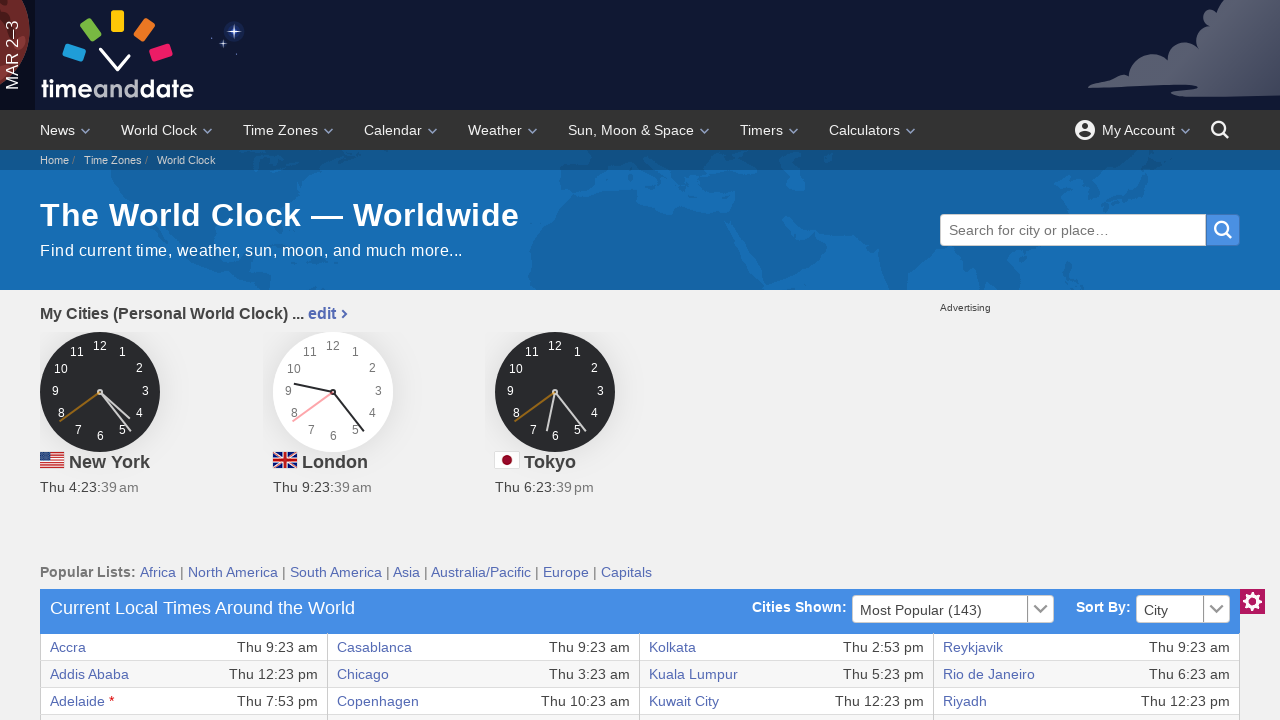

Read cell data from row 10, column 8
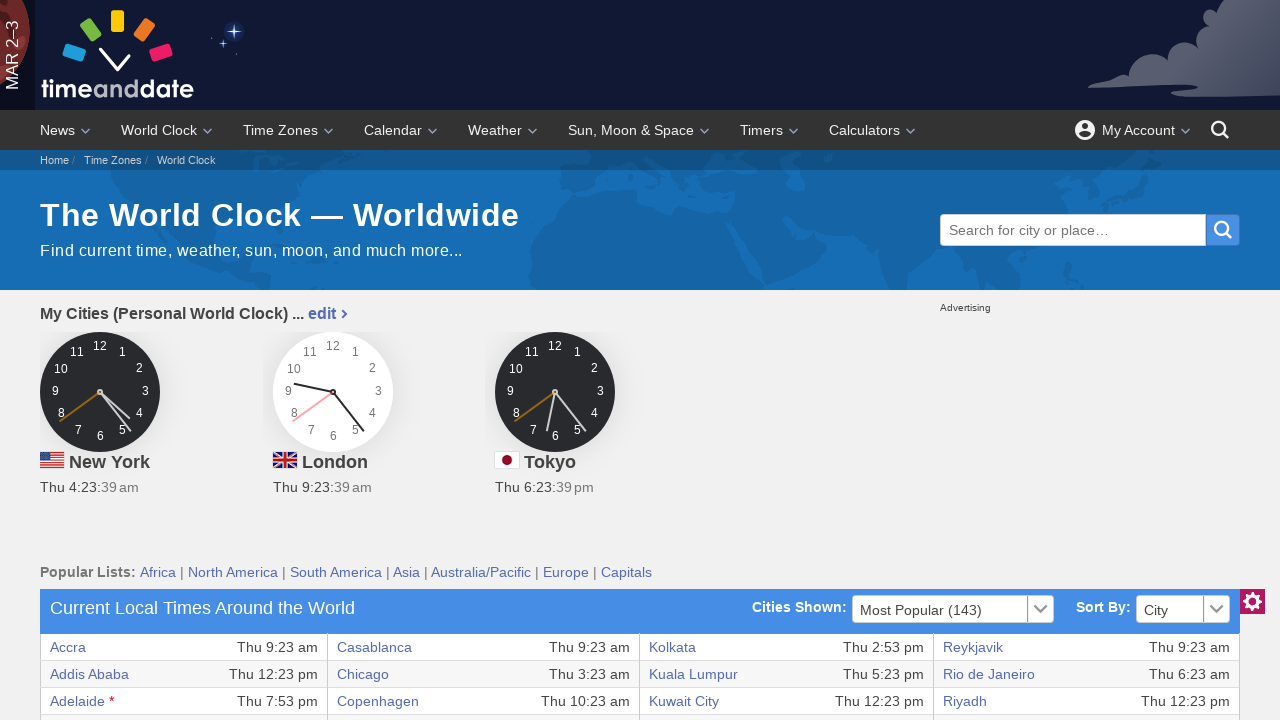

Read cell data from row 11, column 1
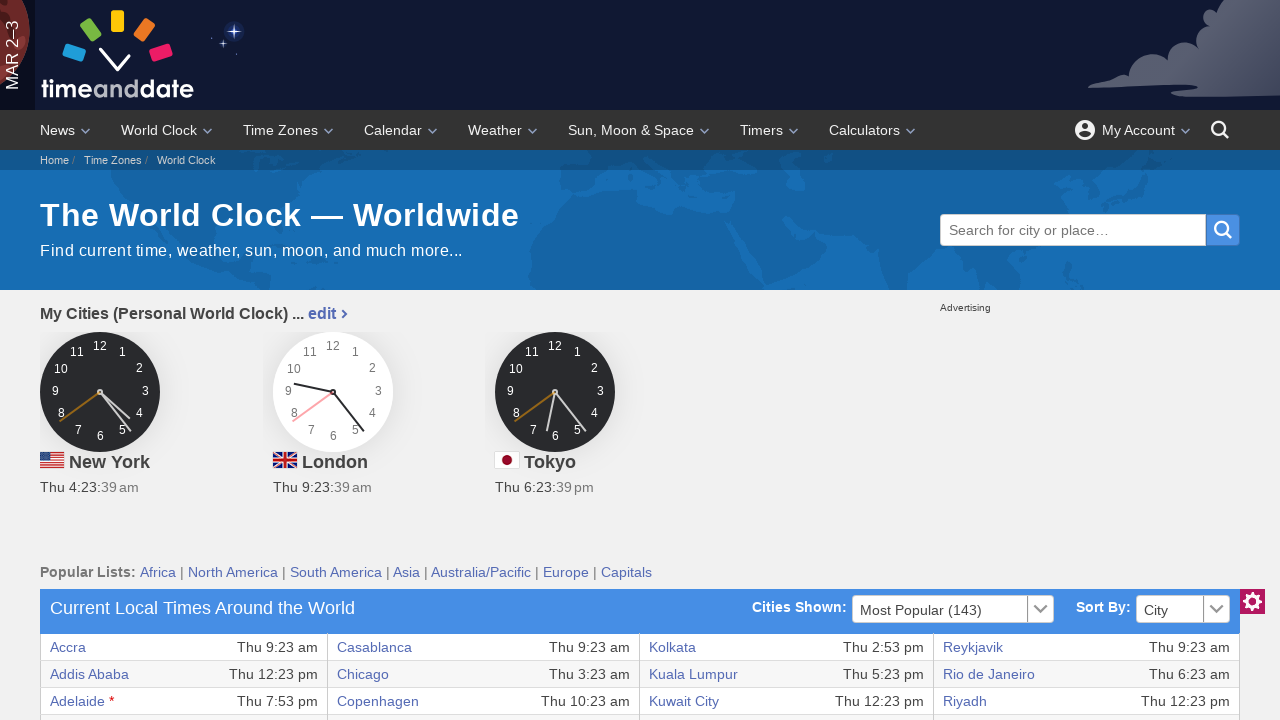

Read cell data from row 11, column 2
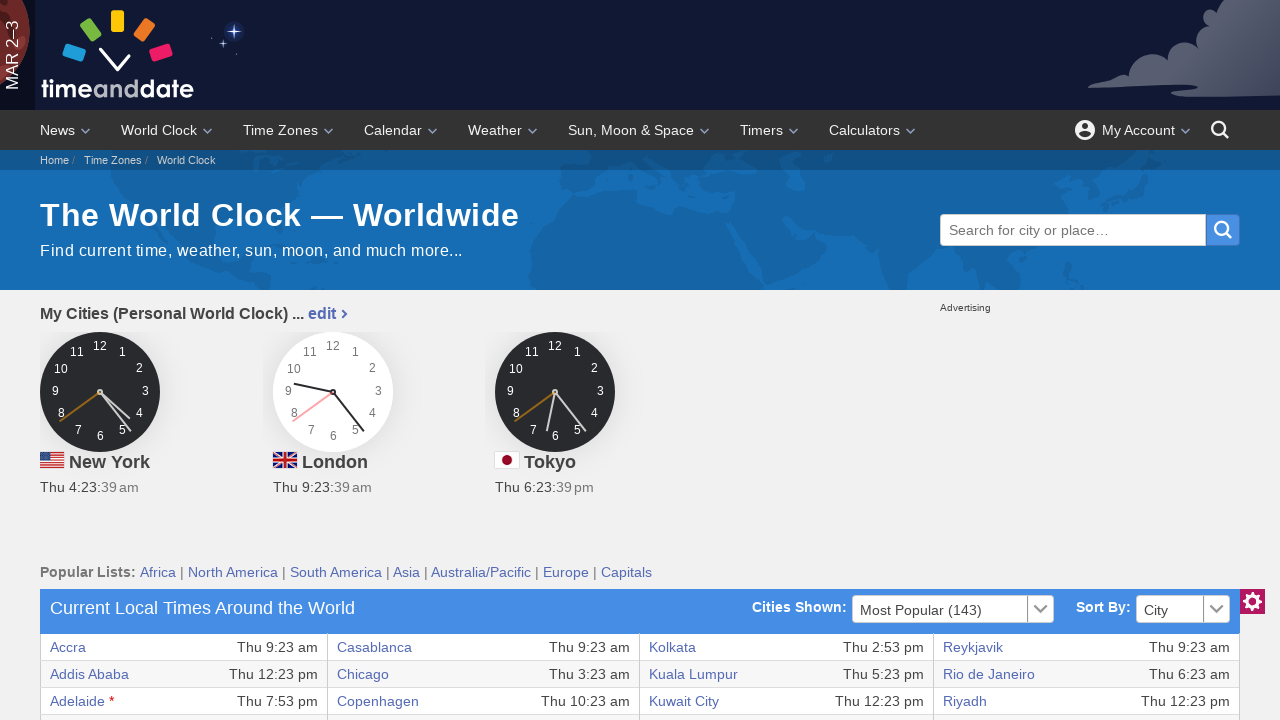

Read cell data from row 11, column 3
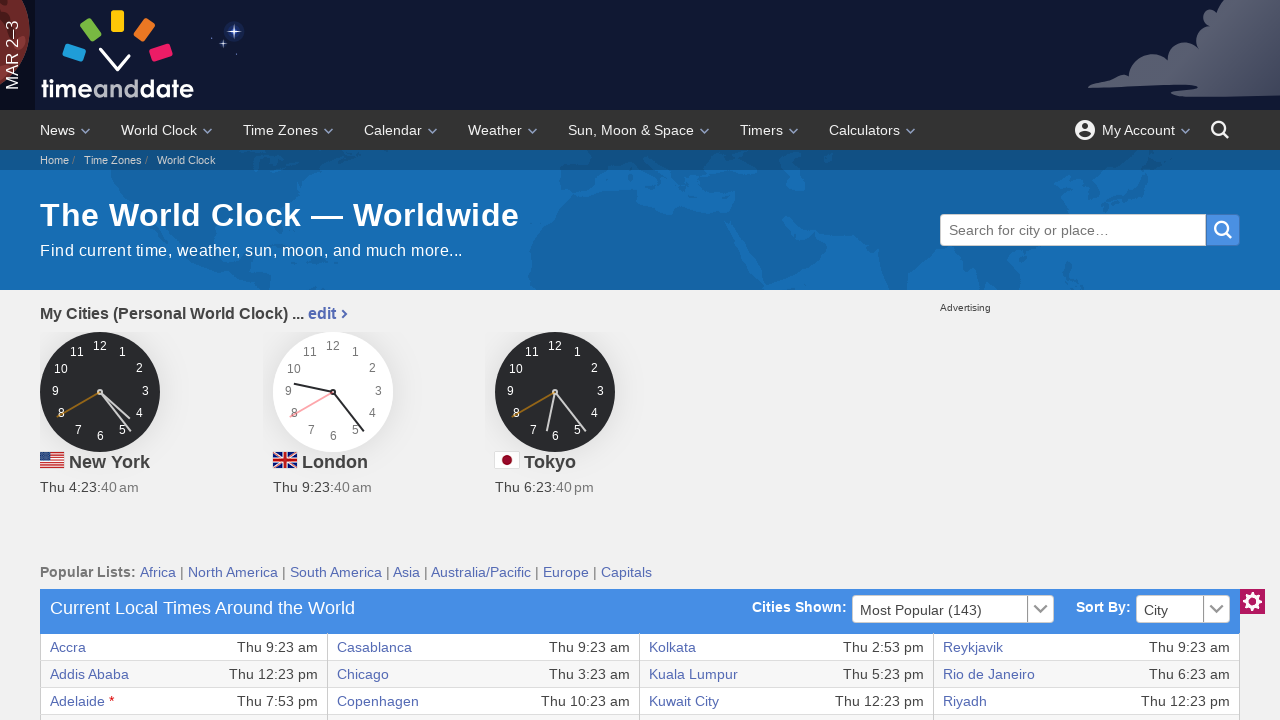

Read cell data from row 11, column 4
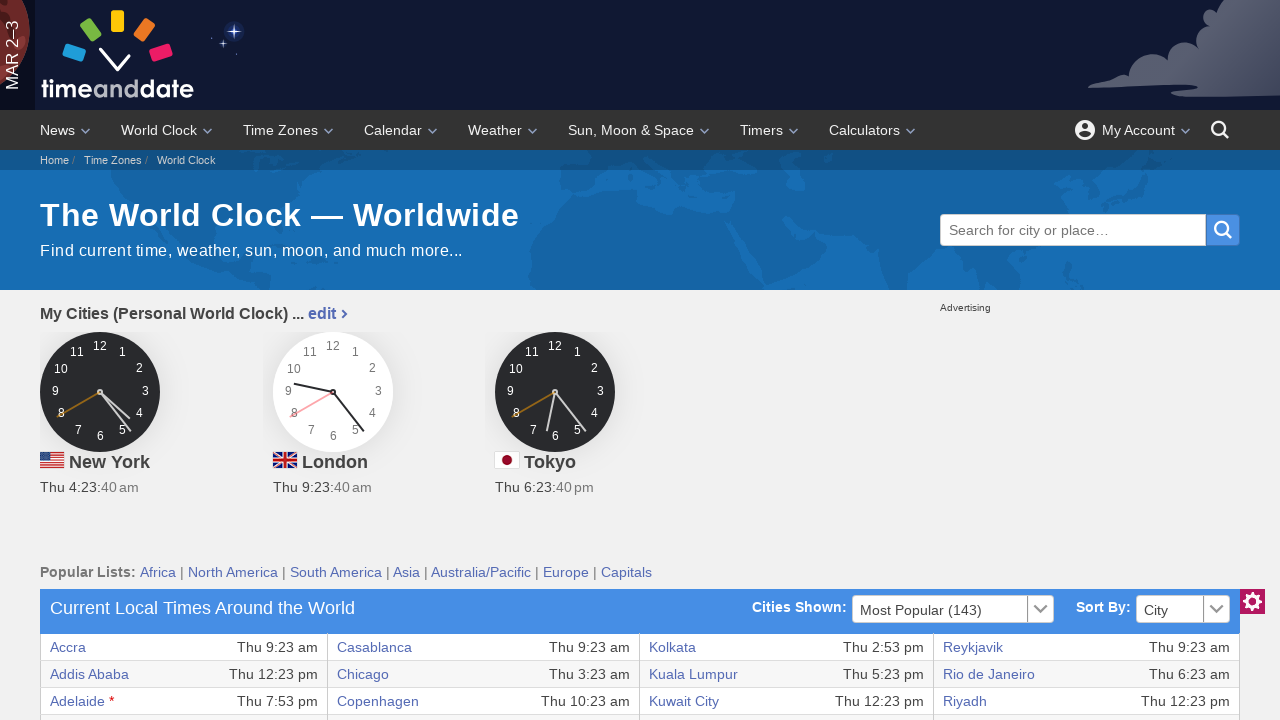

Read cell data from row 11, column 5
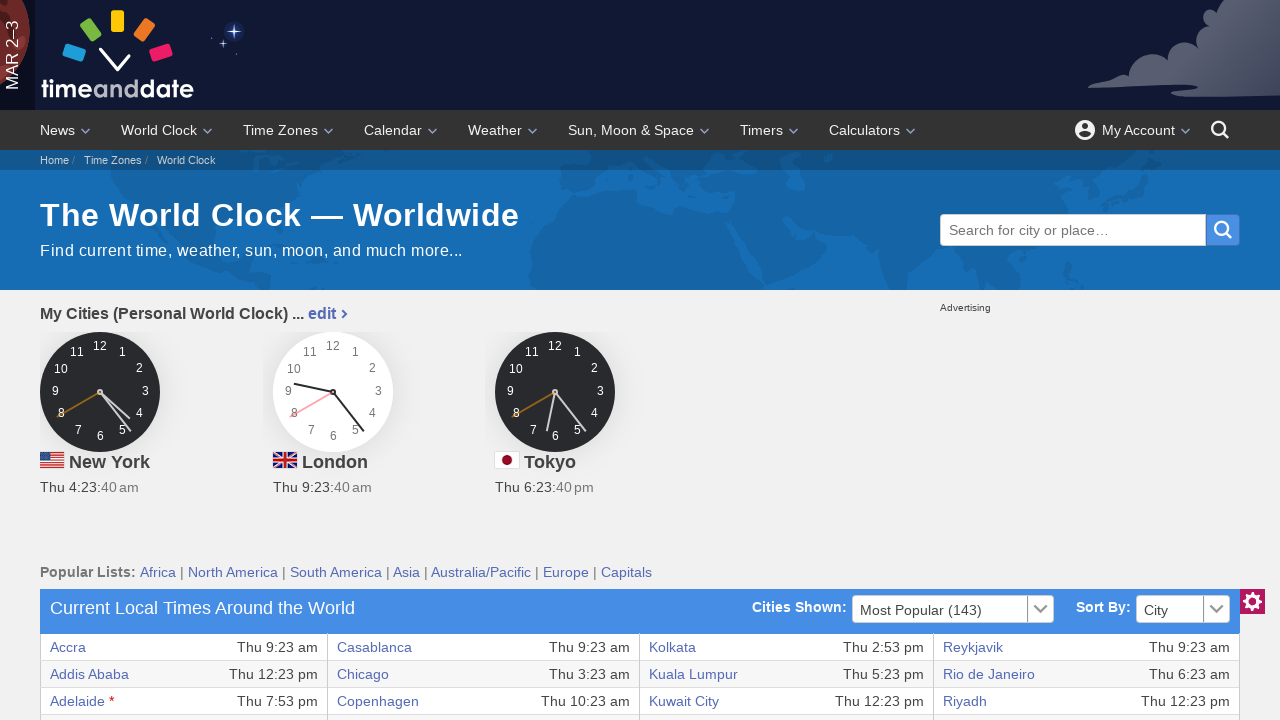

Read cell data from row 11, column 6
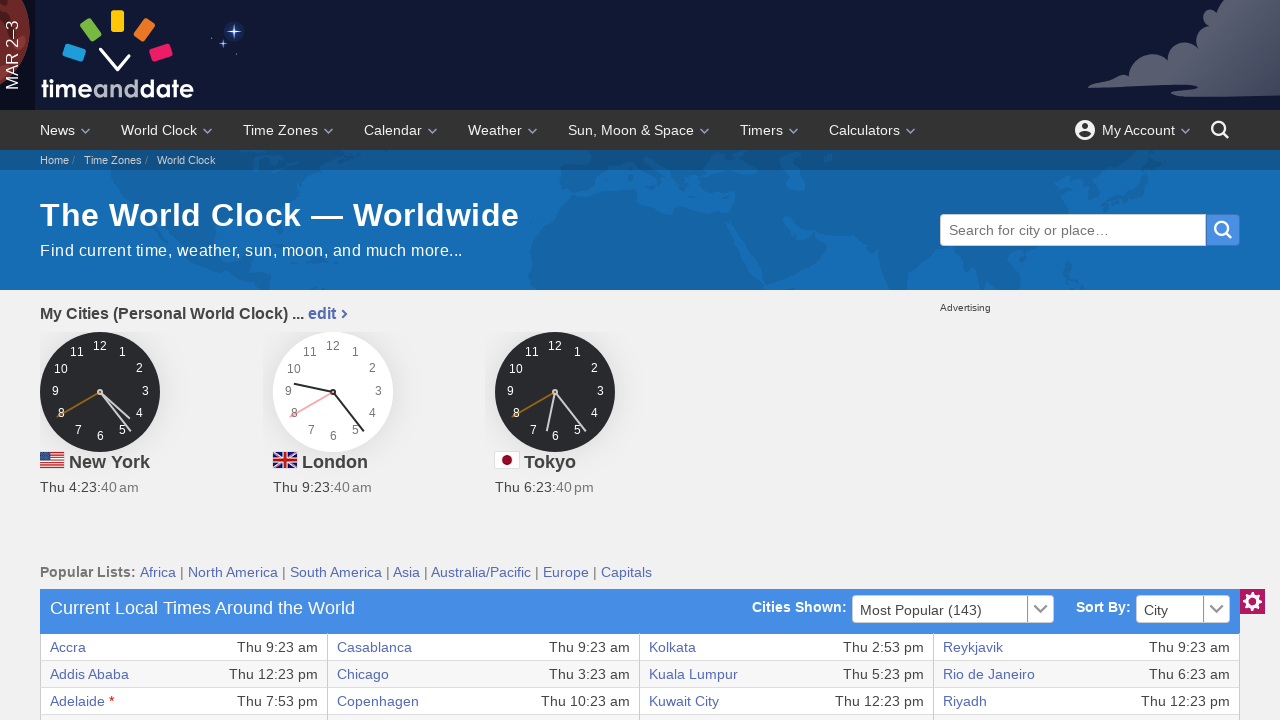

Read cell data from row 11, column 7
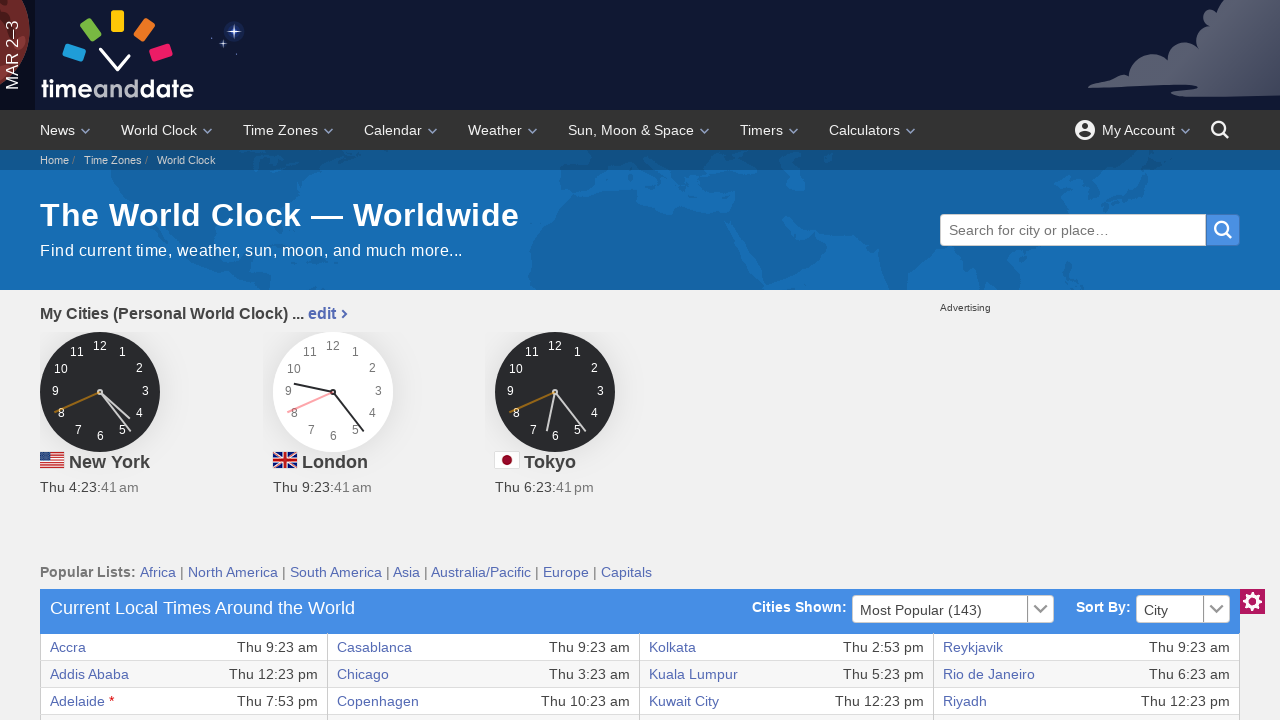

Read cell data from row 11, column 8
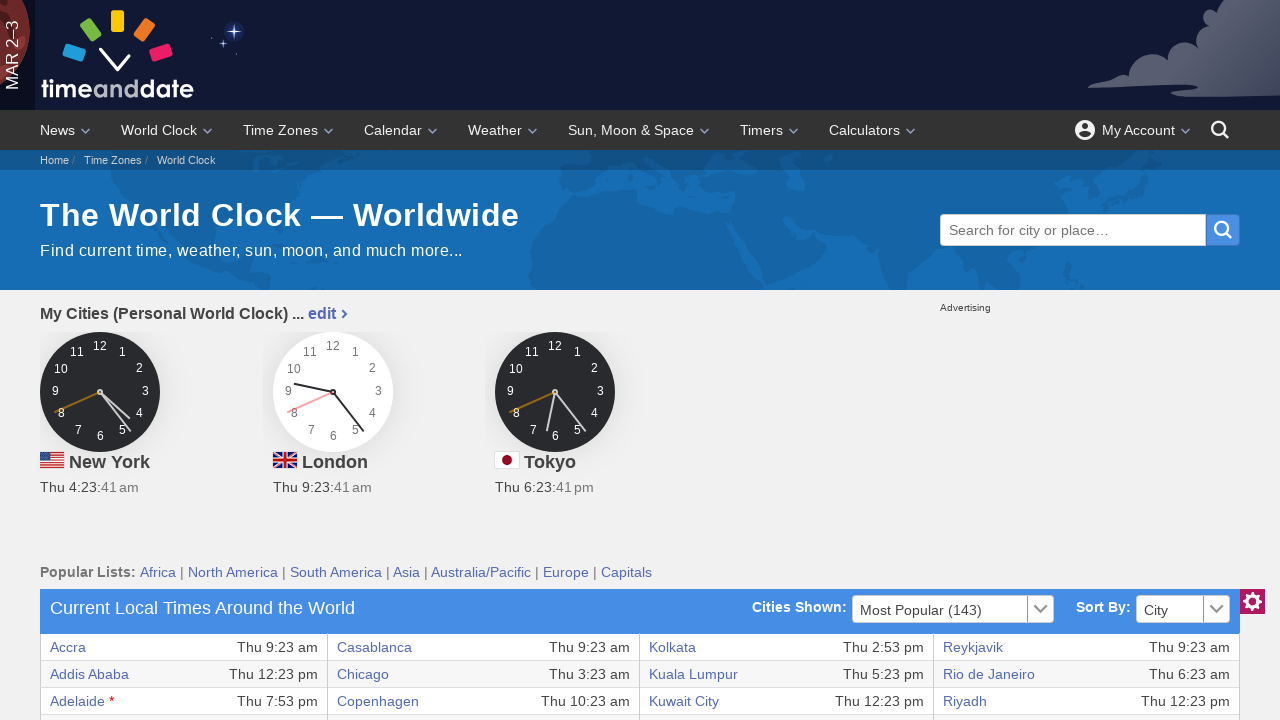

Read cell data from row 12, column 1
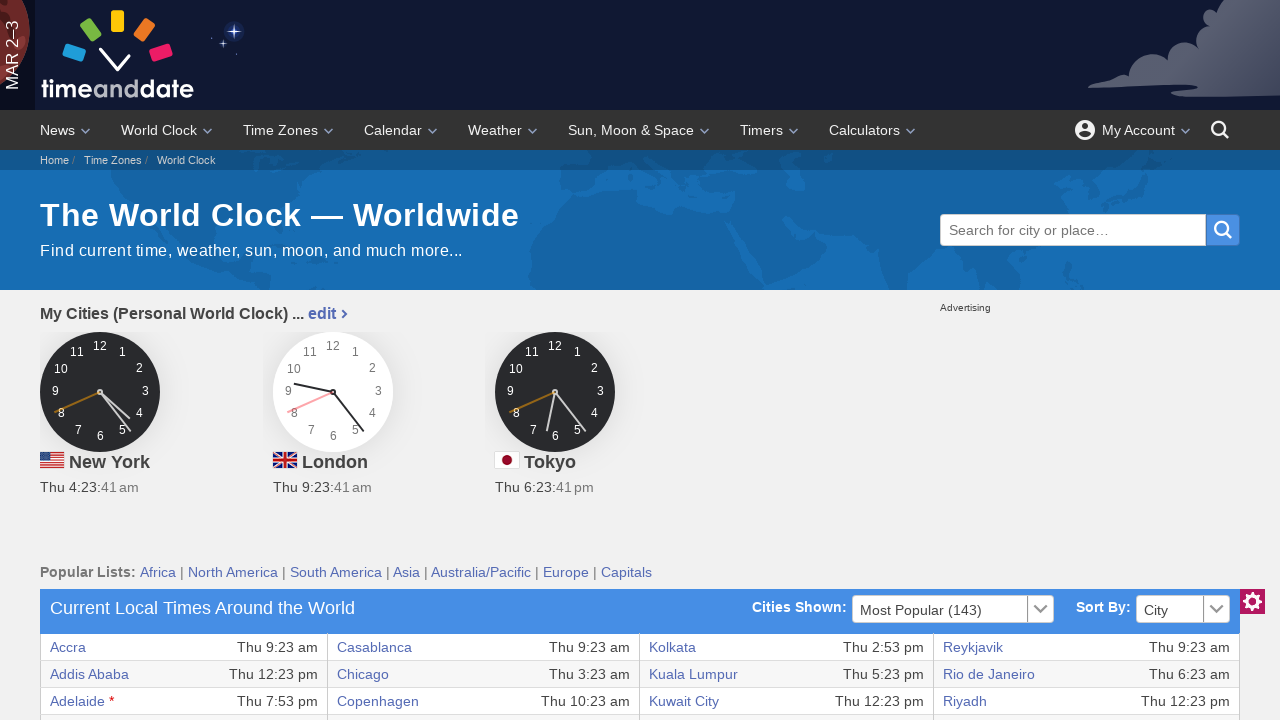

Read cell data from row 12, column 2
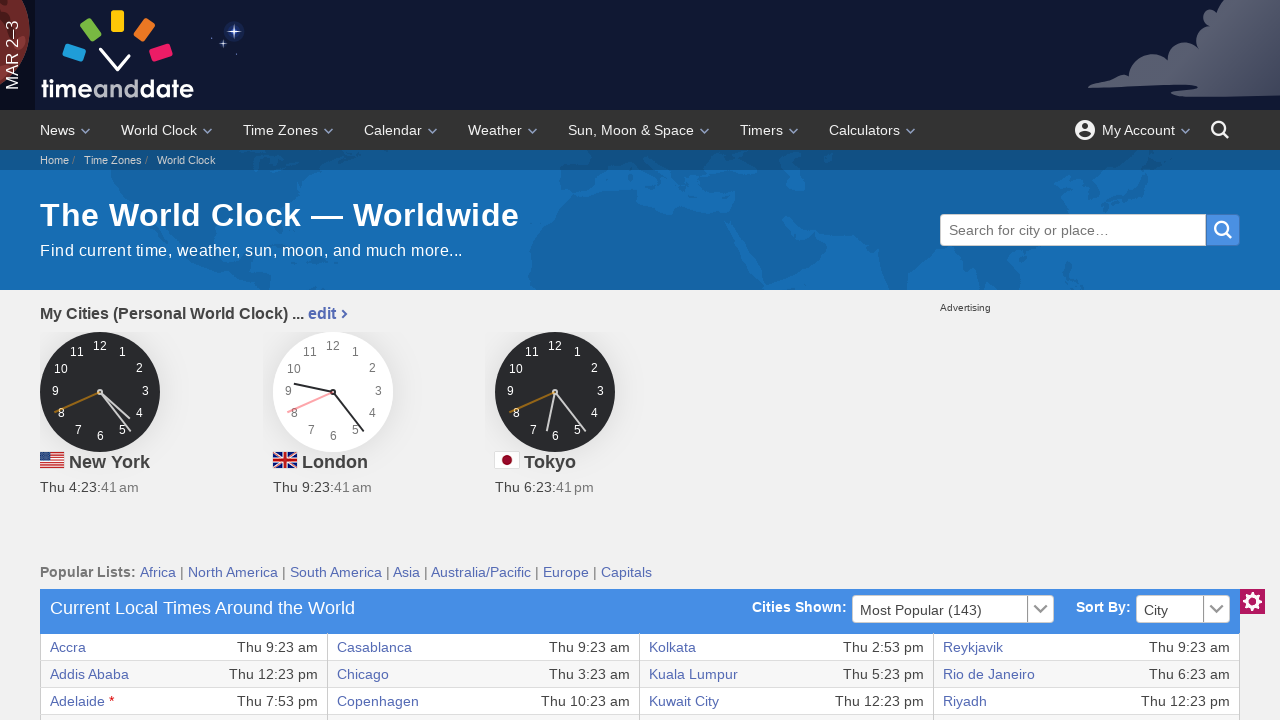

Read cell data from row 12, column 3
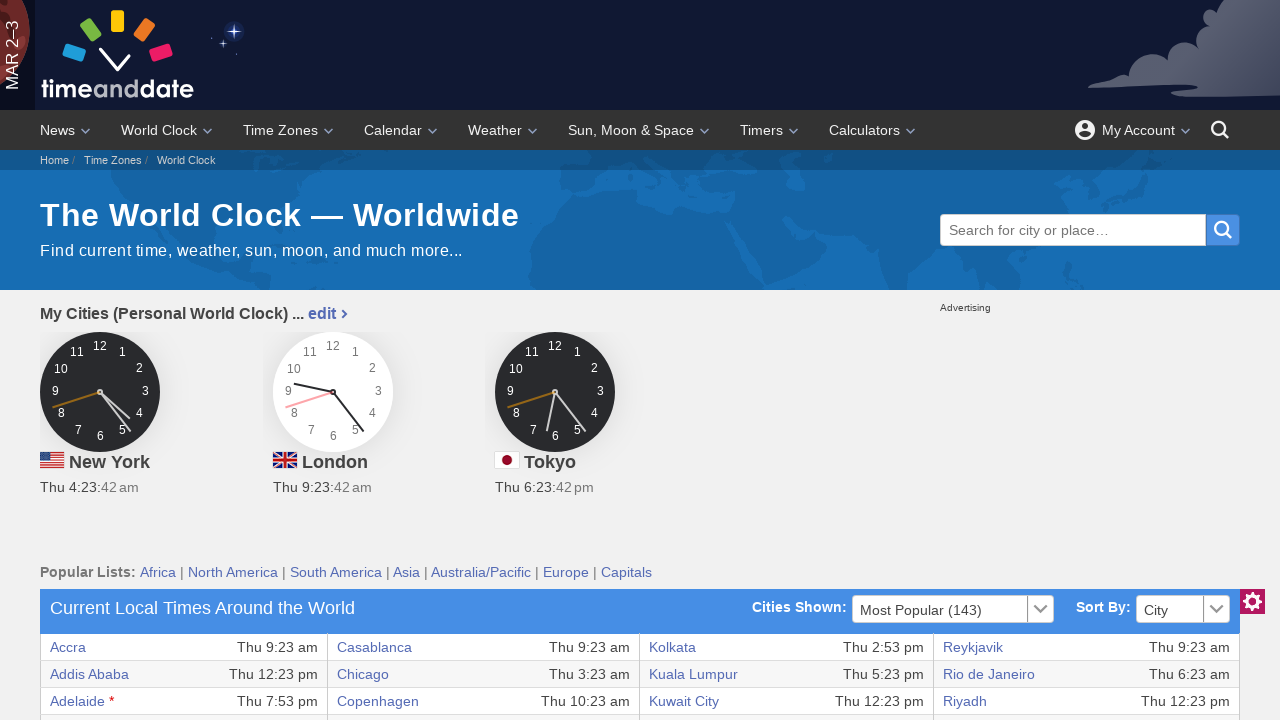

Read cell data from row 12, column 4
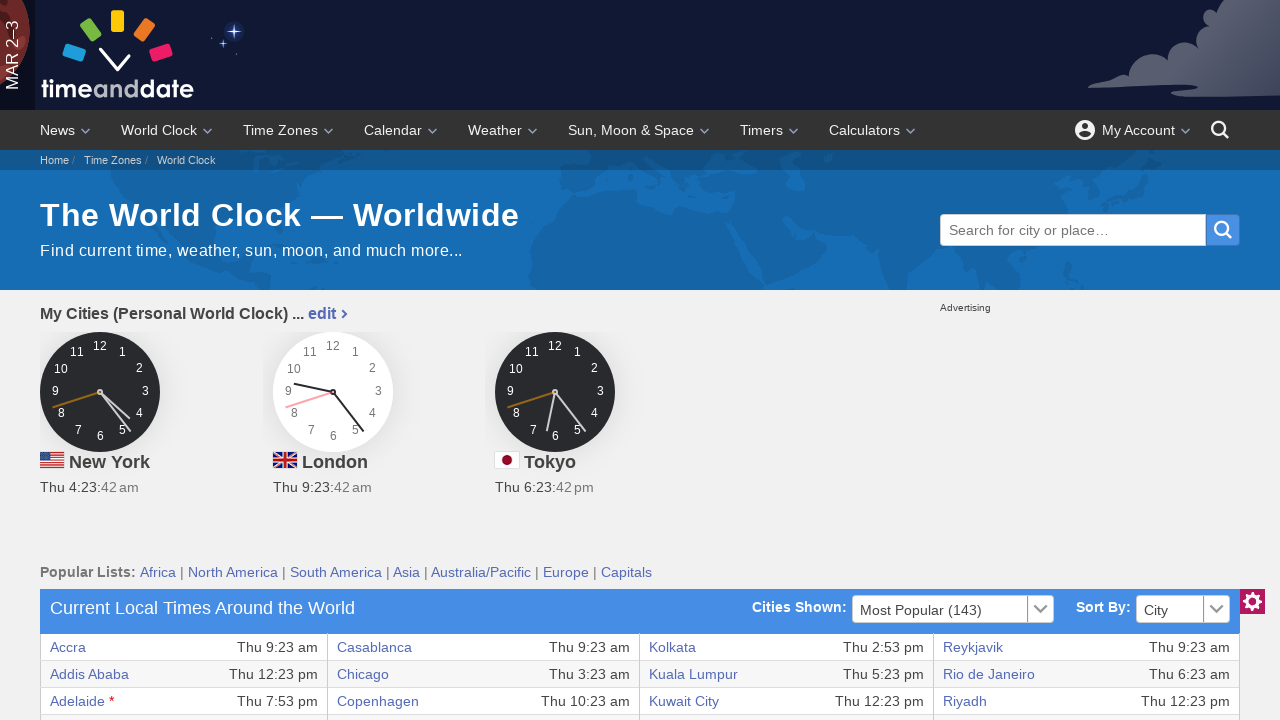

Read cell data from row 12, column 5
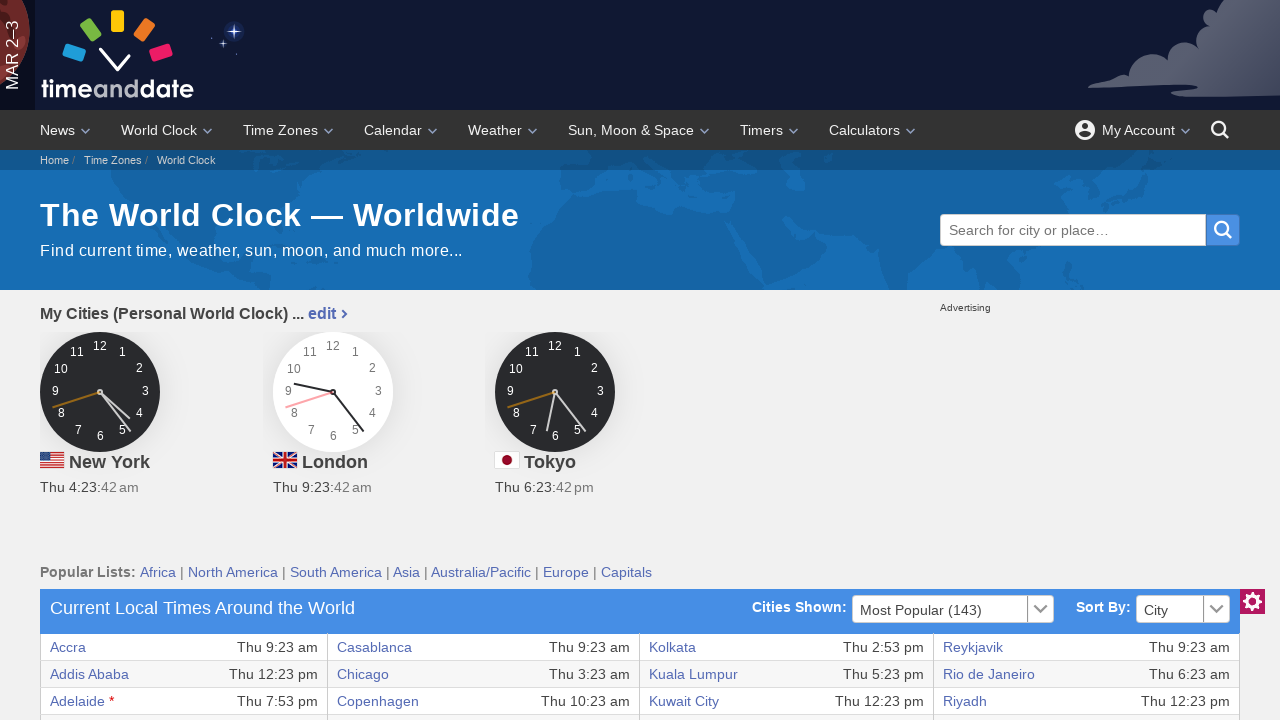

Read cell data from row 12, column 6
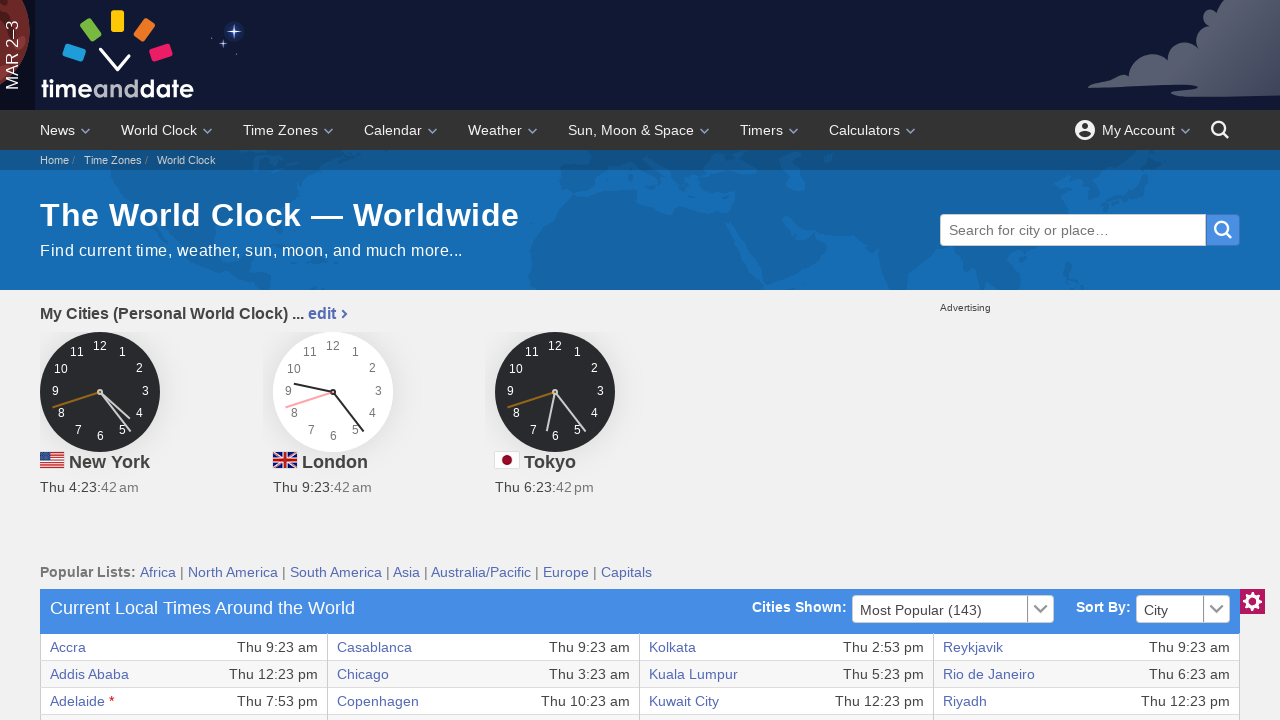

Read cell data from row 12, column 7
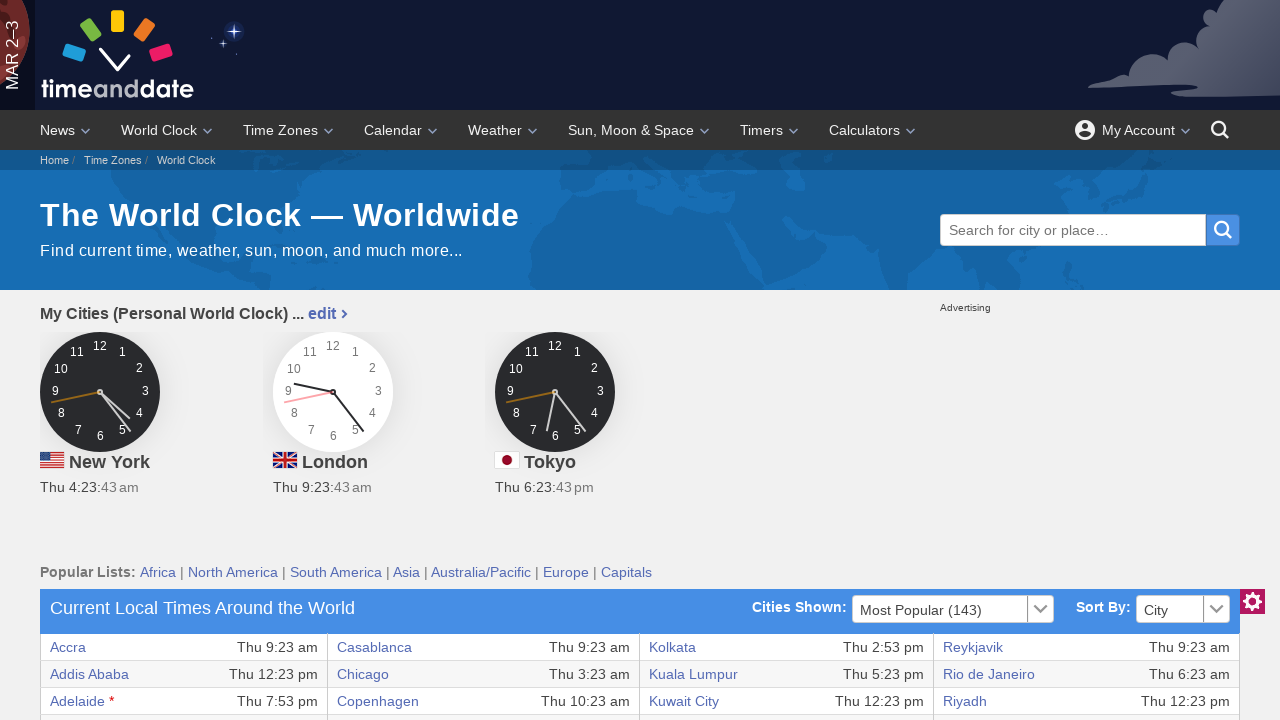

Read cell data from row 12, column 8
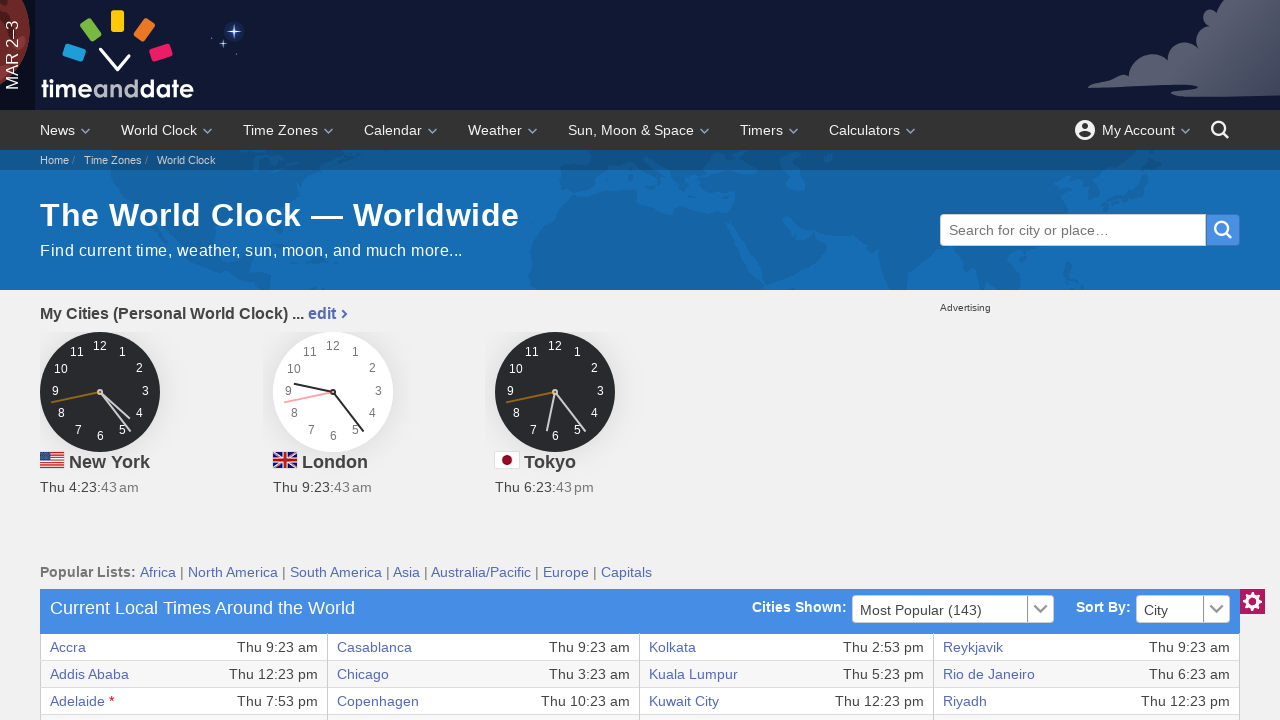

Read cell data from row 13, column 1
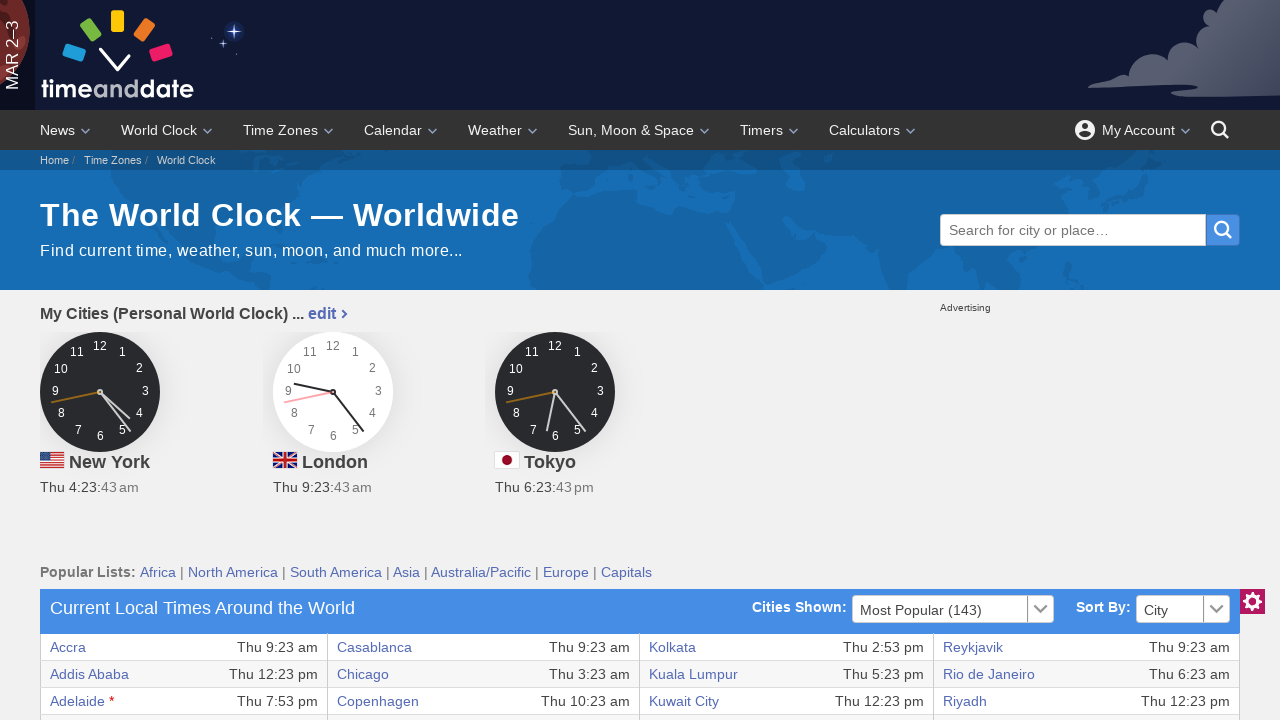

Read cell data from row 13, column 2
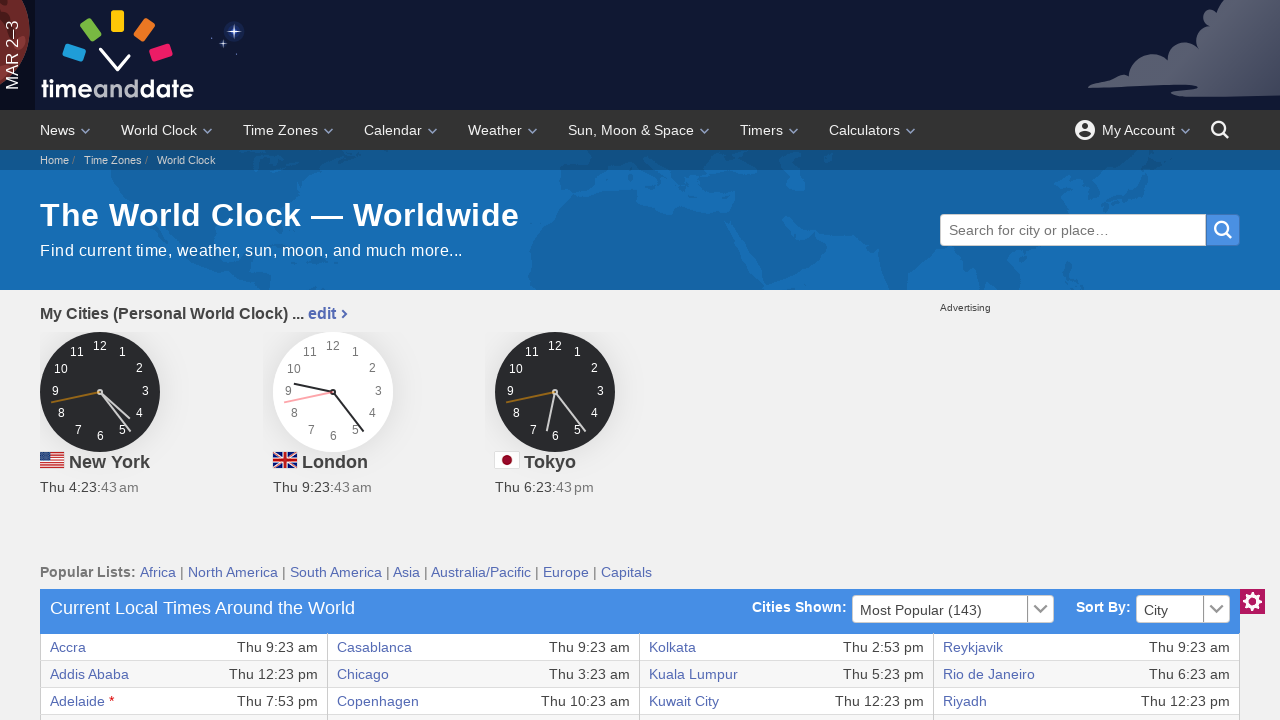

Read cell data from row 13, column 3
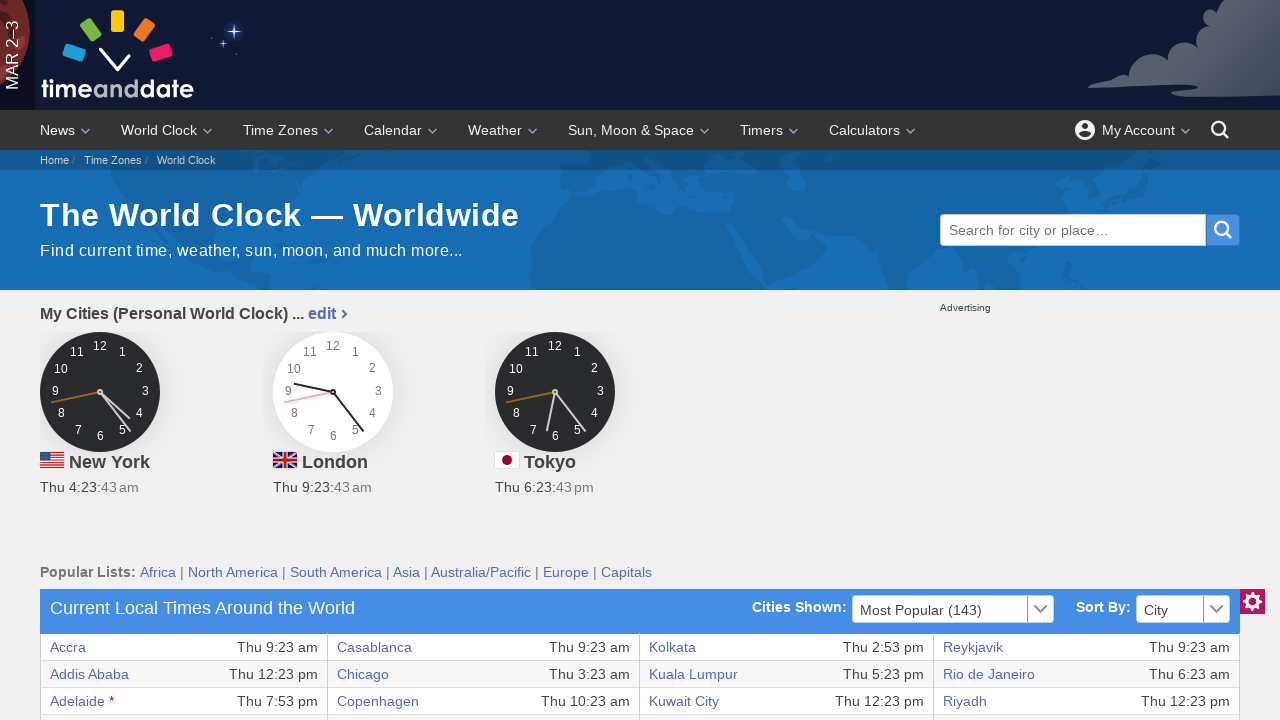

Read cell data from row 13, column 4
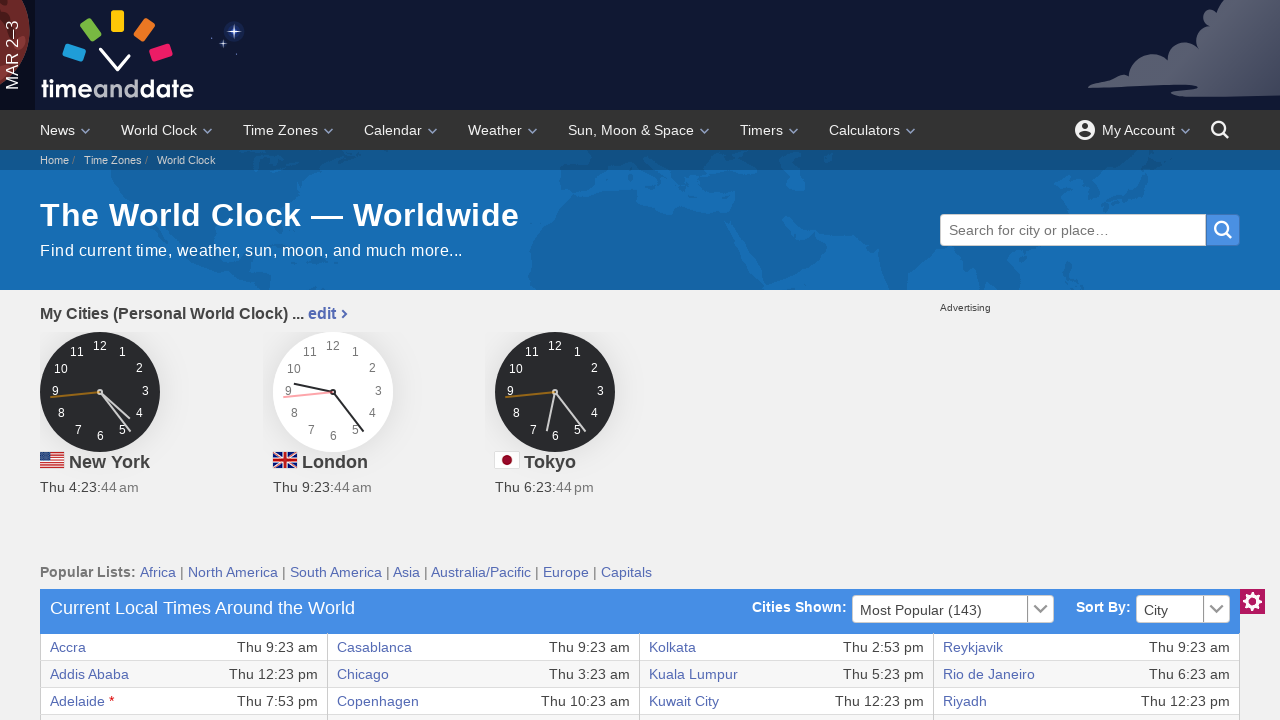

Read cell data from row 13, column 5
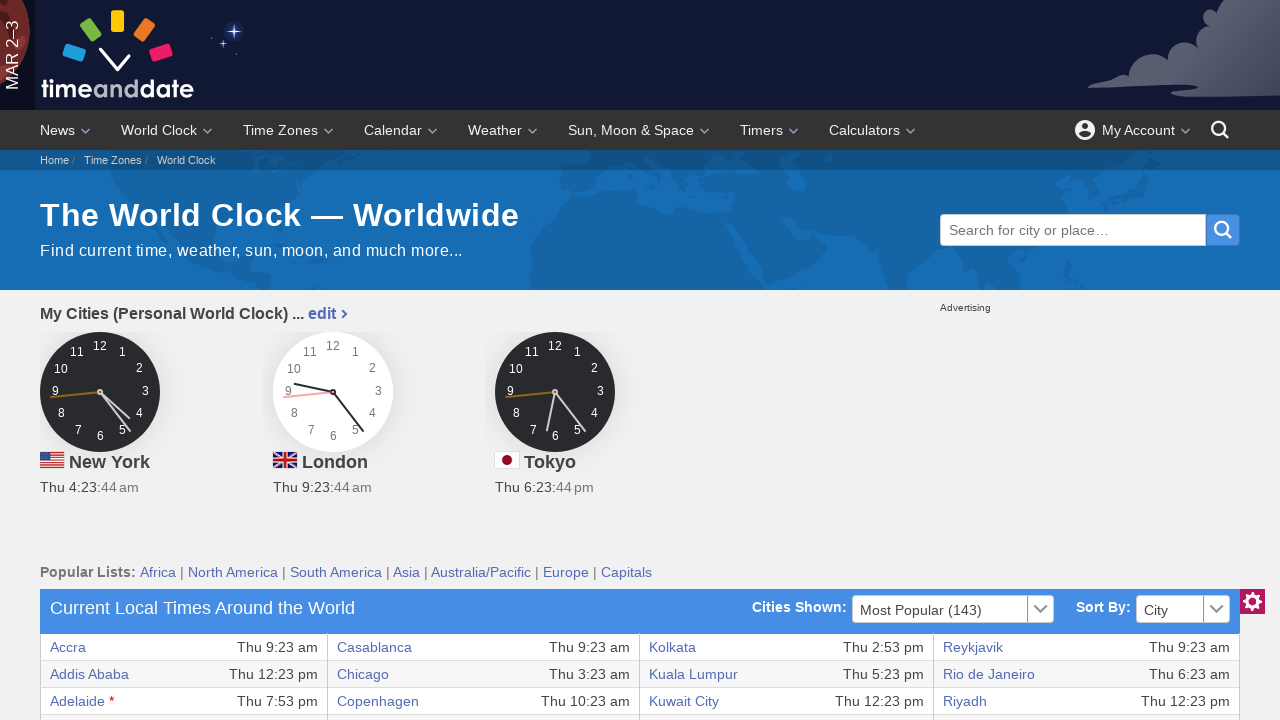

Read cell data from row 13, column 6
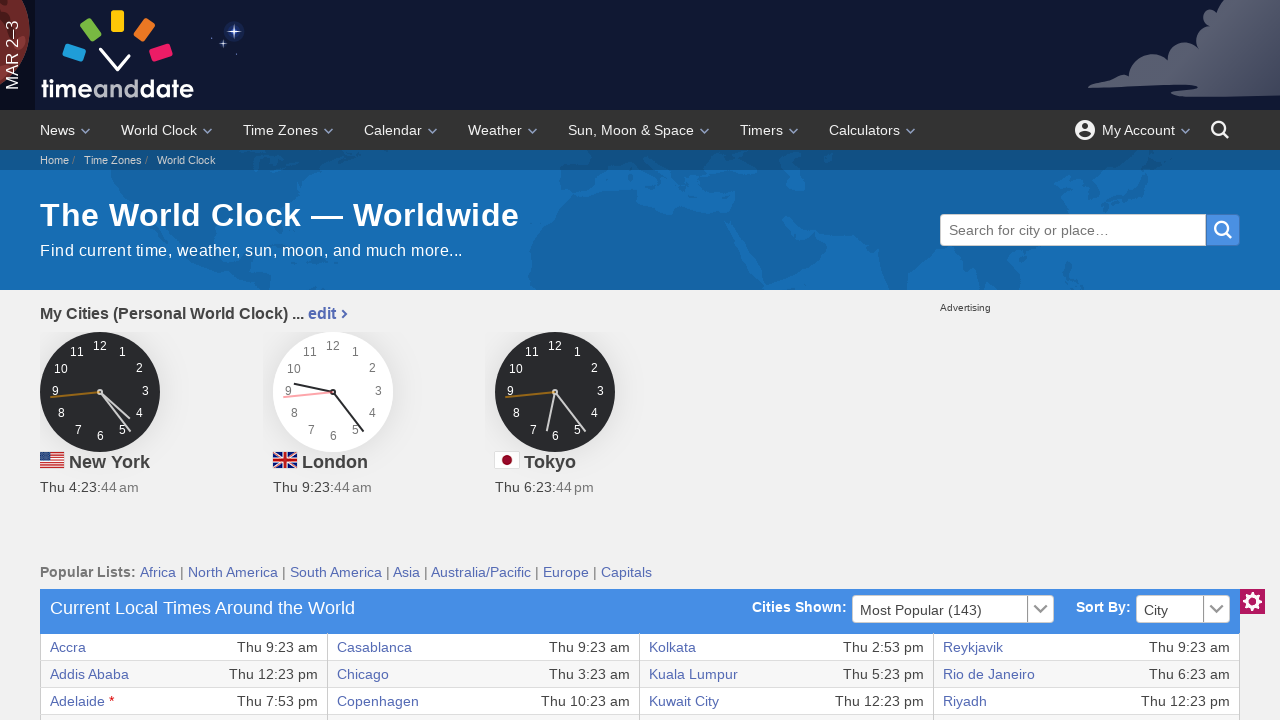

Read cell data from row 13, column 7
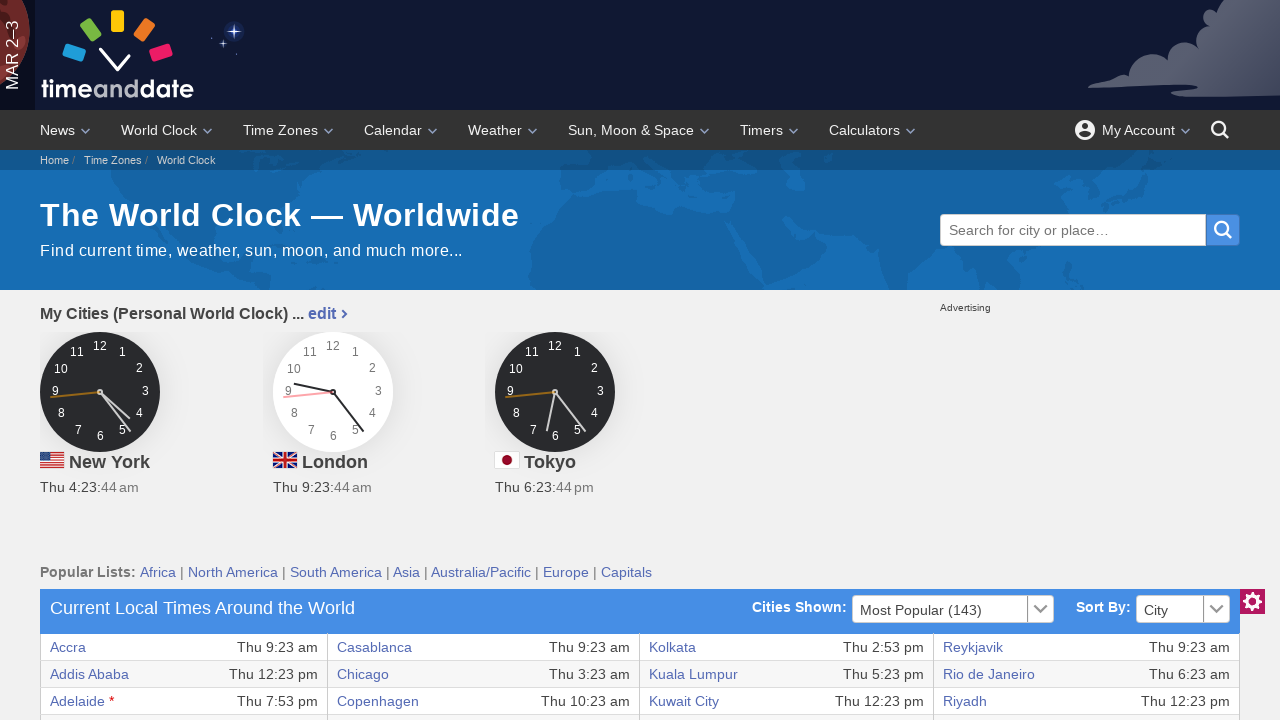

Read cell data from row 13, column 8
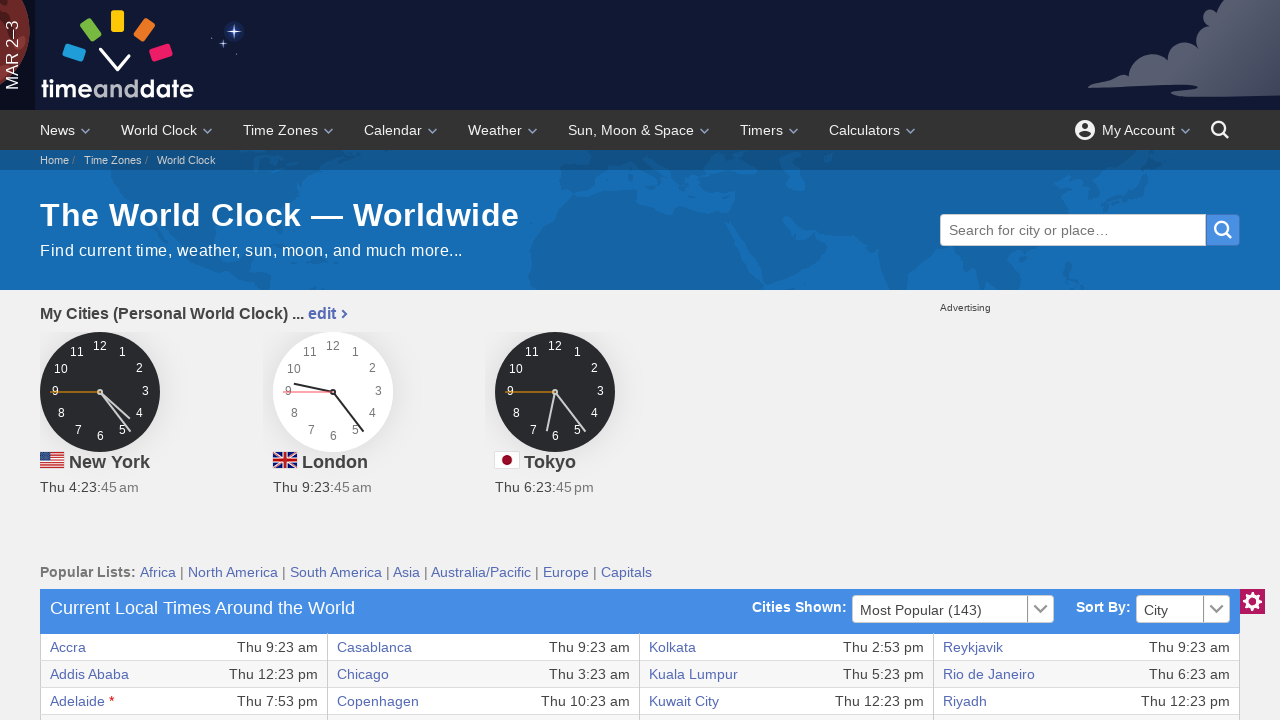

Read cell data from row 14, column 1
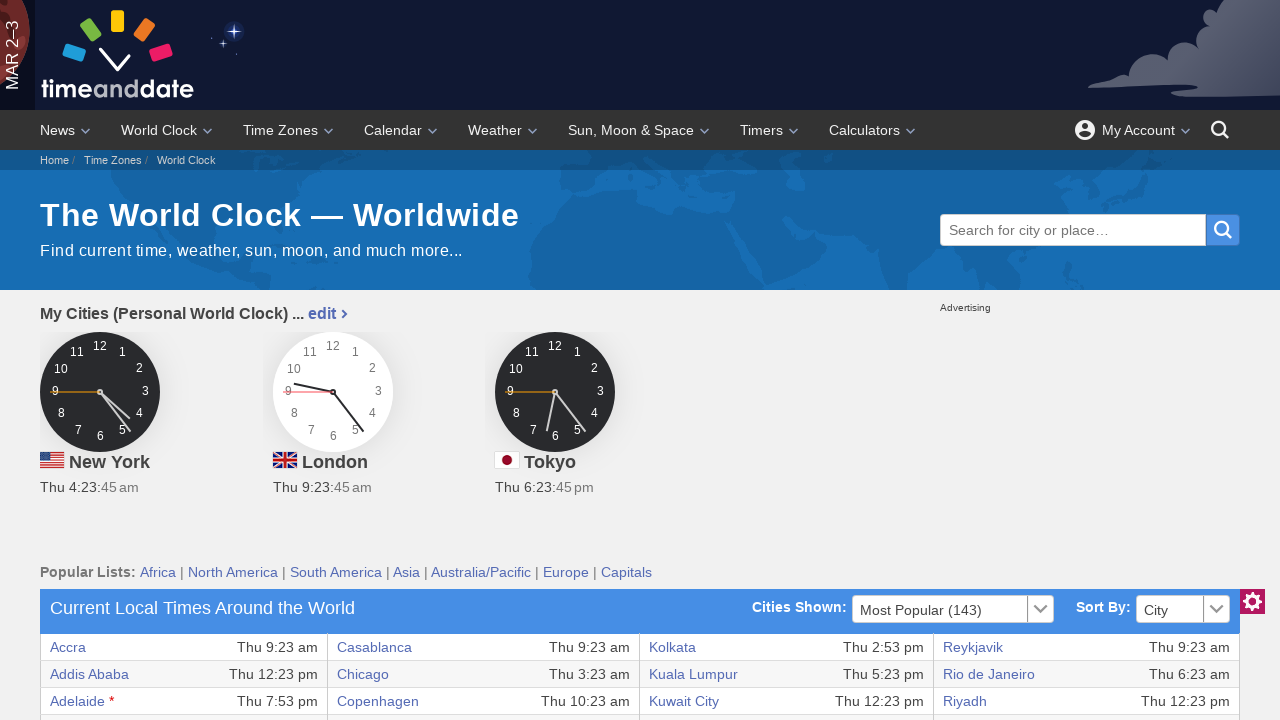

Read cell data from row 14, column 2
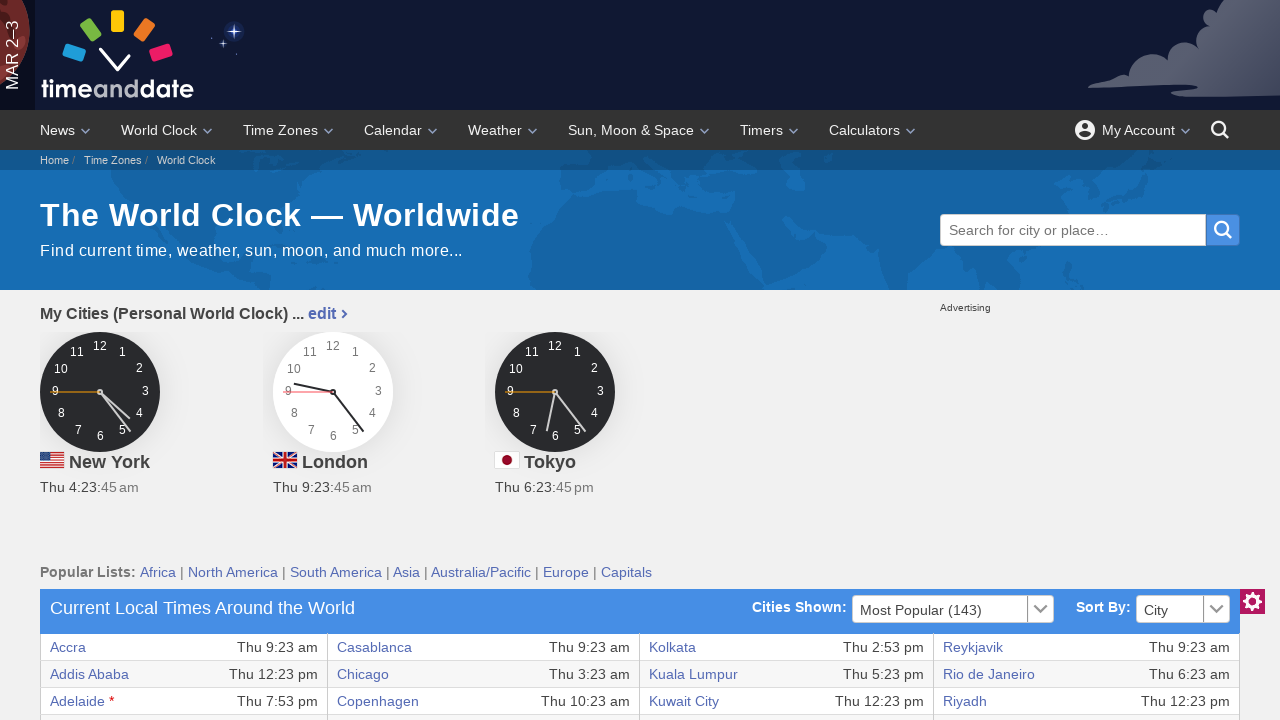

Read cell data from row 14, column 3
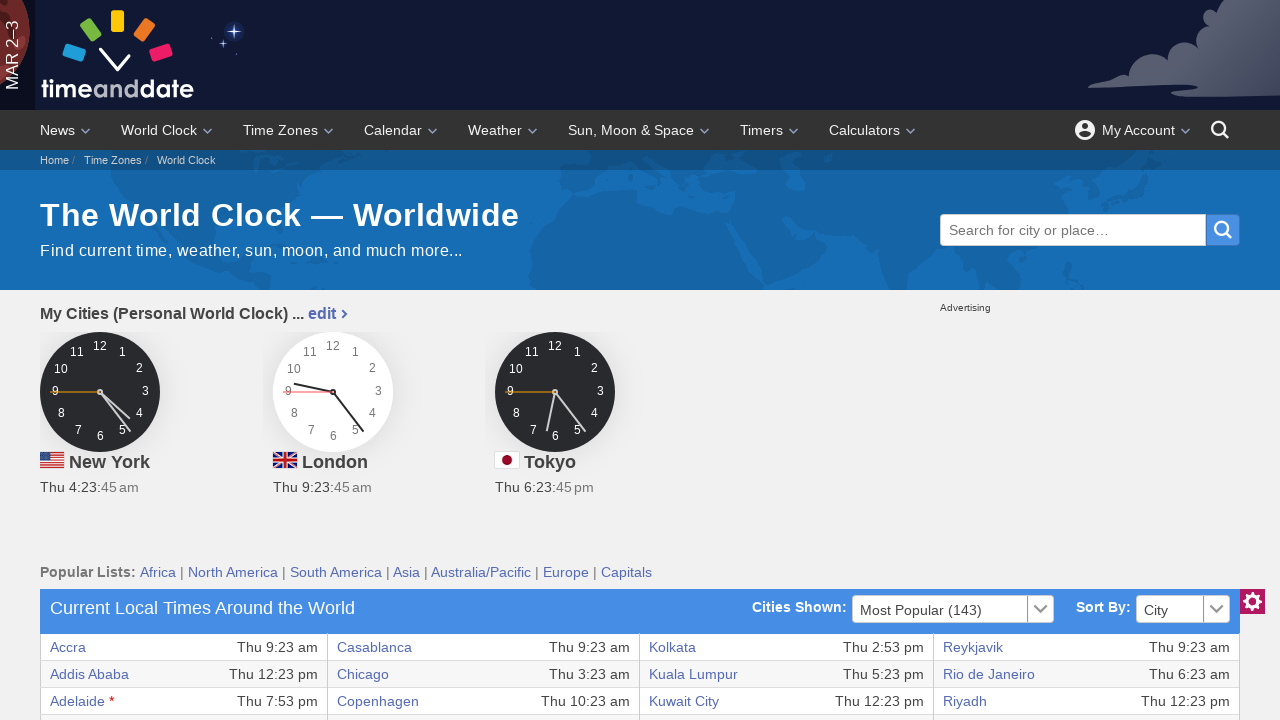

Read cell data from row 14, column 4
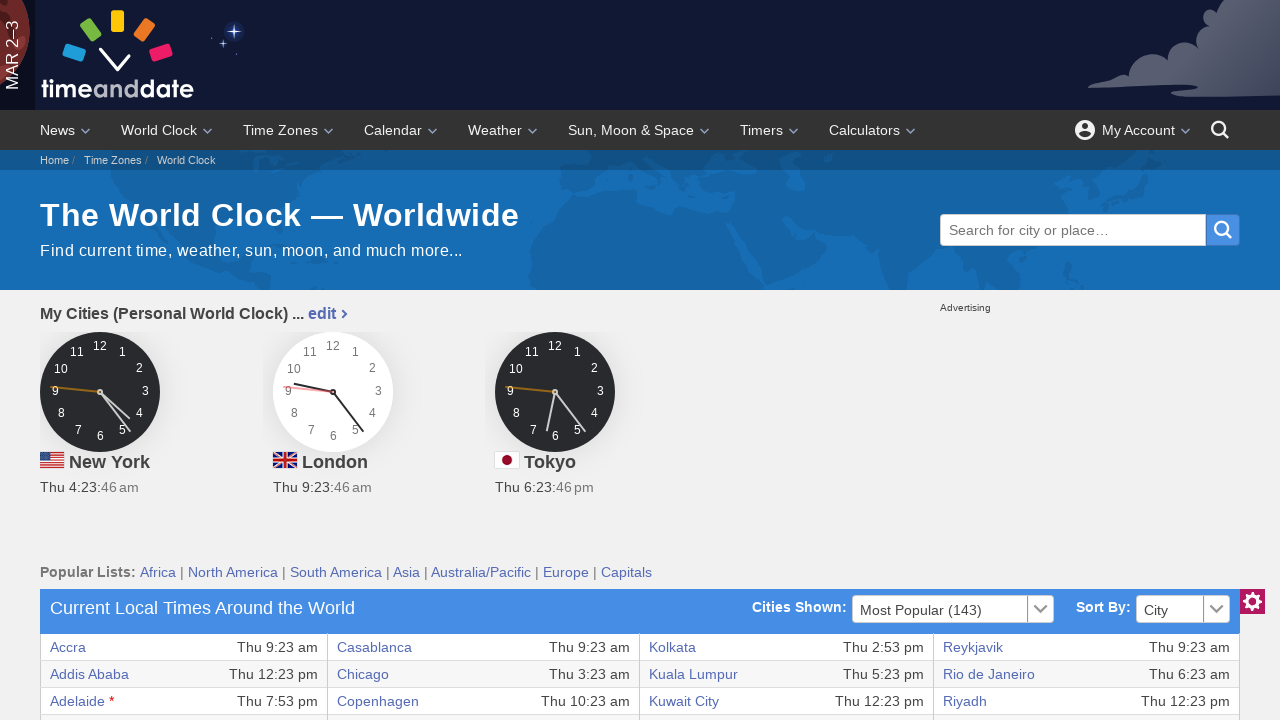

Read cell data from row 14, column 5
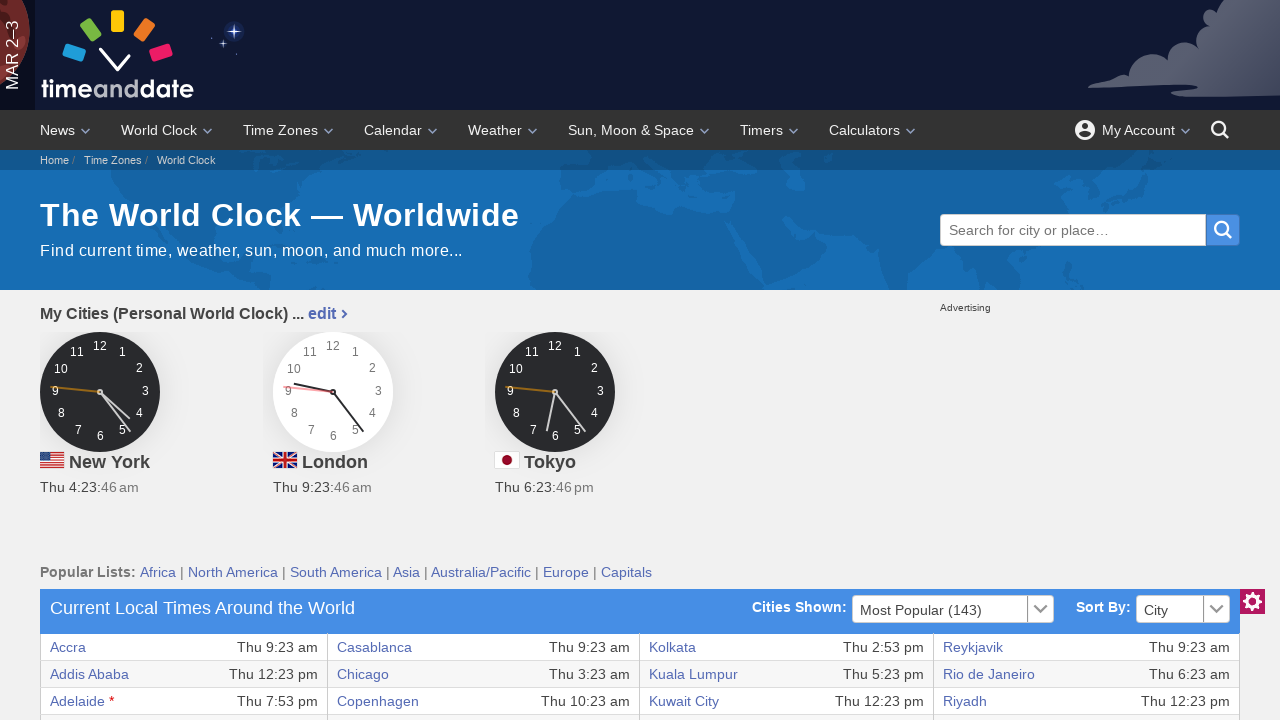

Read cell data from row 14, column 6
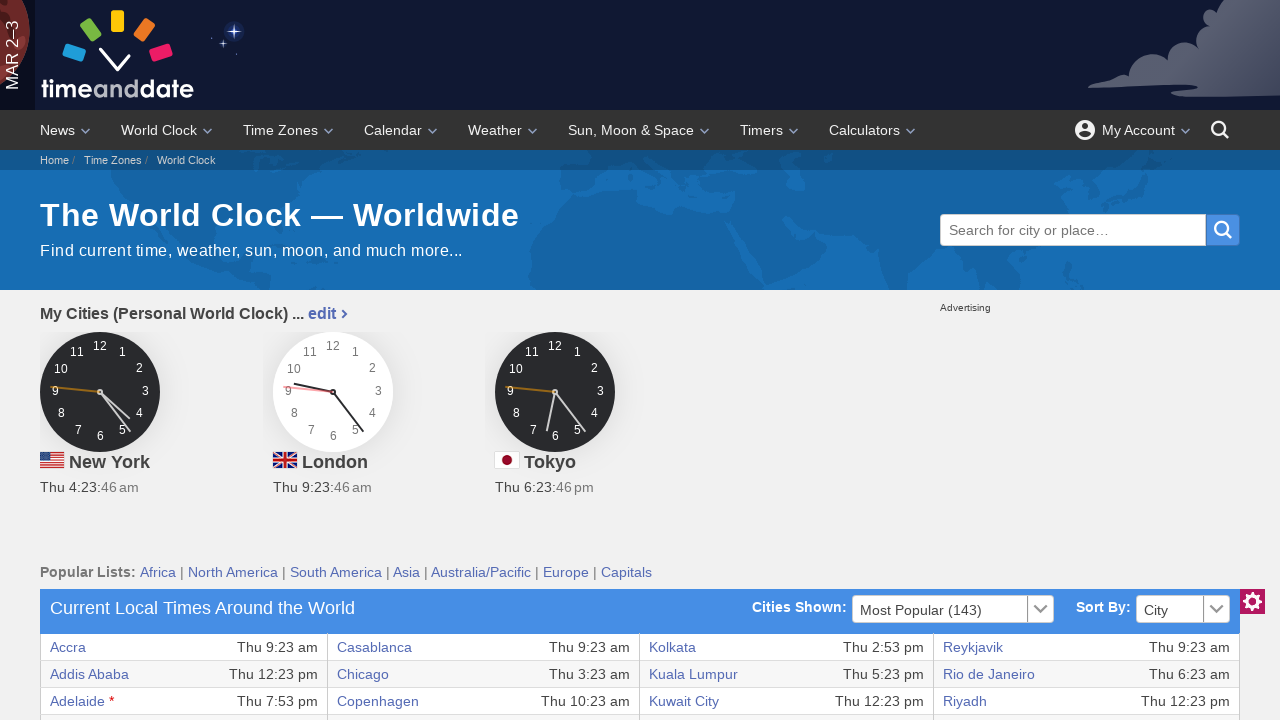

Read cell data from row 14, column 7
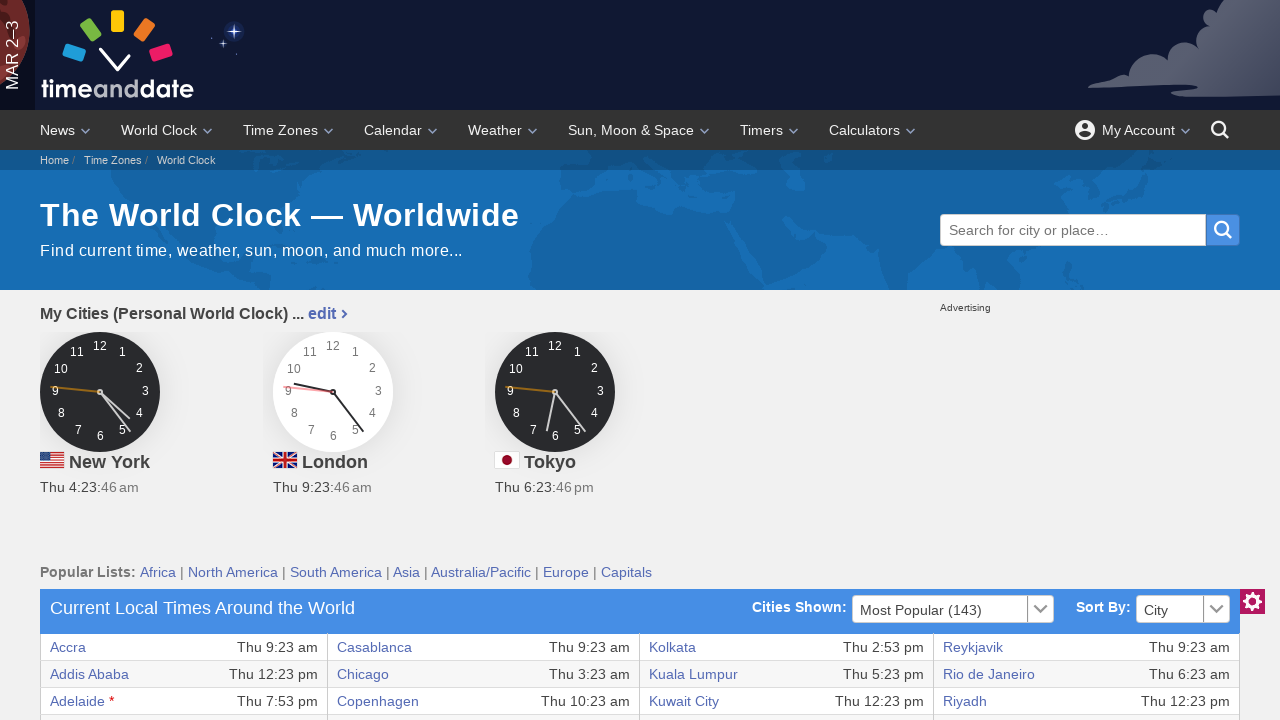

Read cell data from row 14, column 8
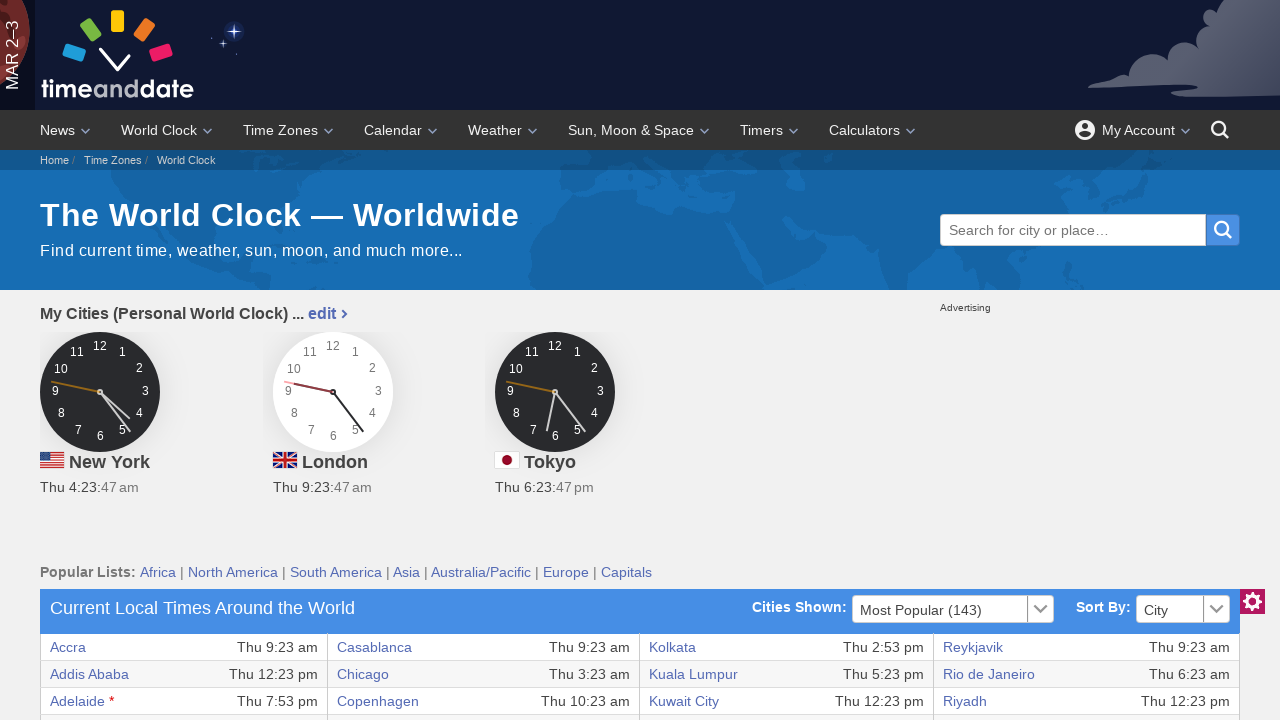

Read cell data from row 15, column 1
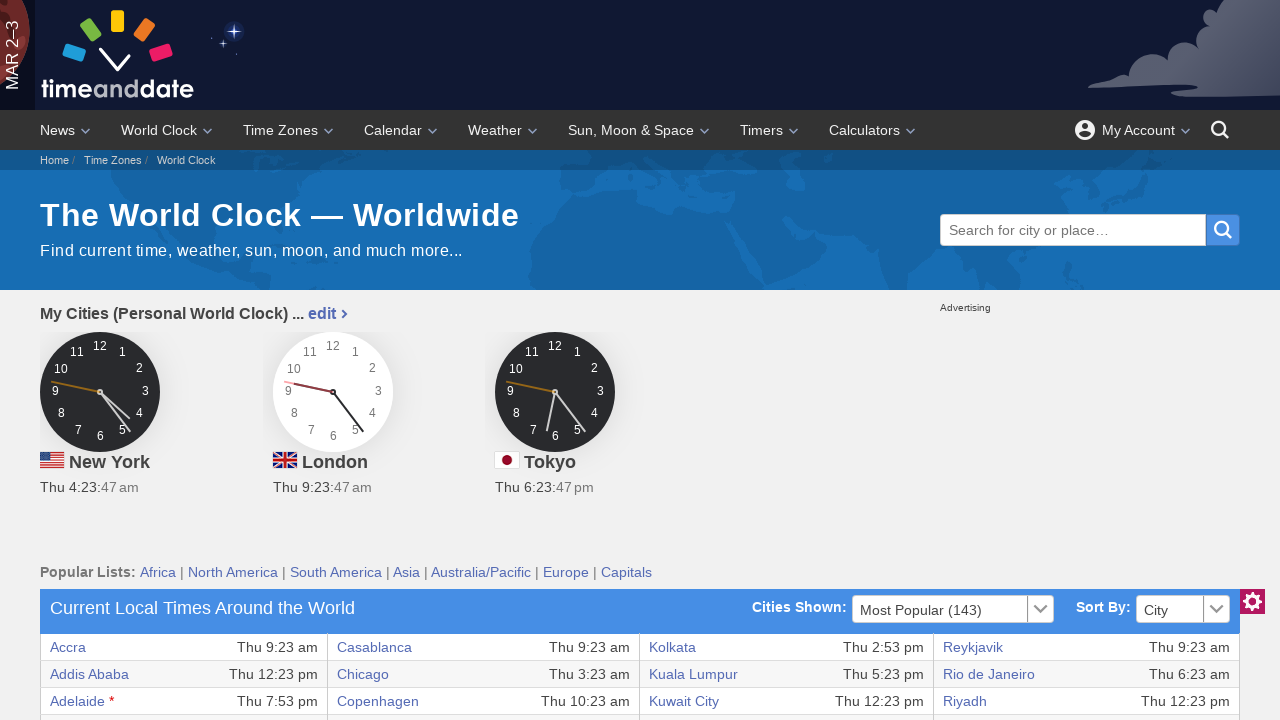

Read cell data from row 15, column 2
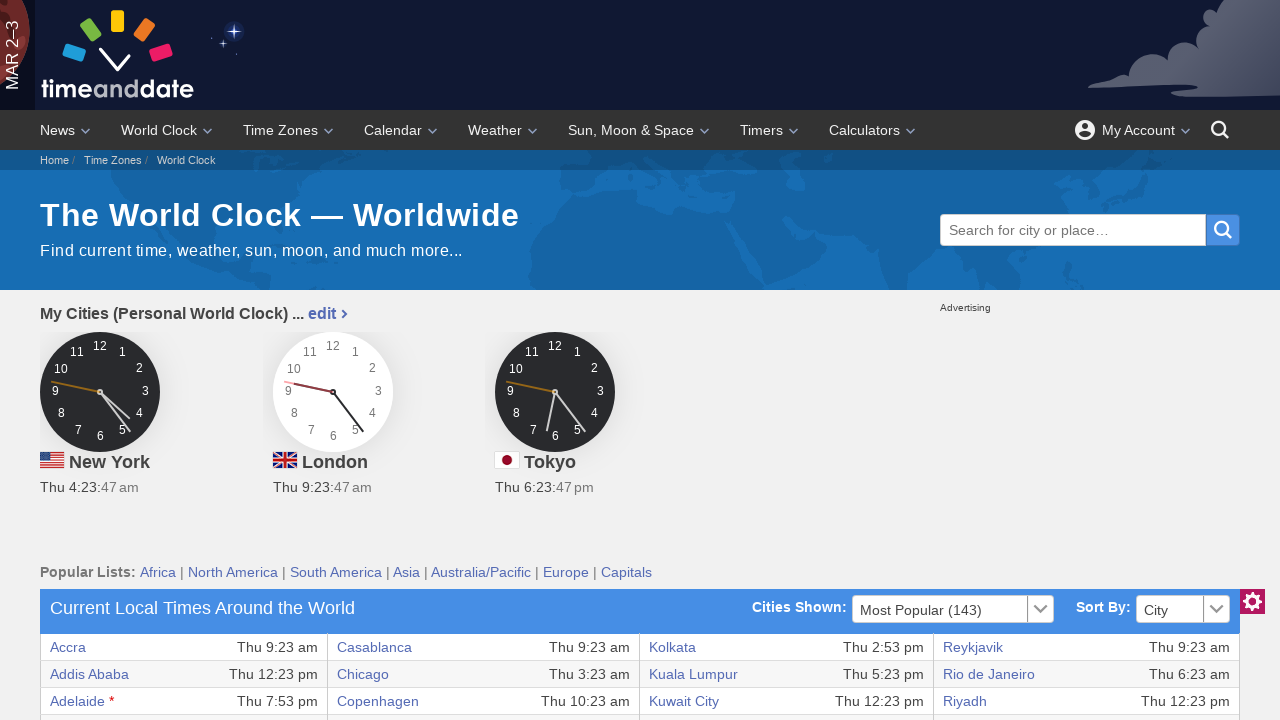

Read cell data from row 15, column 3
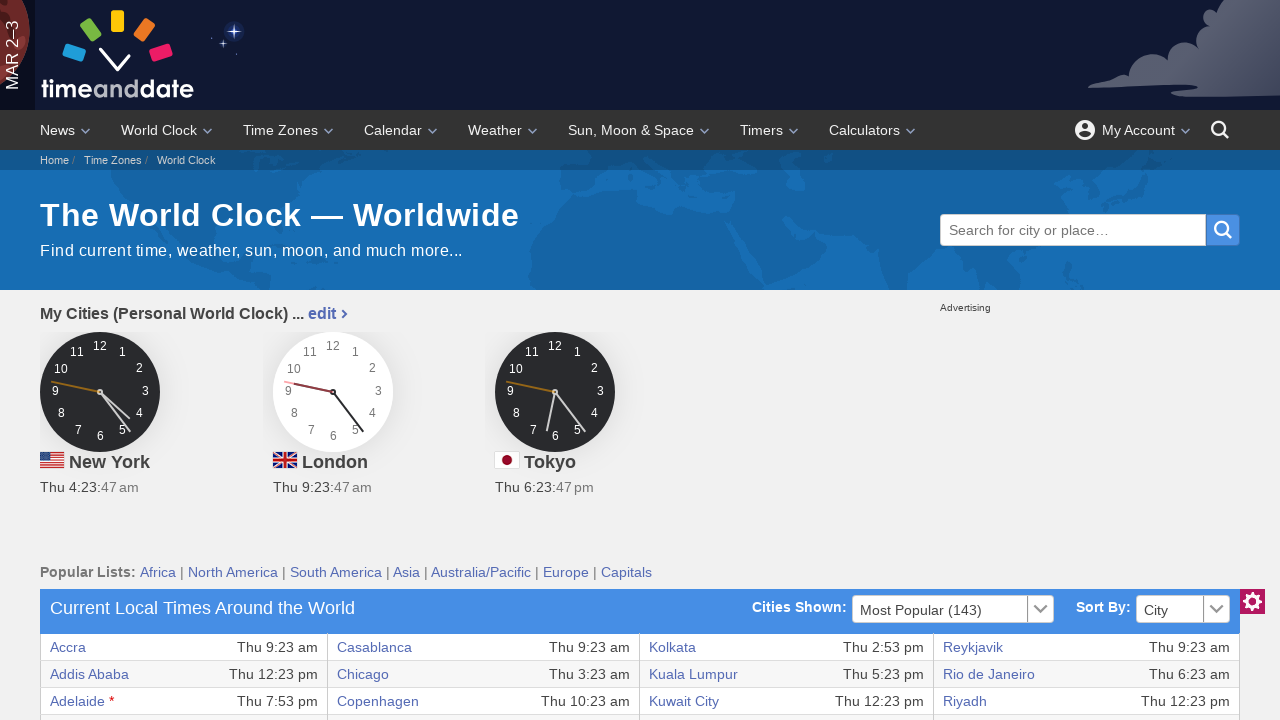

Read cell data from row 15, column 4
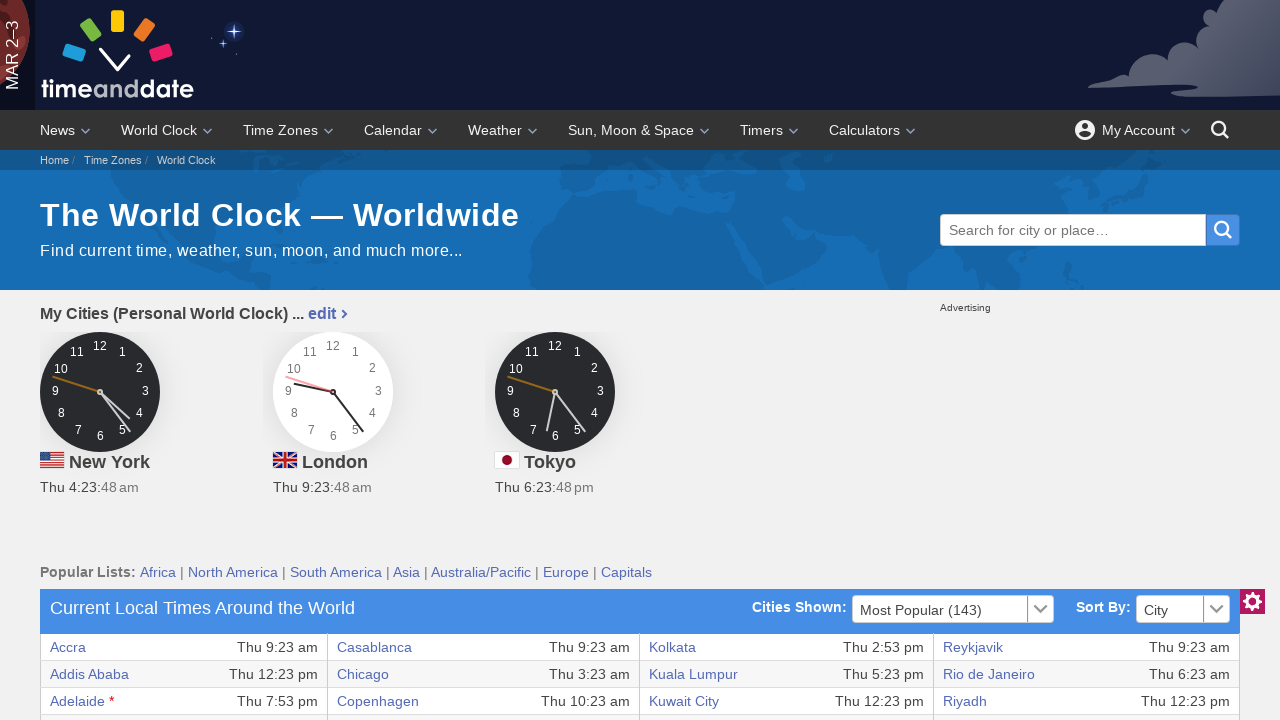

Read cell data from row 15, column 5
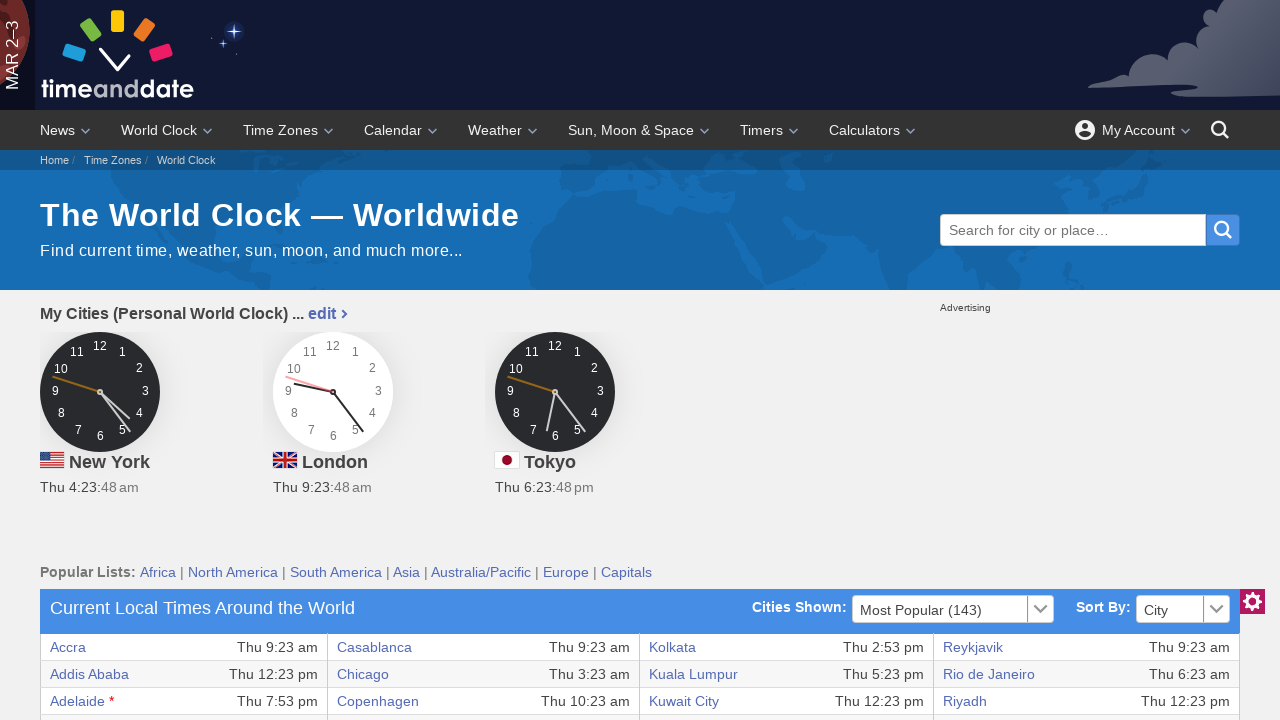

Read cell data from row 15, column 6
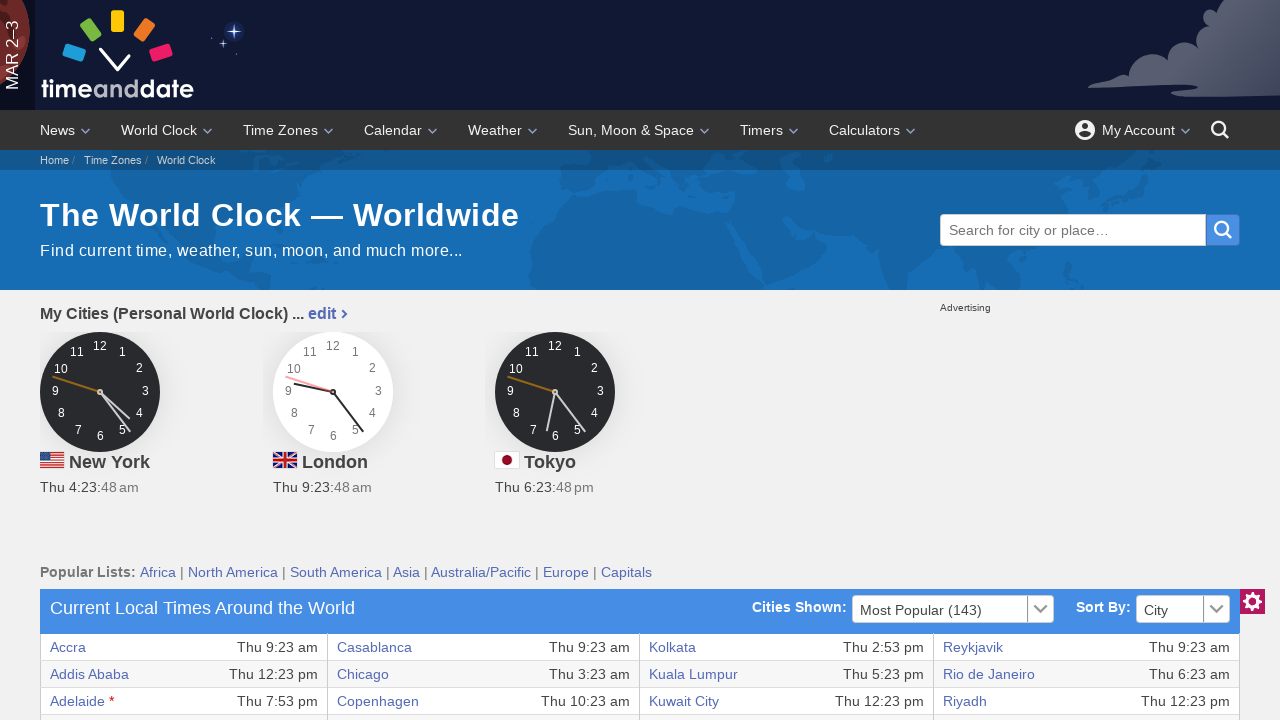

Read cell data from row 15, column 7
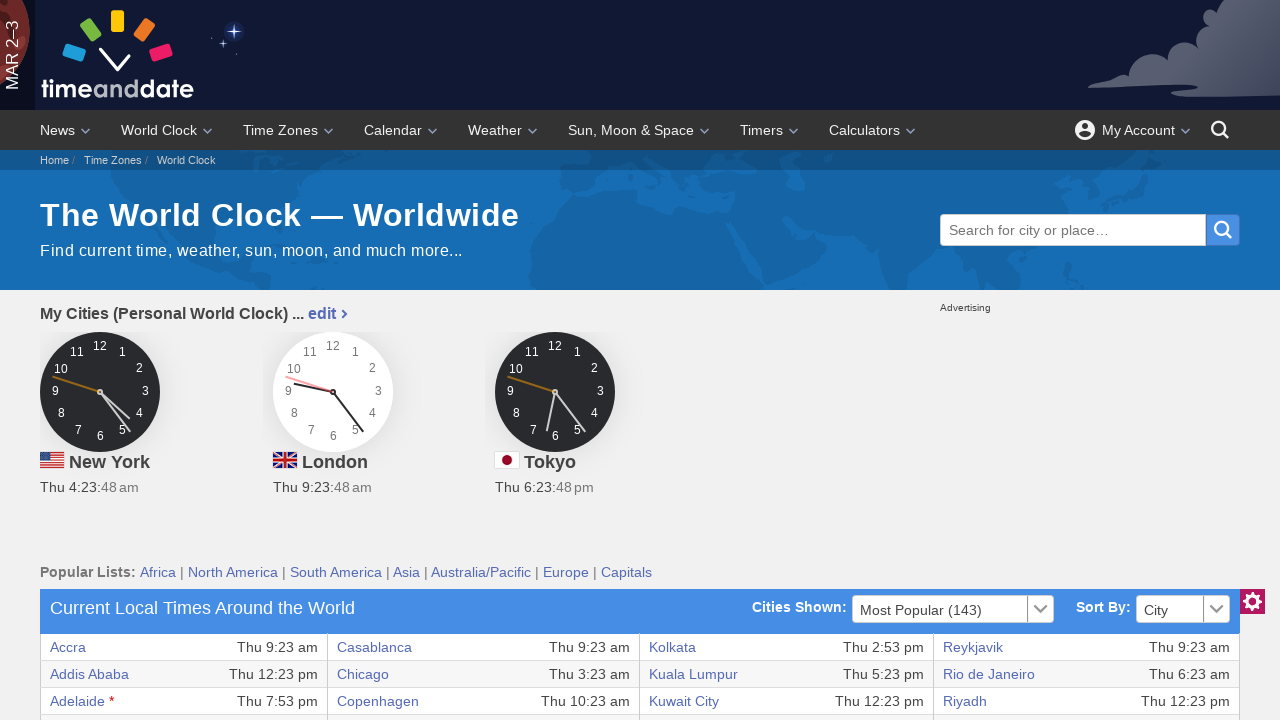

Read cell data from row 15, column 8
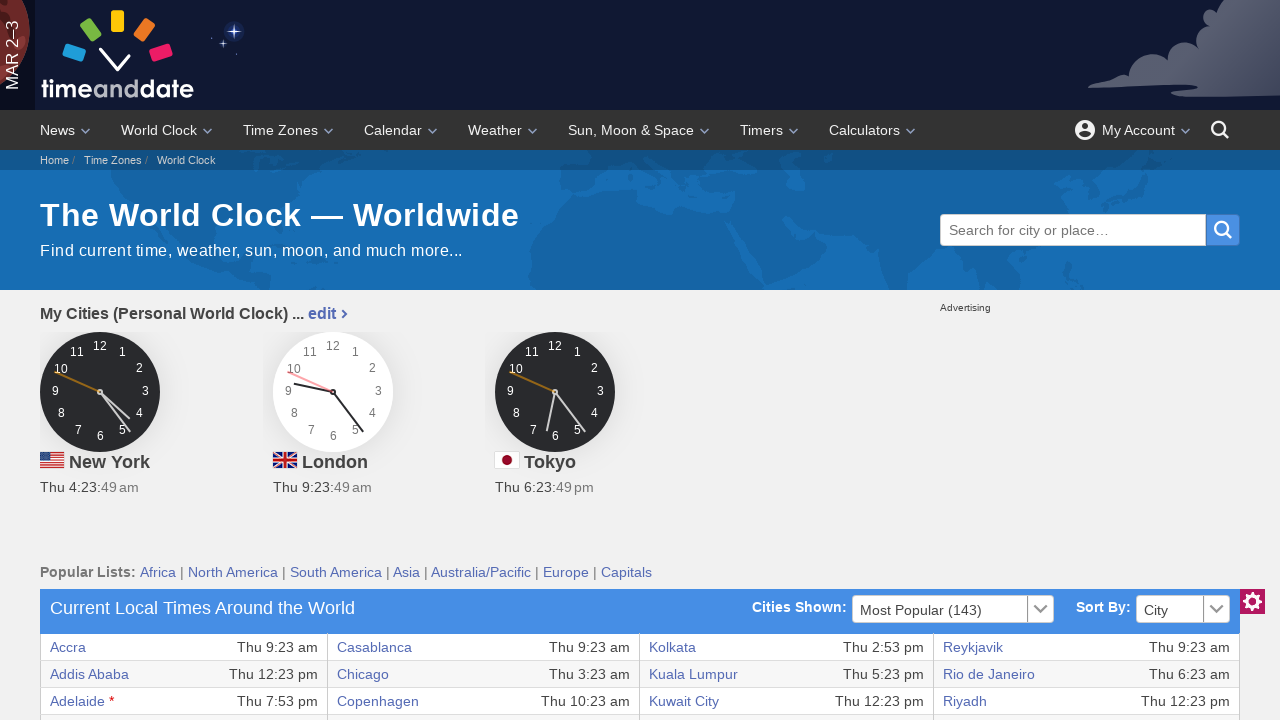

Read cell data from row 16, column 1
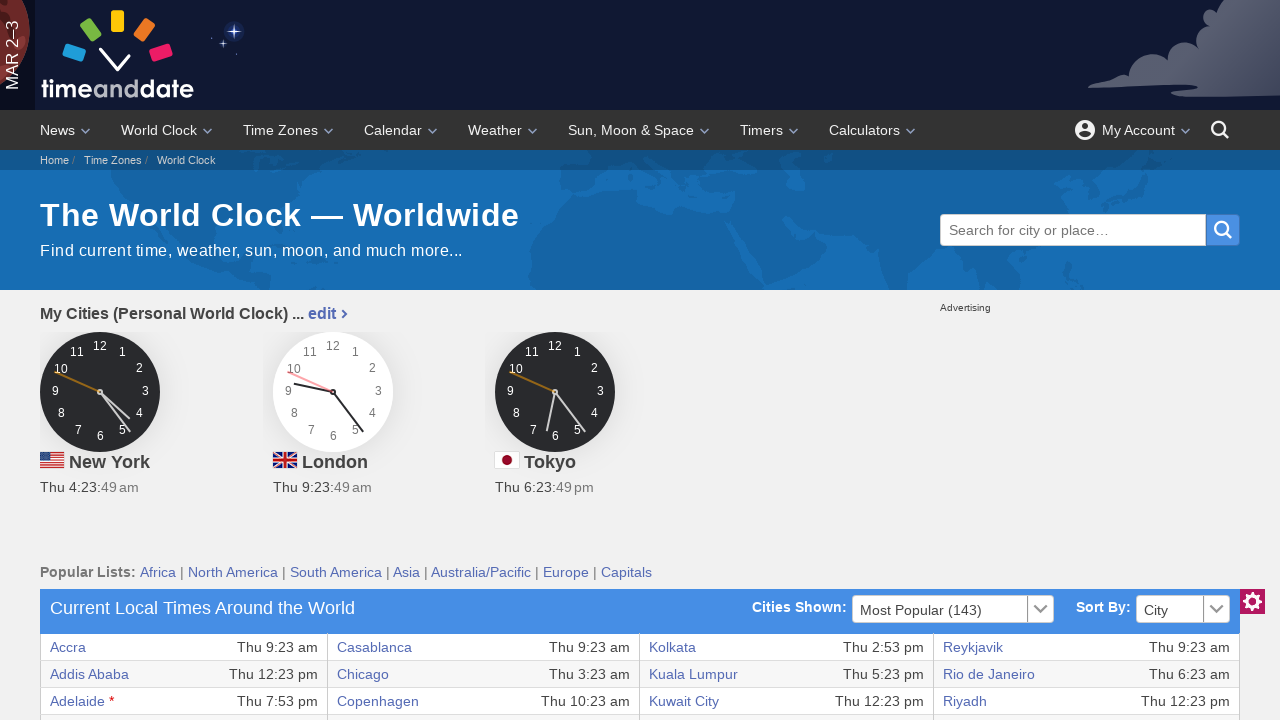

Read cell data from row 16, column 2
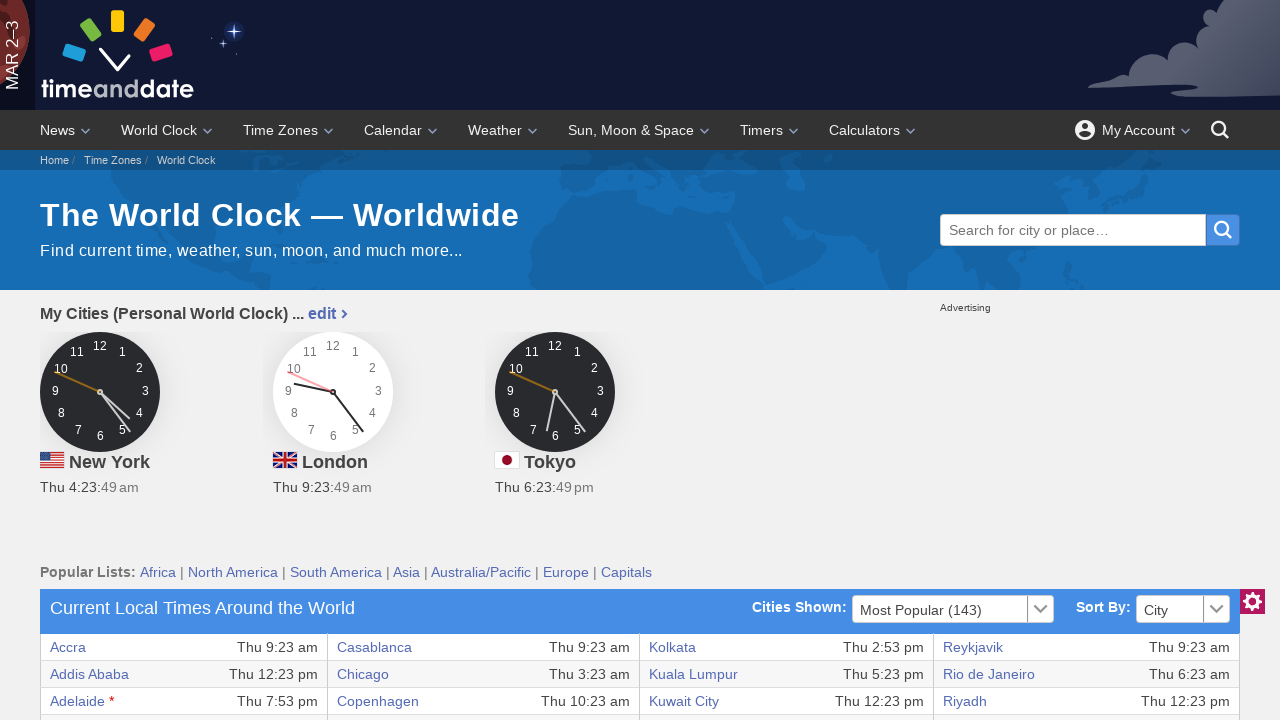

Read cell data from row 16, column 3
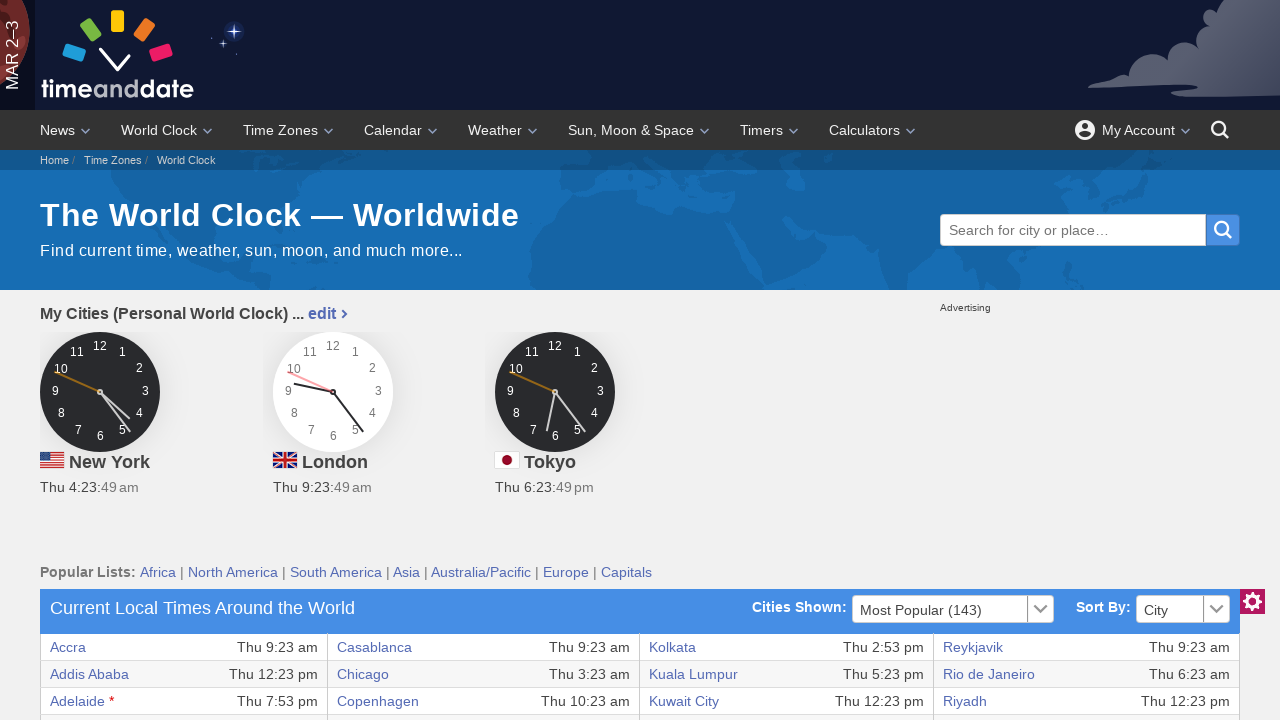

Read cell data from row 16, column 4
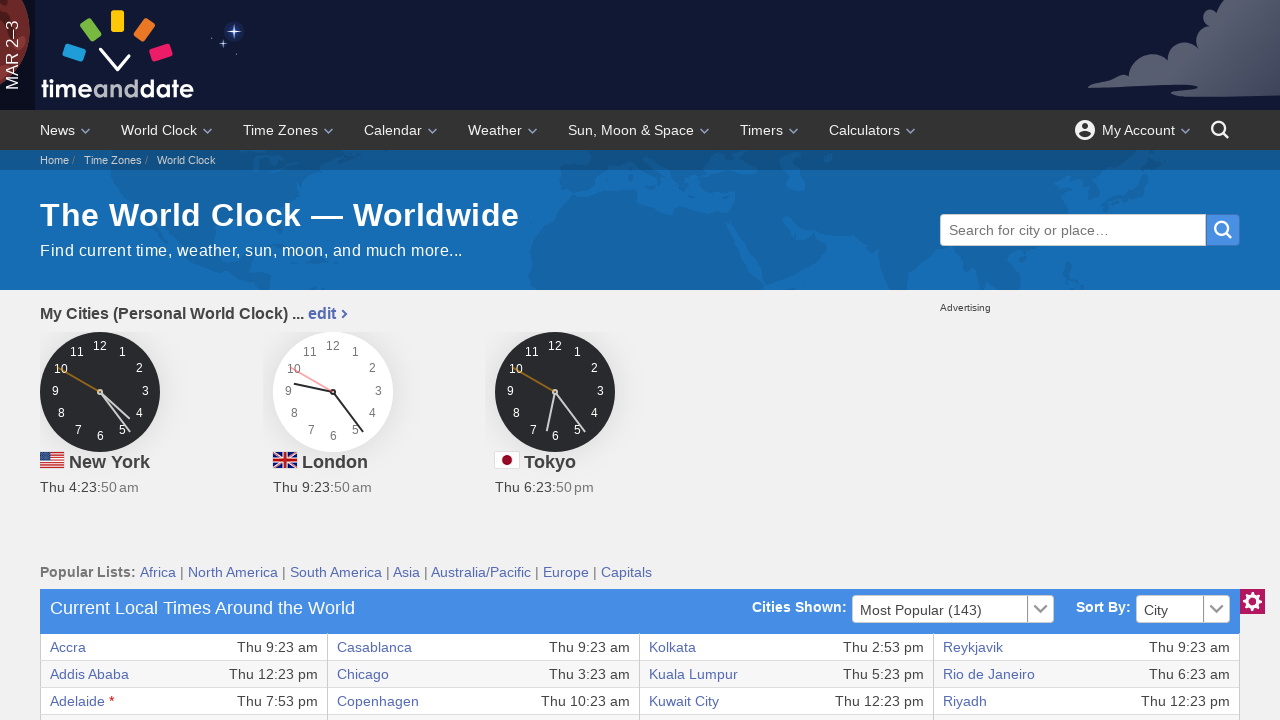

Read cell data from row 16, column 5
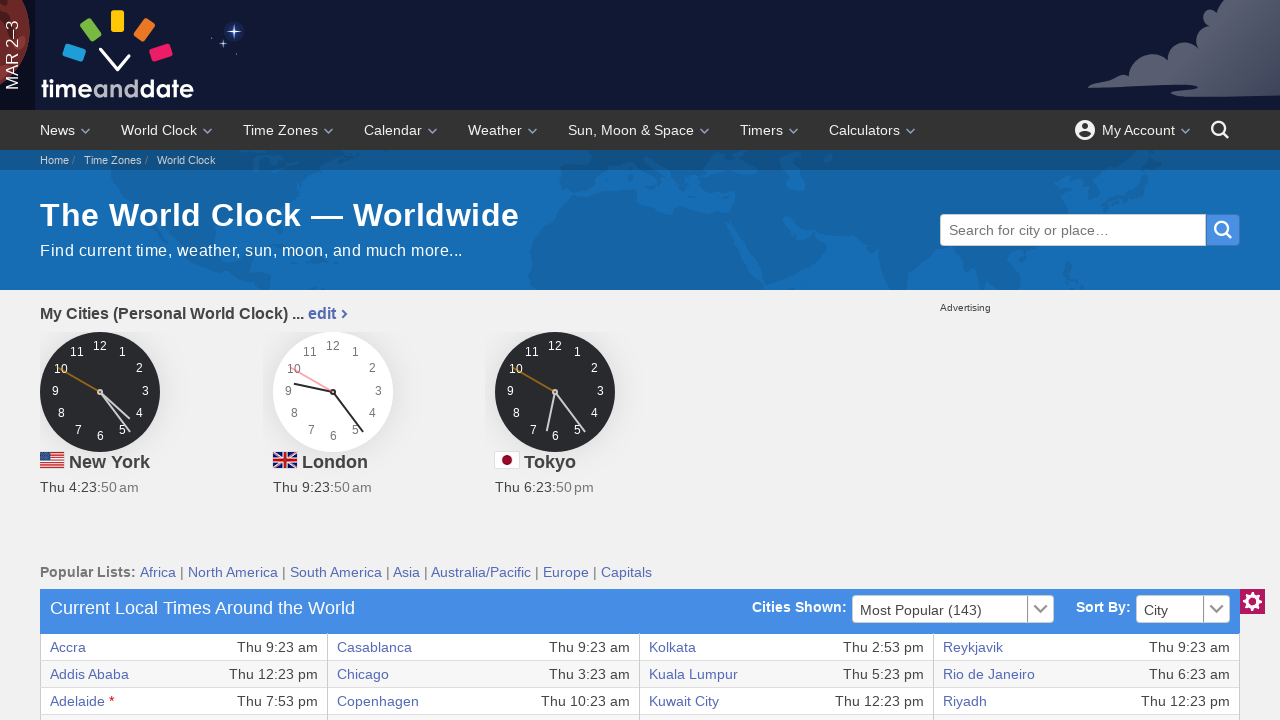

Read cell data from row 16, column 6
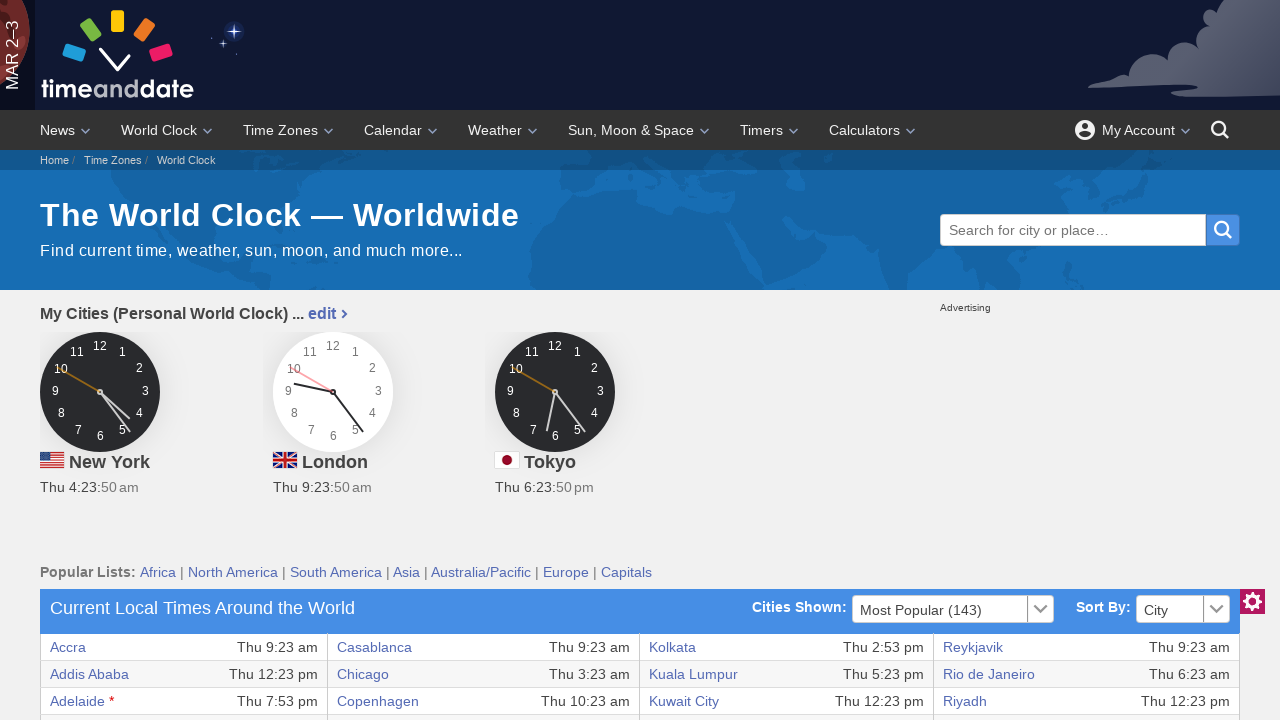

Read cell data from row 16, column 7
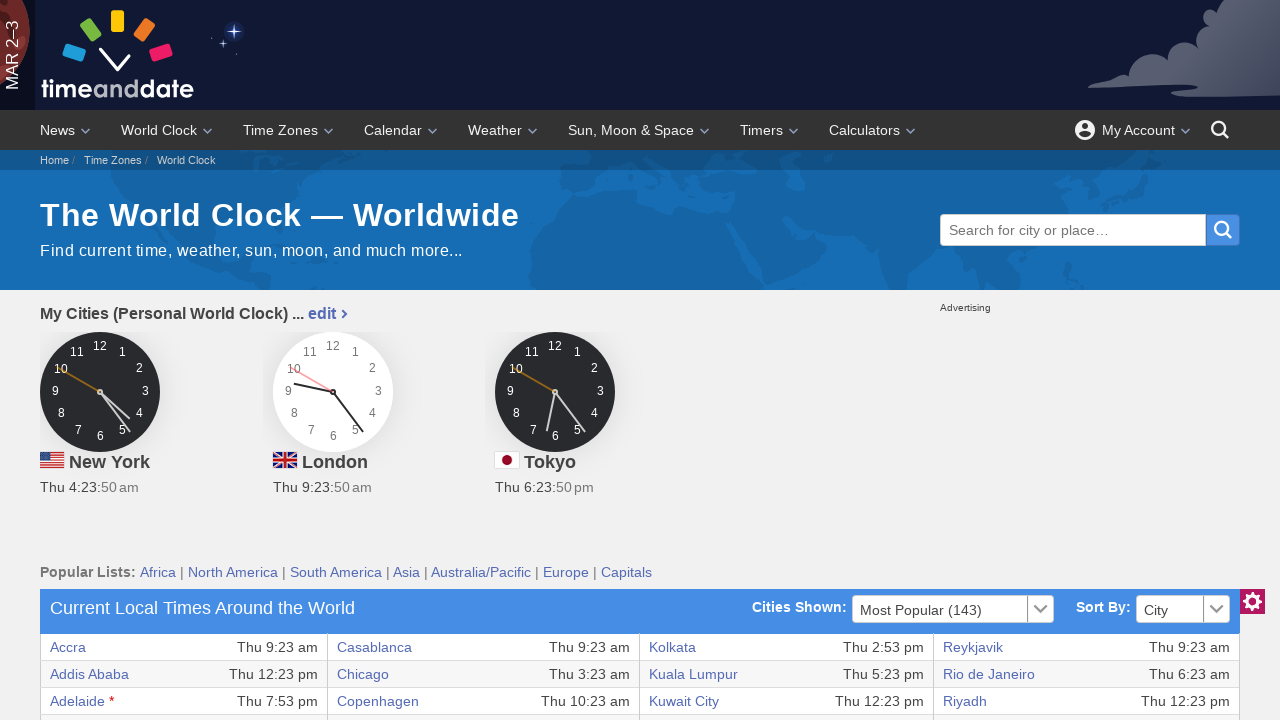

Read cell data from row 16, column 8
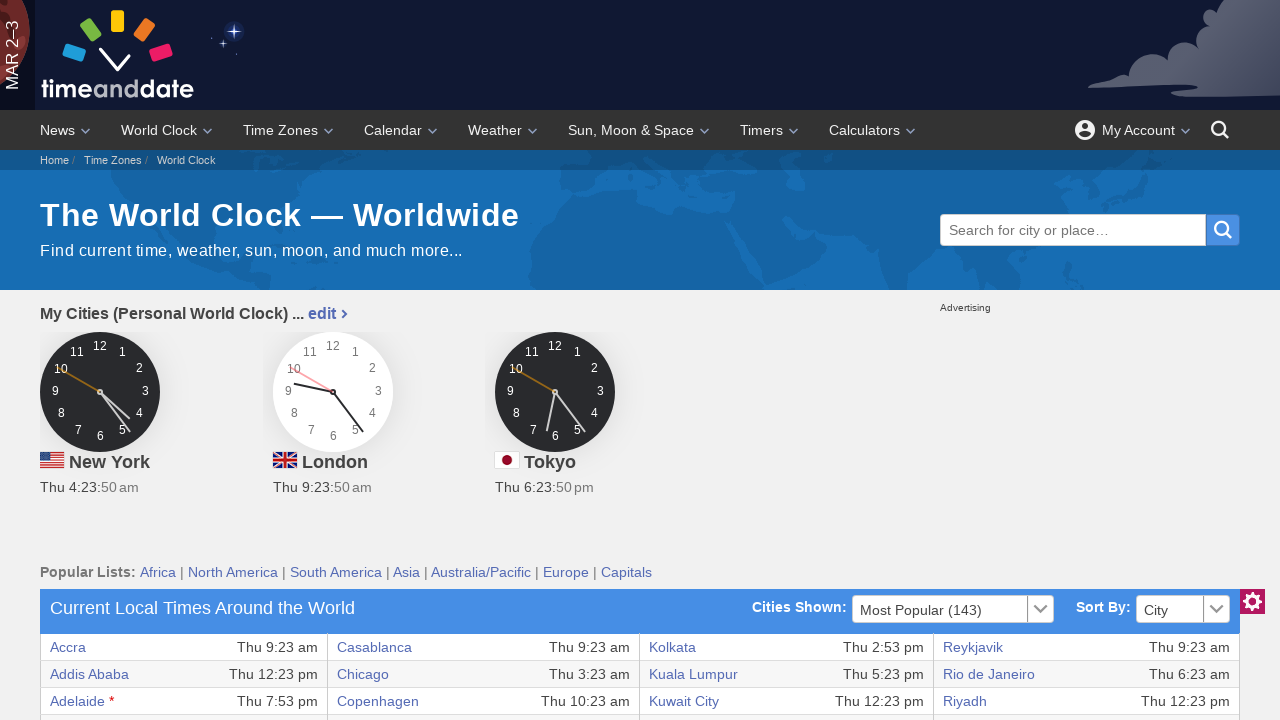

Read cell data from row 17, column 1
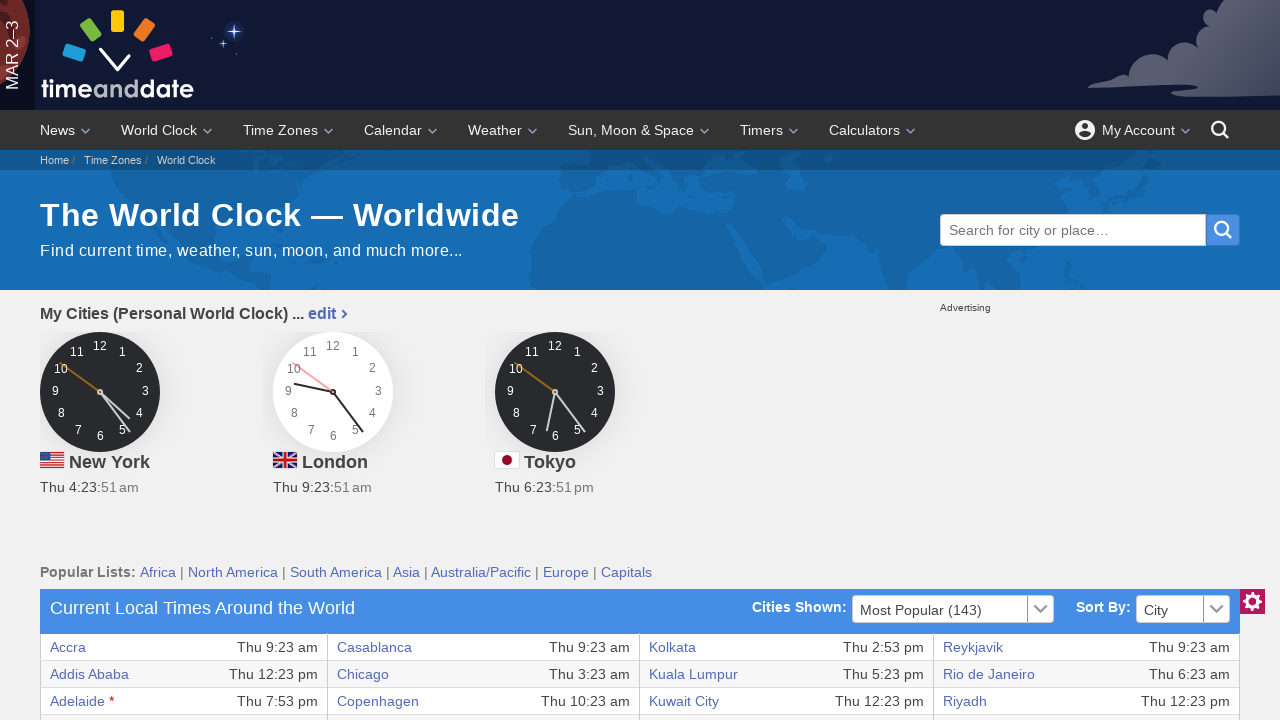

Read cell data from row 17, column 2
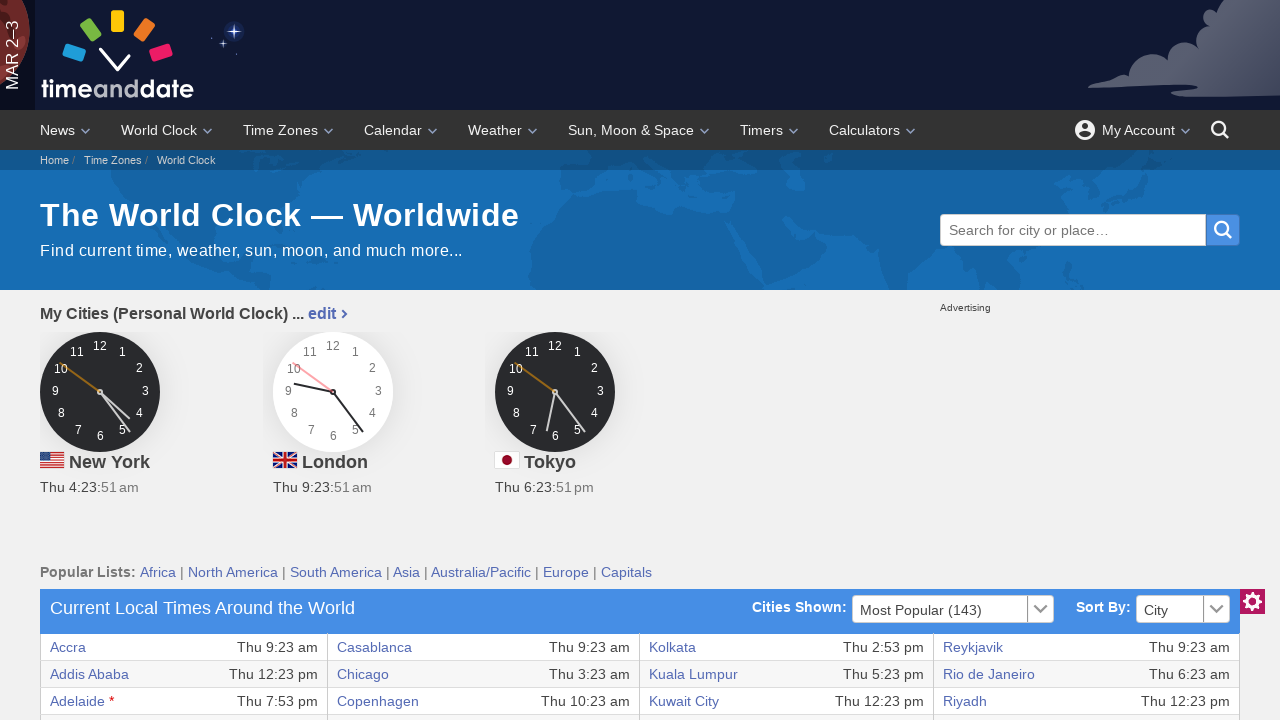

Read cell data from row 17, column 3
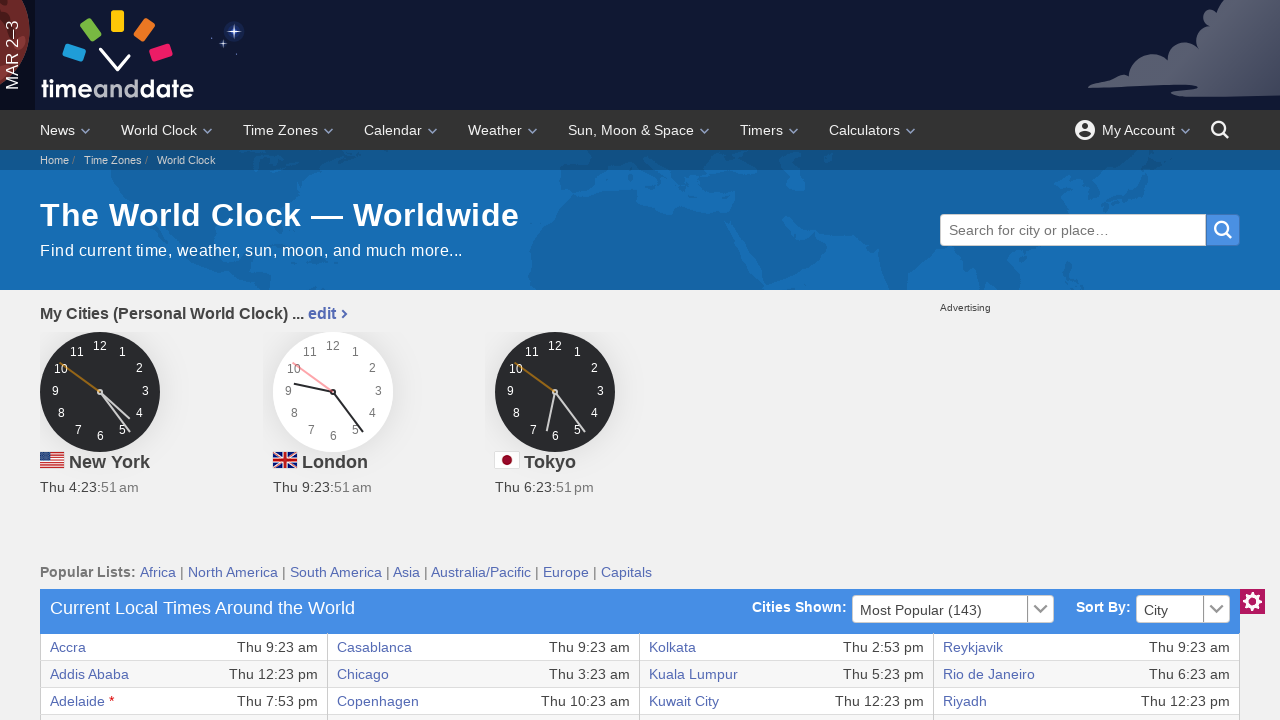

Read cell data from row 17, column 4
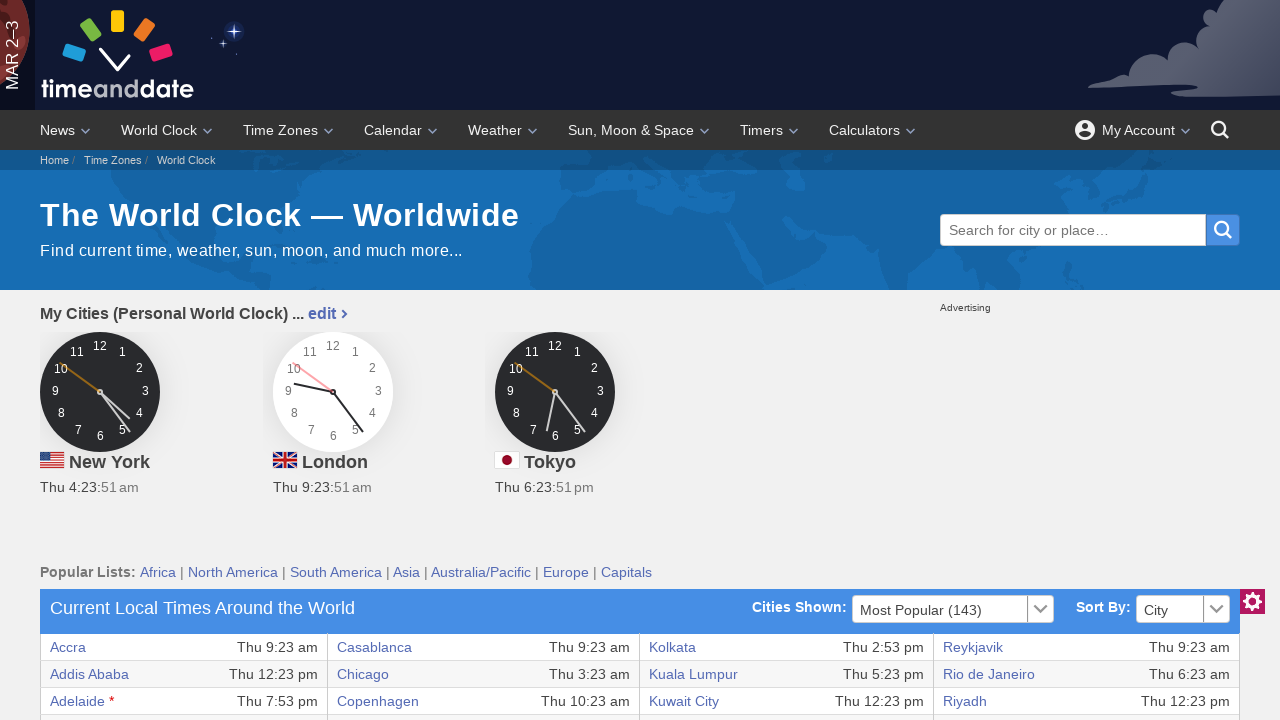

Read cell data from row 17, column 5
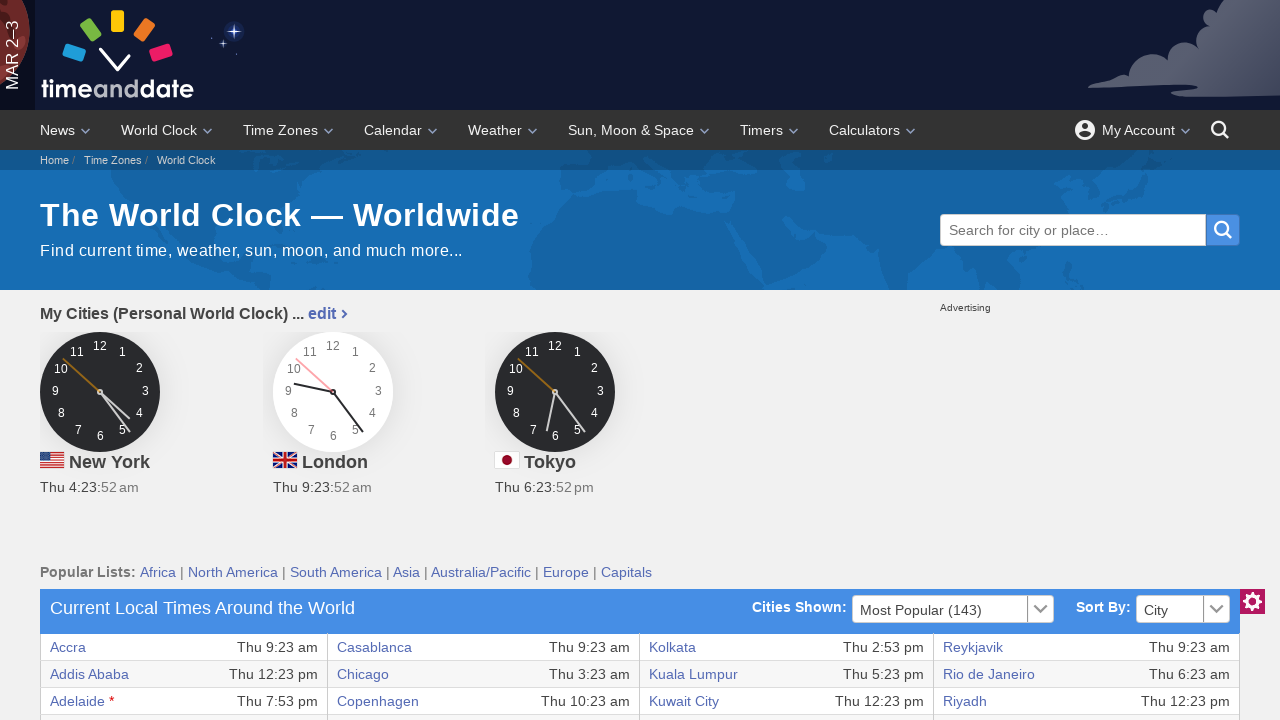

Read cell data from row 17, column 6
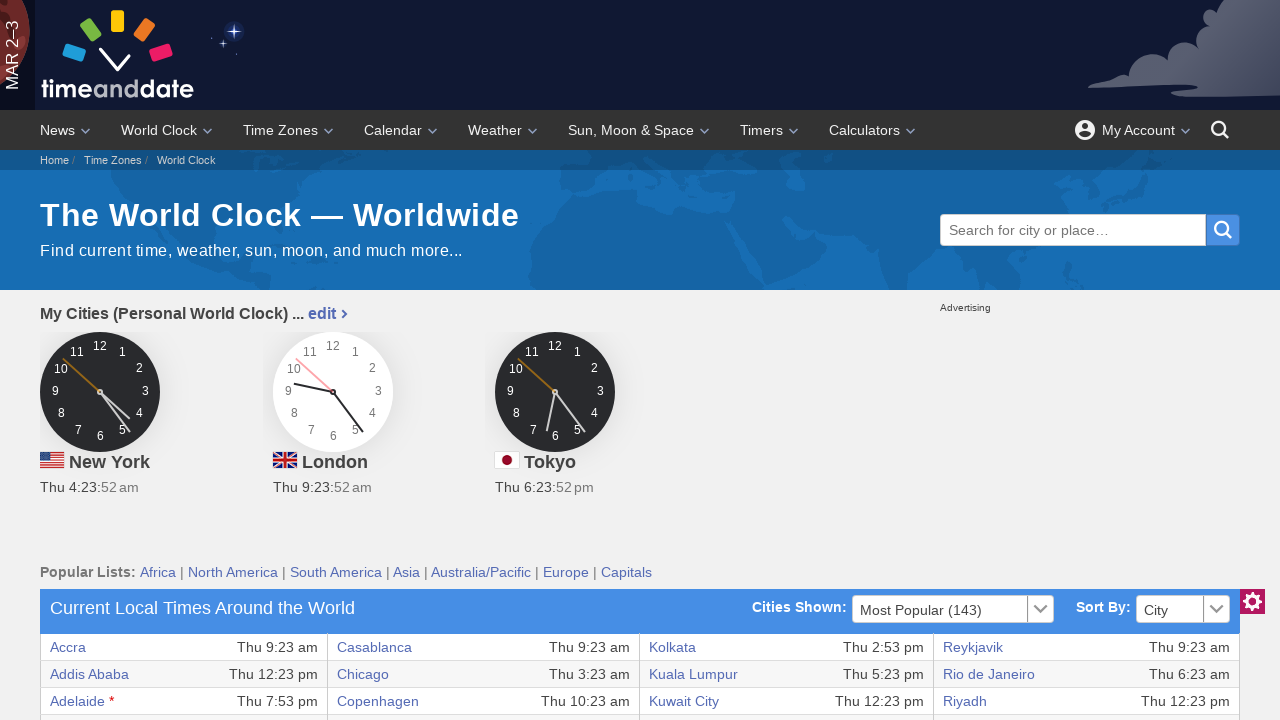

Read cell data from row 17, column 7
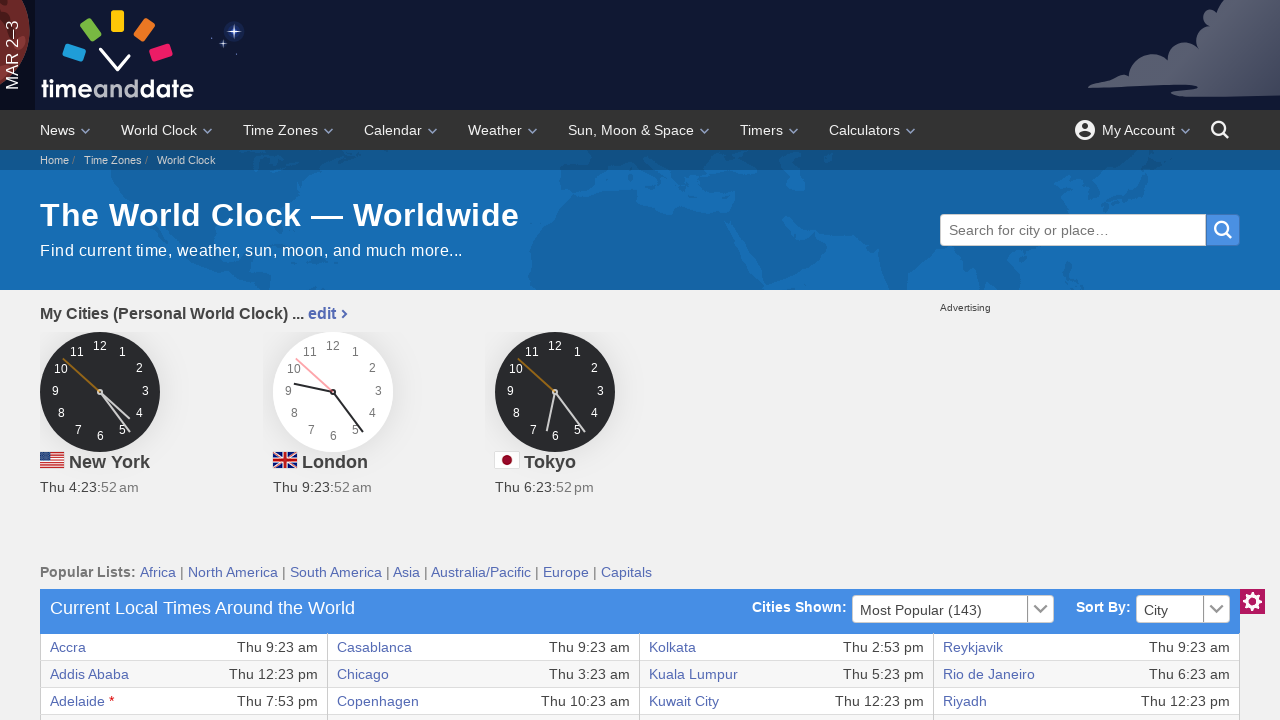

Read cell data from row 17, column 8
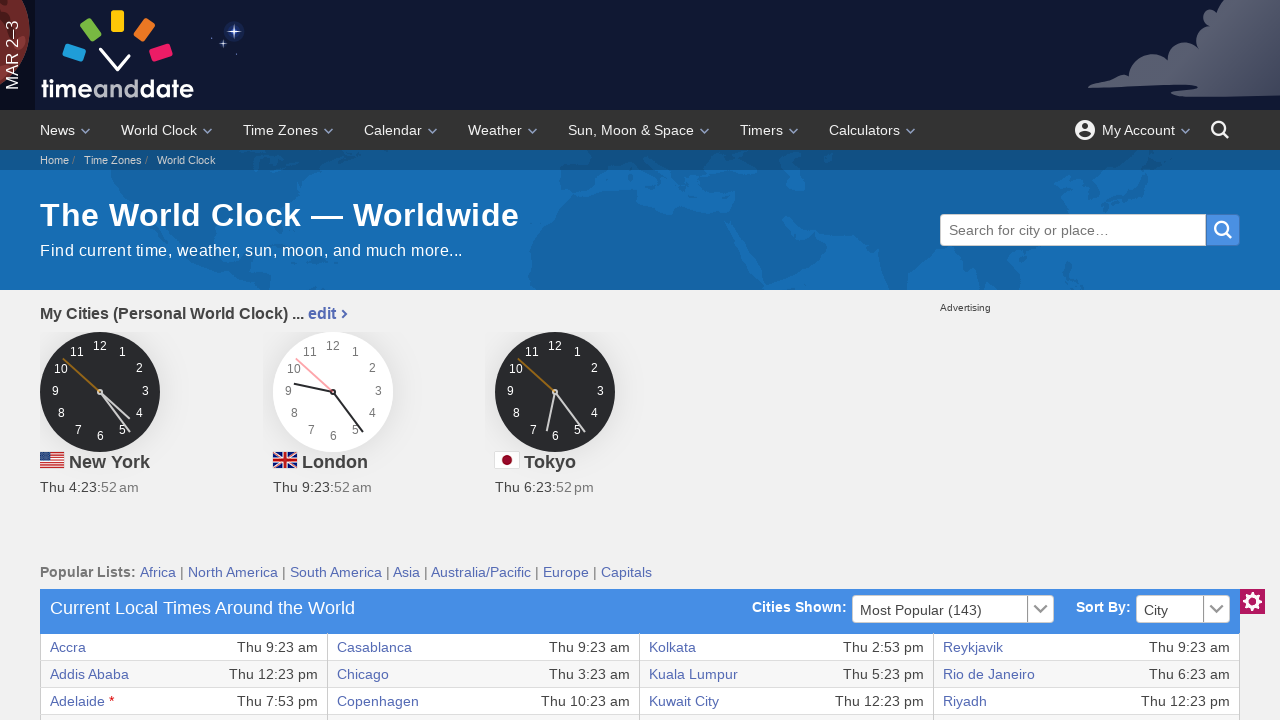

Read cell data from row 18, column 1
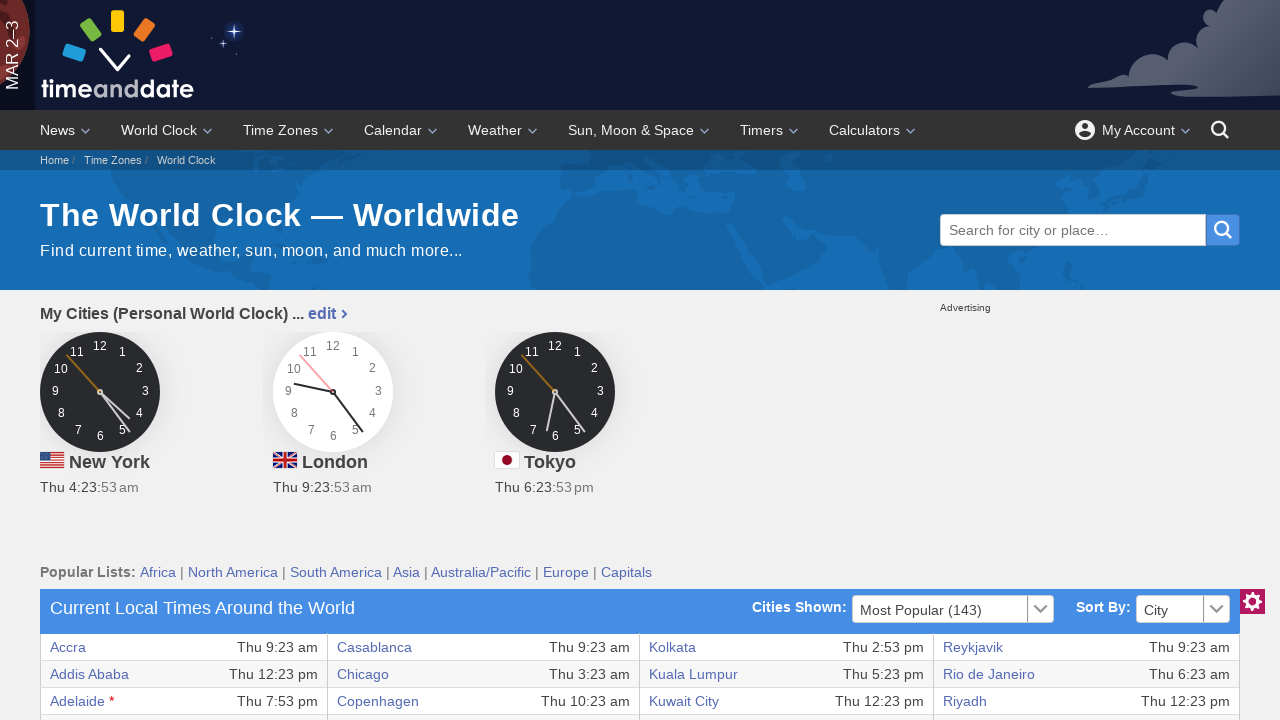

Read cell data from row 18, column 2
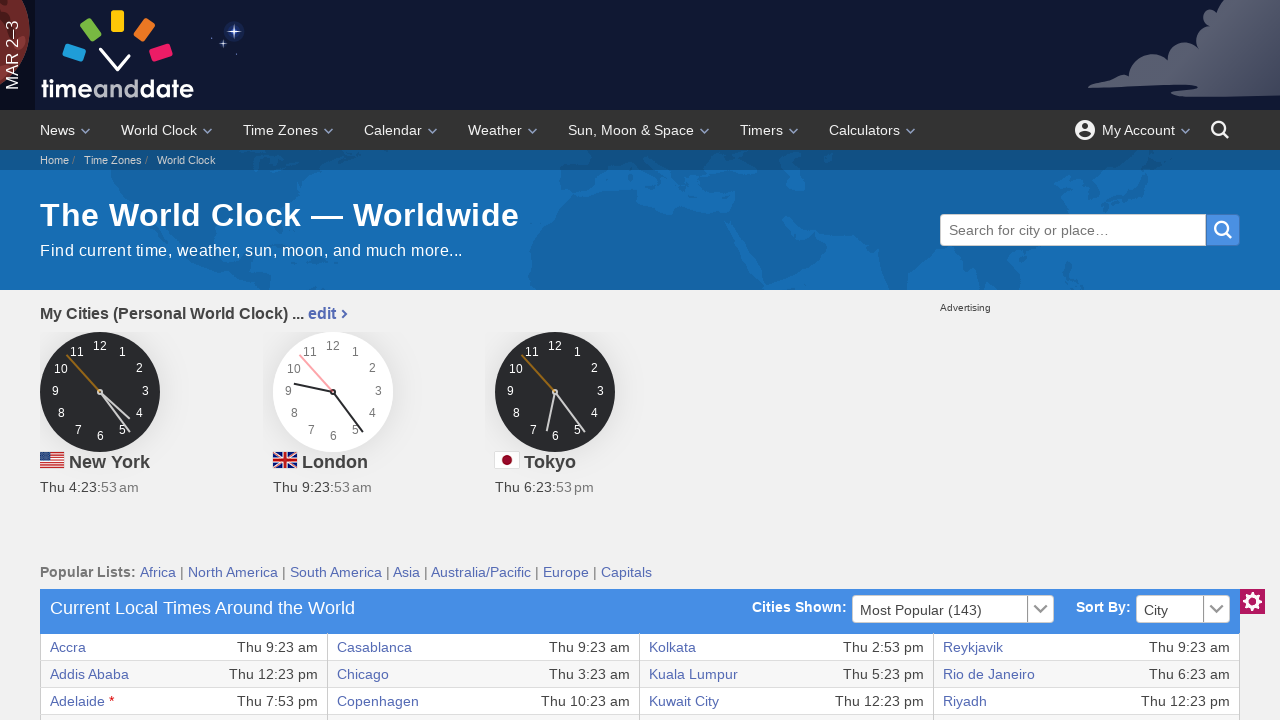

Read cell data from row 18, column 3
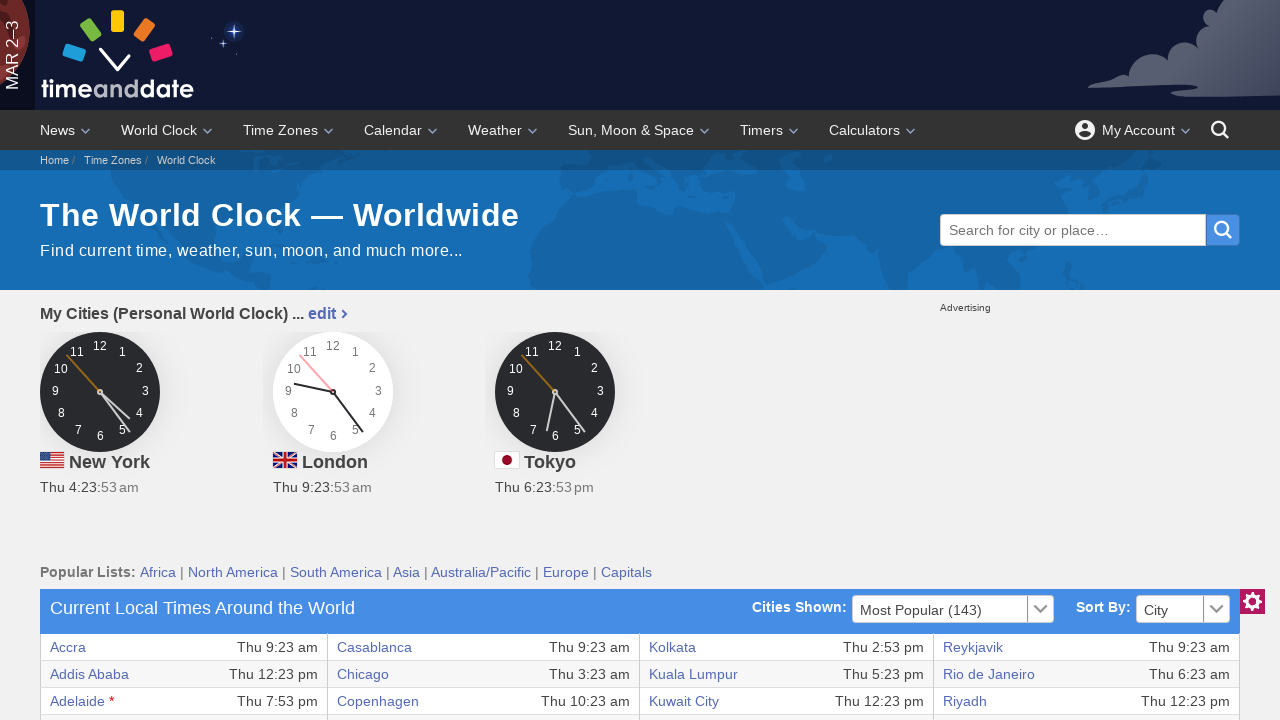

Read cell data from row 18, column 4
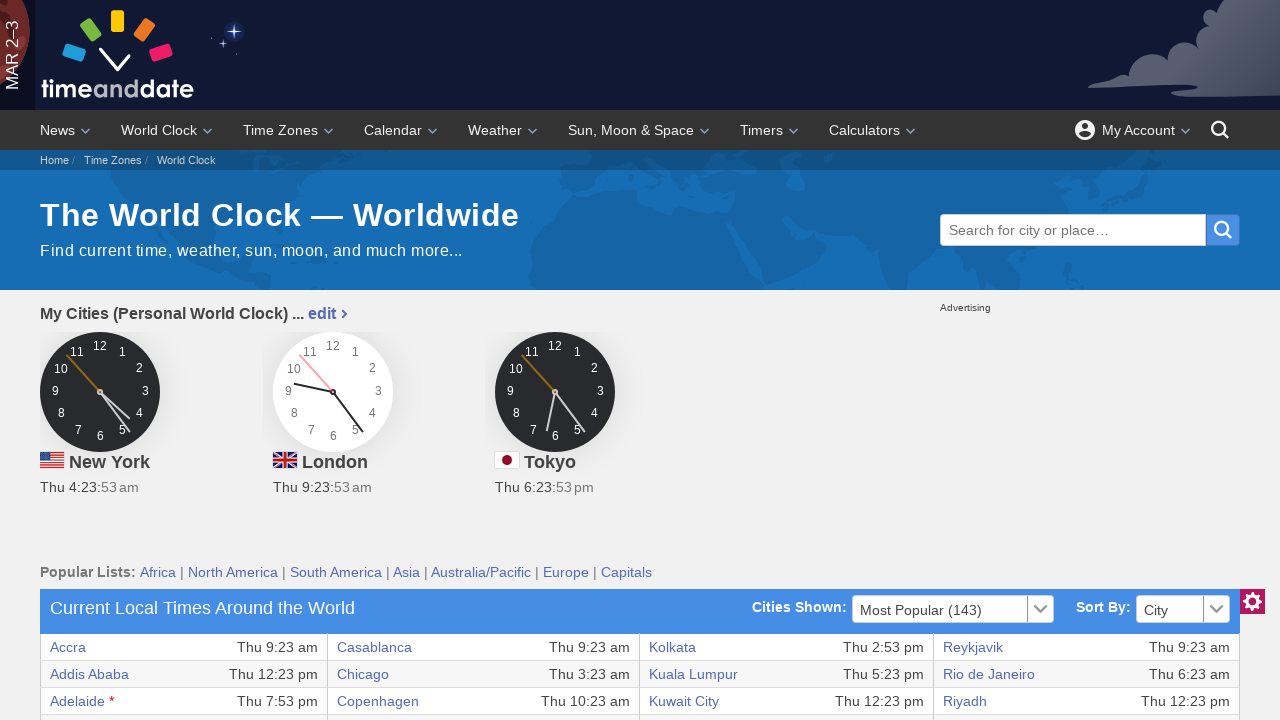

Read cell data from row 18, column 5
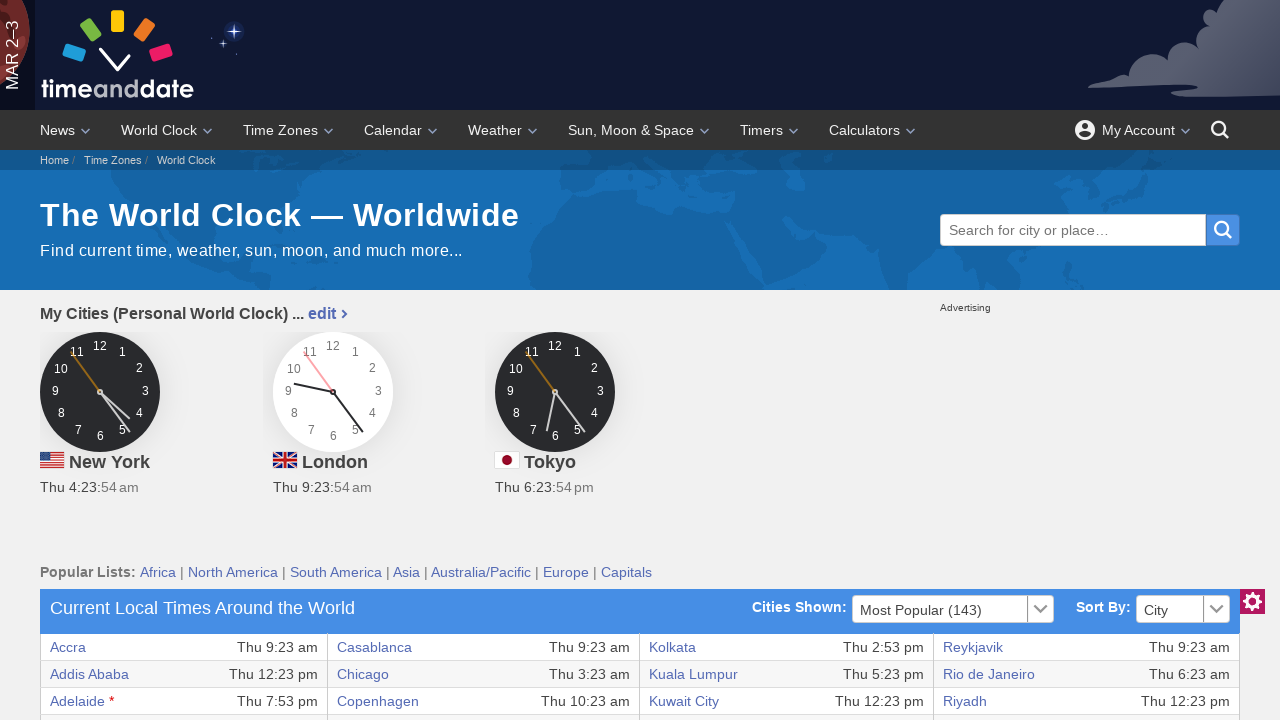

Read cell data from row 18, column 6
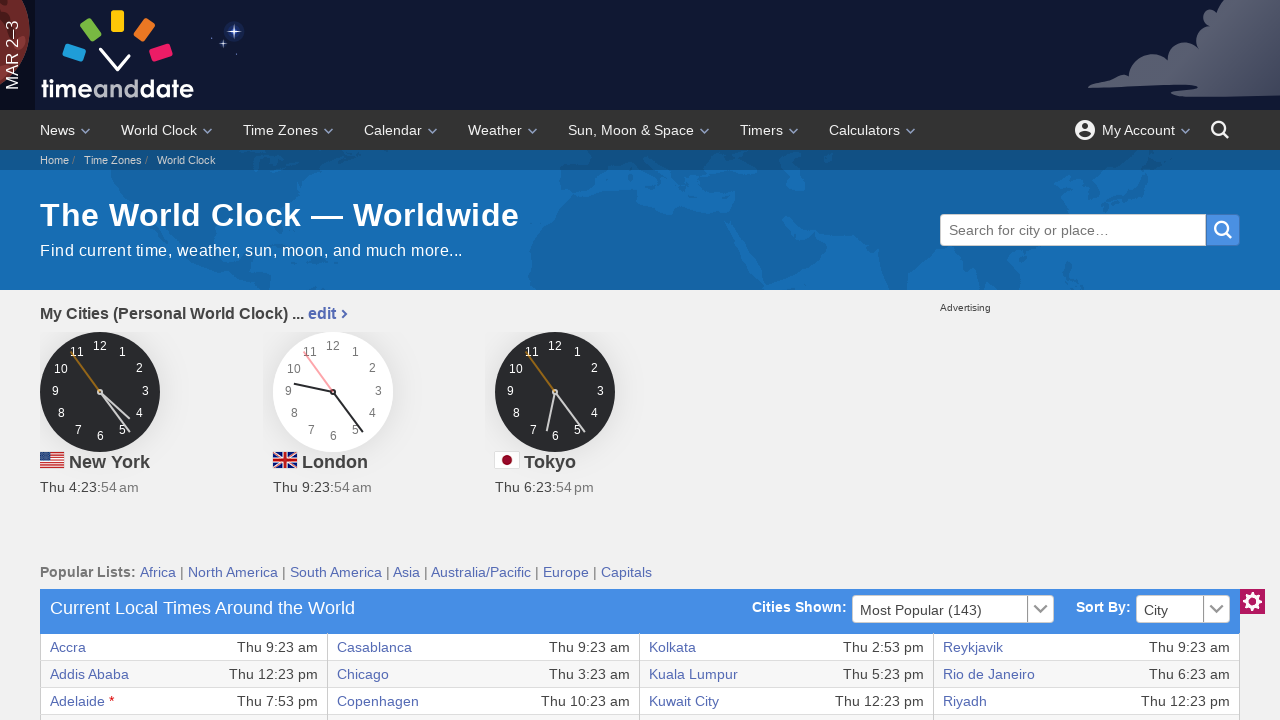

Read cell data from row 18, column 7
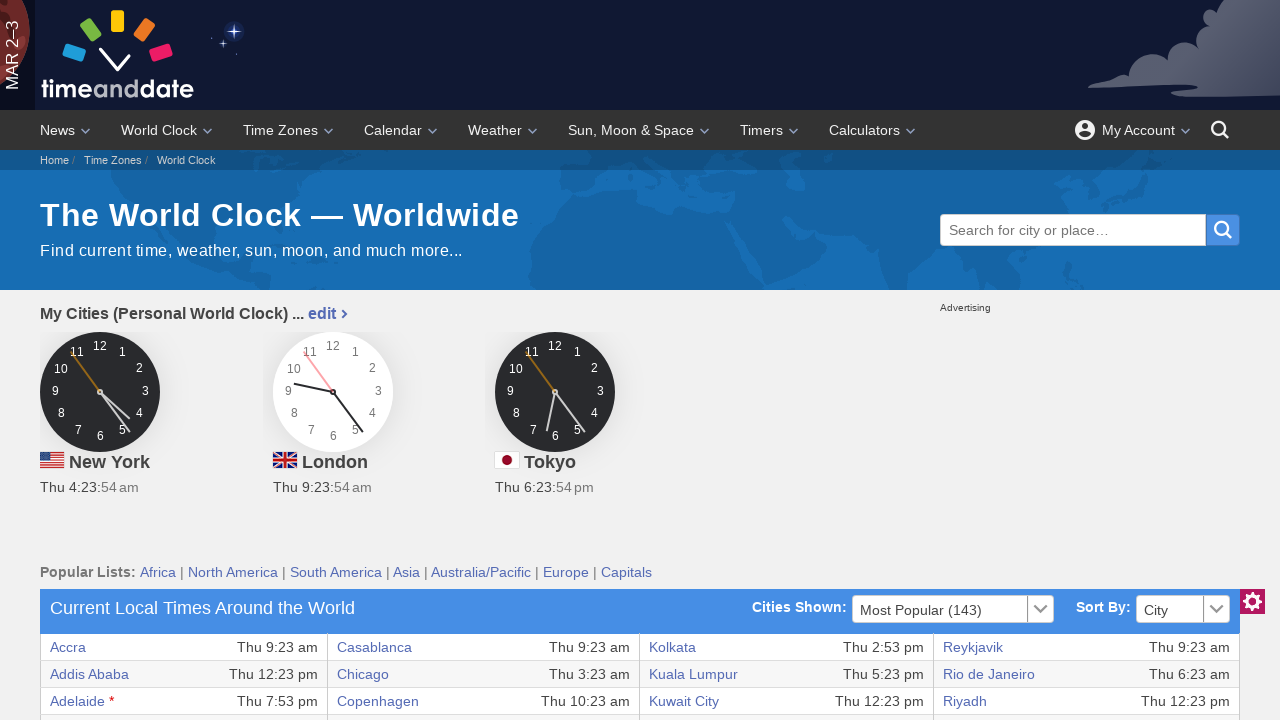

Read cell data from row 18, column 8
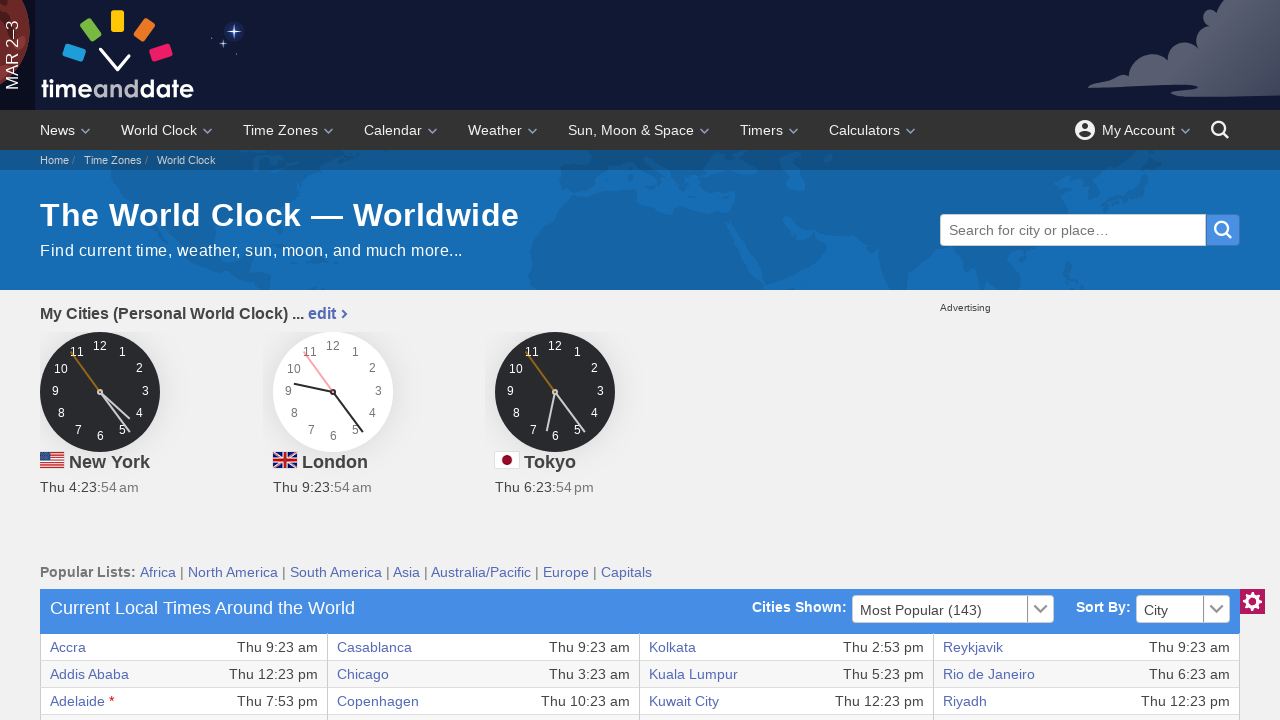

Read cell data from row 19, column 1
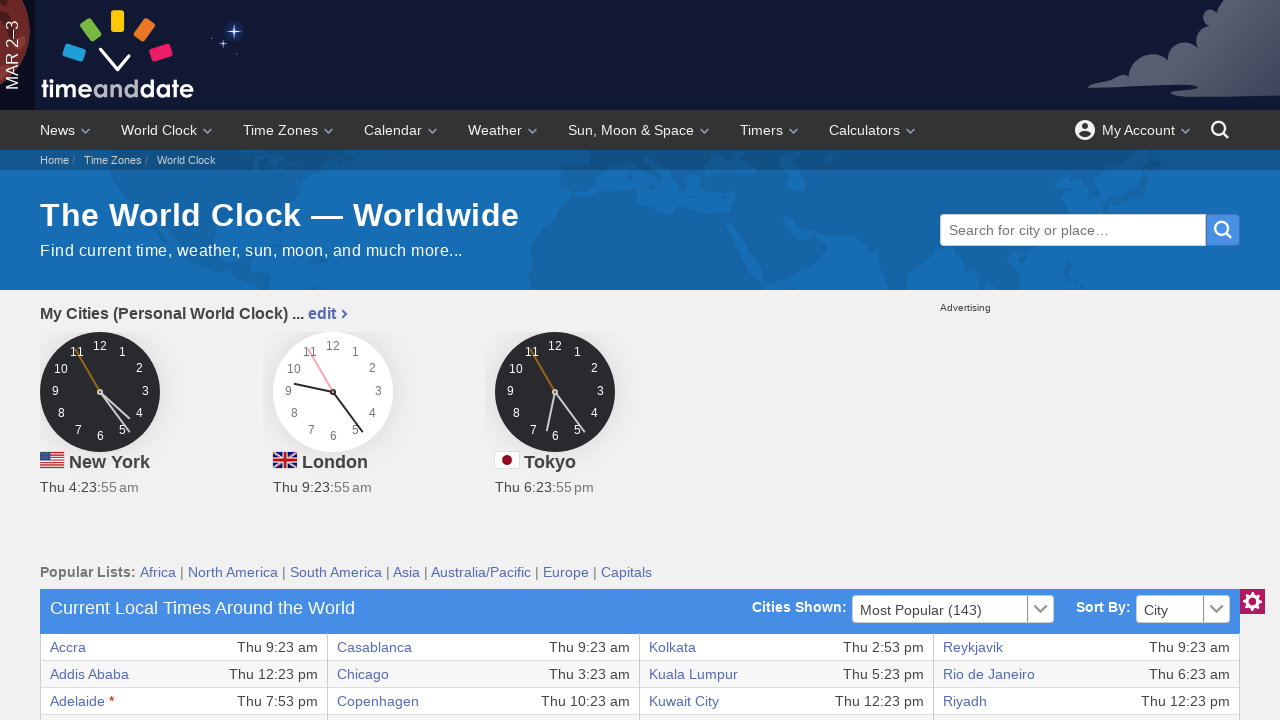

Read cell data from row 19, column 2
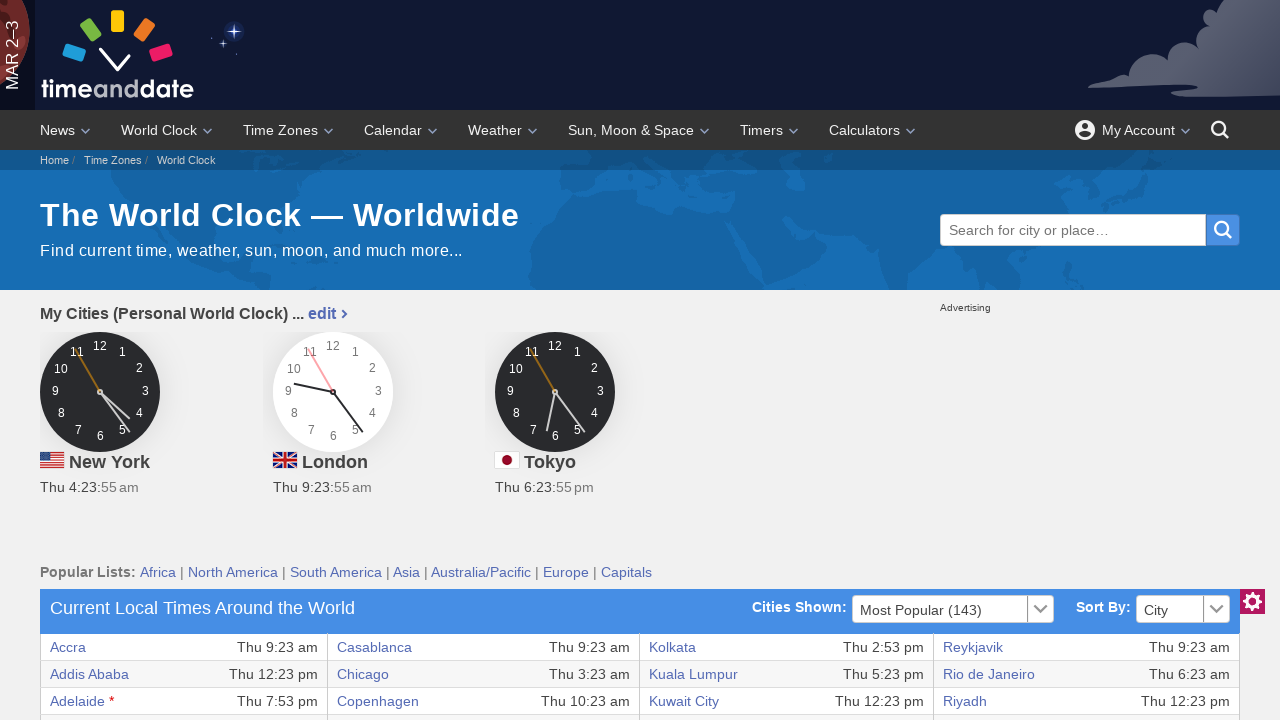

Read cell data from row 19, column 3
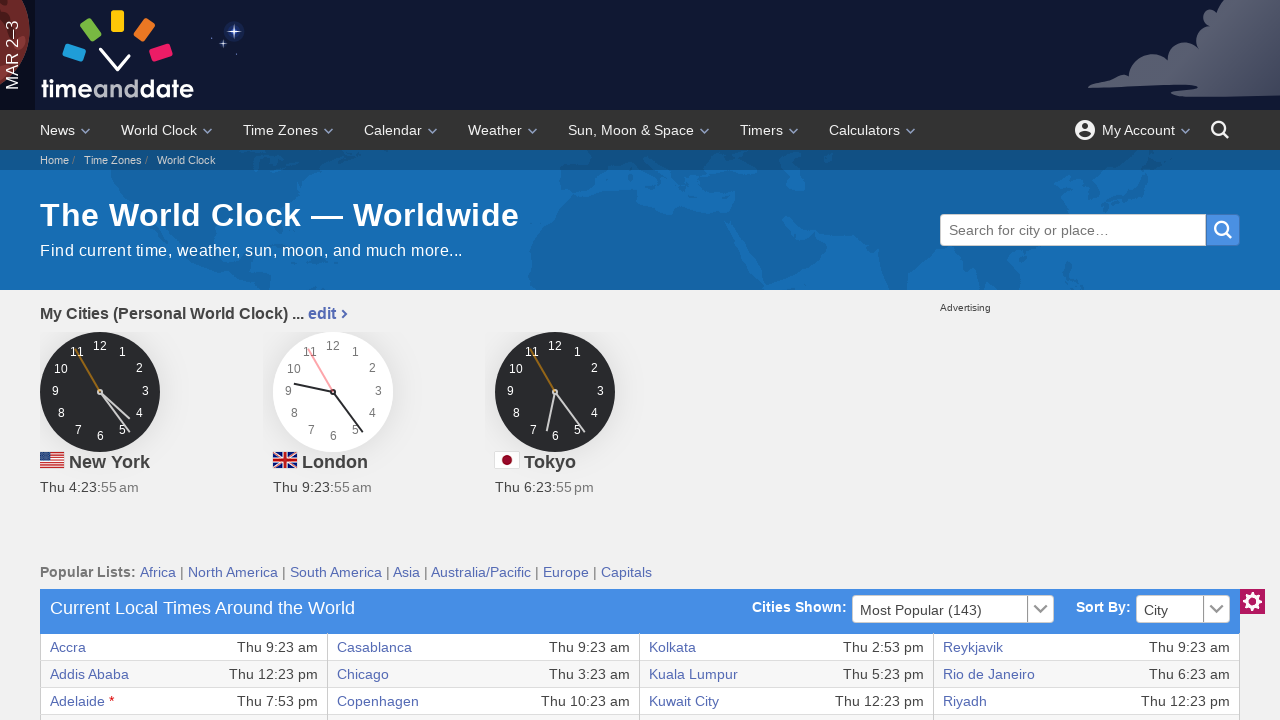

Read cell data from row 19, column 4
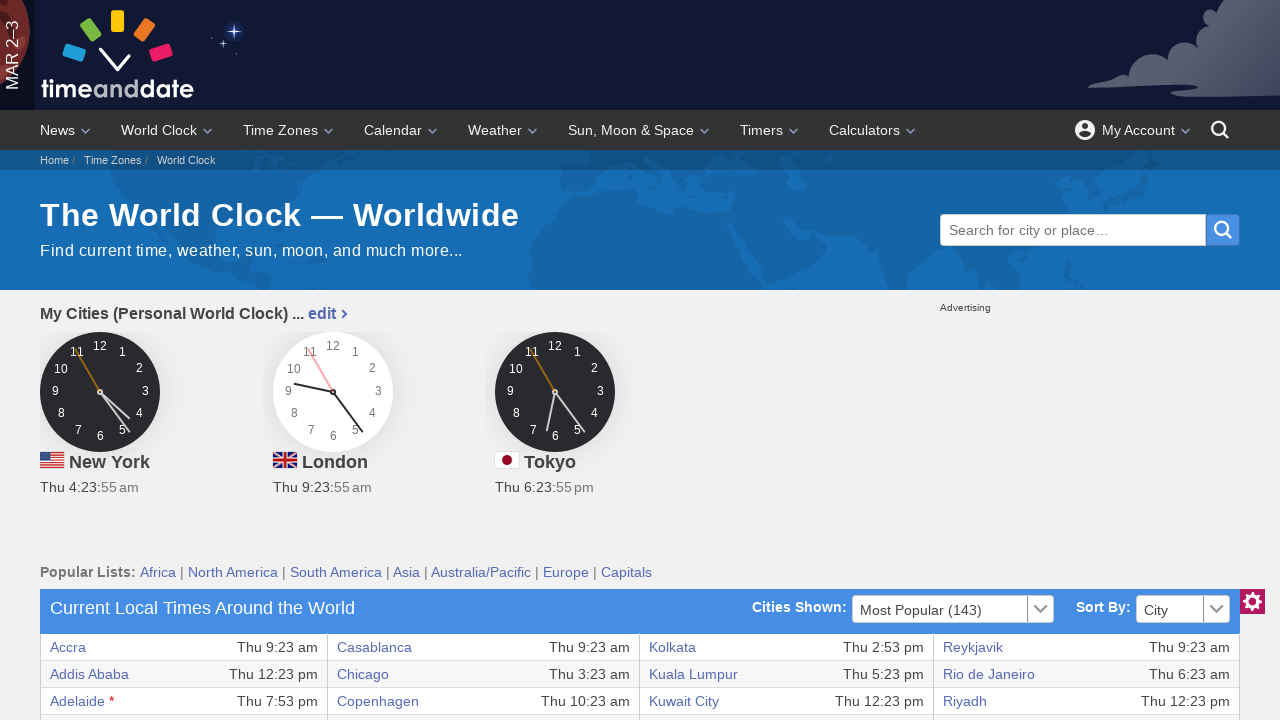

Read cell data from row 19, column 5
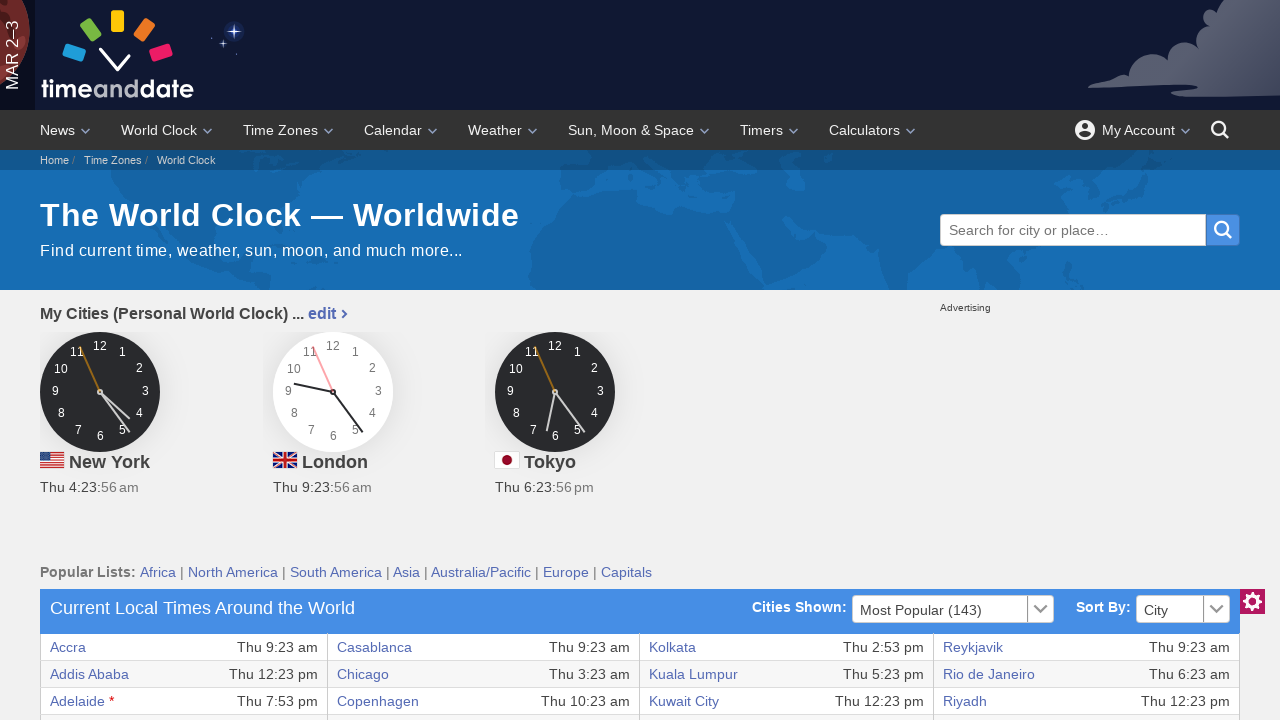

Read cell data from row 19, column 6
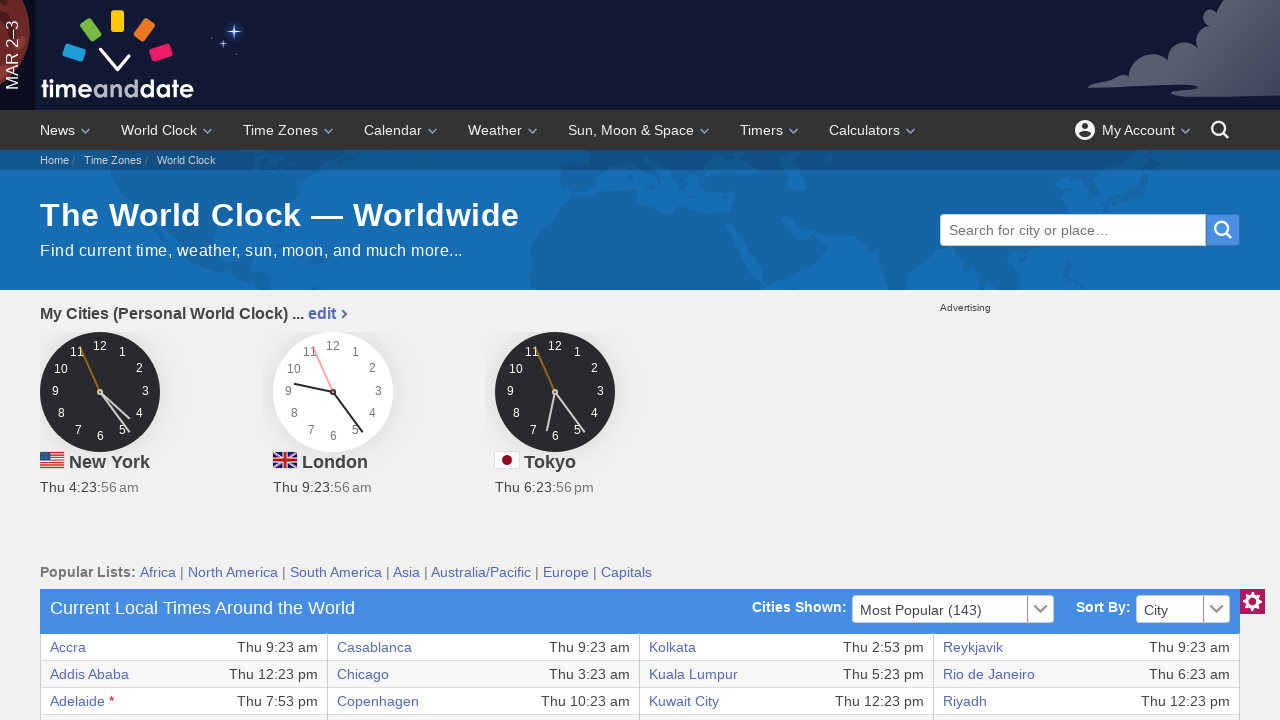

Read cell data from row 19, column 7
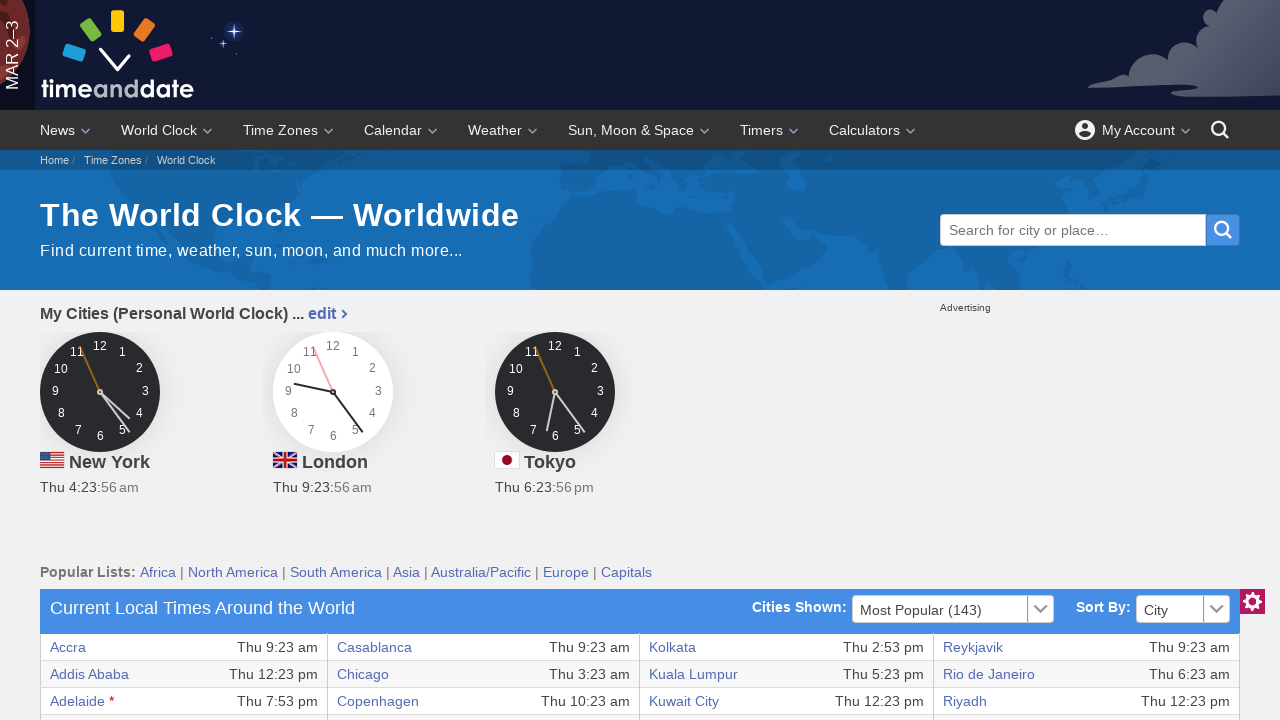

Read cell data from row 19, column 8
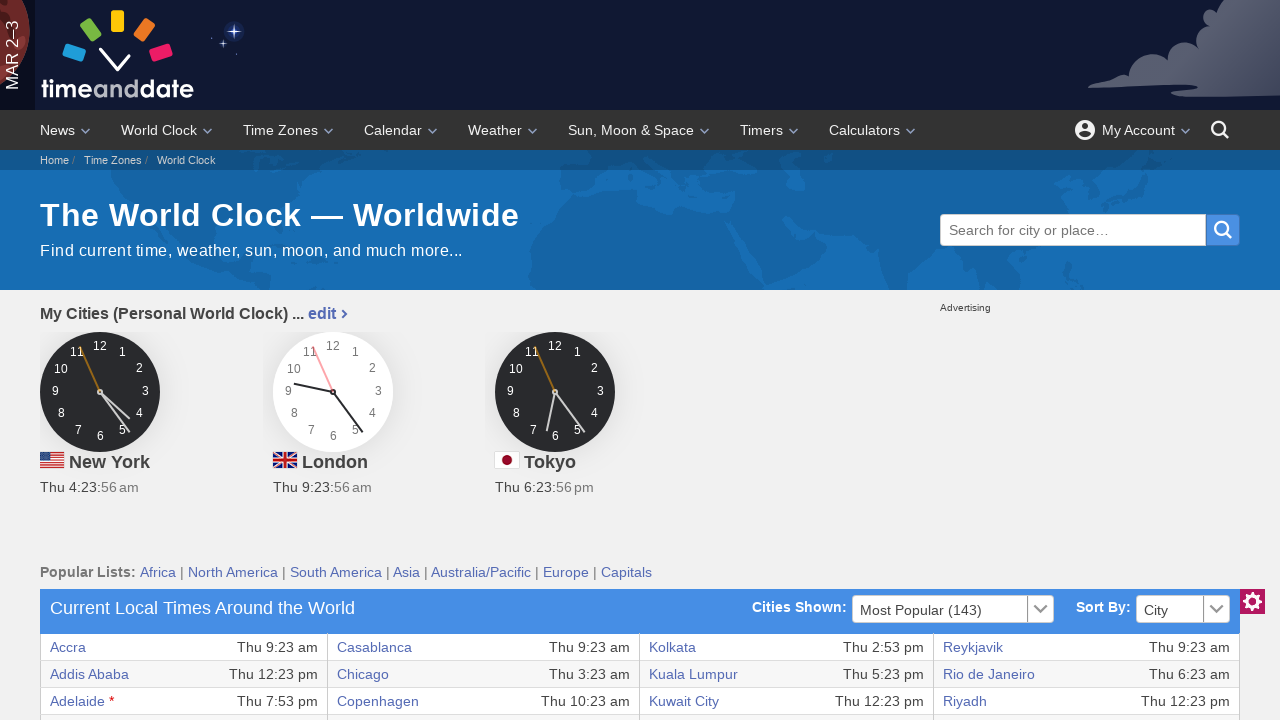

Read cell data from row 20, column 1
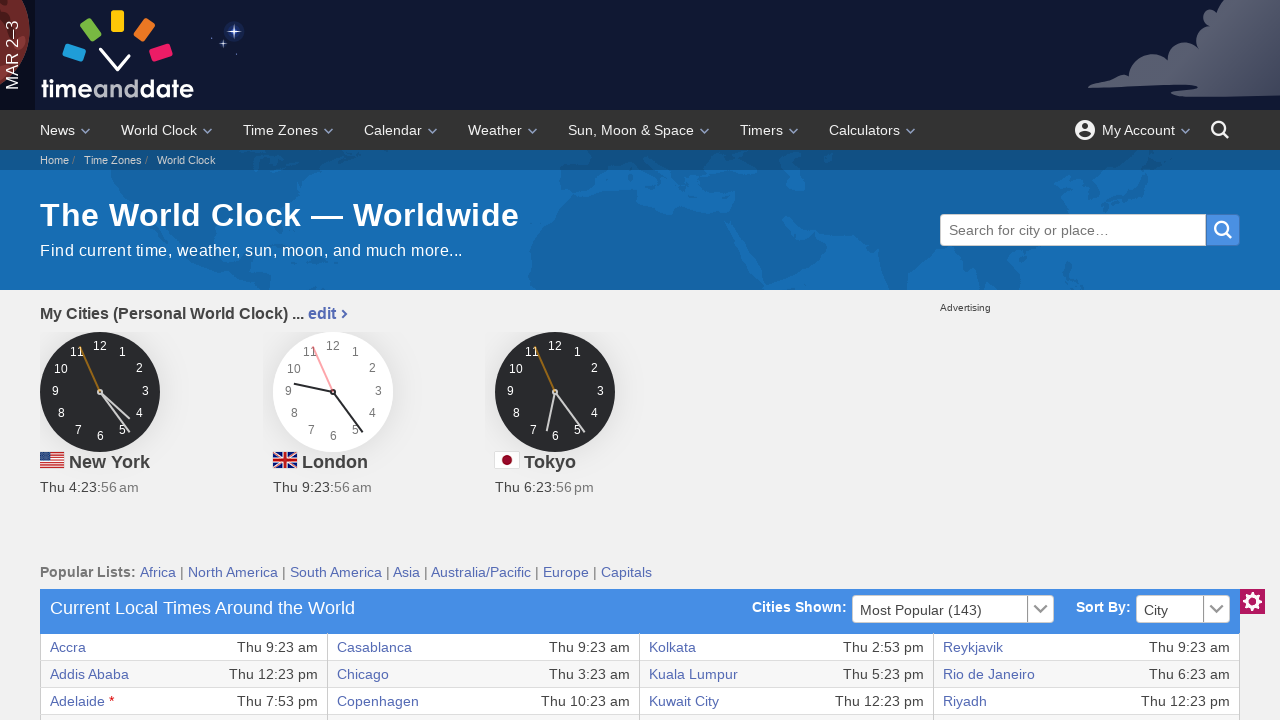

Read cell data from row 20, column 2
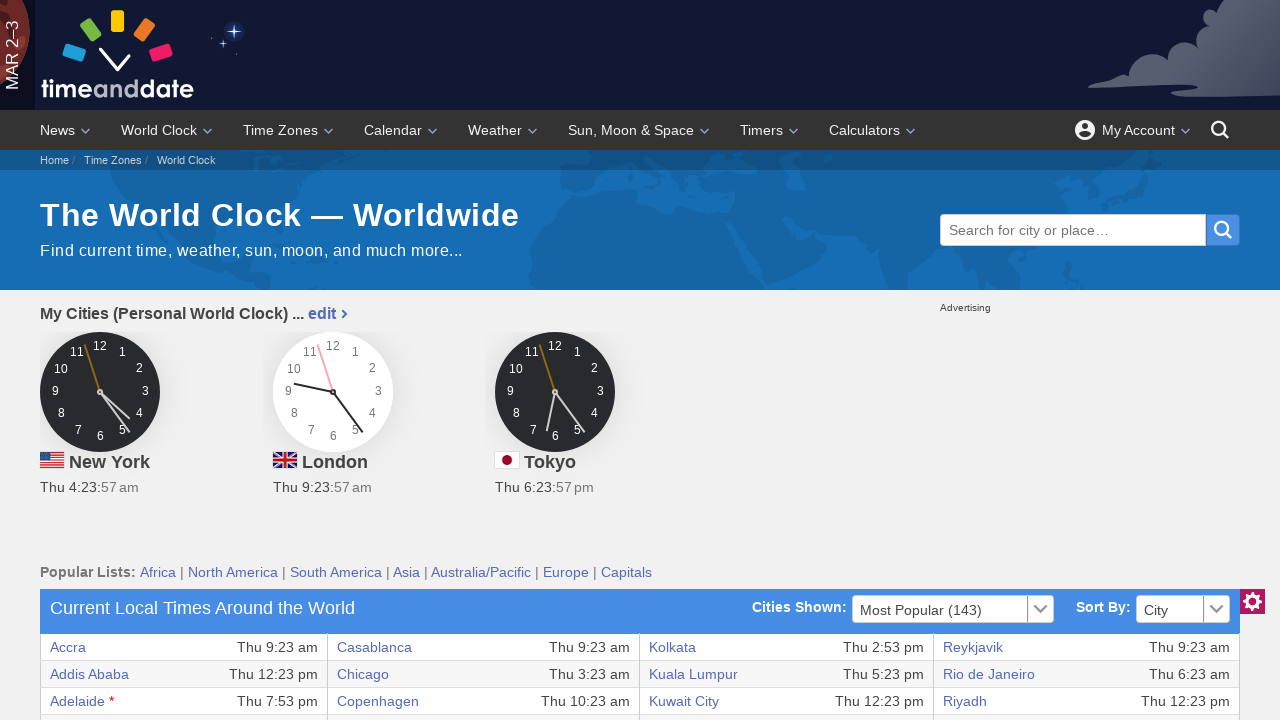

Read cell data from row 20, column 3
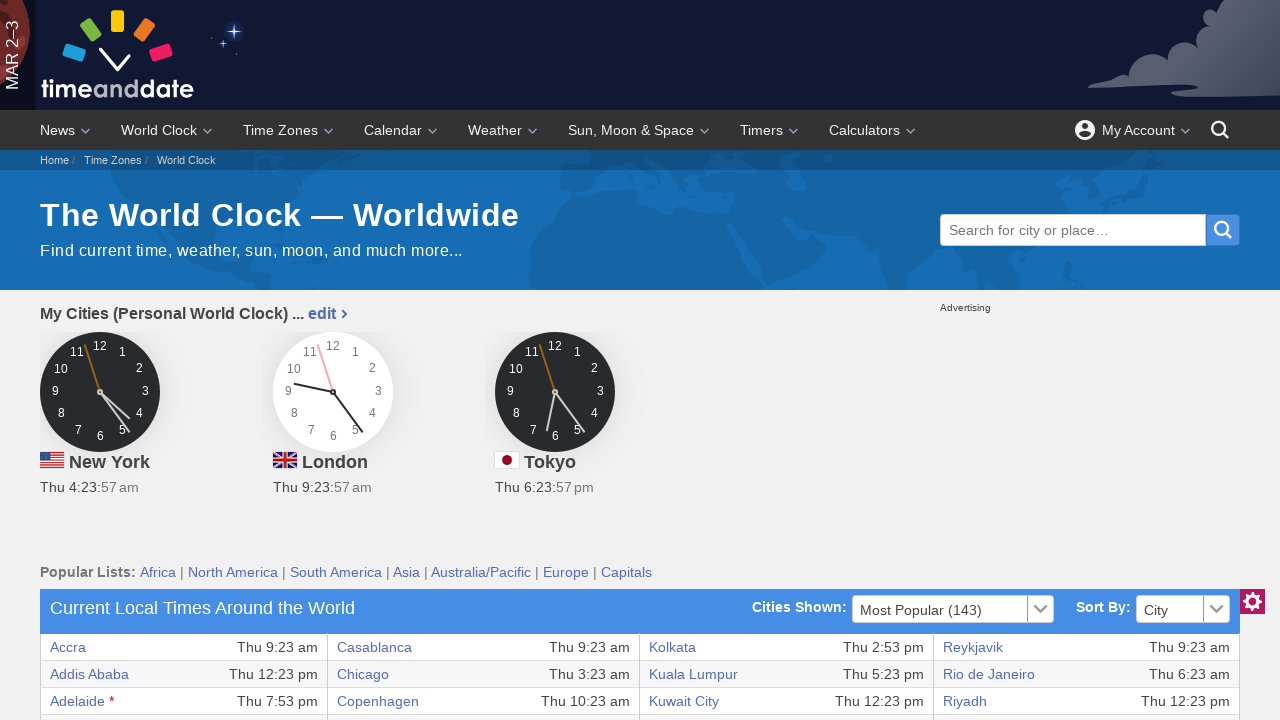

Read cell data from row 20, column 4
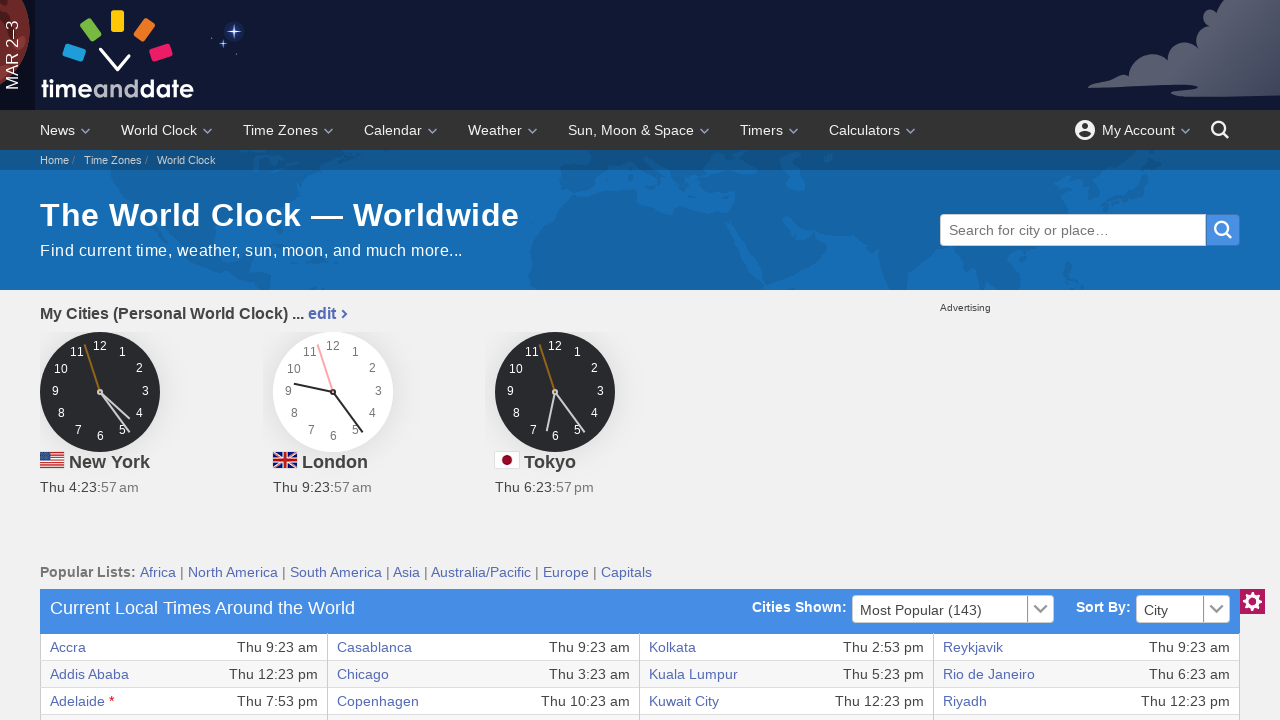

Read cell data from row 20, column 5
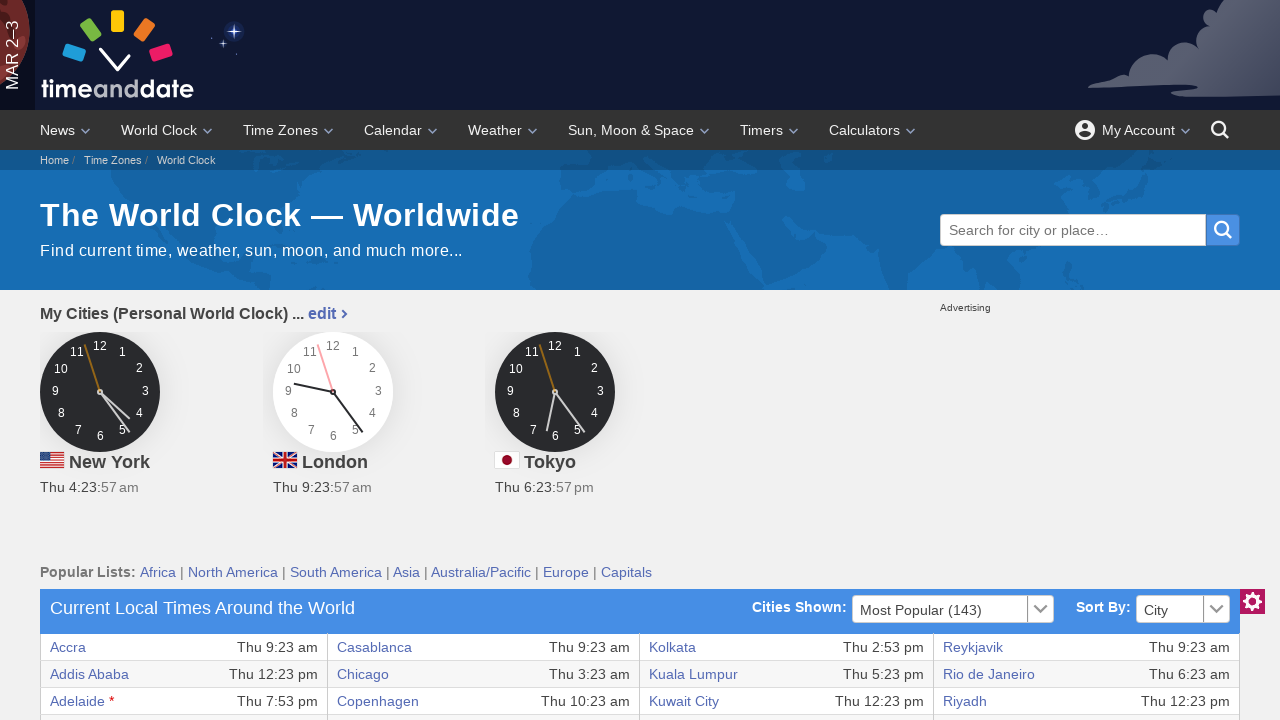

Read cell data from row 20, column 6
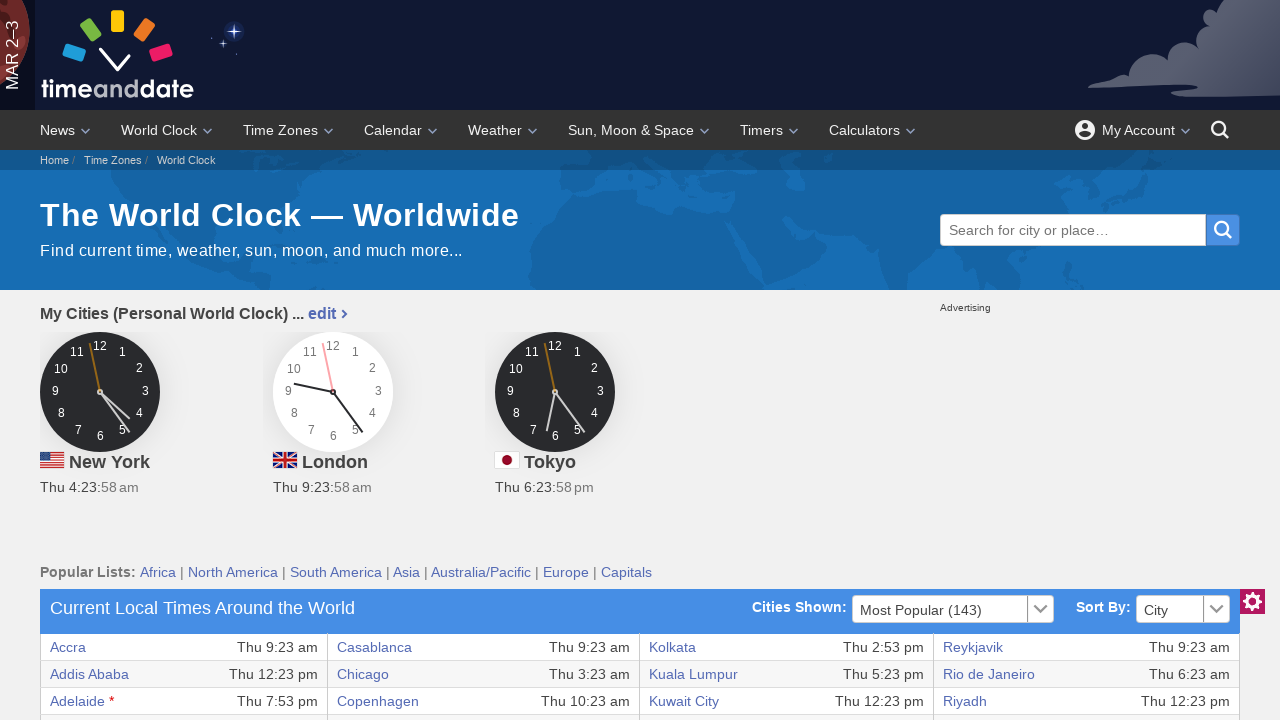

Read cell data from row 20, column 7
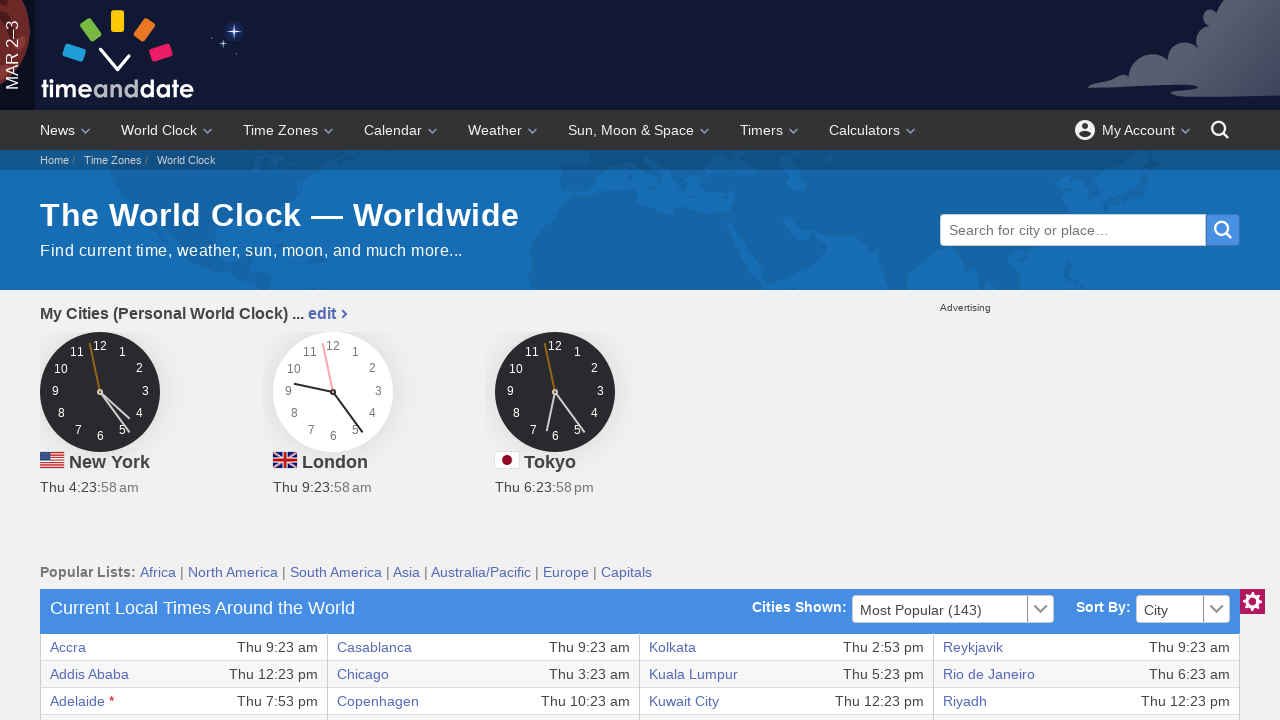

Read cell data from row 20, column 8
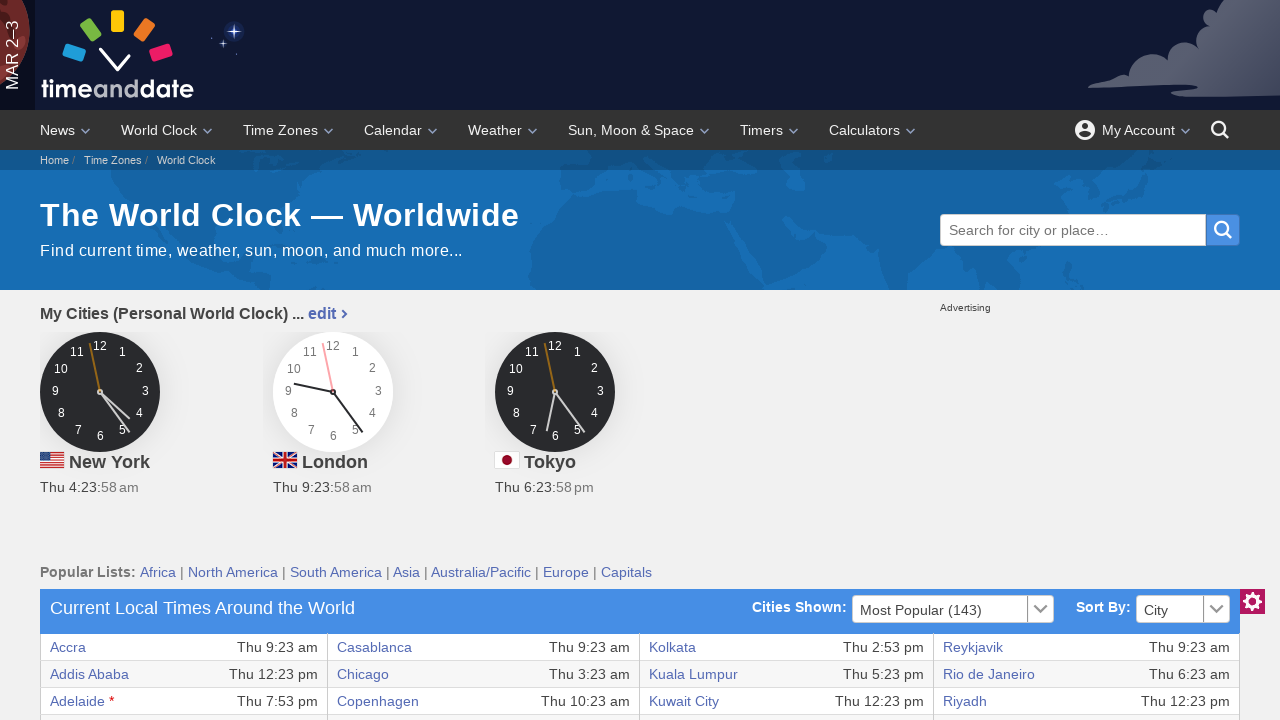

Read cell data from row 21, column 1
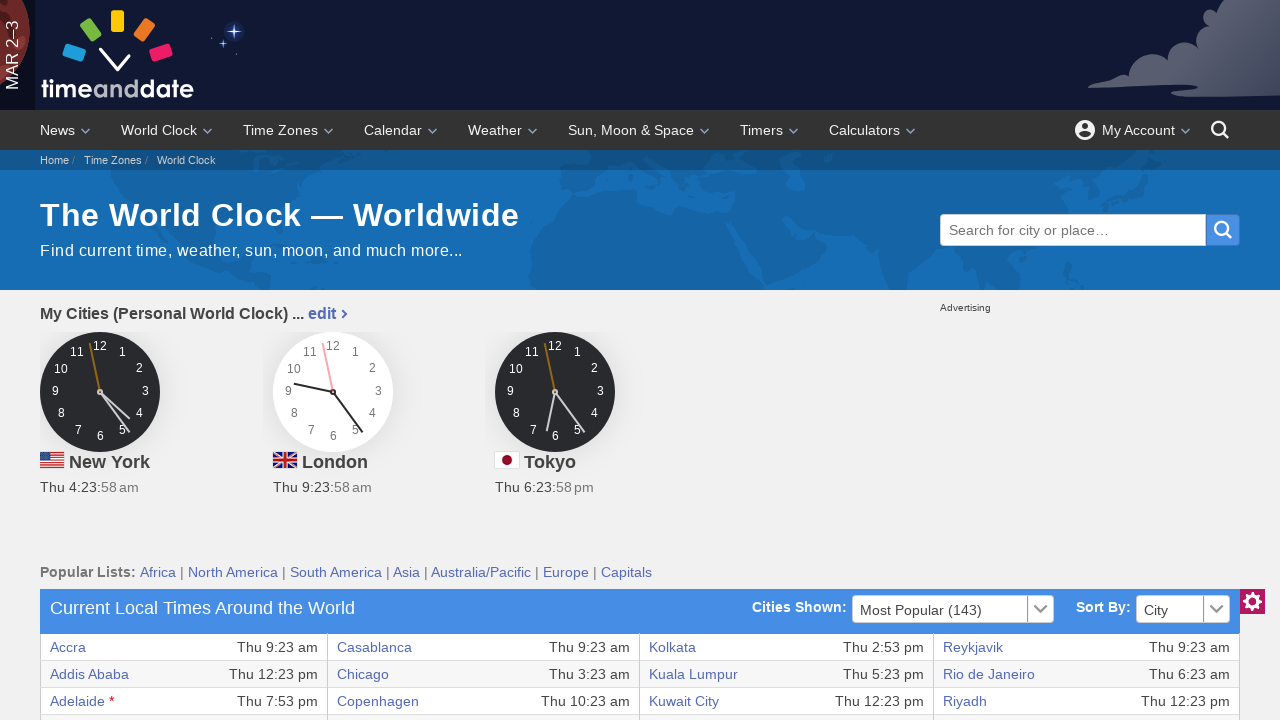

Read cell data from row 21, column 2
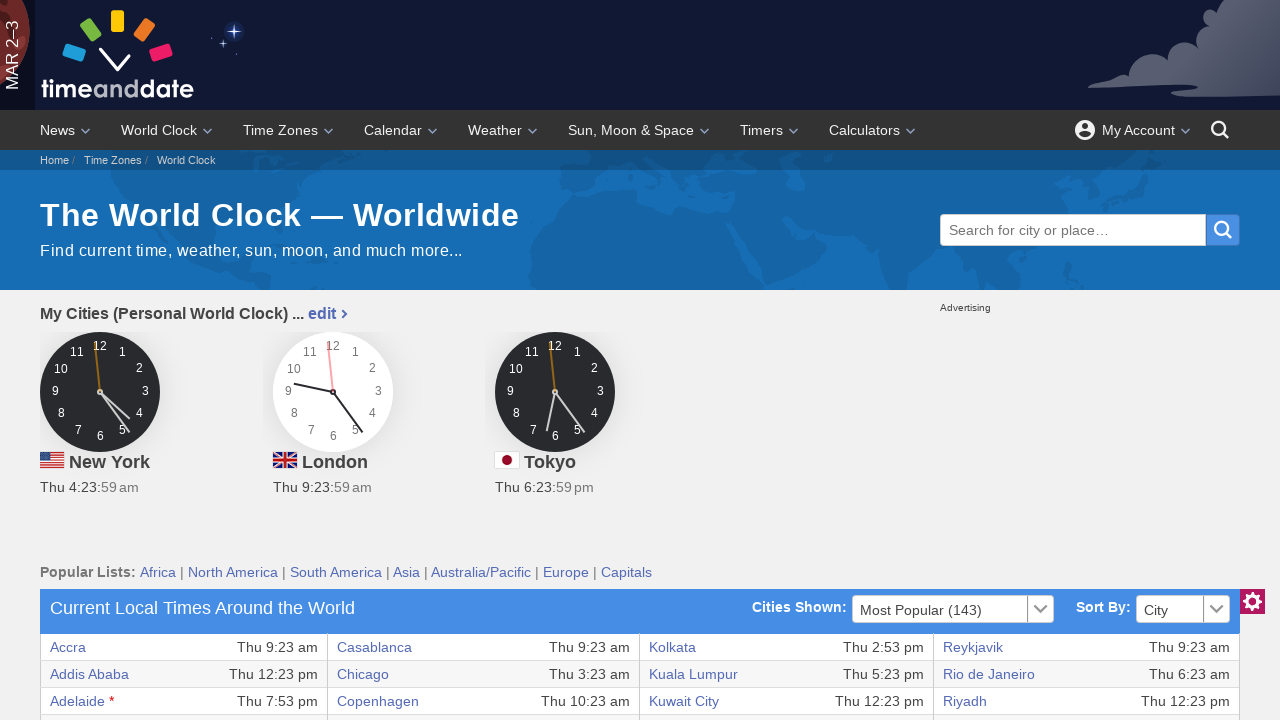

Read cell data from row 21, column 3
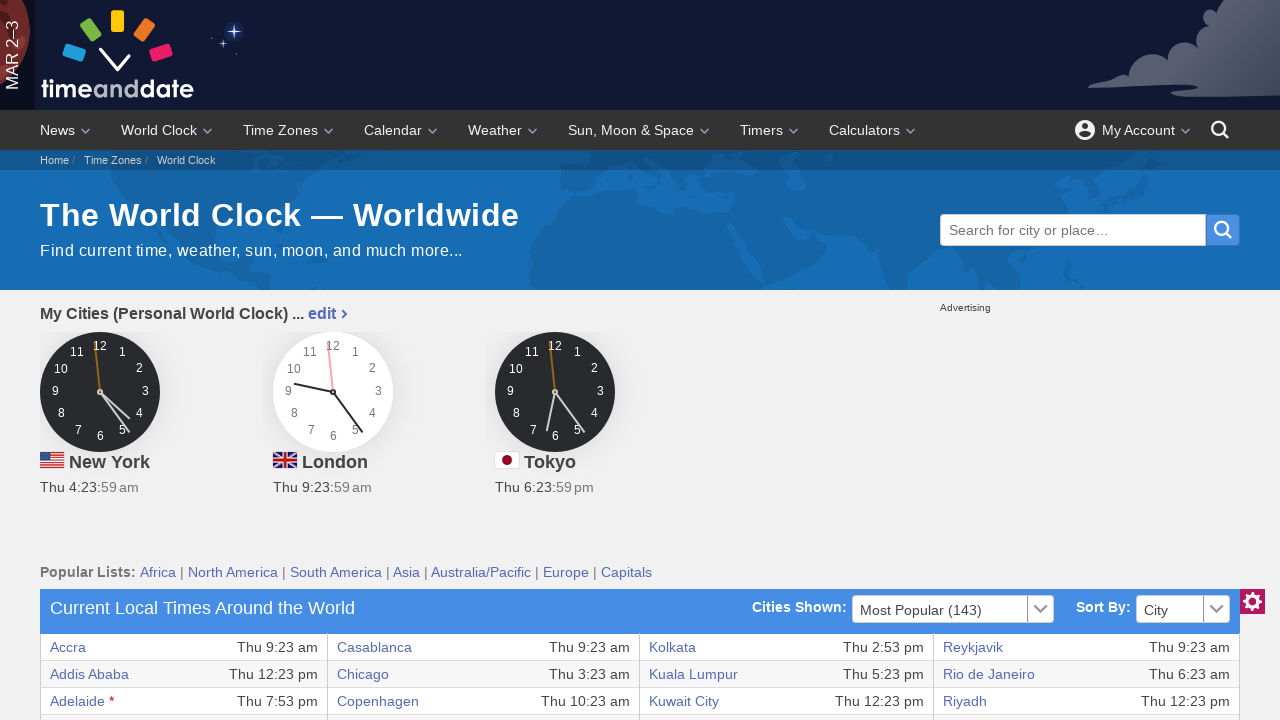

Read cell data from row 21, column 4
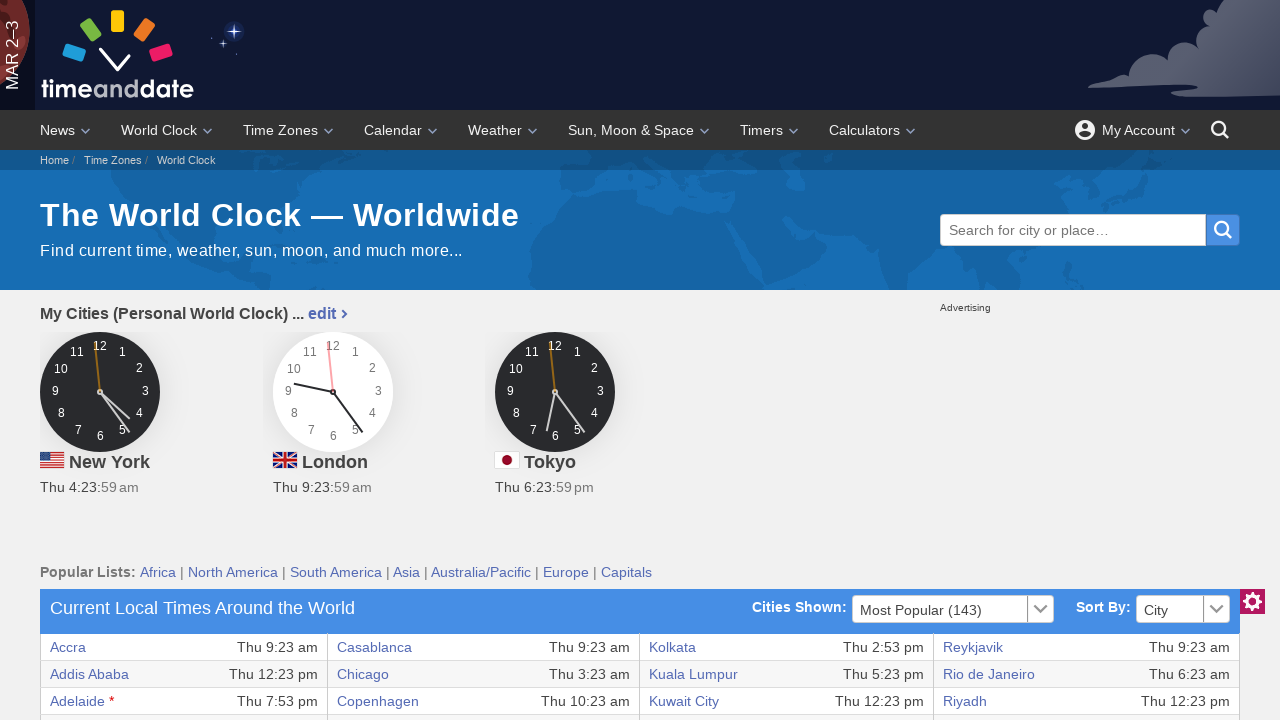

Read cell data from row 21, column 5
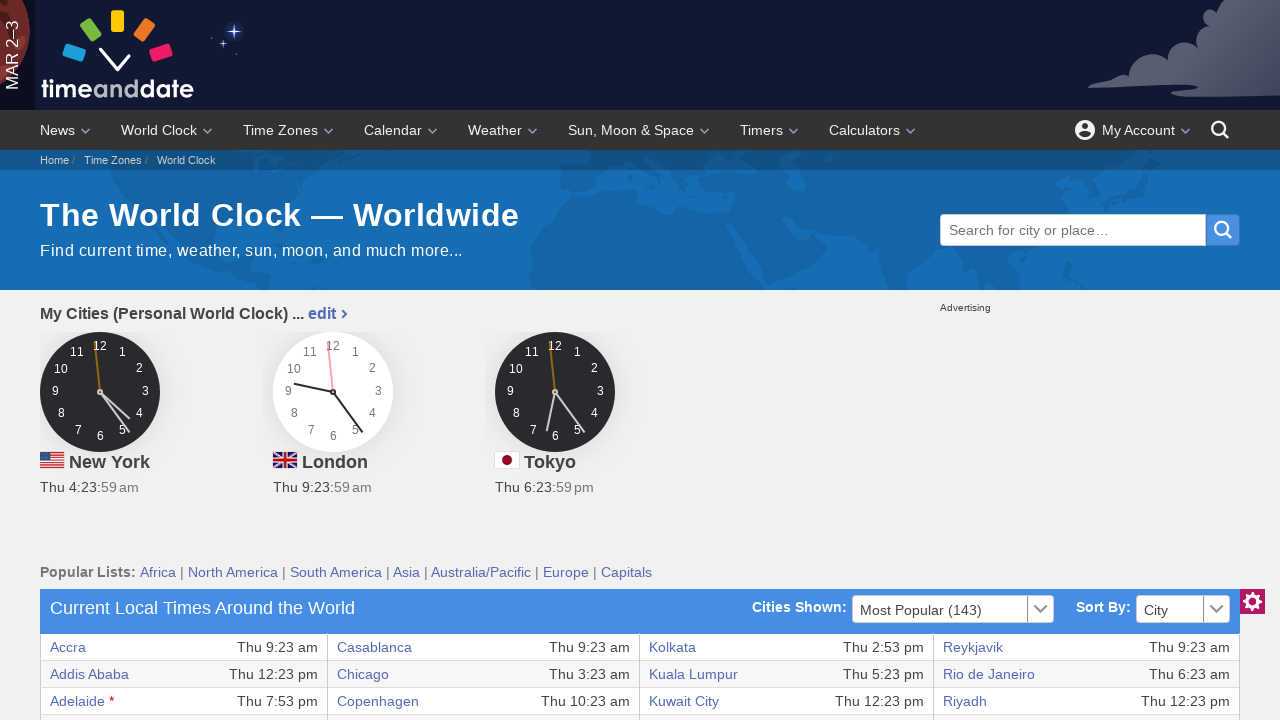

Read cell data from row 21, column 6
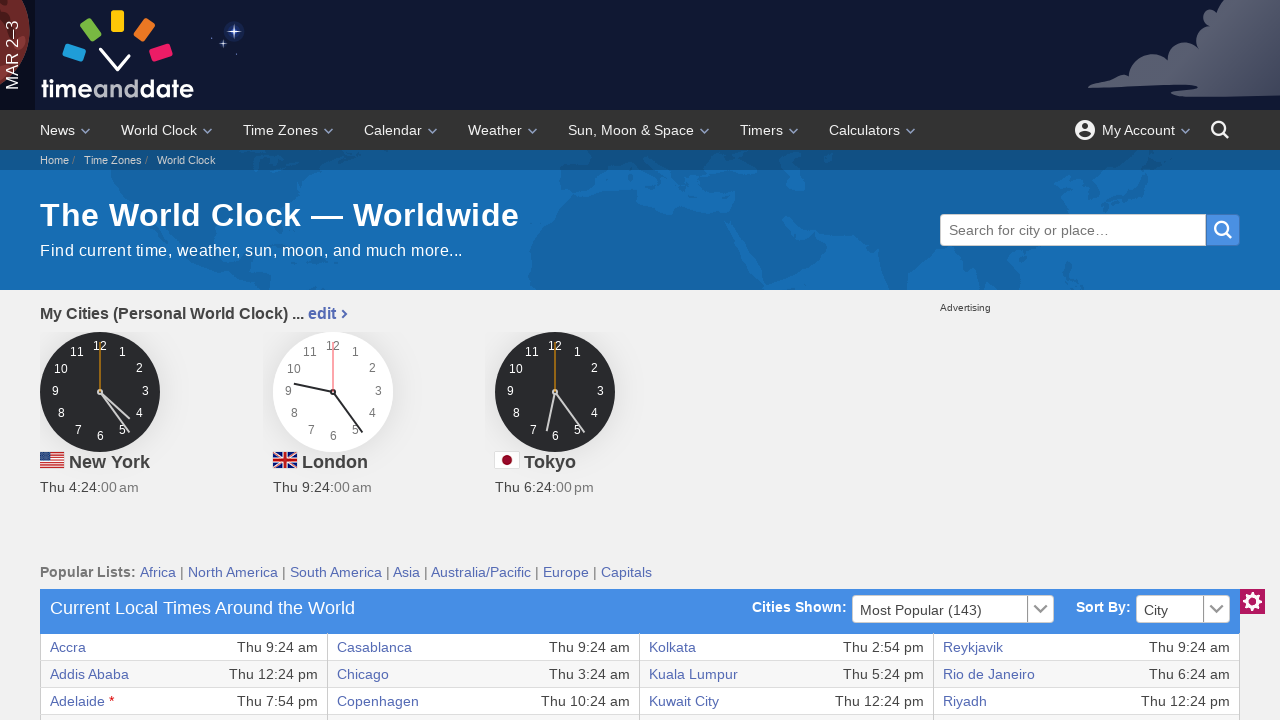

Read cell data from row 21, column 7
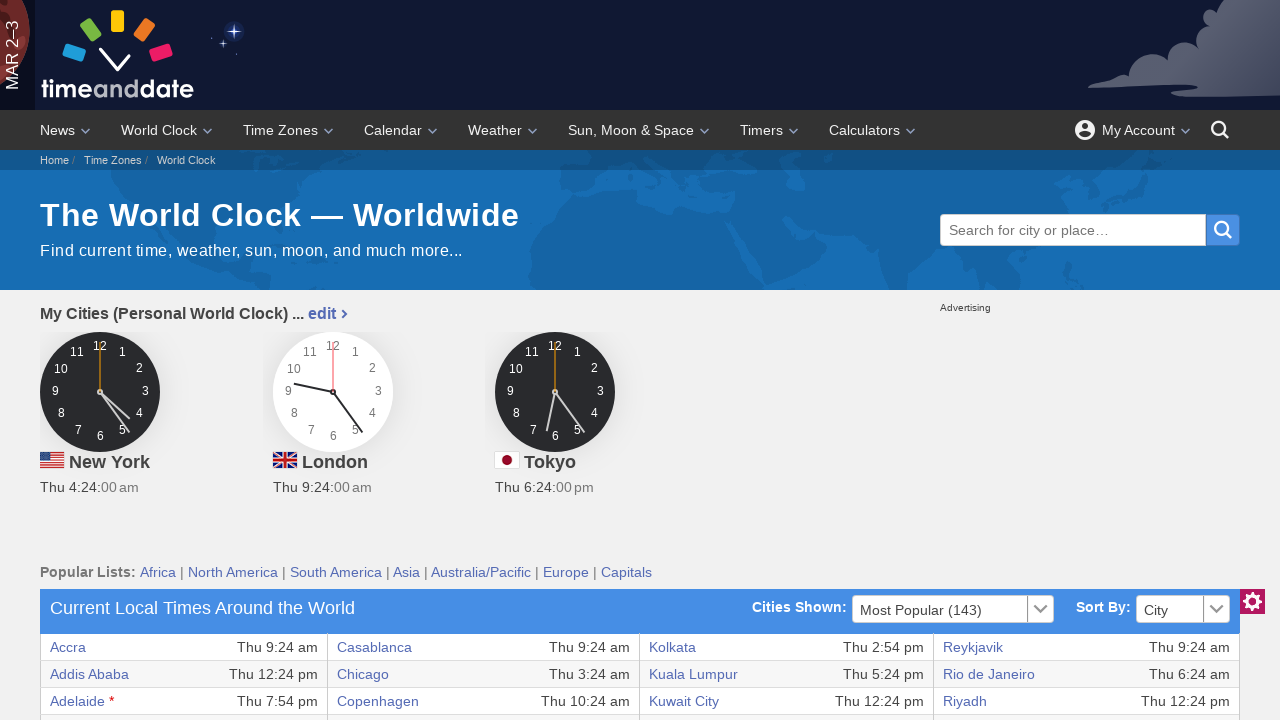

Read cell data from row 21, column 8
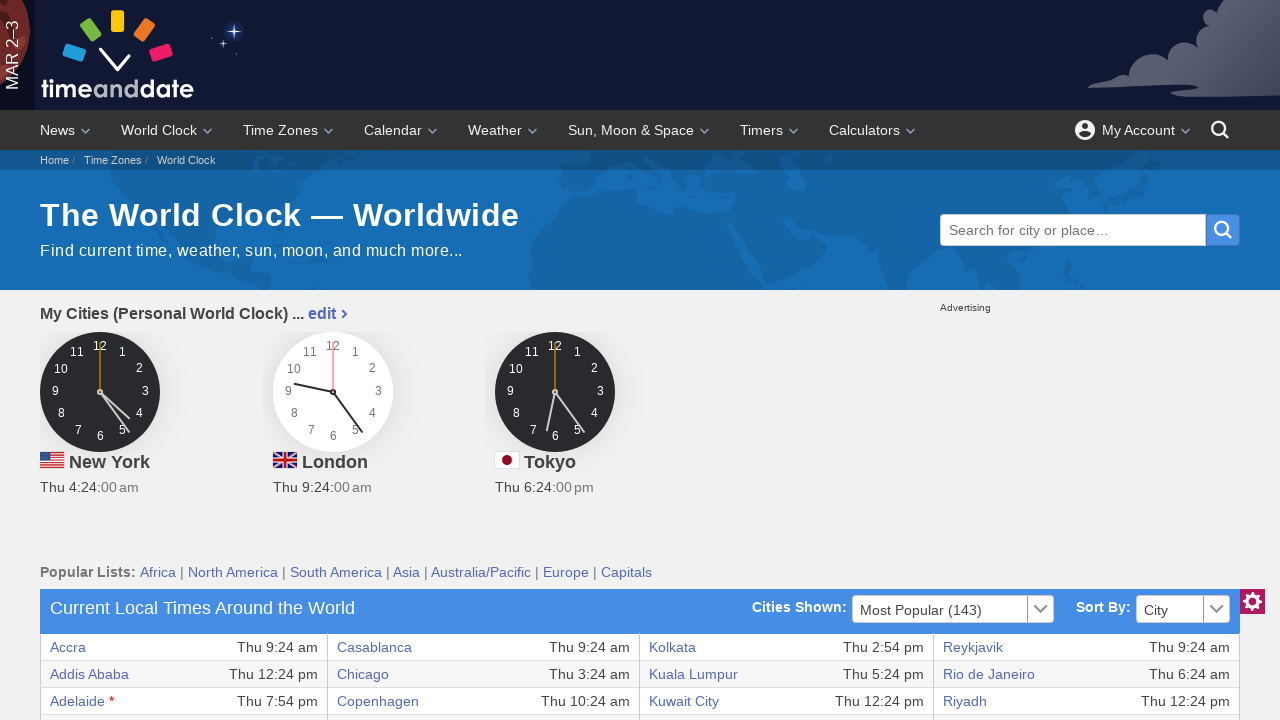

Read cell data from row 22, column 1
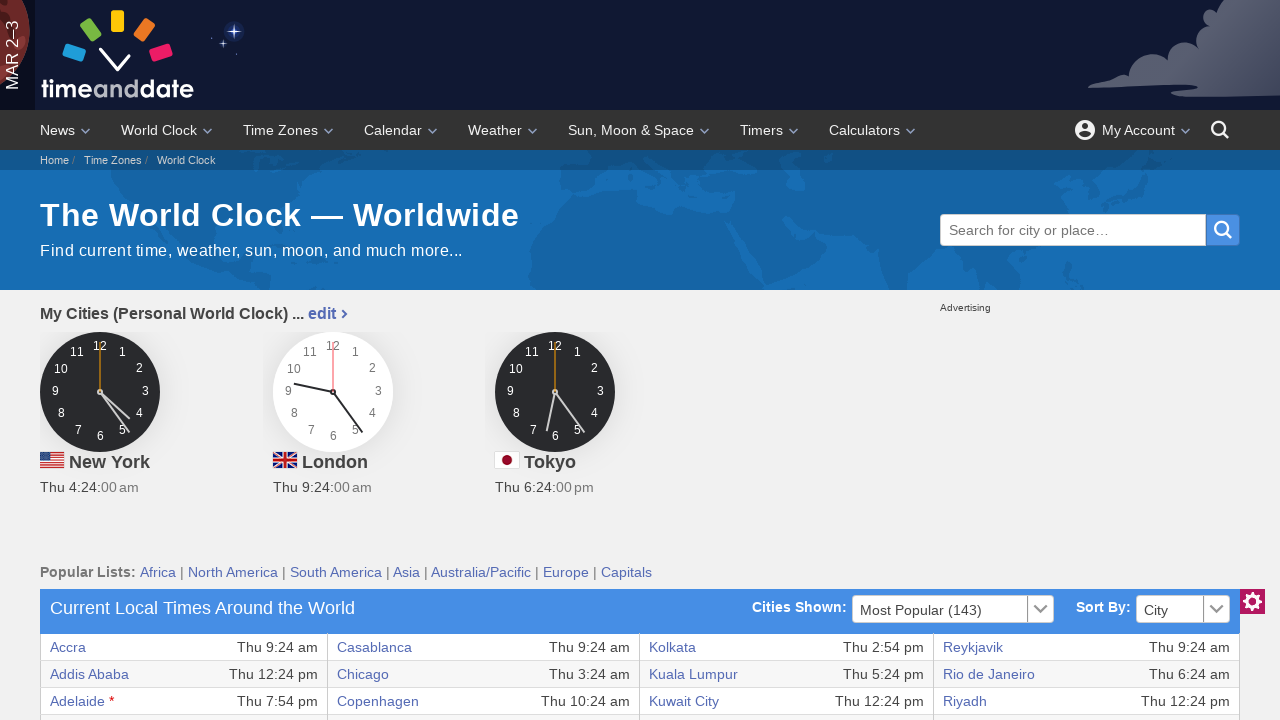

Read cell data from row 22, column 2
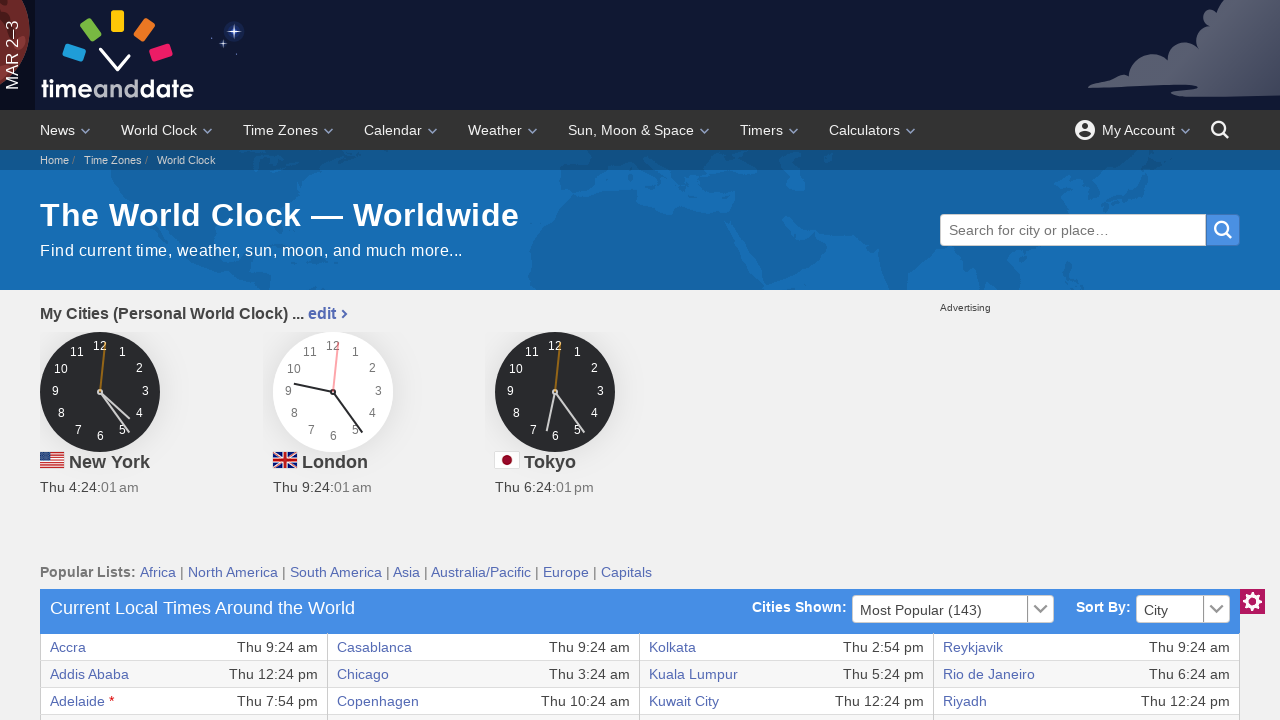

Read cell data from row 22, column 3
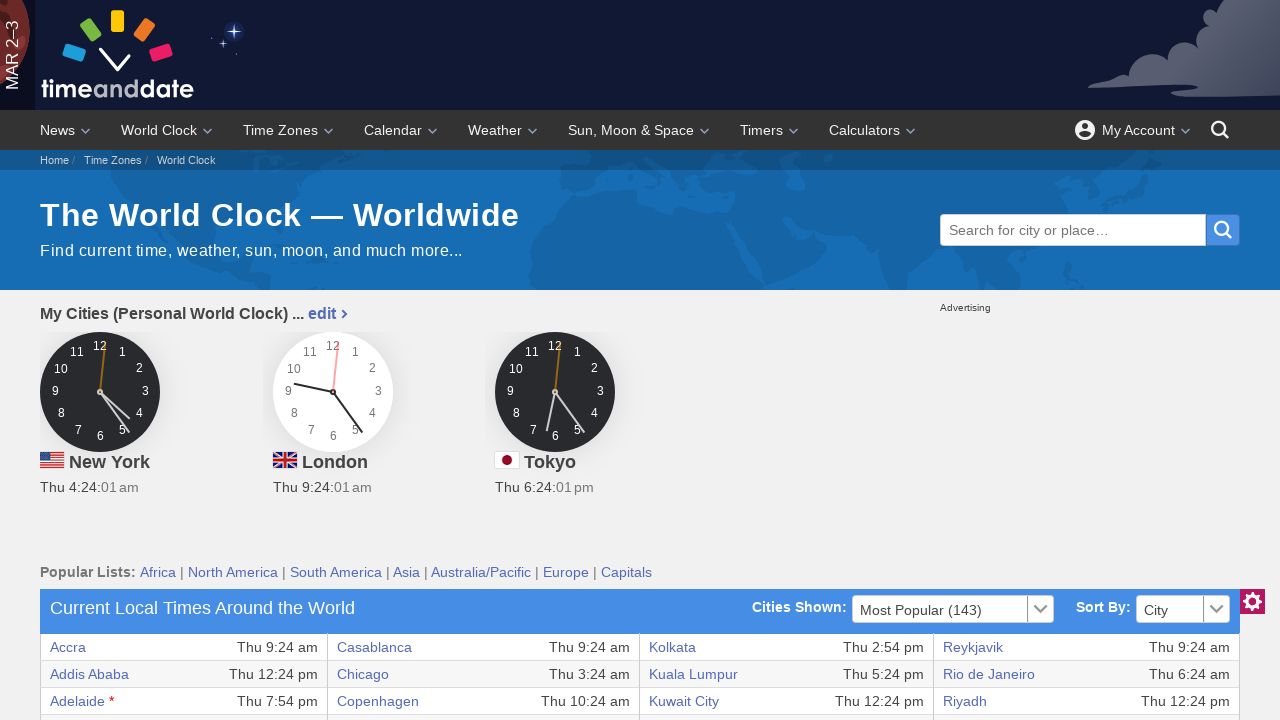

Read cell data from row 22, column 4
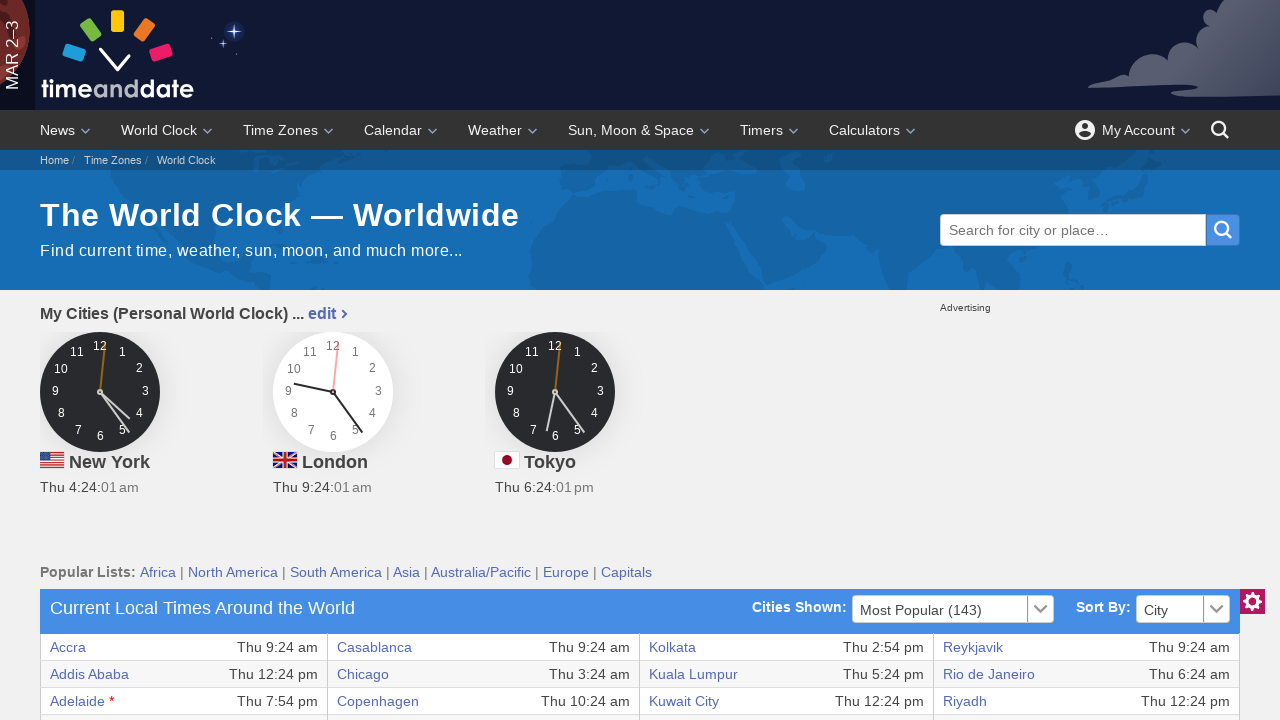

Read cell data from row 22, column 5
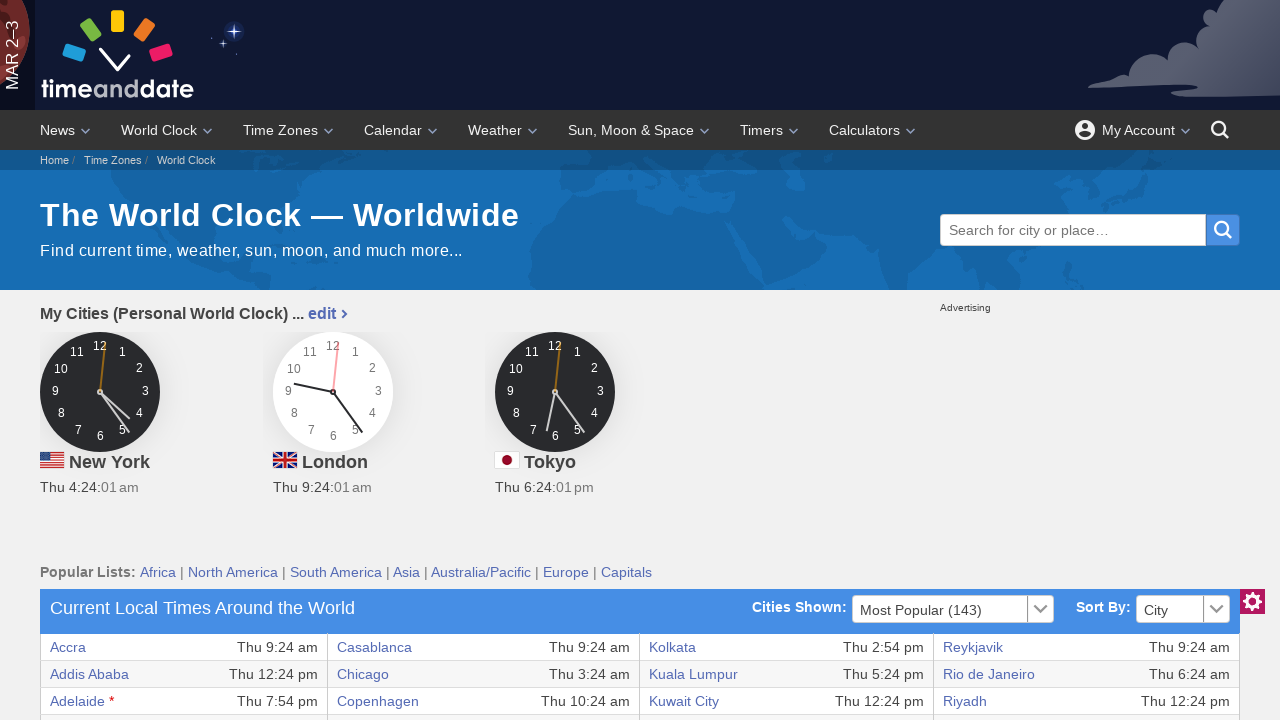

Read cell data from row 22, column 6
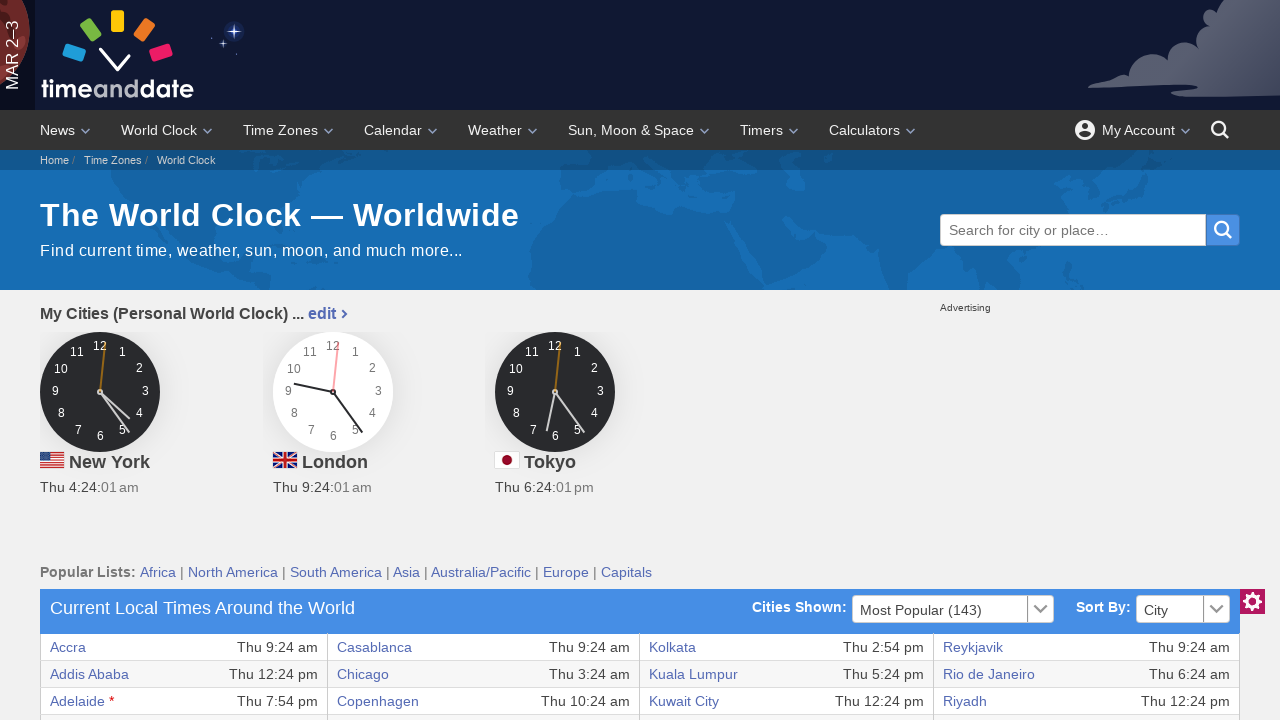

Read cell data from row 22, column 7
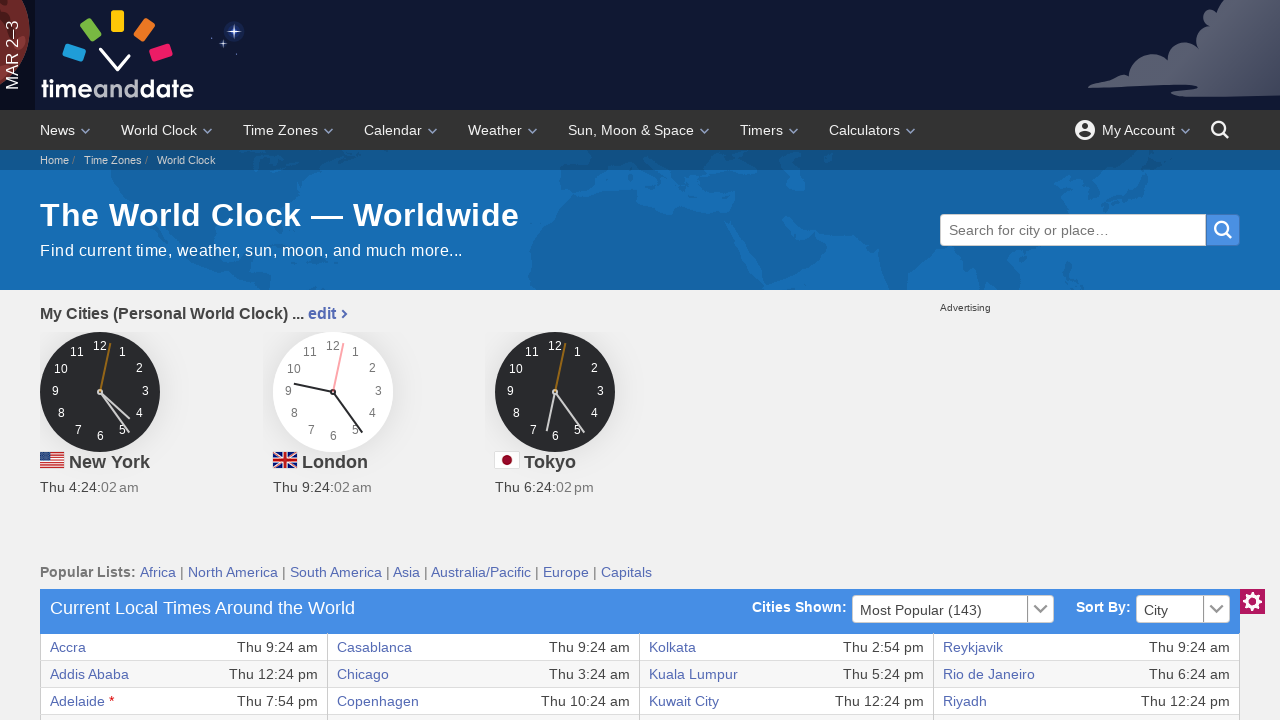

Read cell data from row 22, column 8
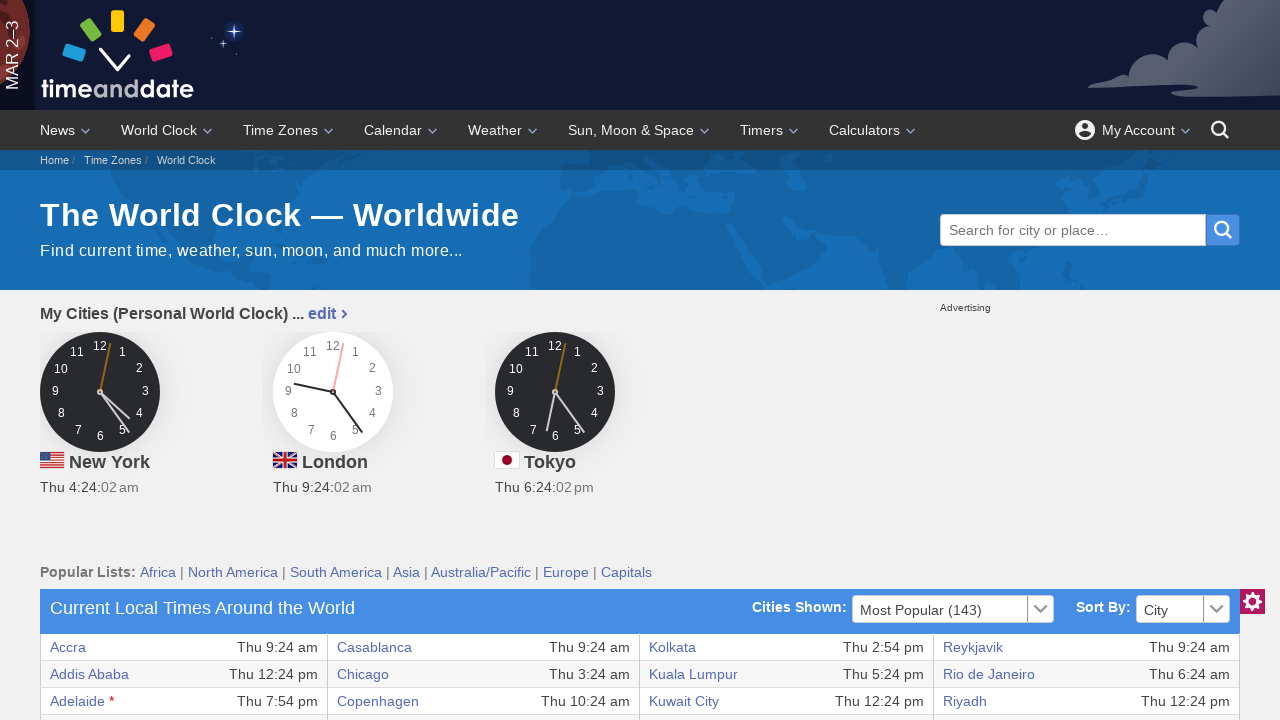

Read cell data from row 23, column 1
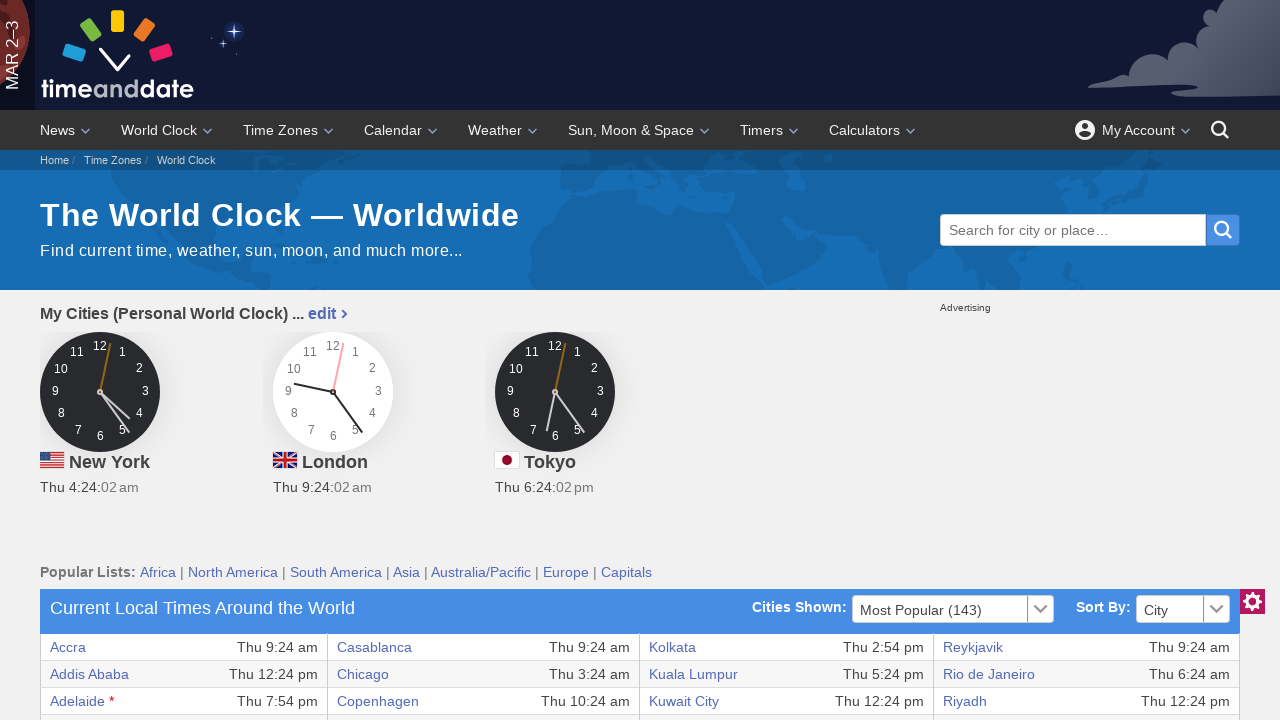

Read cell data from row 23, column 2
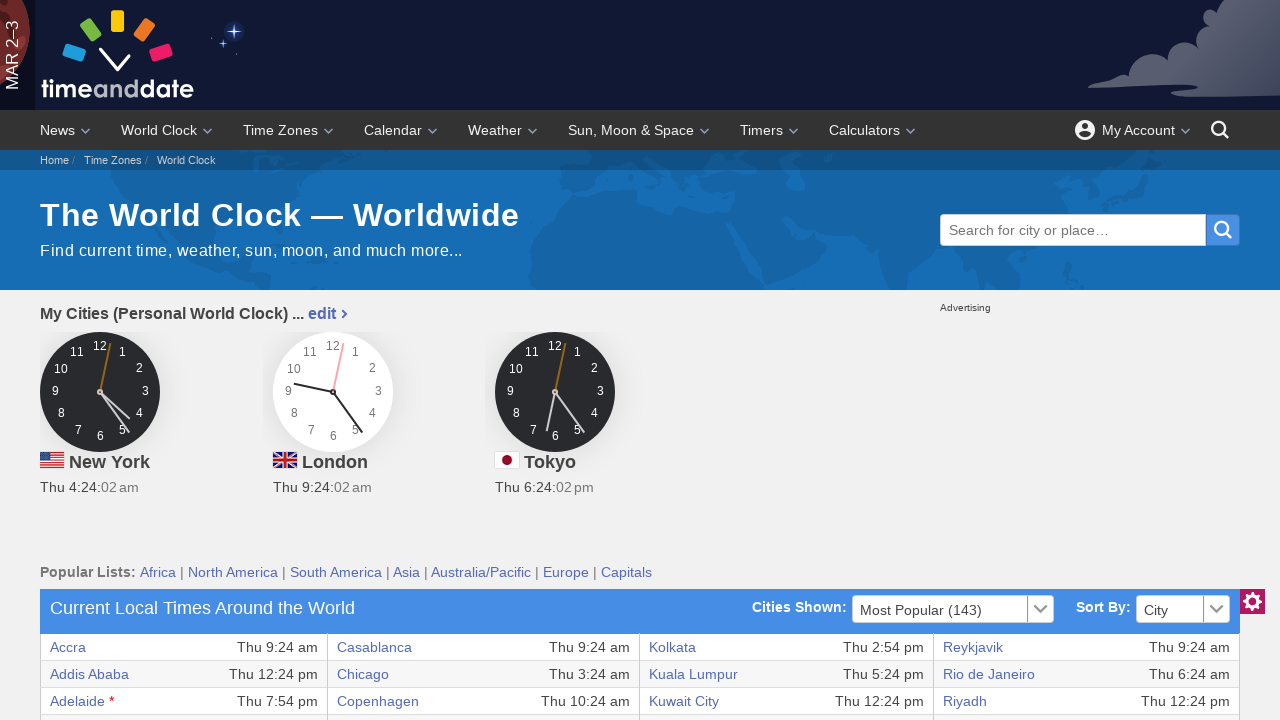

Read cell data from row 23, column 3
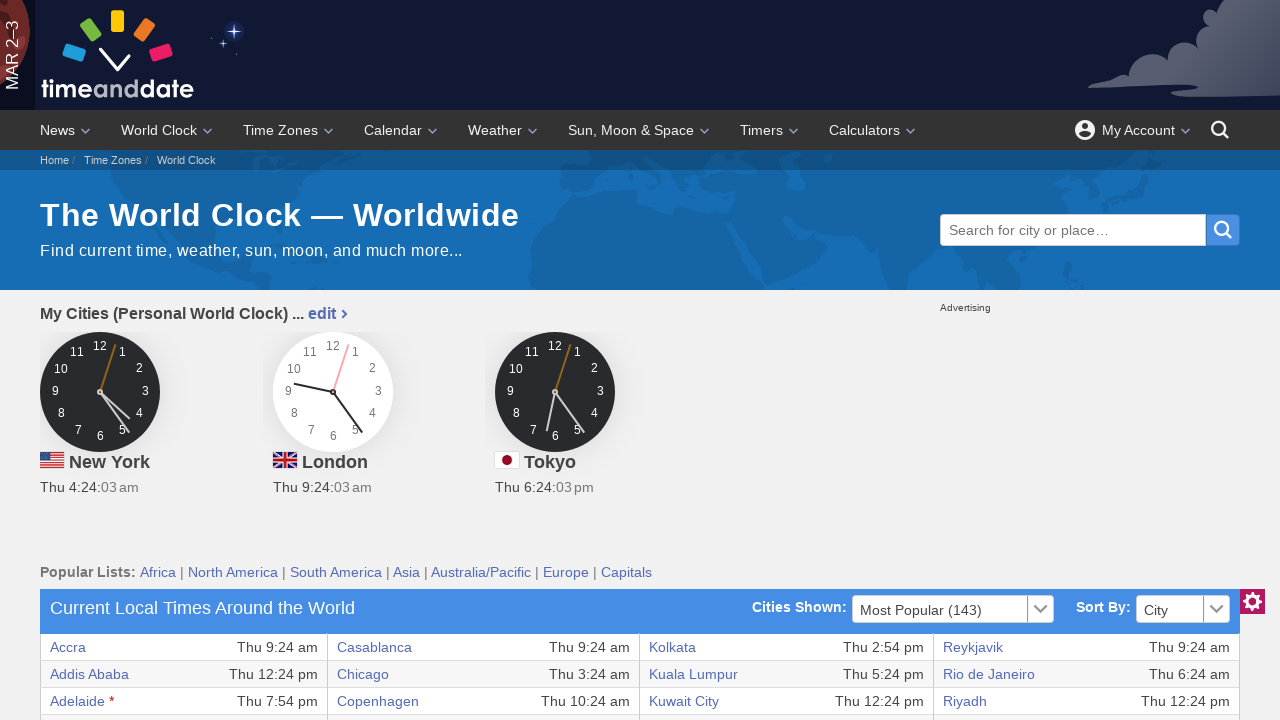

Read cell data from row 23, column 4
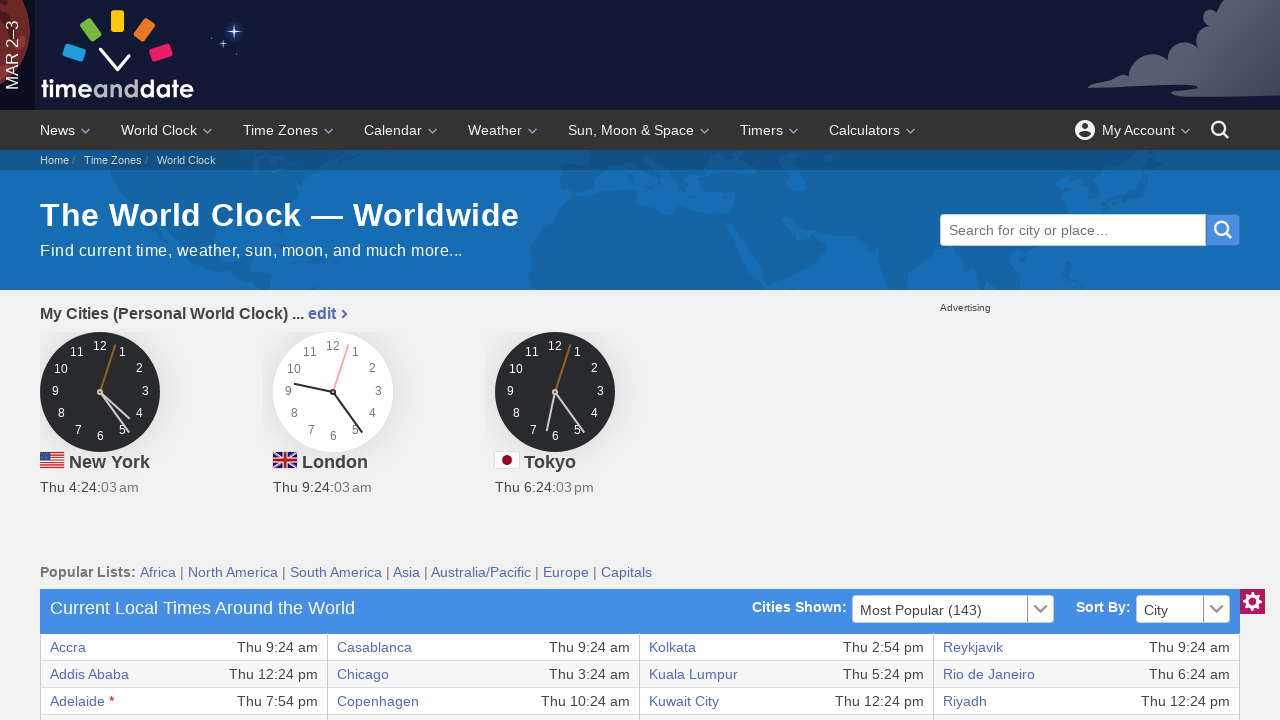

Read cell data from row 23, column 5
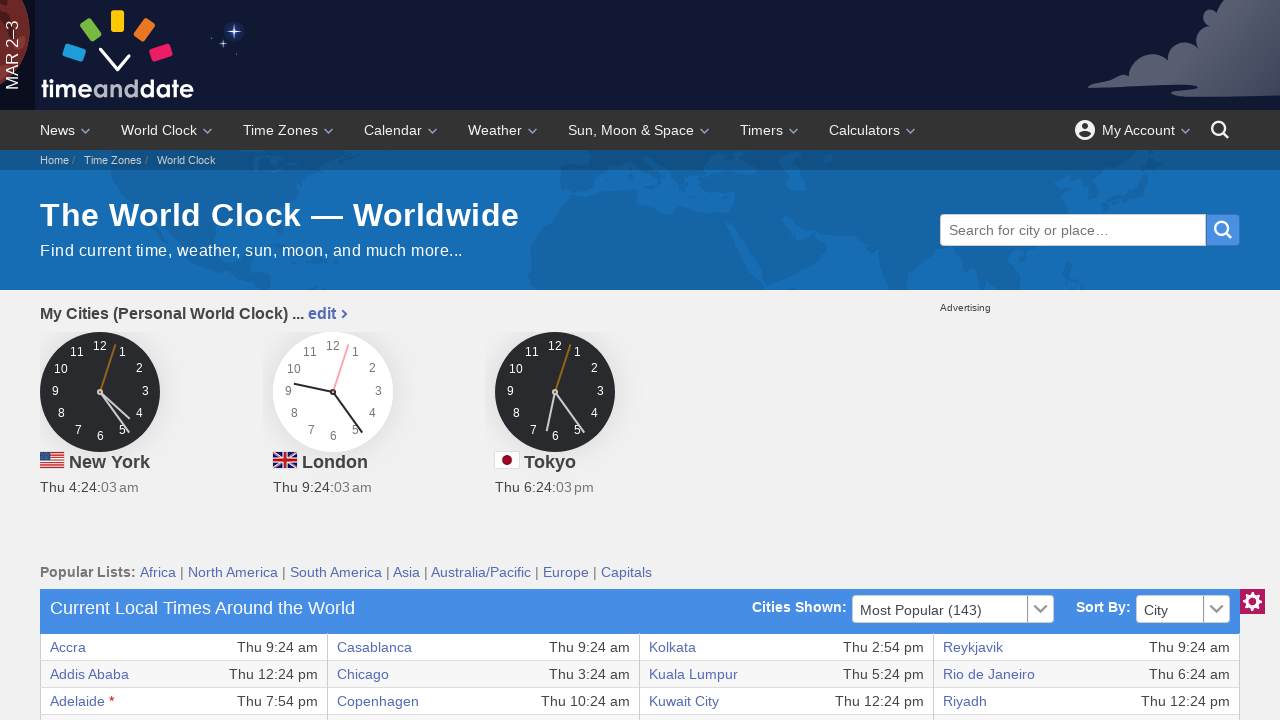

Read cell data from row 23, column 6
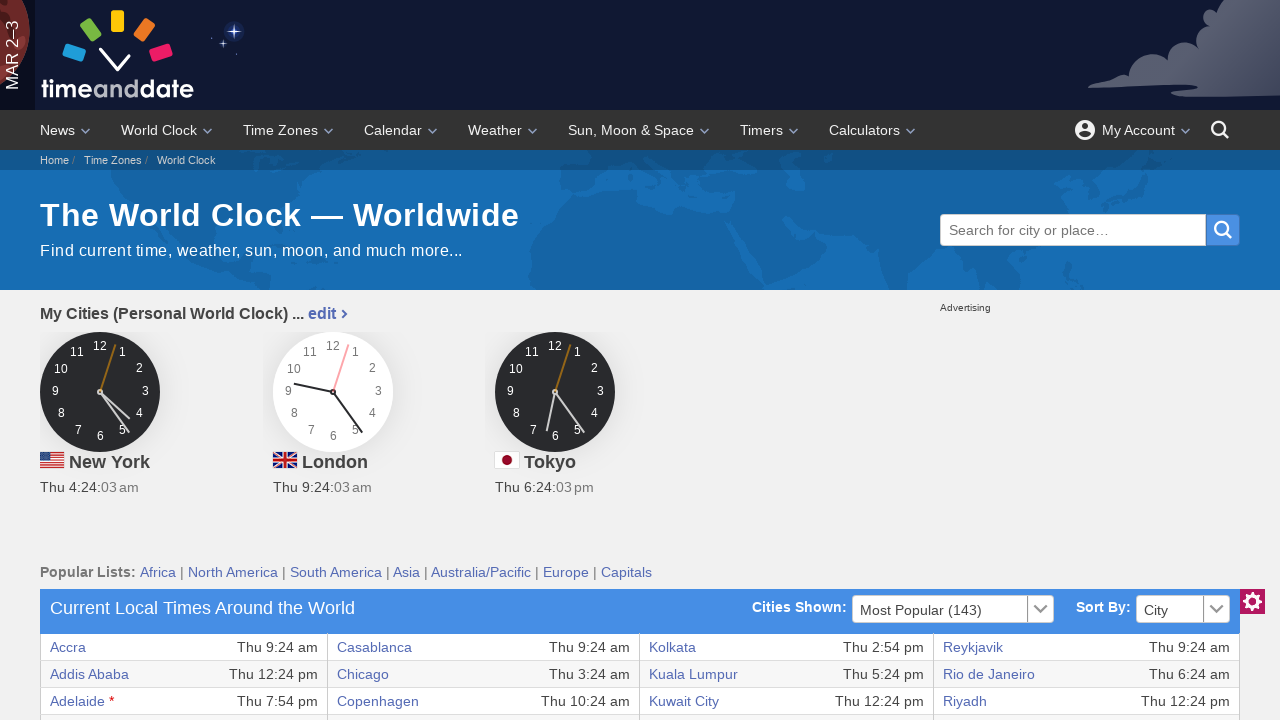

Read cell data from row 23, column 7
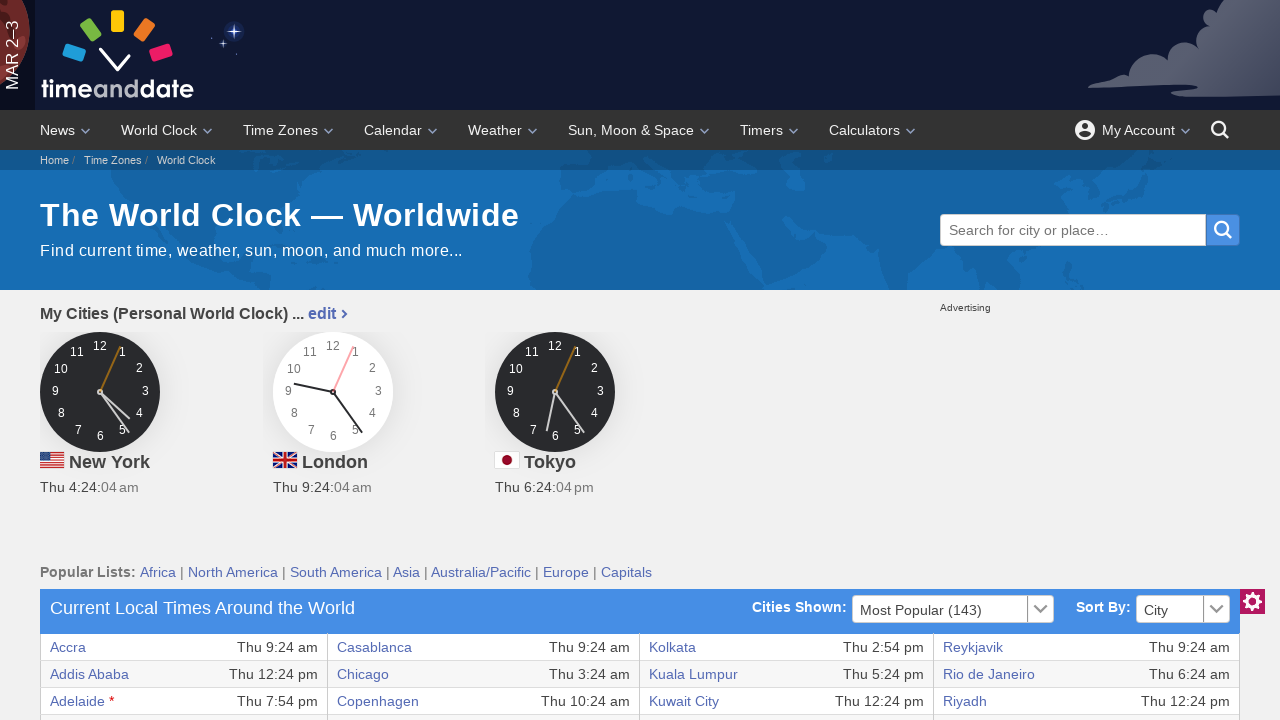

Read cell data from row 23, column 8
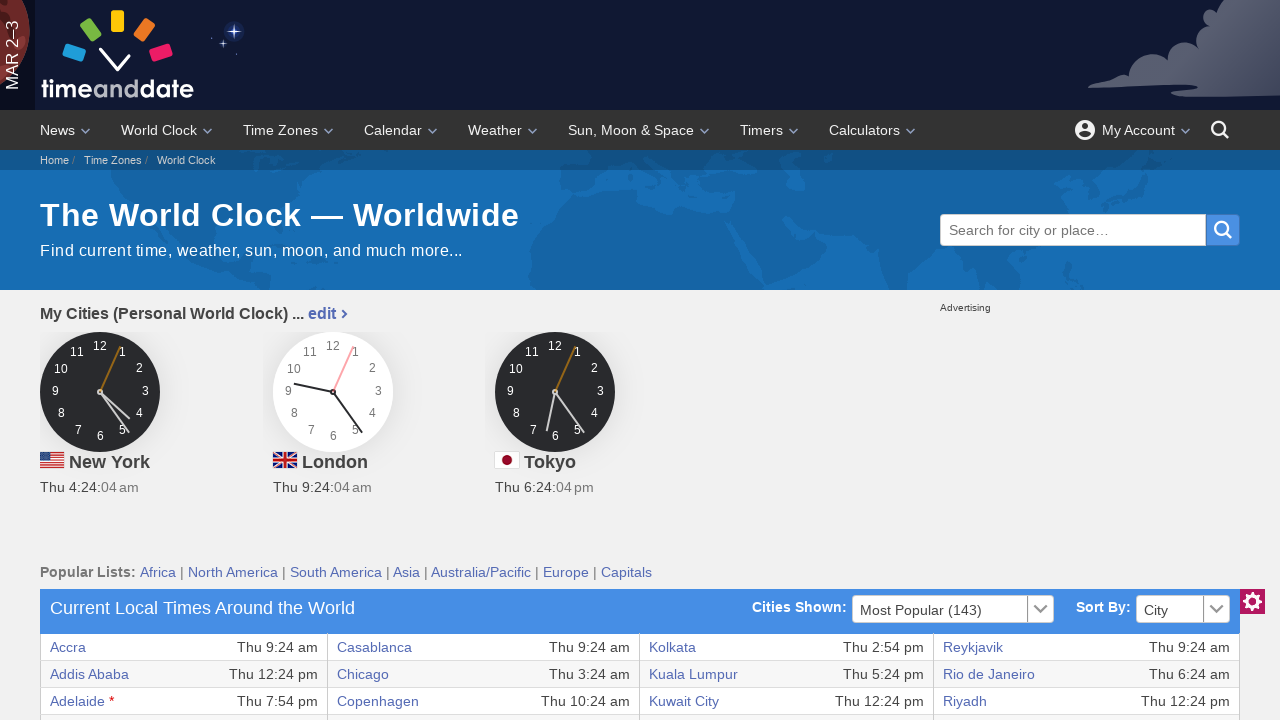

Read cell data from row 24, column 1
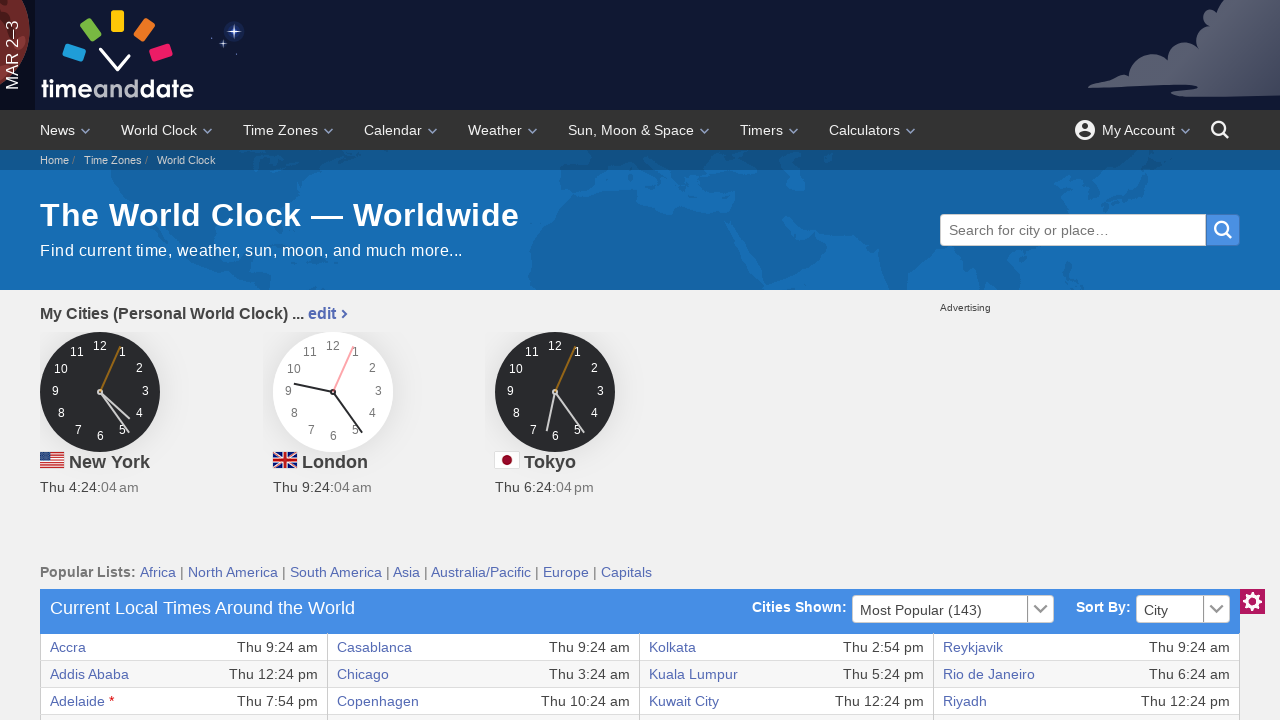

Read cell data from row 24, column 2
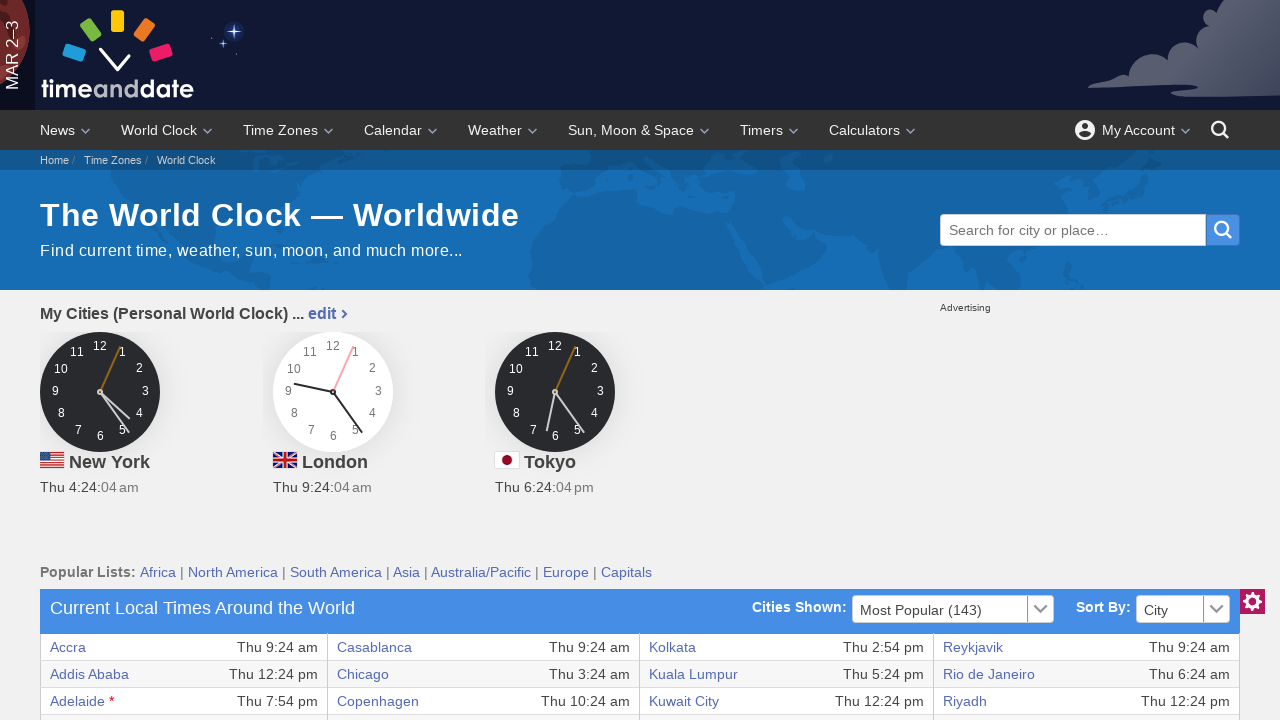

Read cell data from row 24, column 3
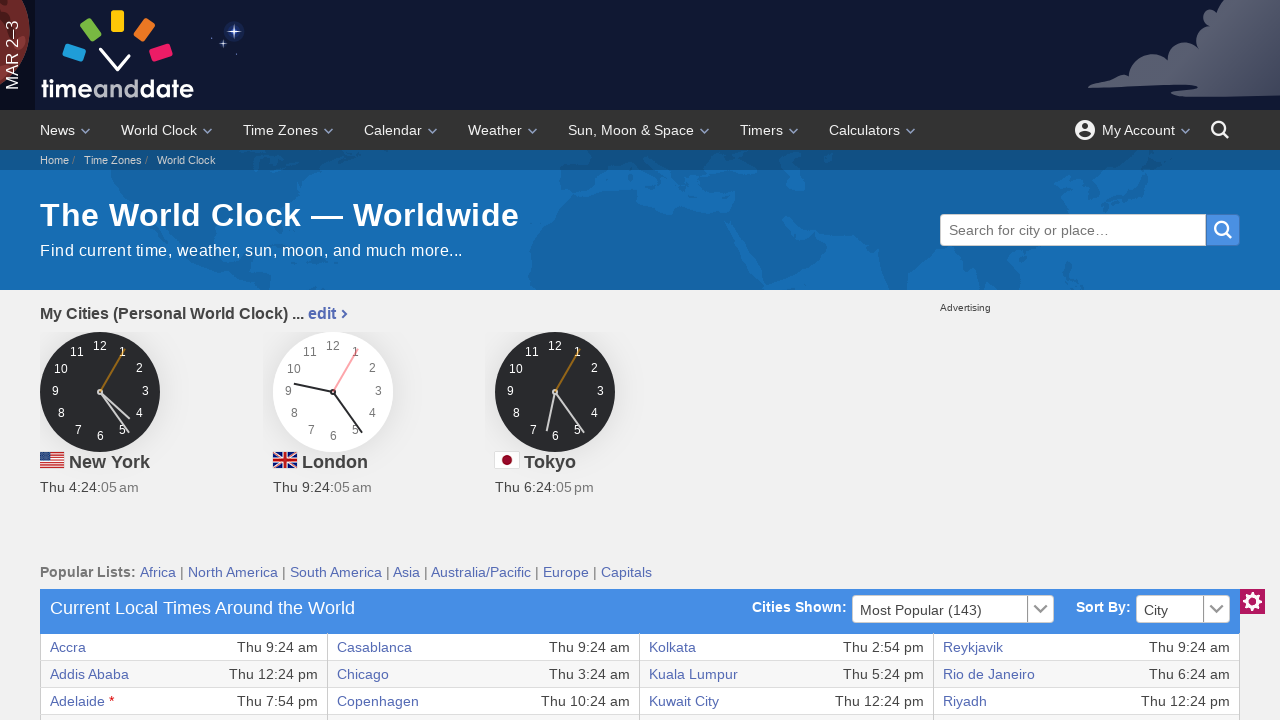

Read cell data from row 24, column 4
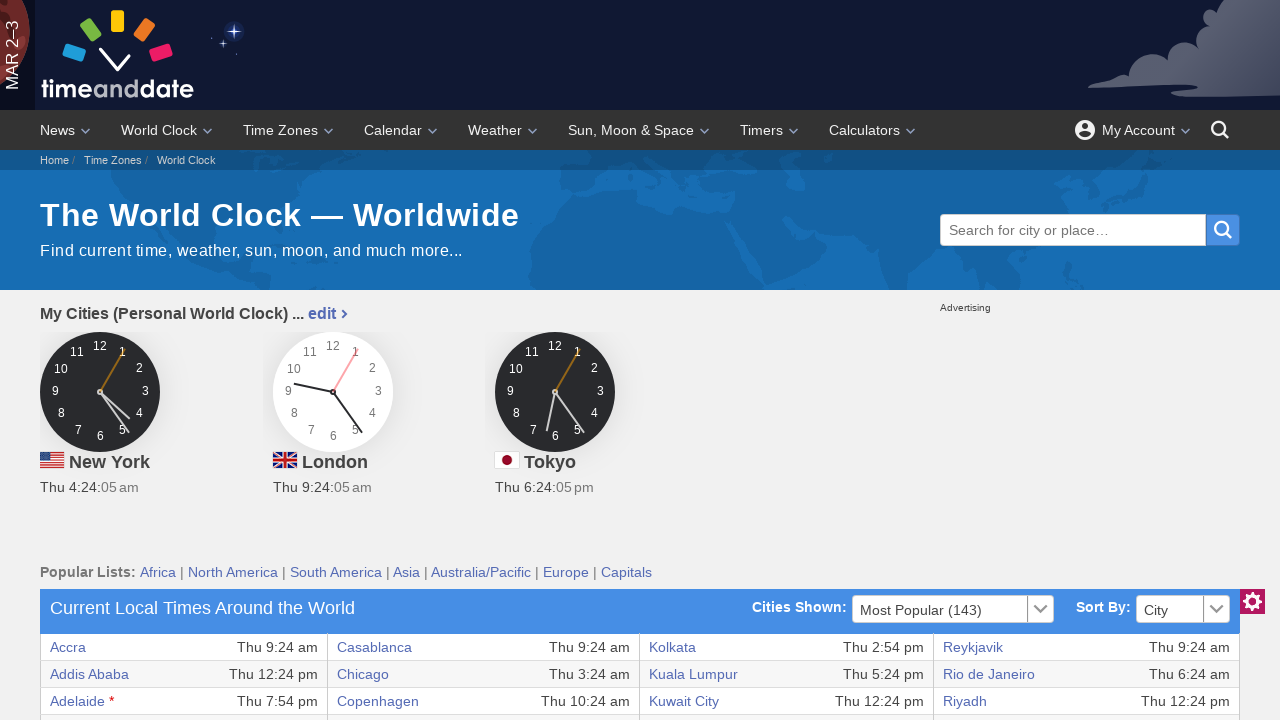

Read cell data from row 24, column 5
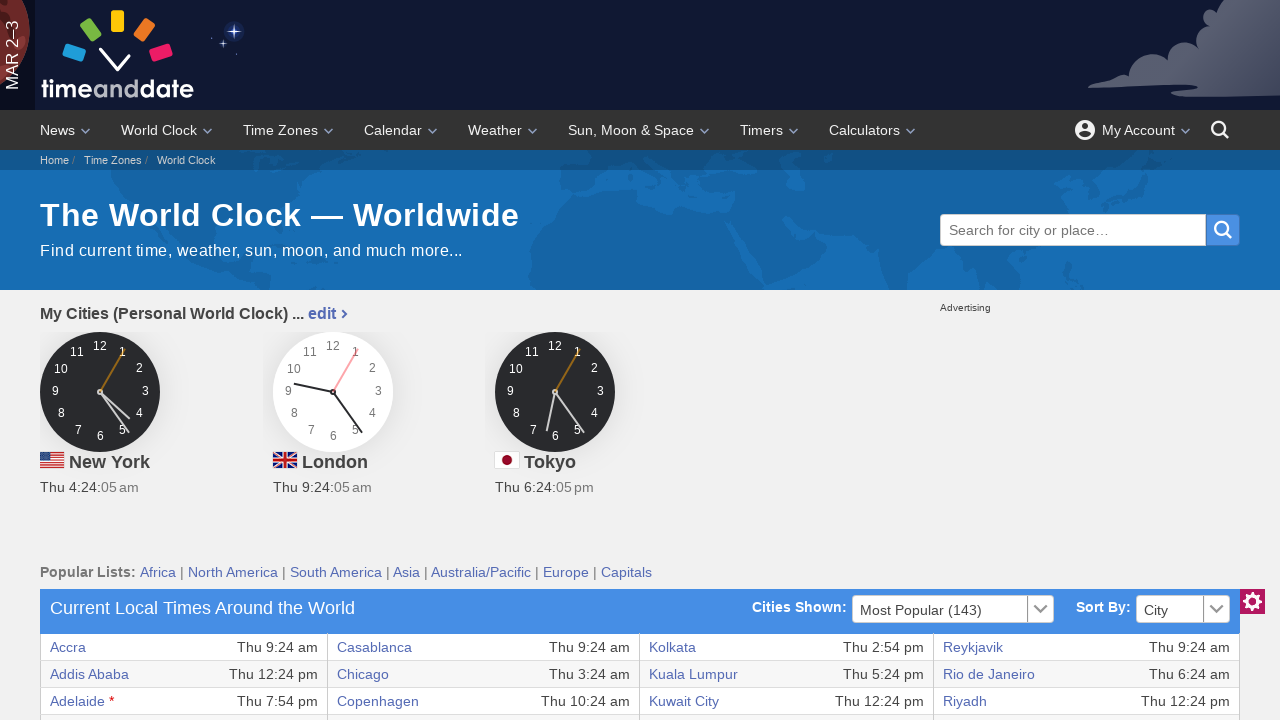

Read cell data from row 24, column 6
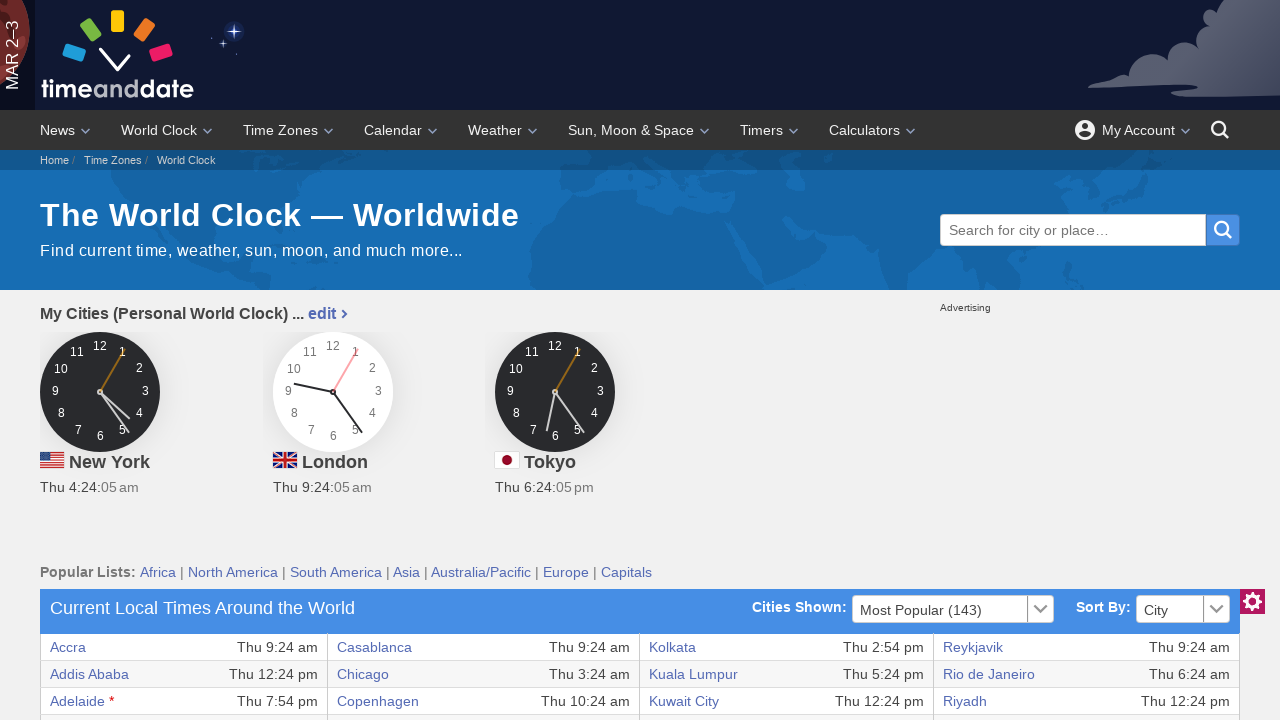

Read cell data from row 24, column 7
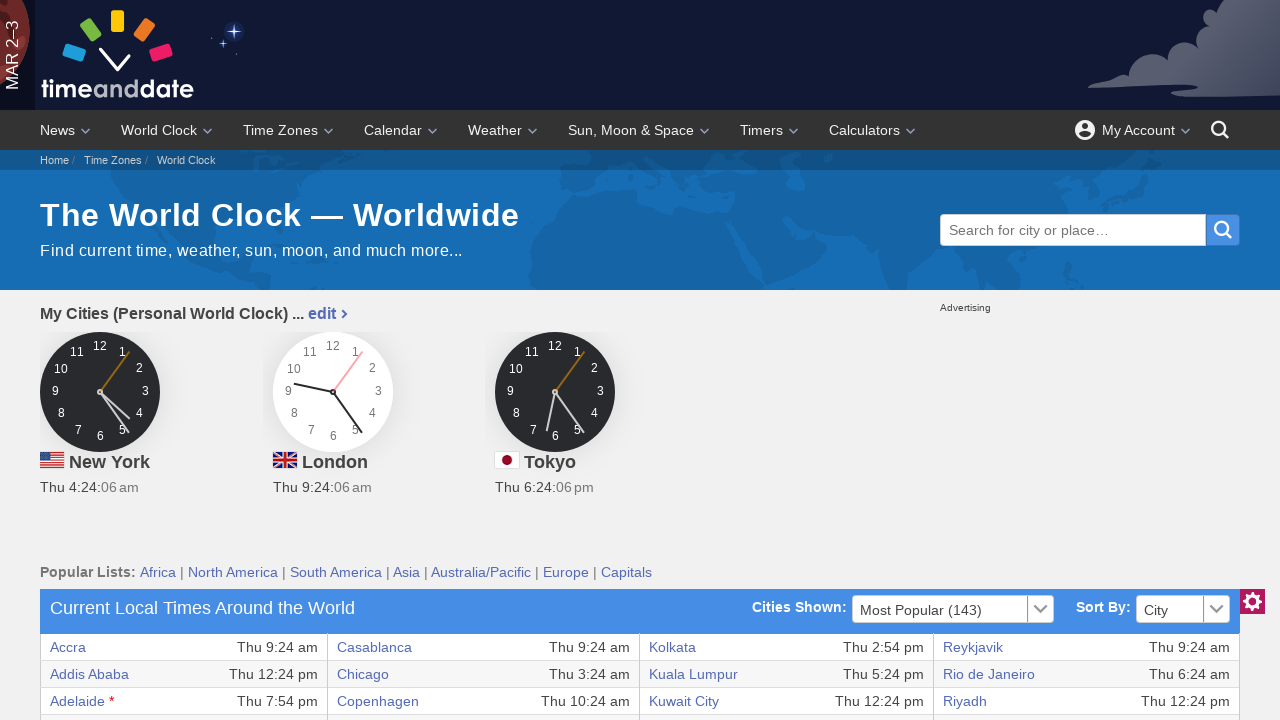

Read cell data from row 24, column 8
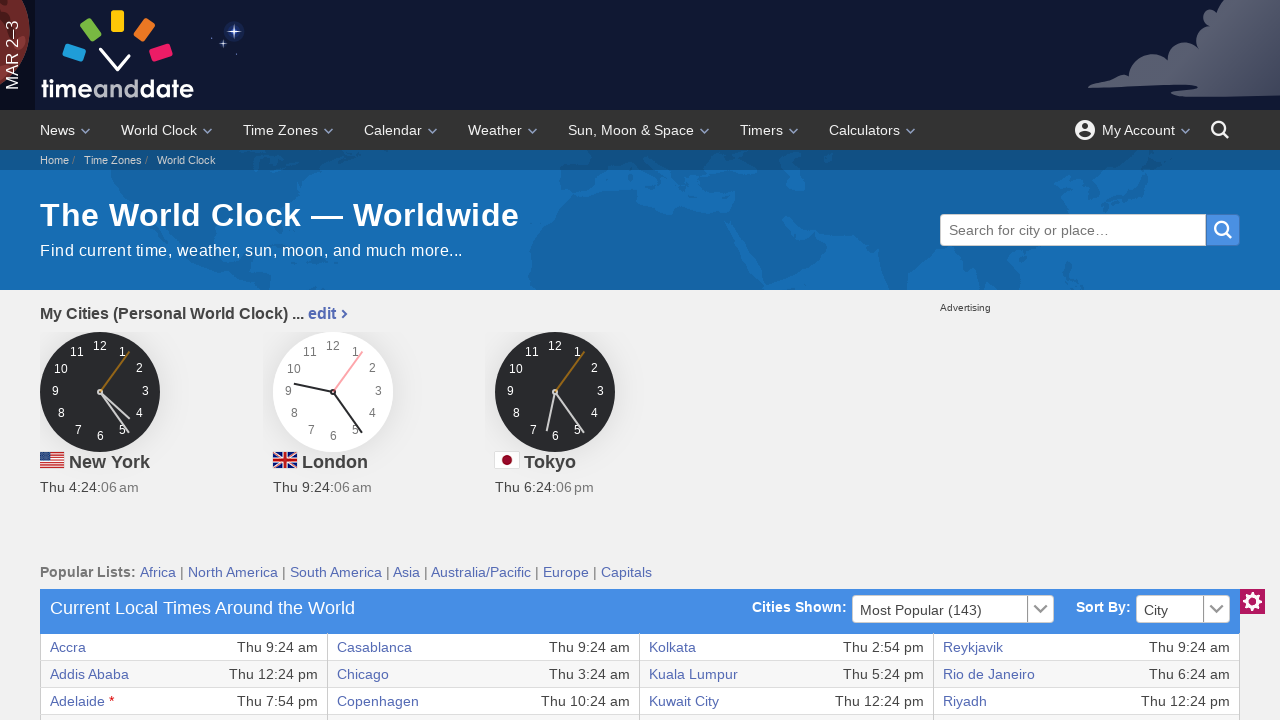

Read cell data from row 25, column 1
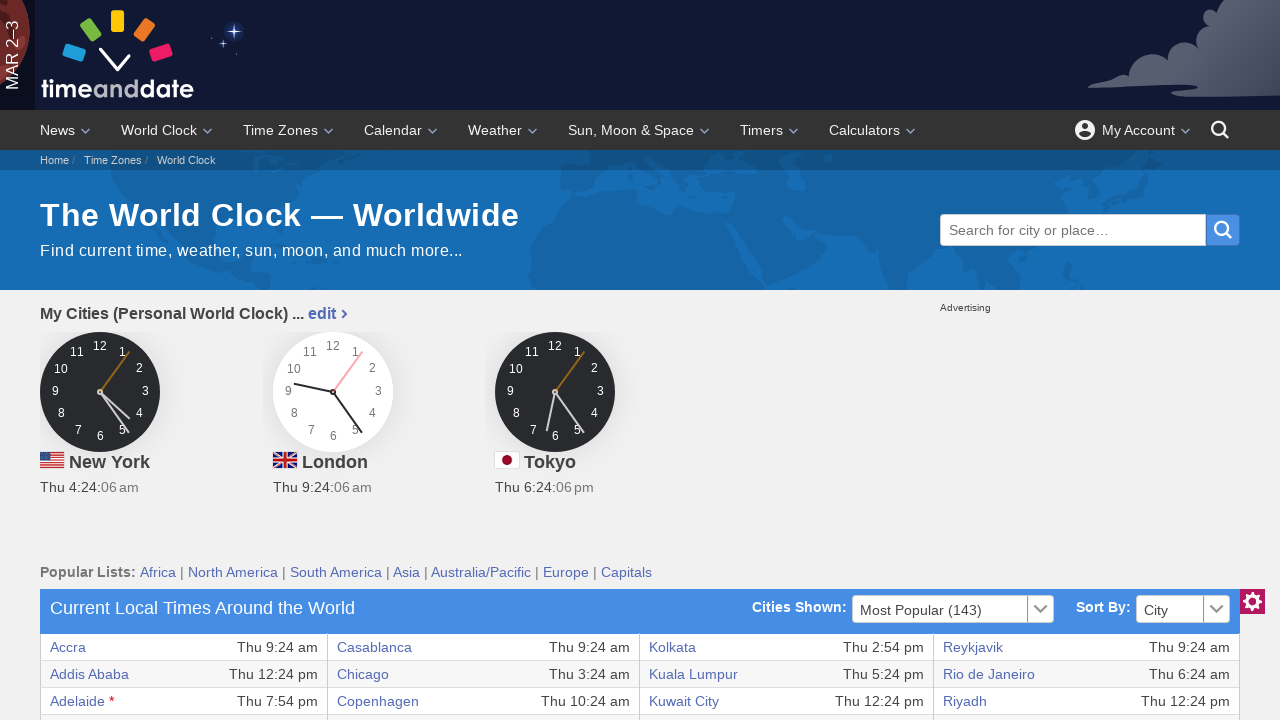

Read cell data from row 25, column 2
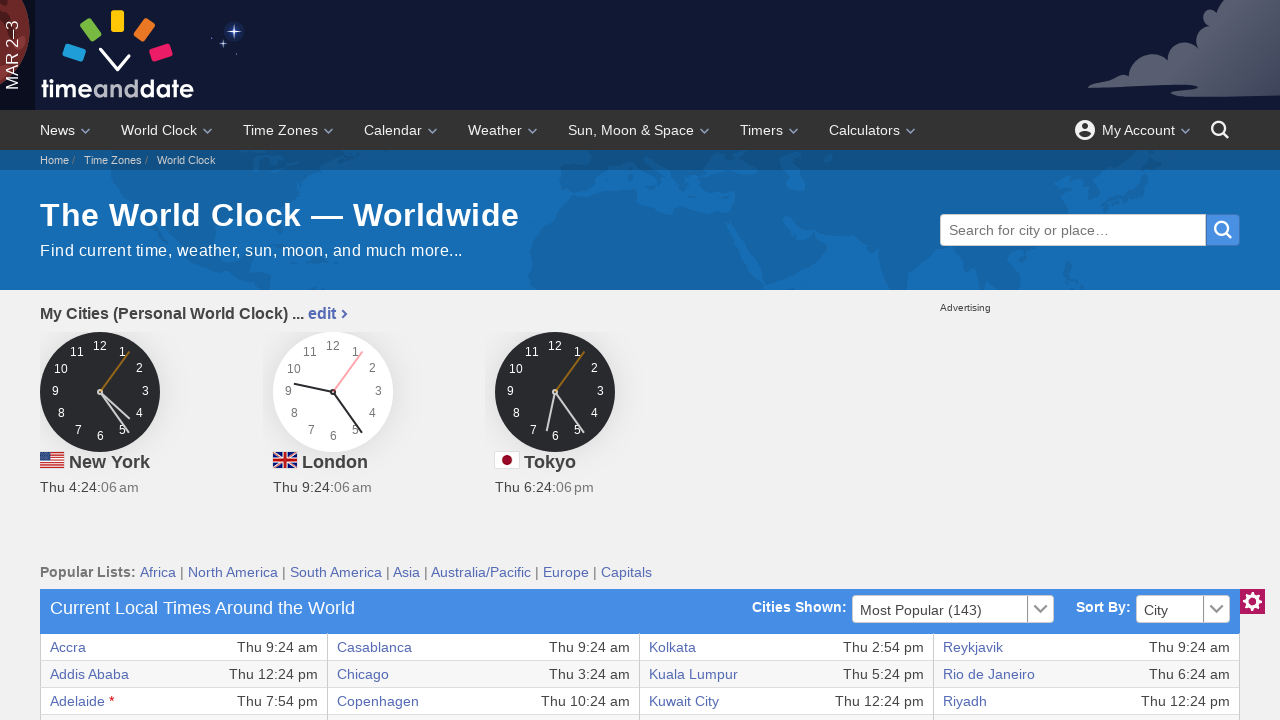

Read cell data from row 25, column 3
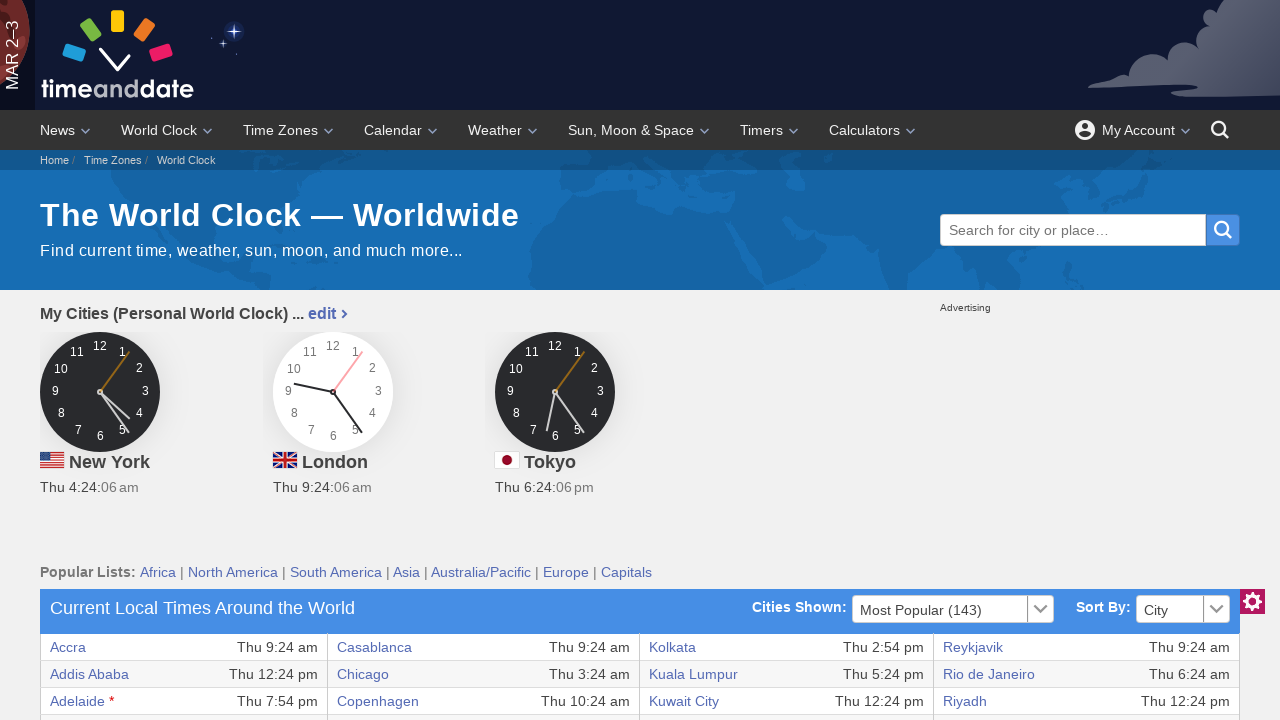

Read cell data from row 25, column 4
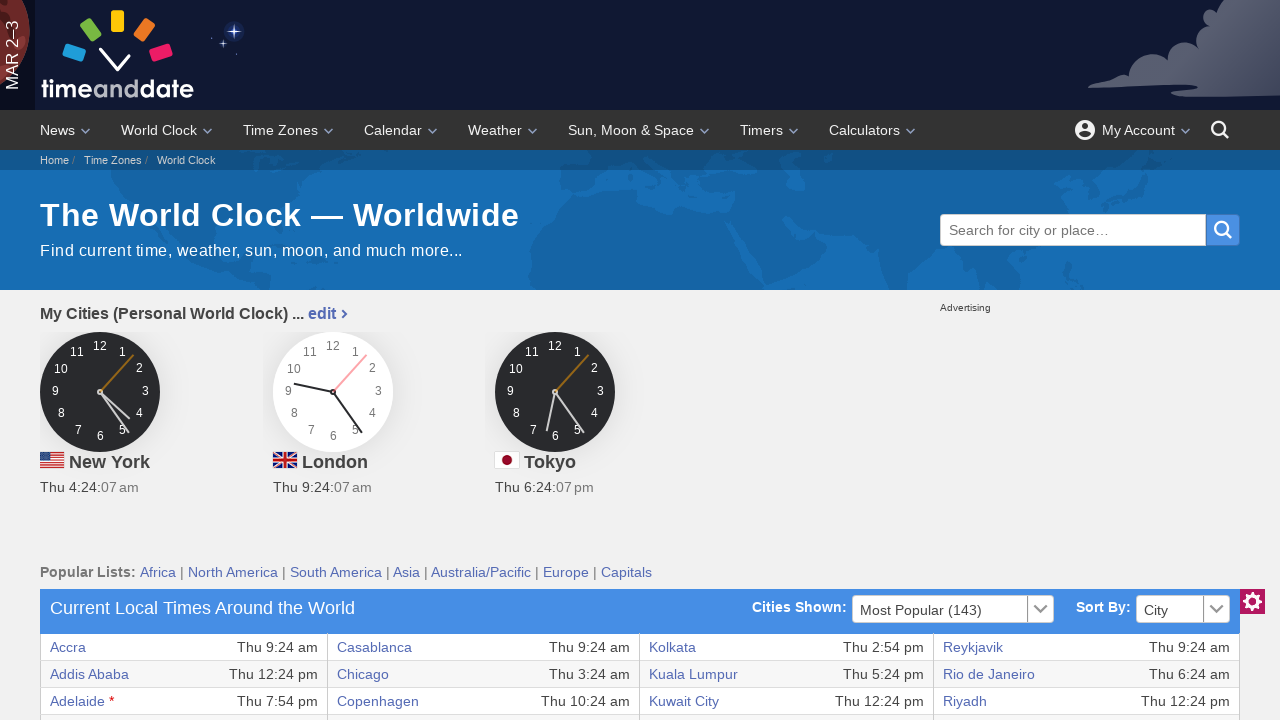

Read cell data from row 25, column 5
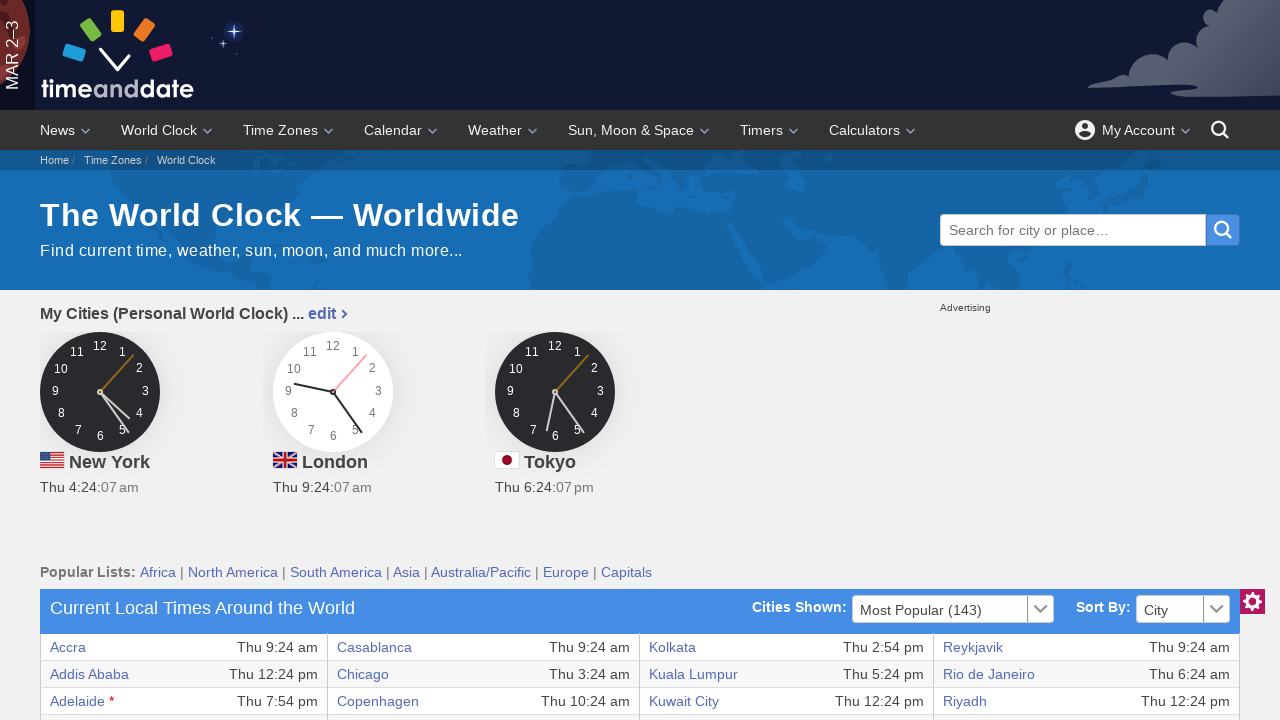

Read cell data from row 25, column 6
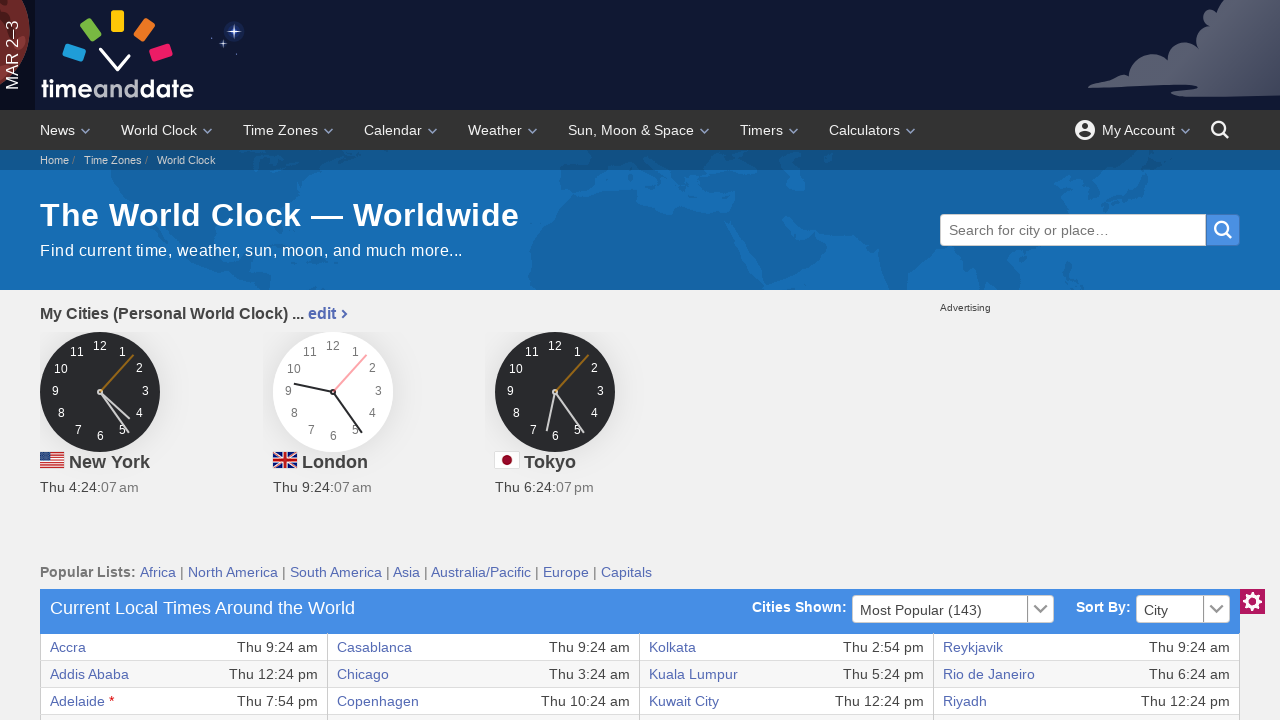

Read cell data from row 25, column 7
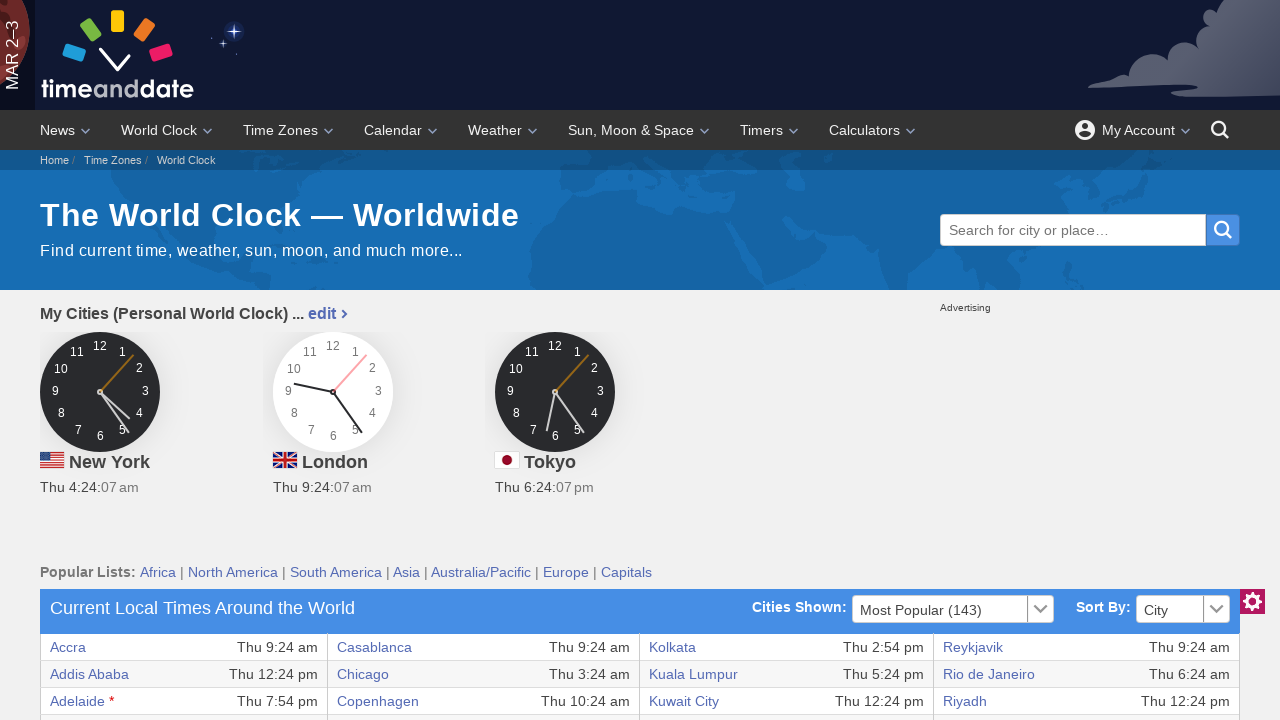

Read cell data from row 25, column 8
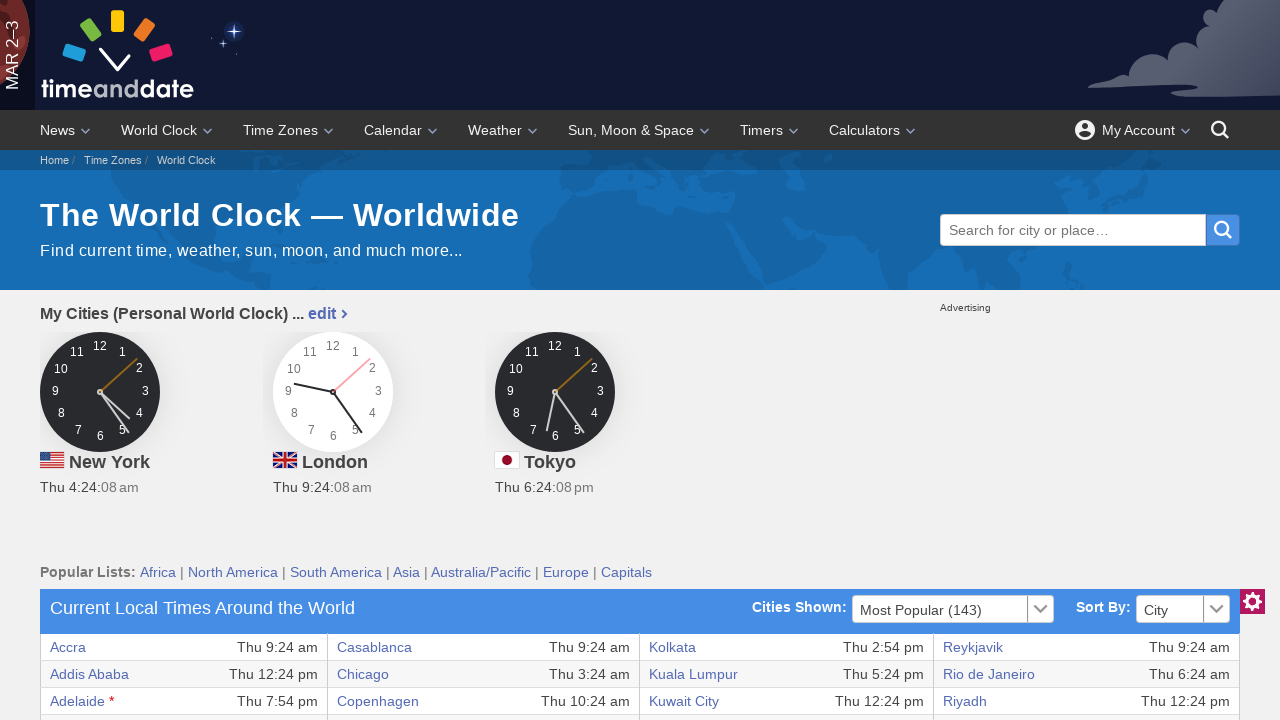

Read cell data from row 26, column 1
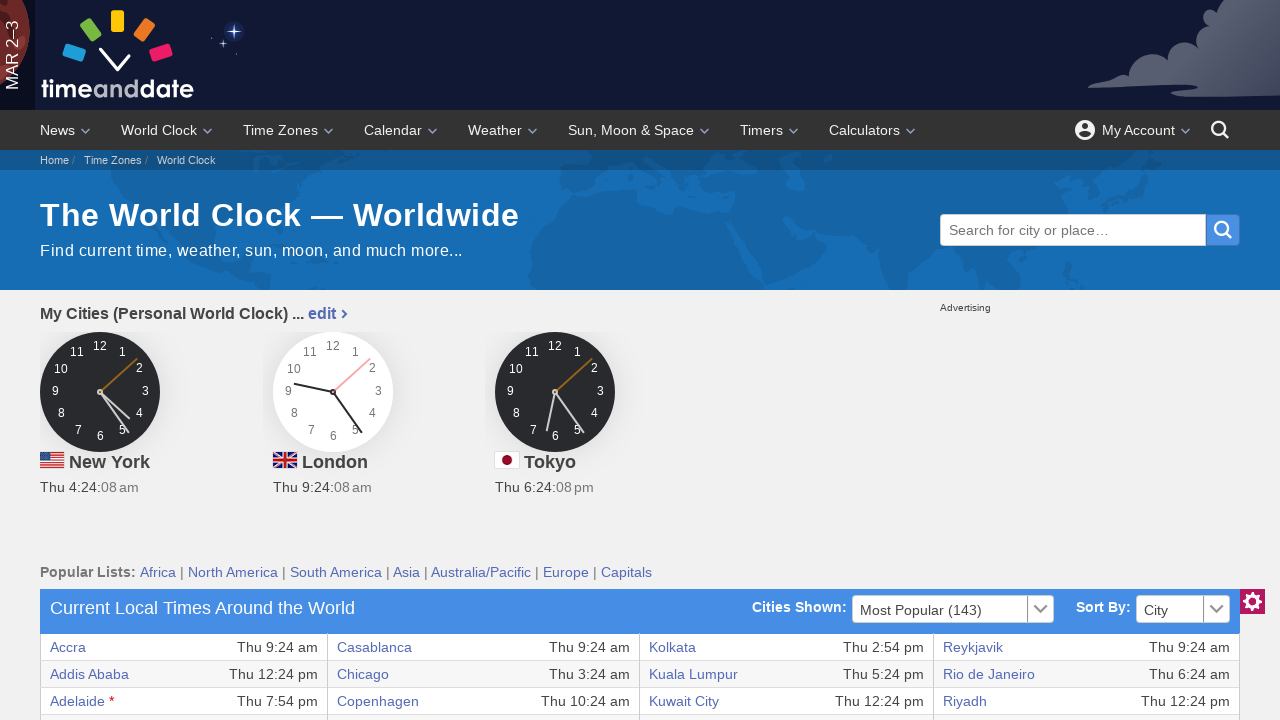

Read cell data from row 26, column 2
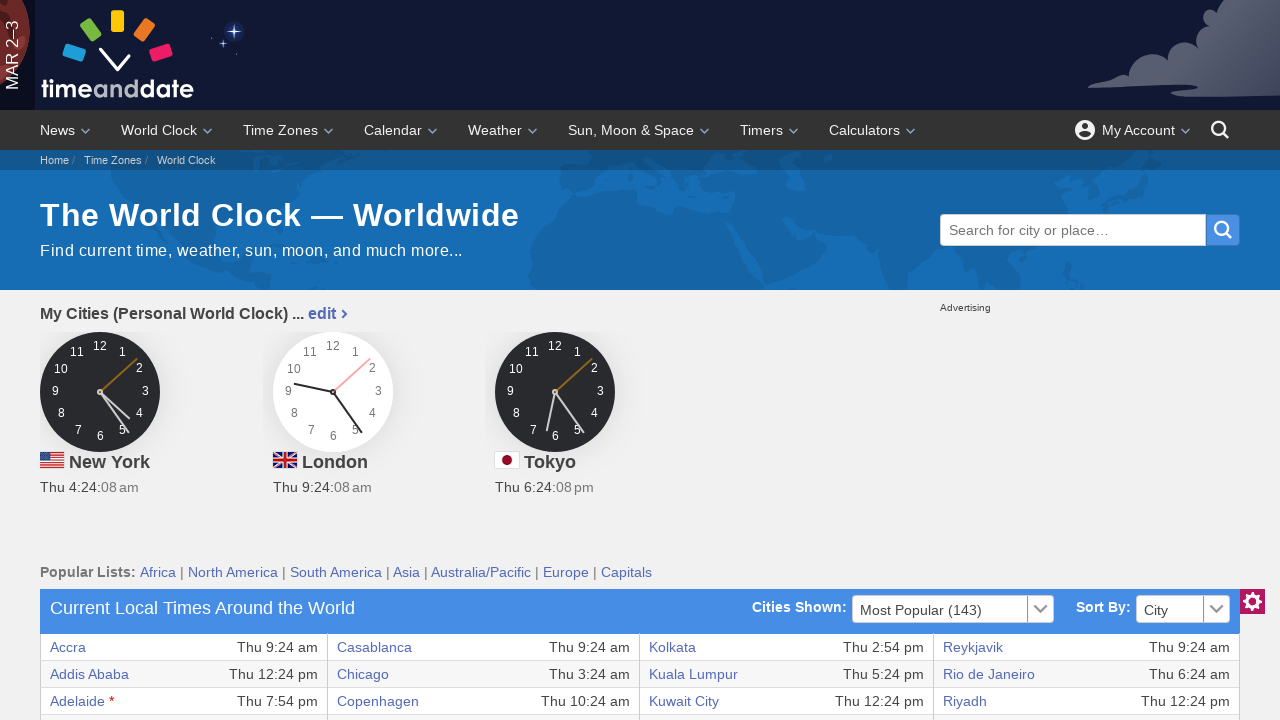

Read cell data from row 26, column 3
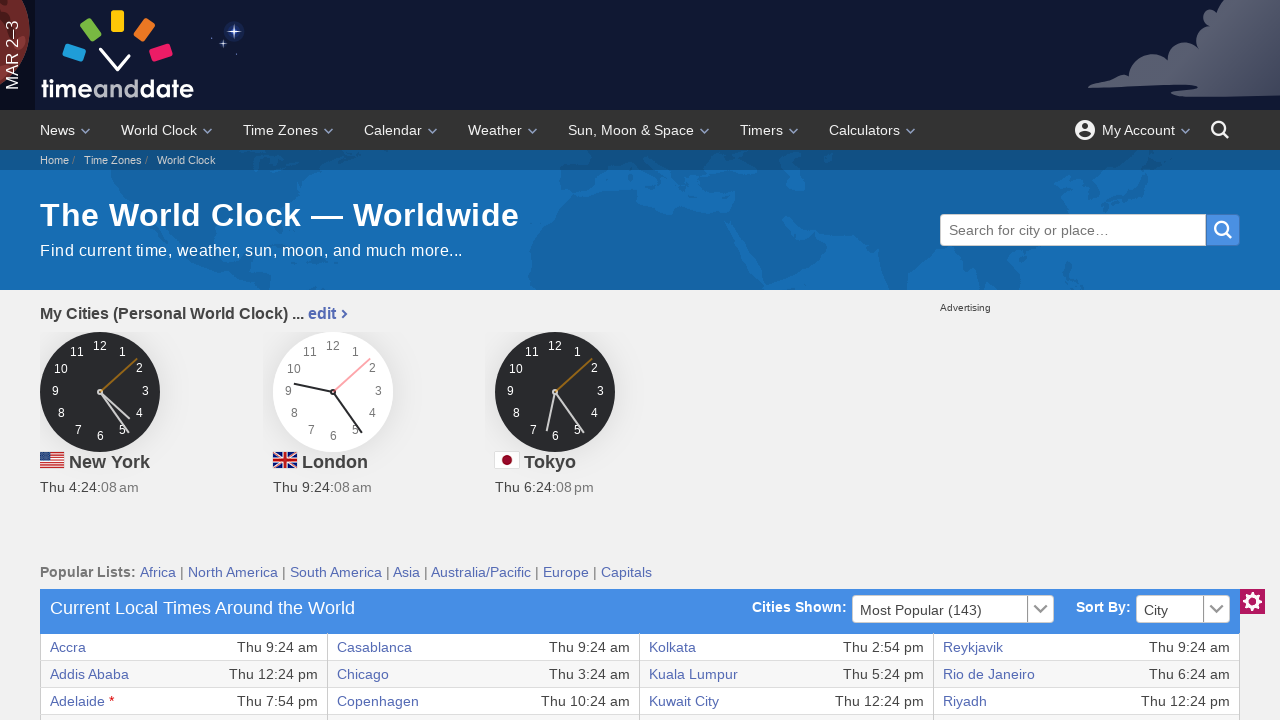

Read cell data from row 26, column 4
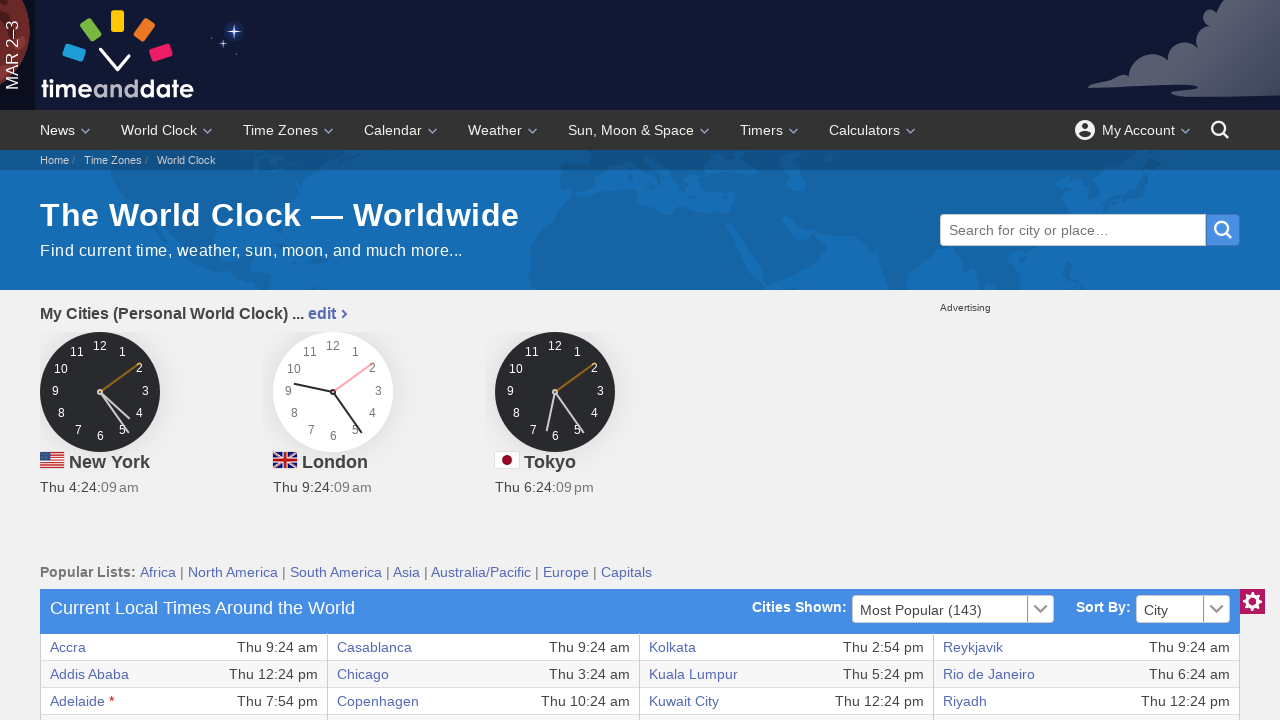

Read cell data from row 26, column 5
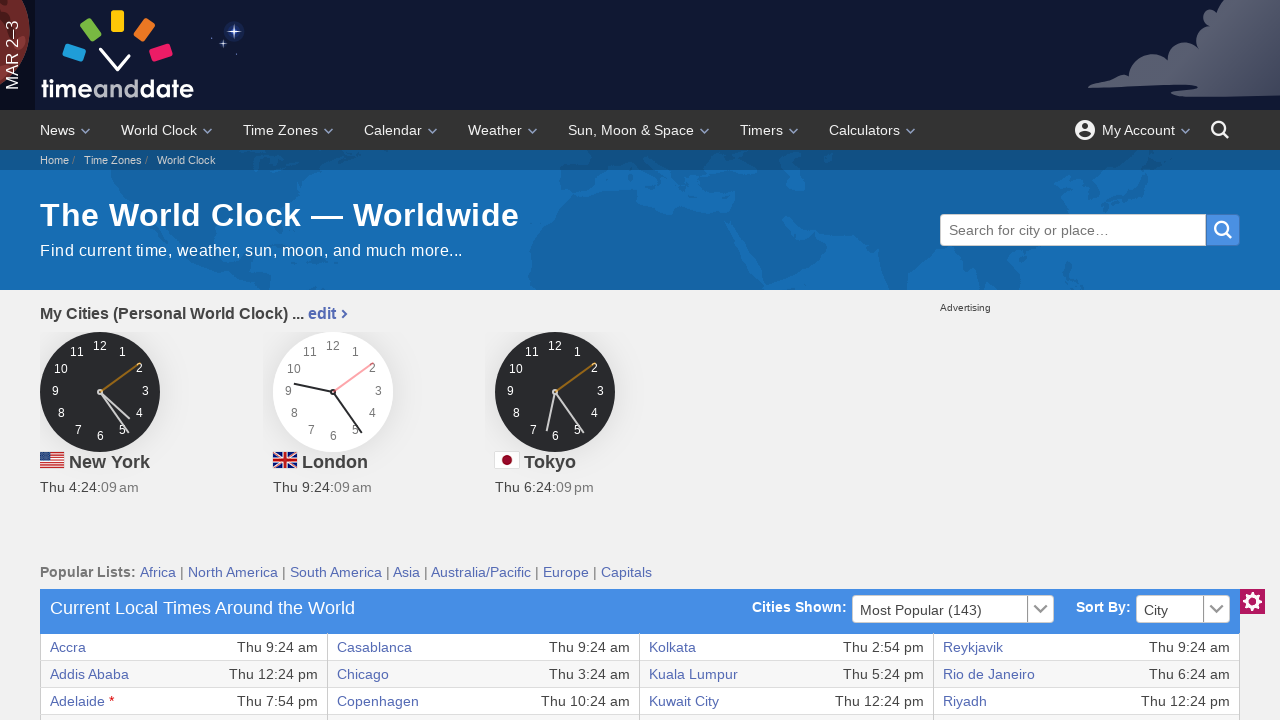

Read cell data from row 26, column 6
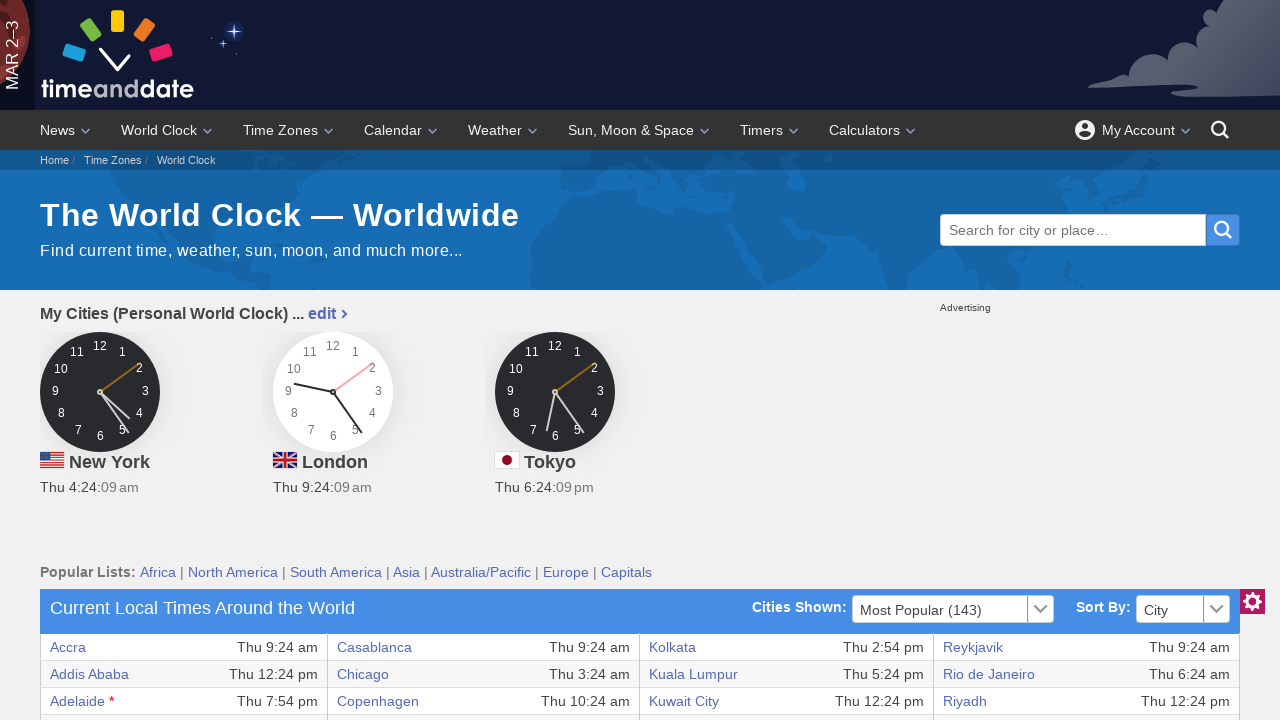

Read cell data from row 26, column 7
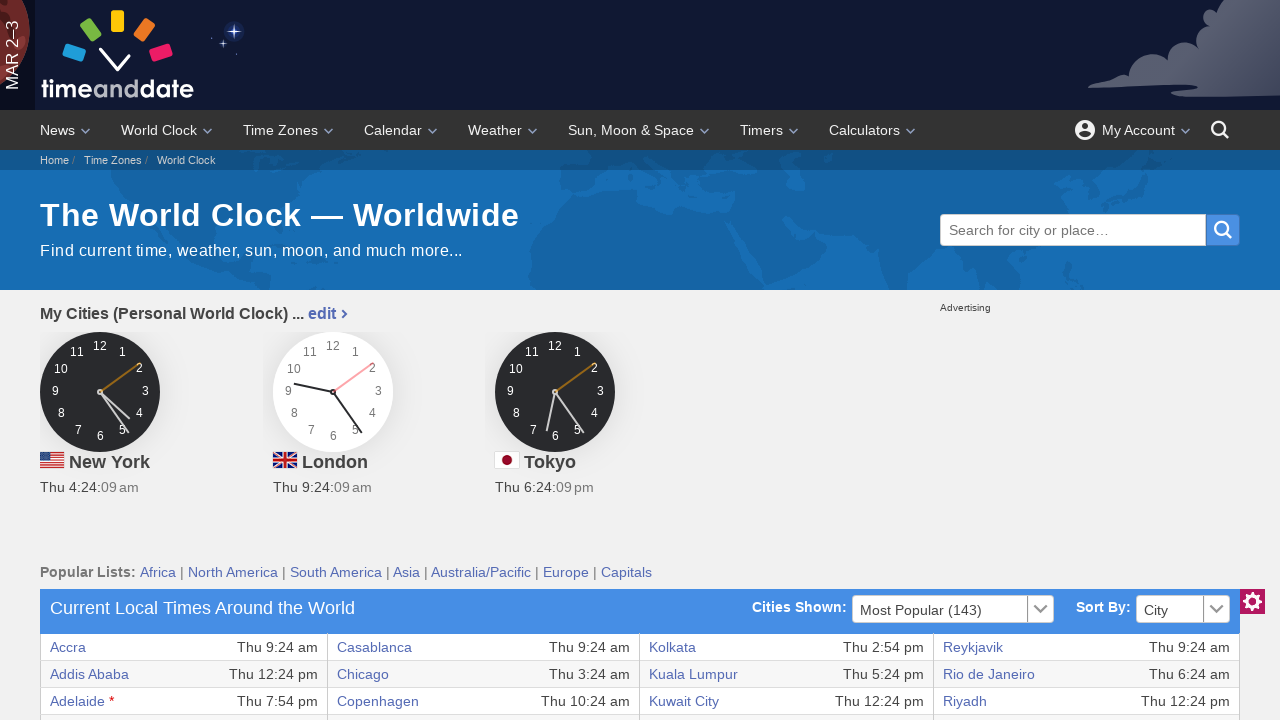

Read cell data from row 26, column 8
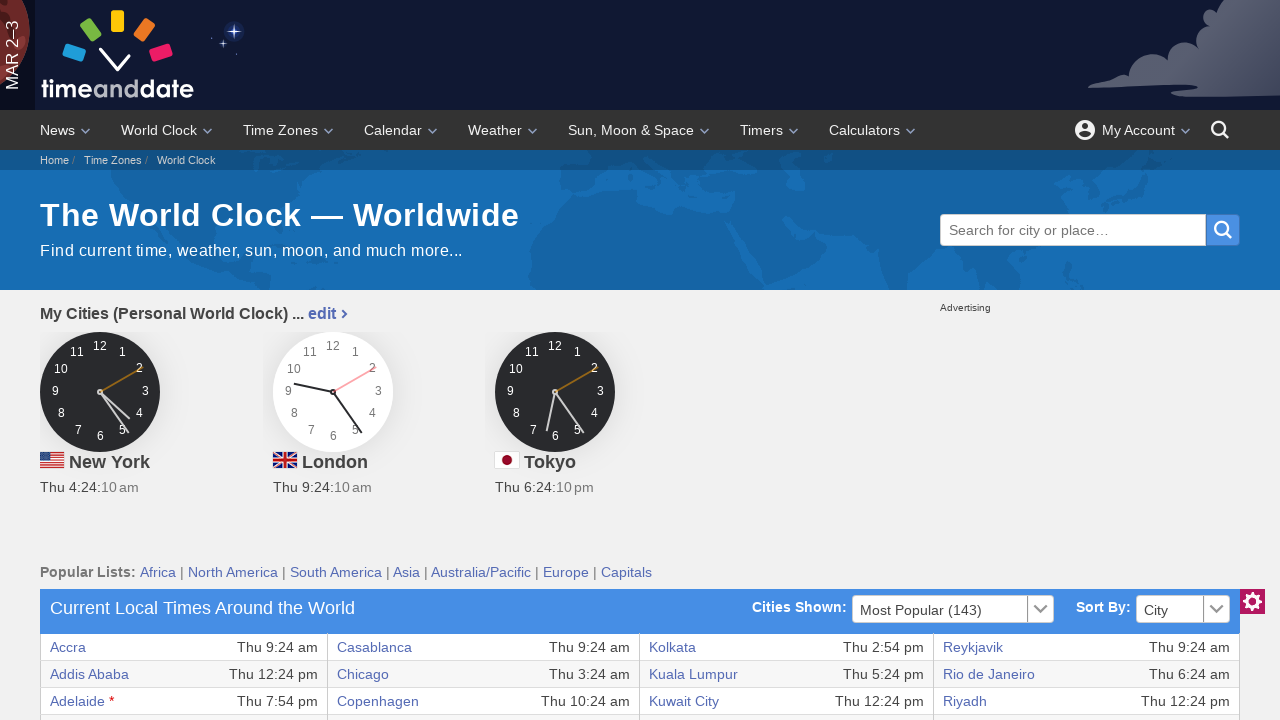

Read cell data from row 27, column 1
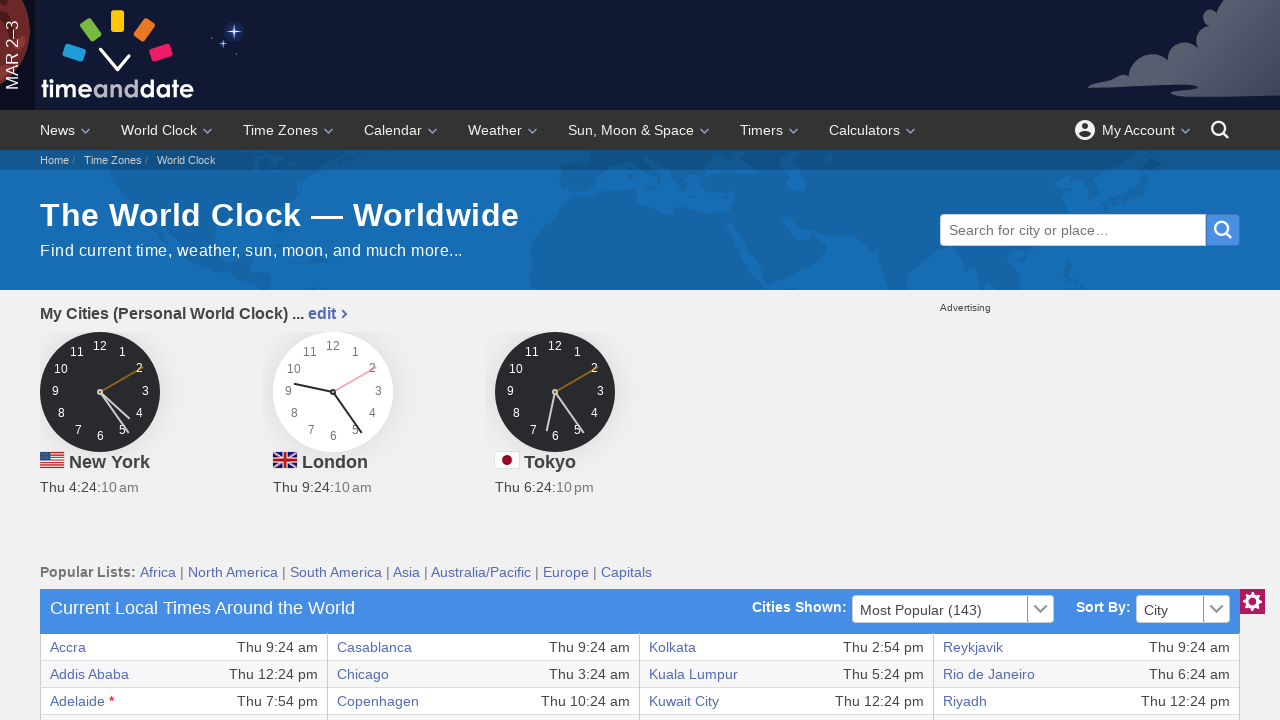

Read cell data from row 27, column 2
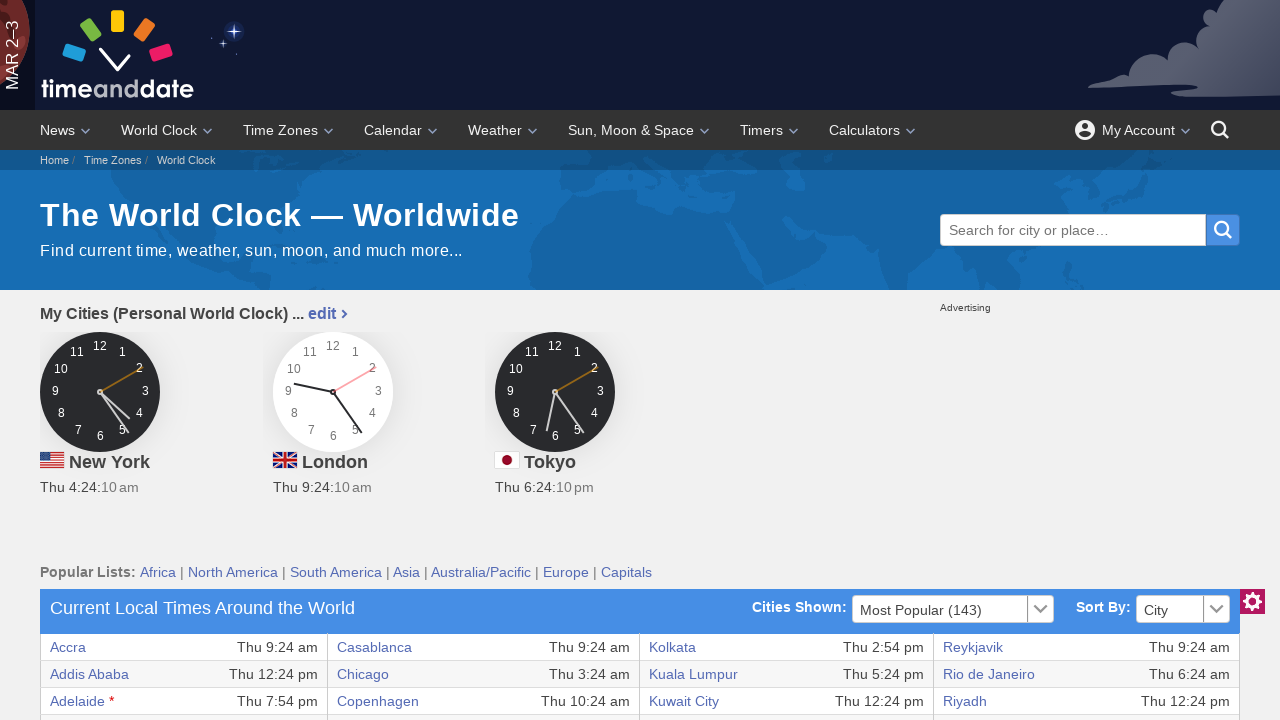

Read cell data from row 27, column 3
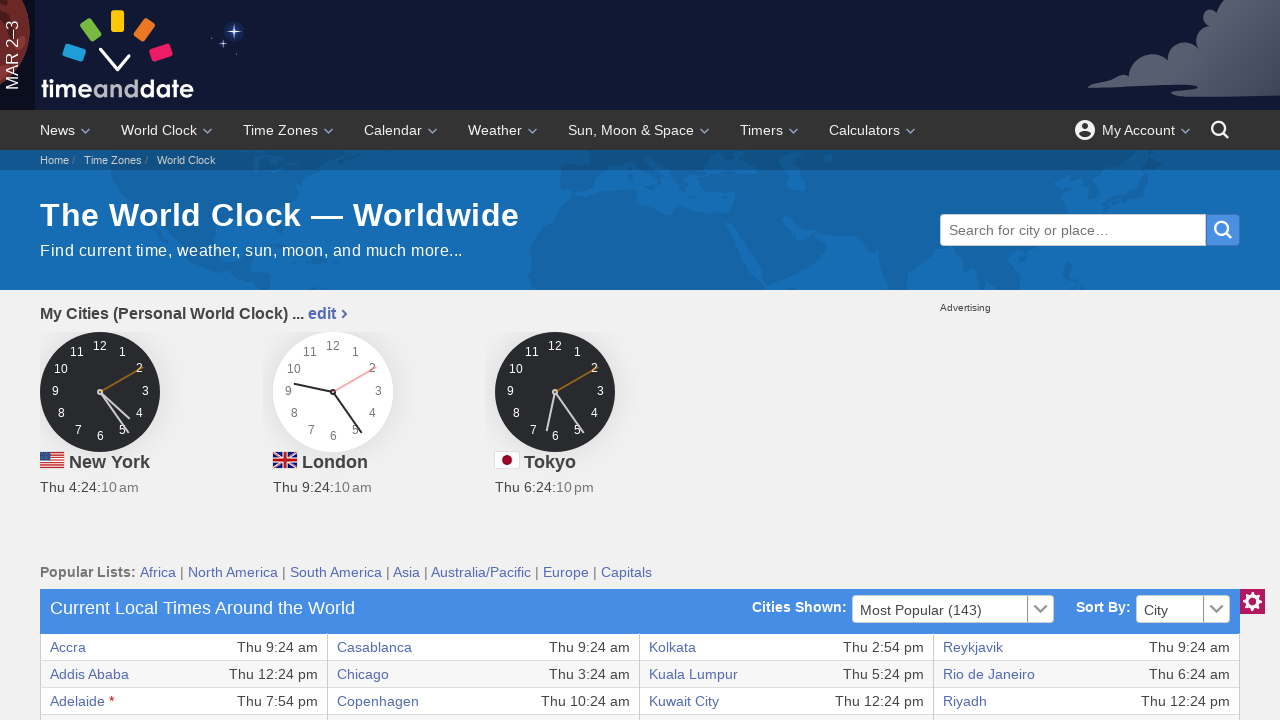

Read cell data from row 27, column 4
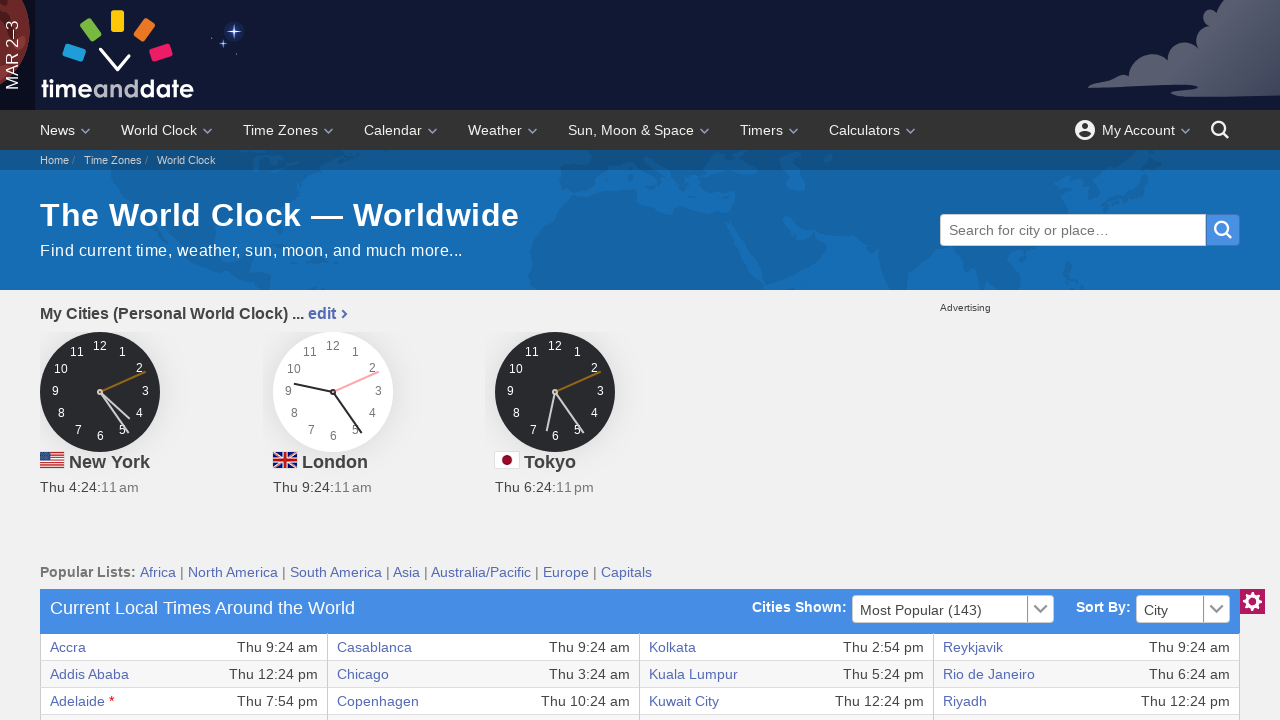

Read cell data from row 27, column 5
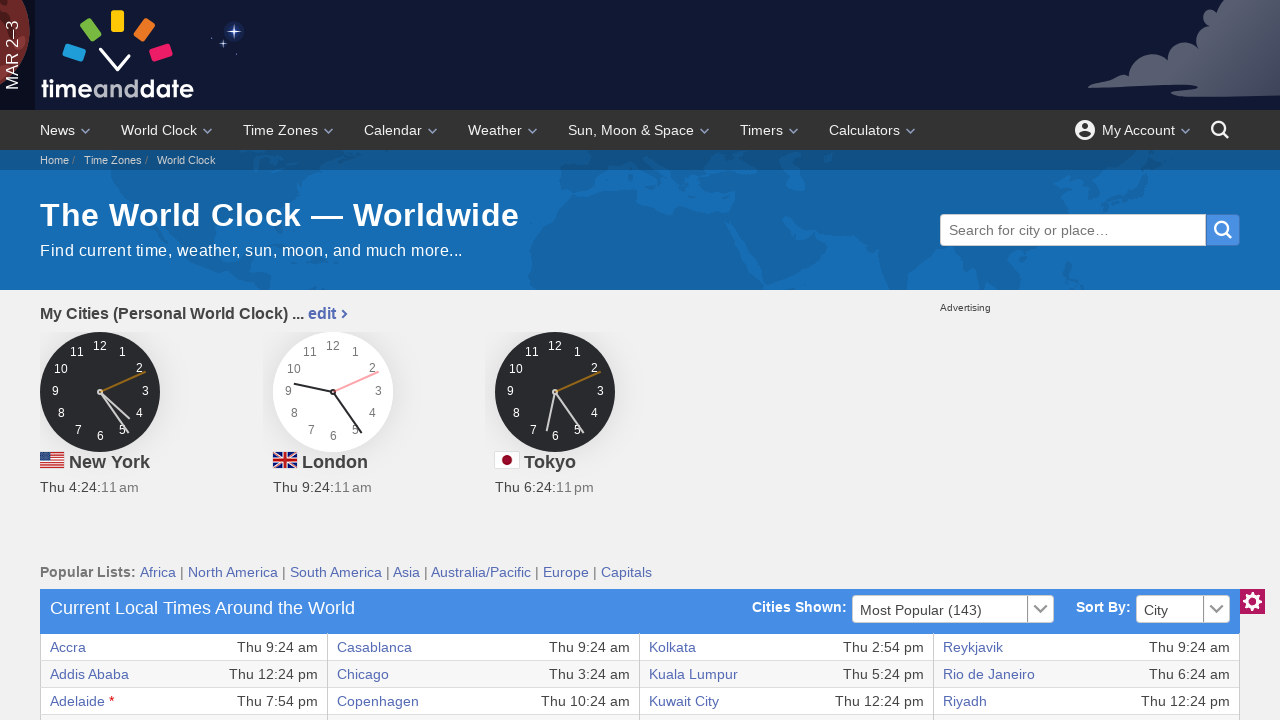

Read cell data from row 27, column 6
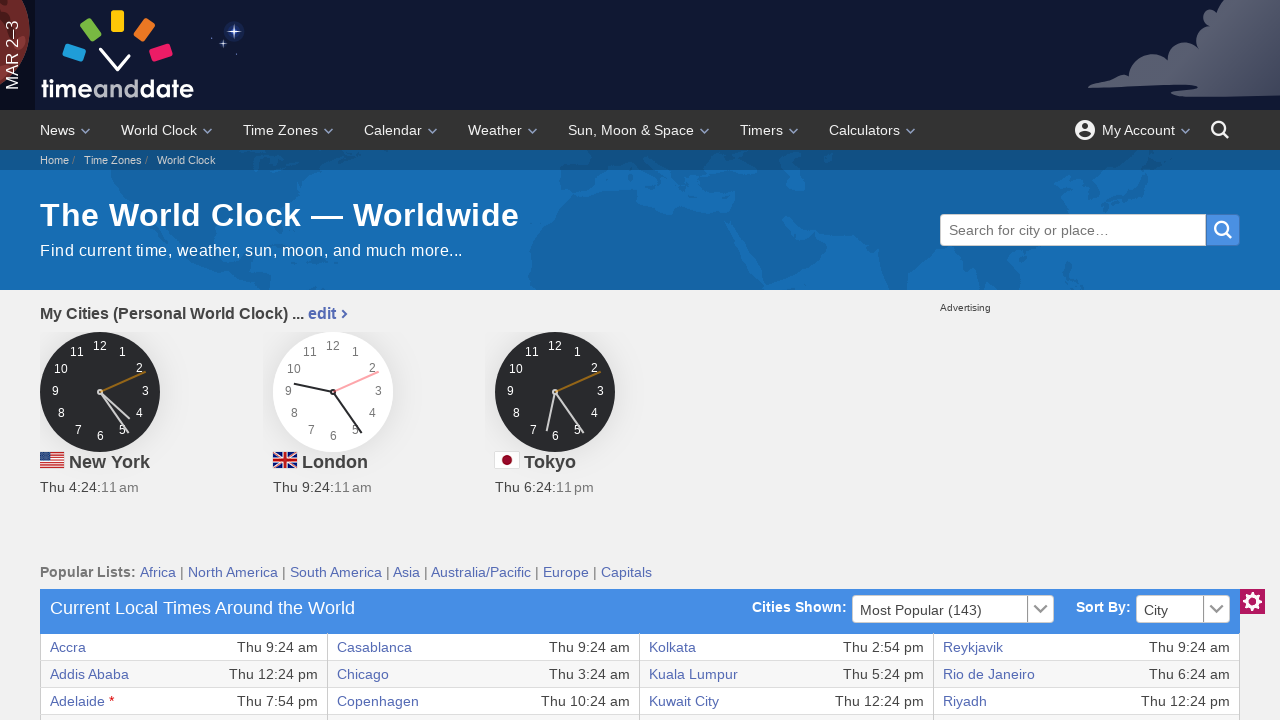

Read cell data from row 27, column 7
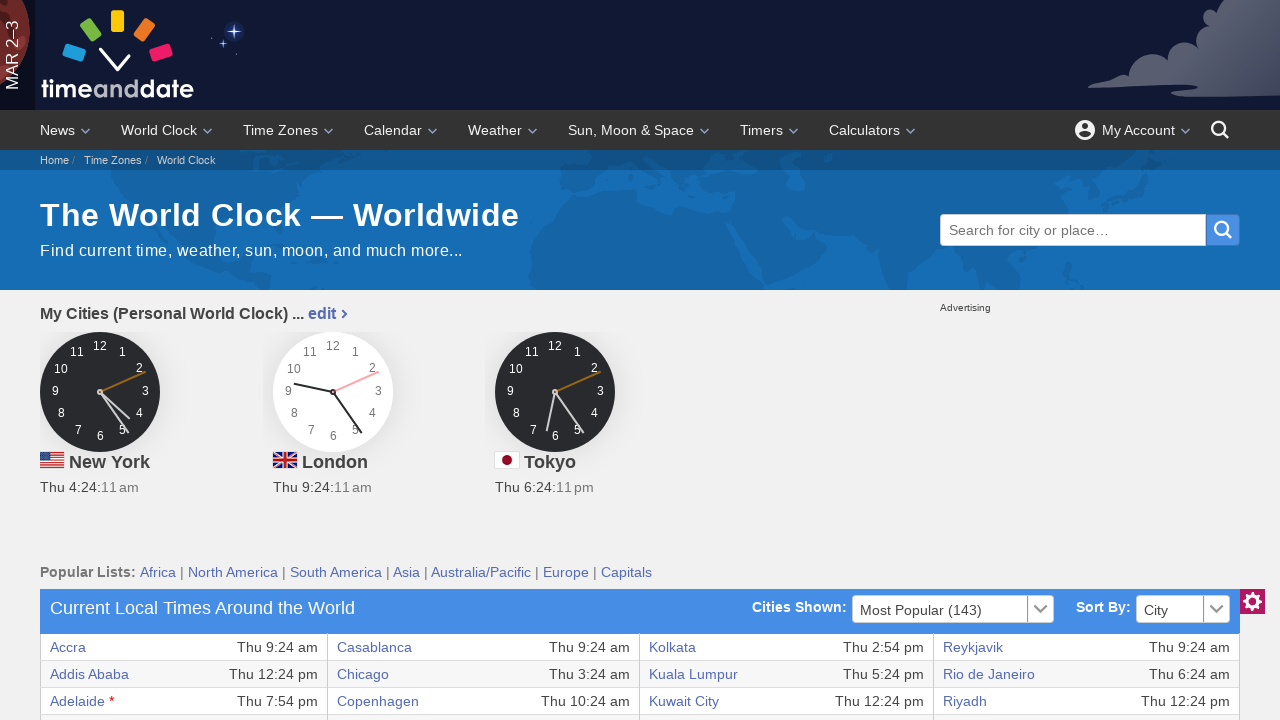

Read cell data from row 27, column 8
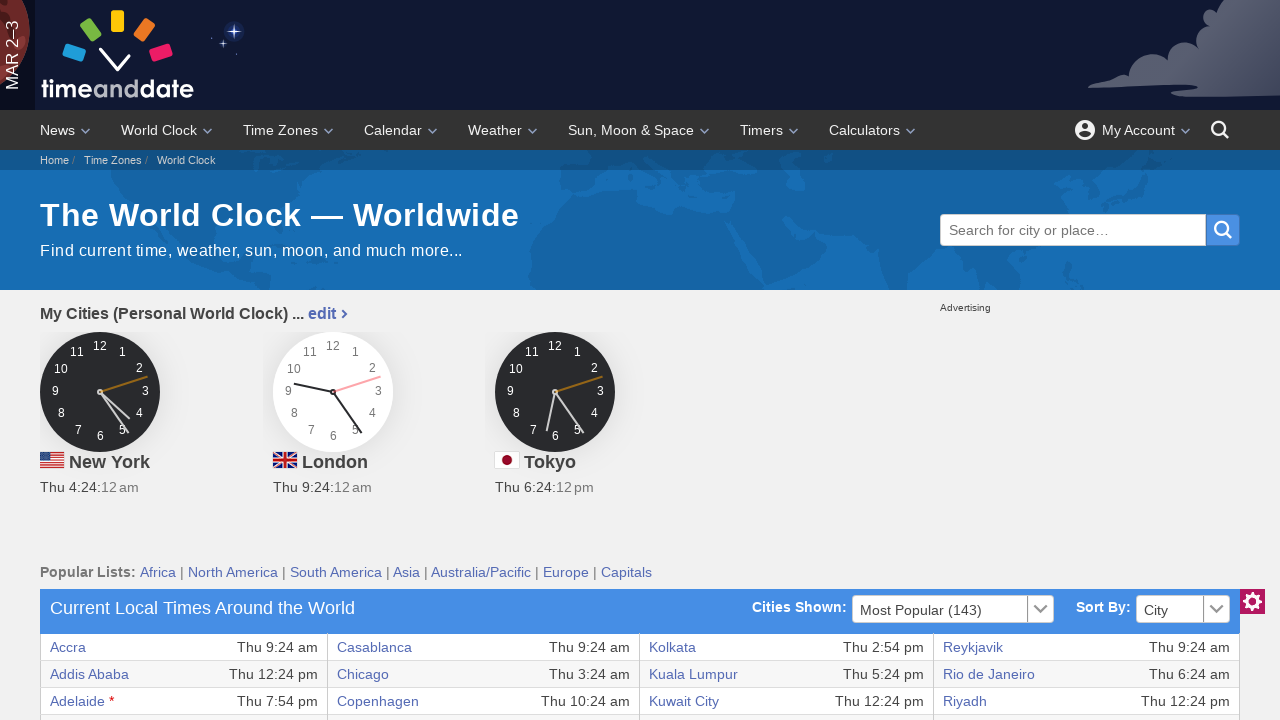

Read cell data from row 28, column 1
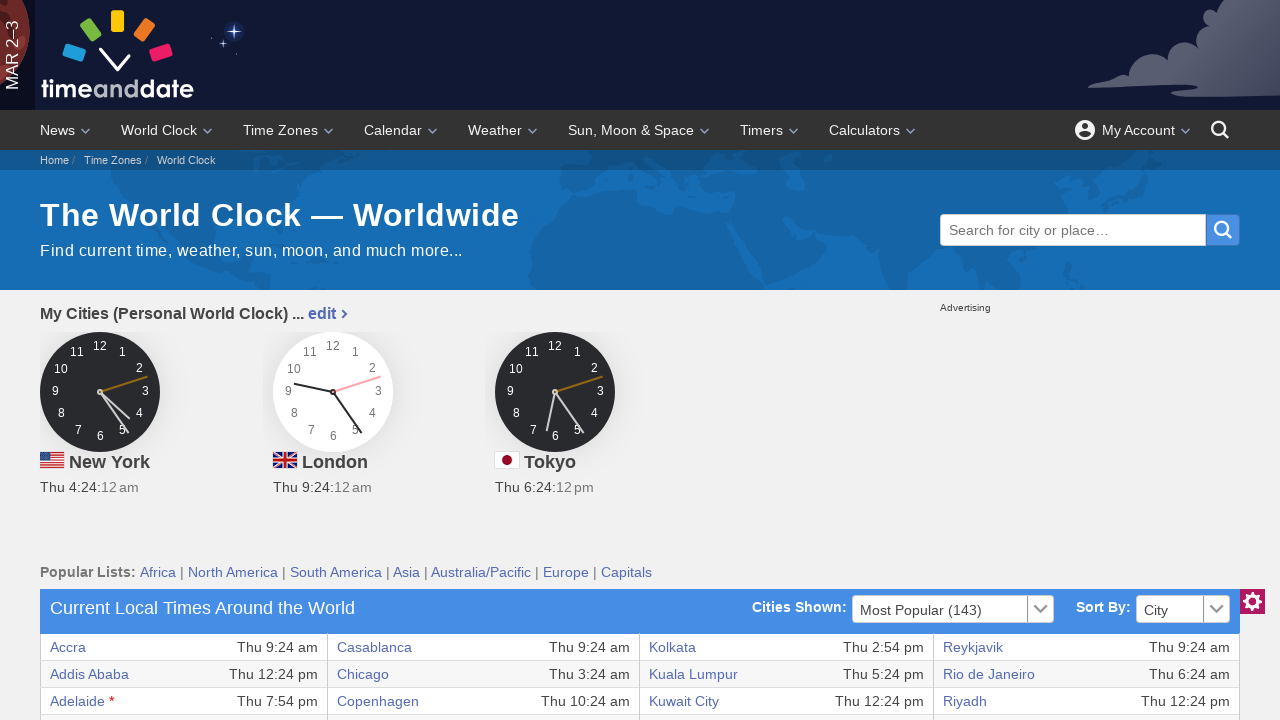

Read cell data from row 28, column 2
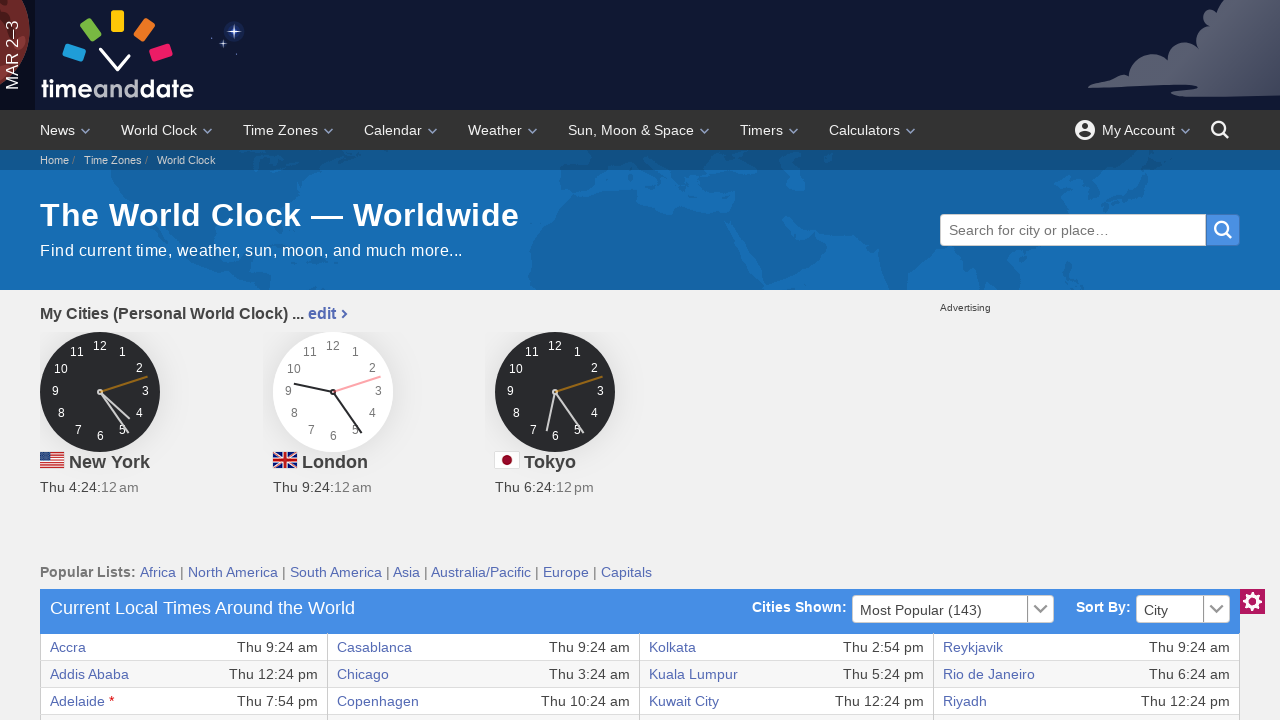

Read cell data from row 28, column 3
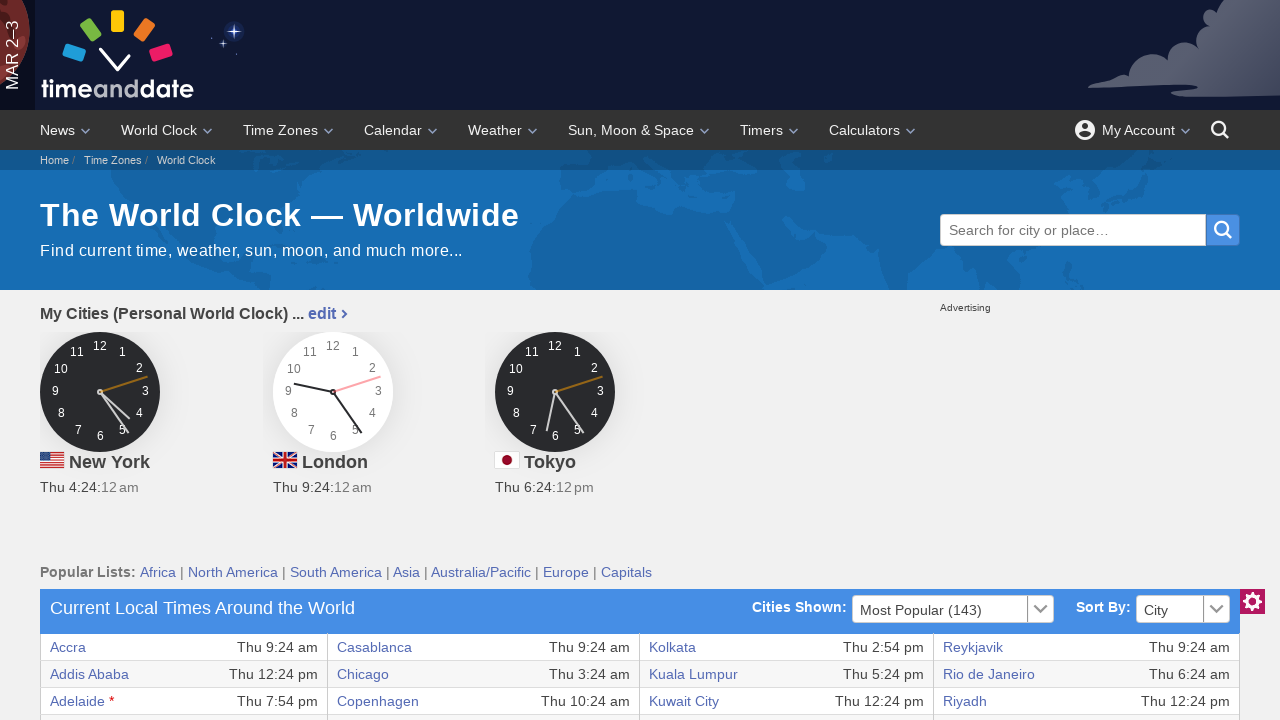

Read cell data from row 28, column 4
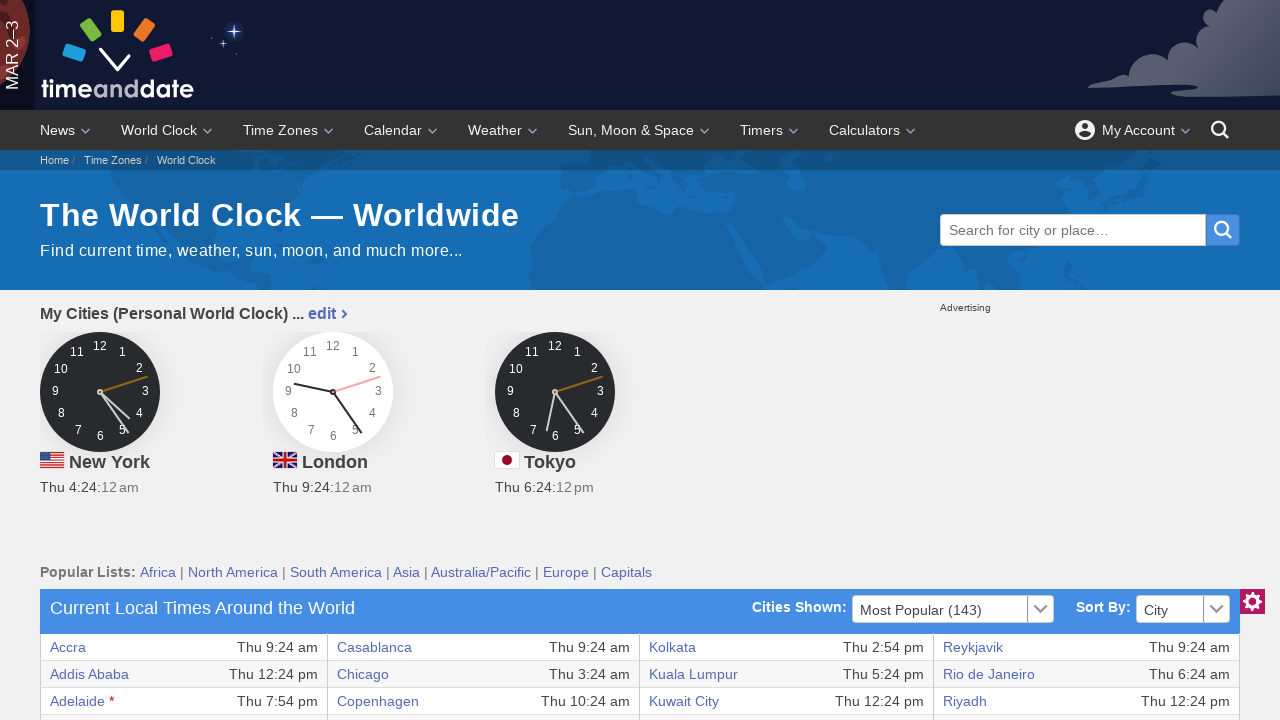

Read cell data from row 28, column 5
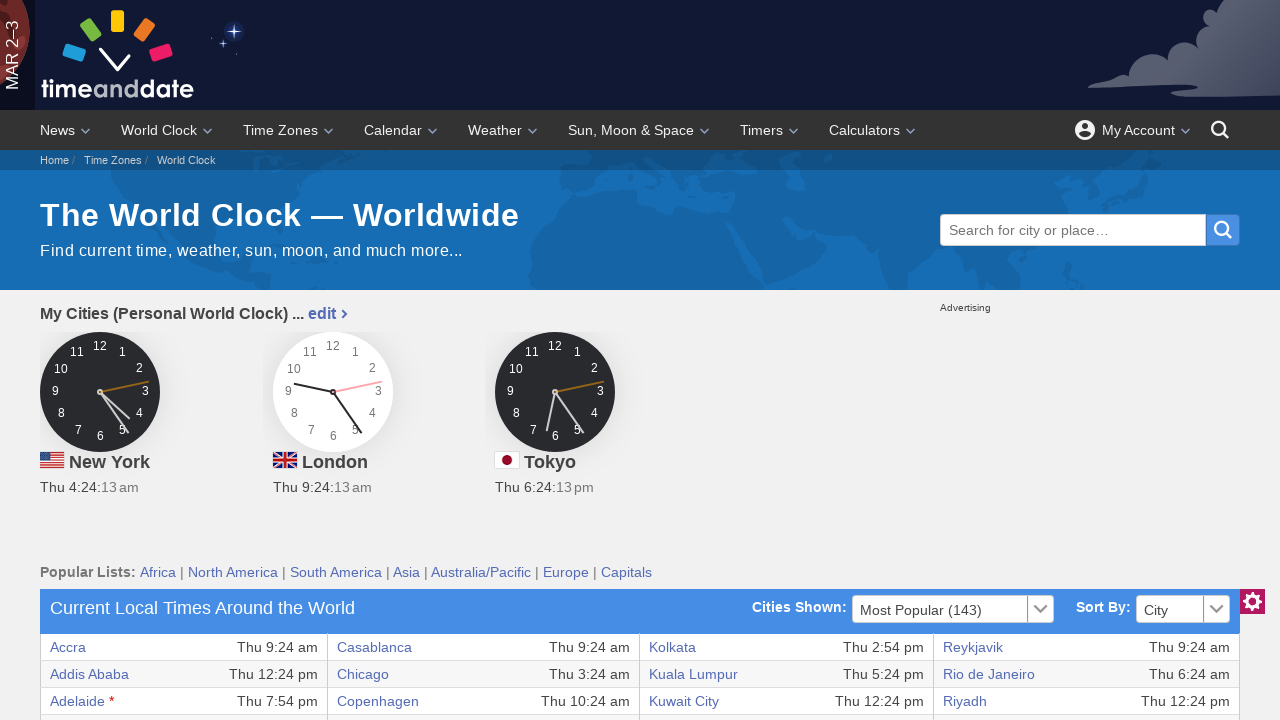

Read cell data from row 28, column 6
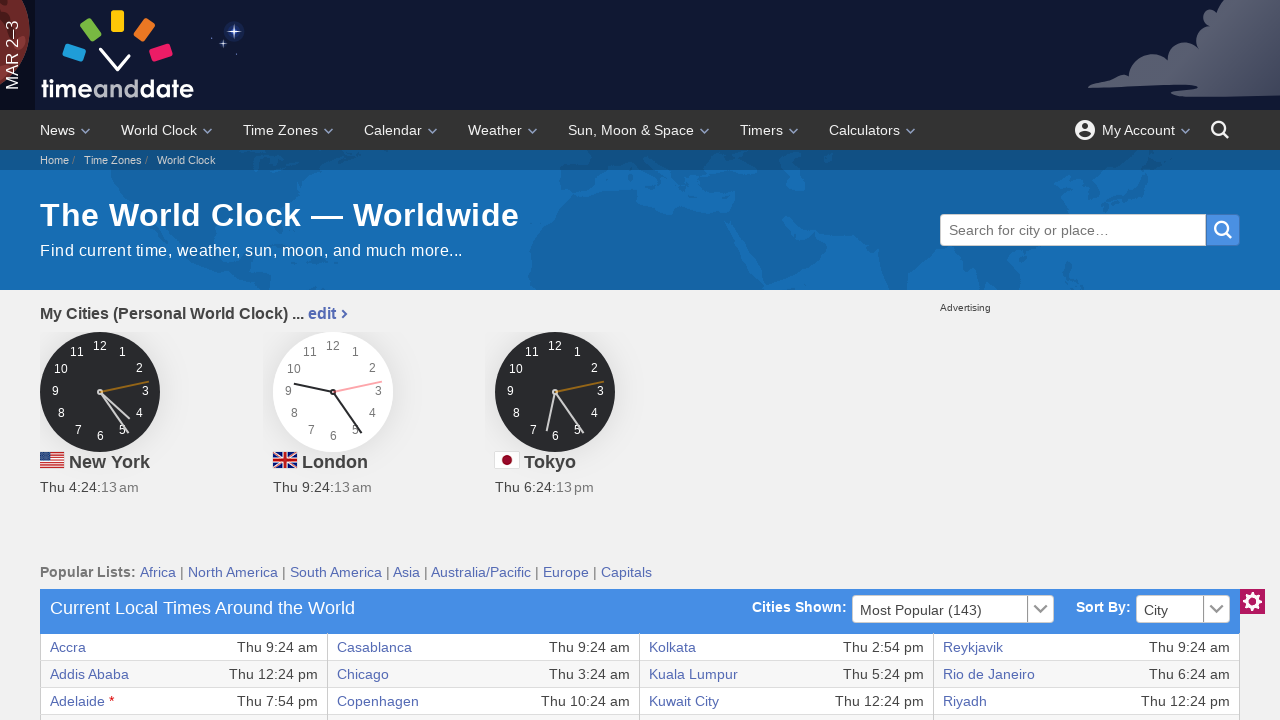

Read cell data from row 28, column 7
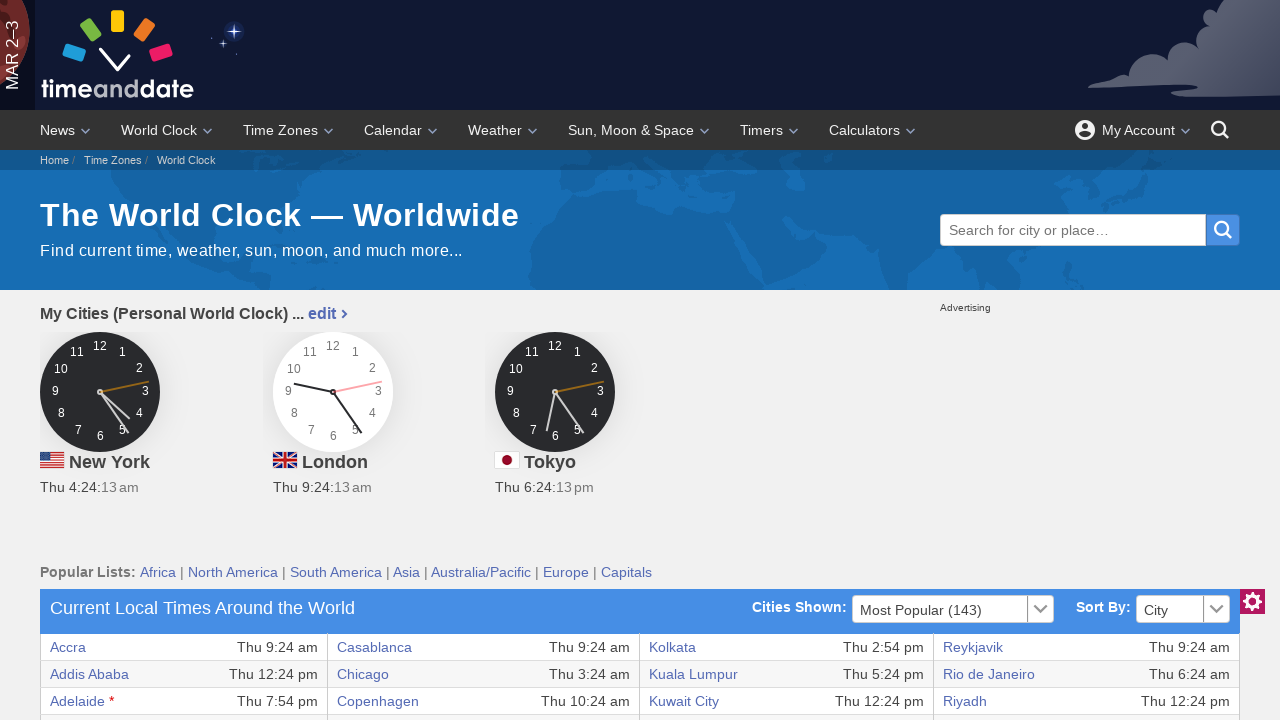

Read cell data from row 28, column 8
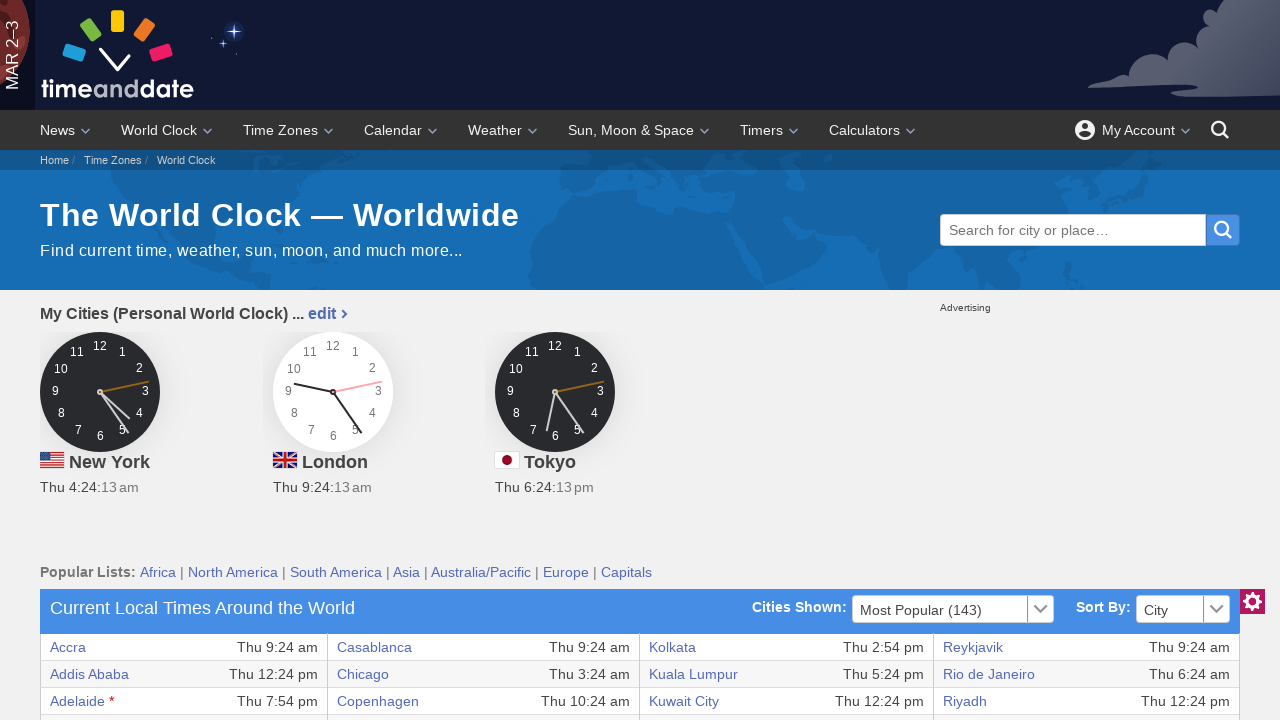

Read cell data from row 29, column 1
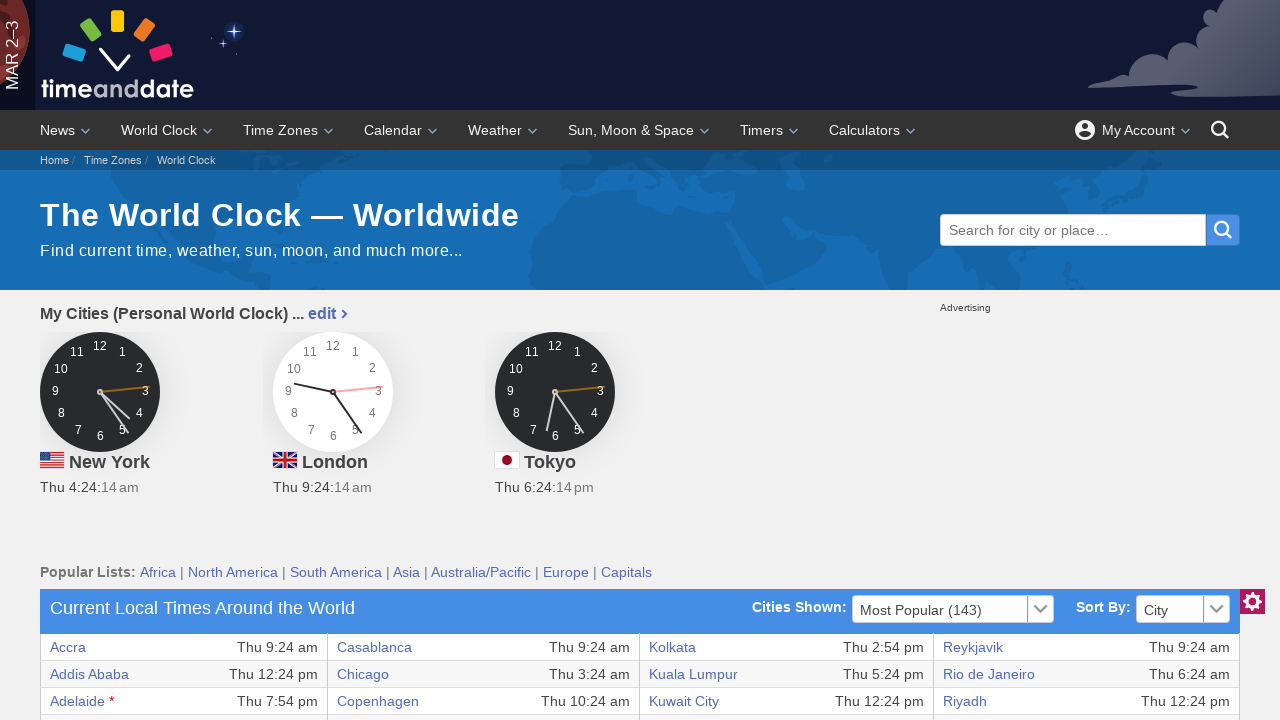

Read cell data from row 29, column 2
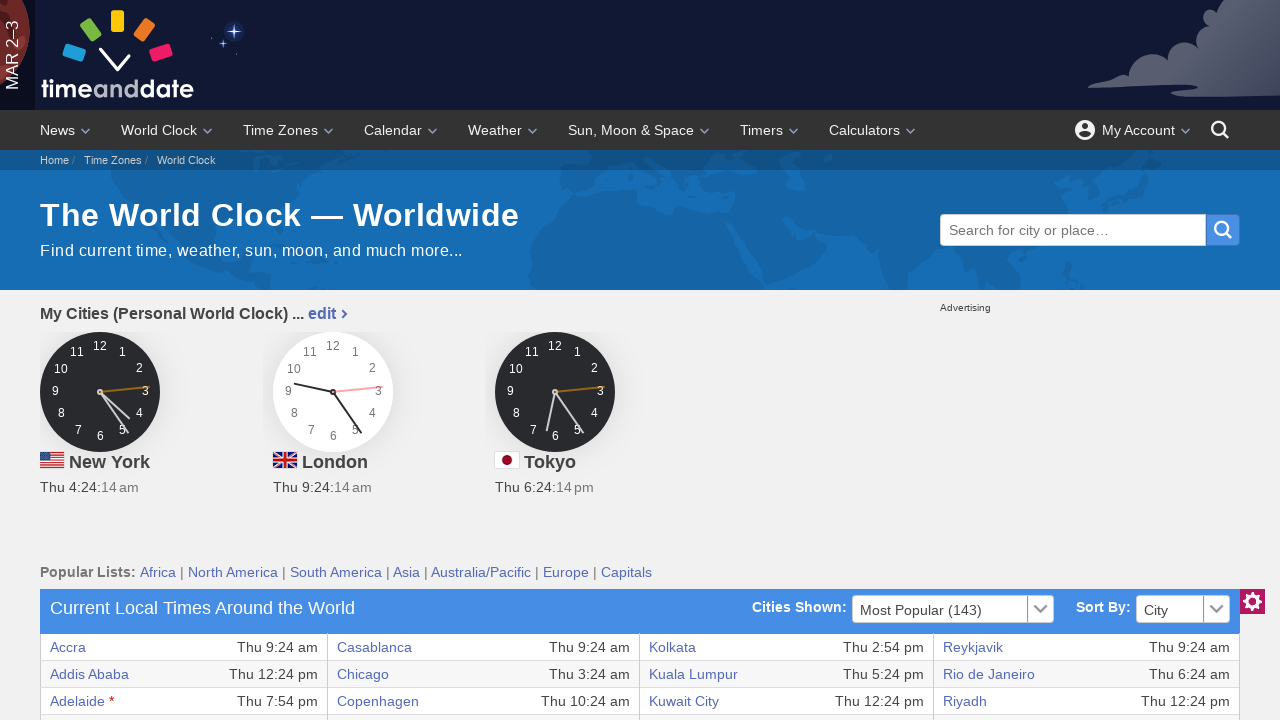

Read cell data from row 29, column 3
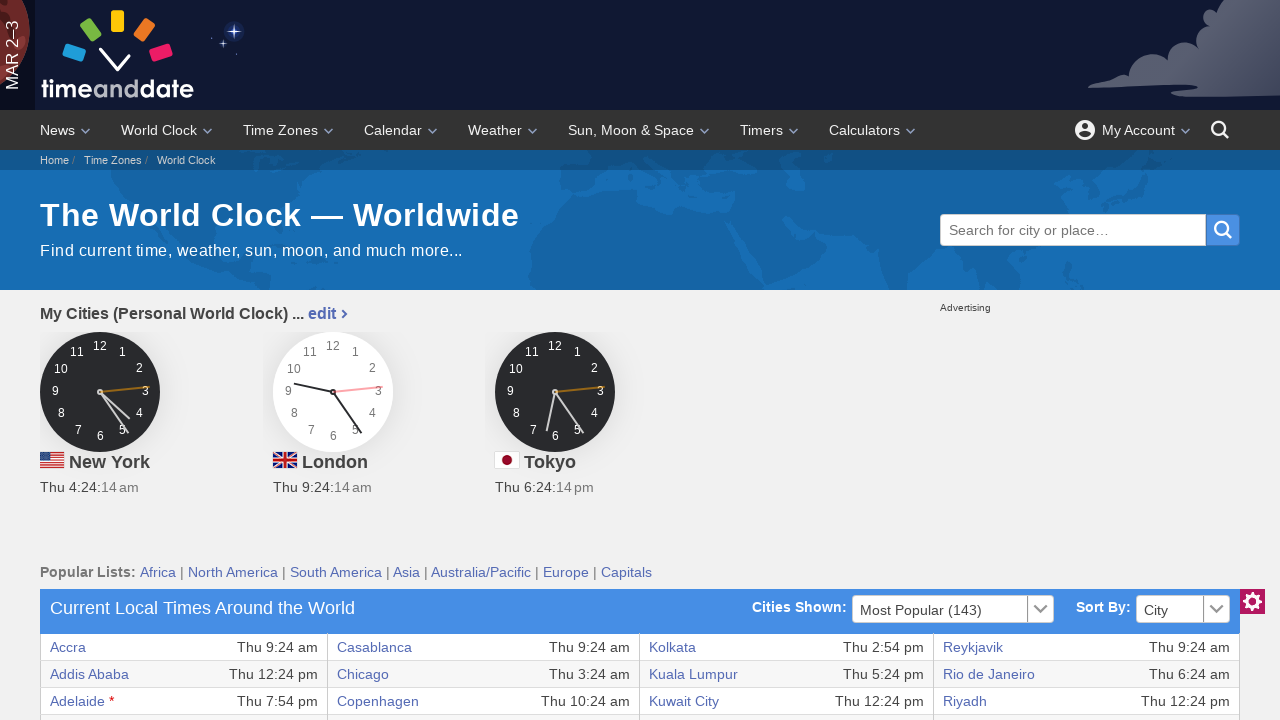

Read cell data from row 29, column 4
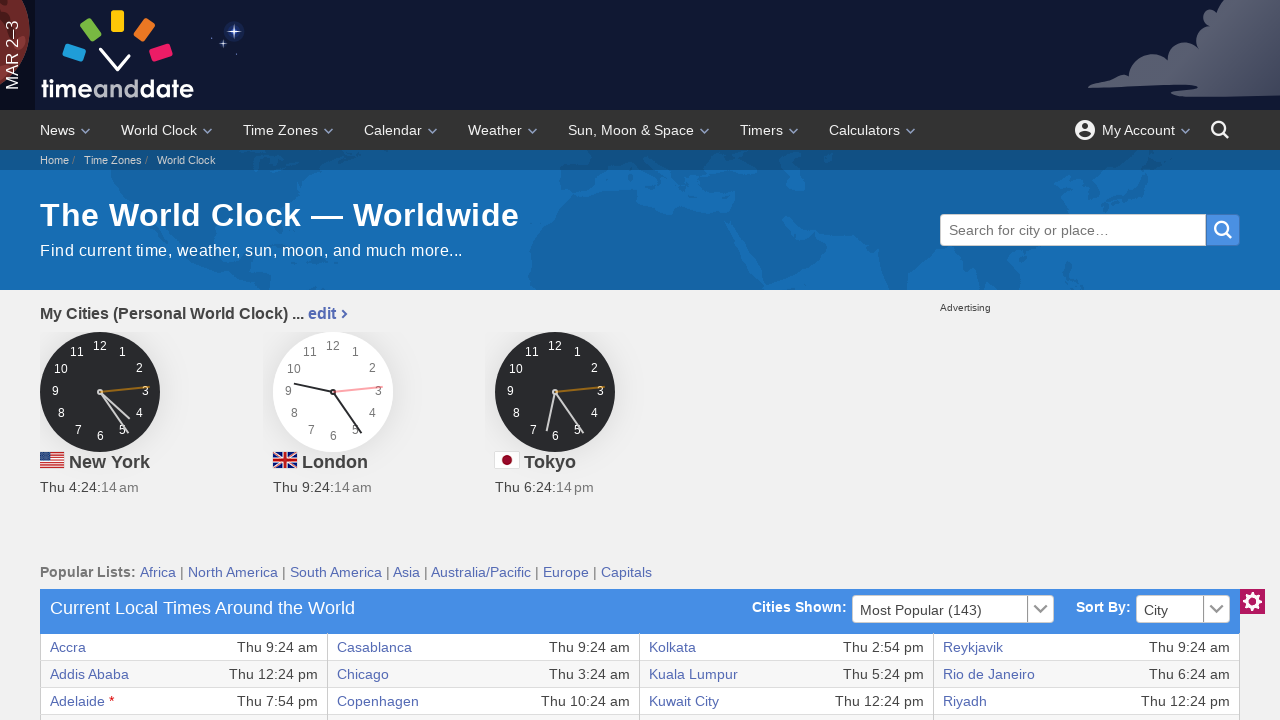

Read cell data from row 29, column 5
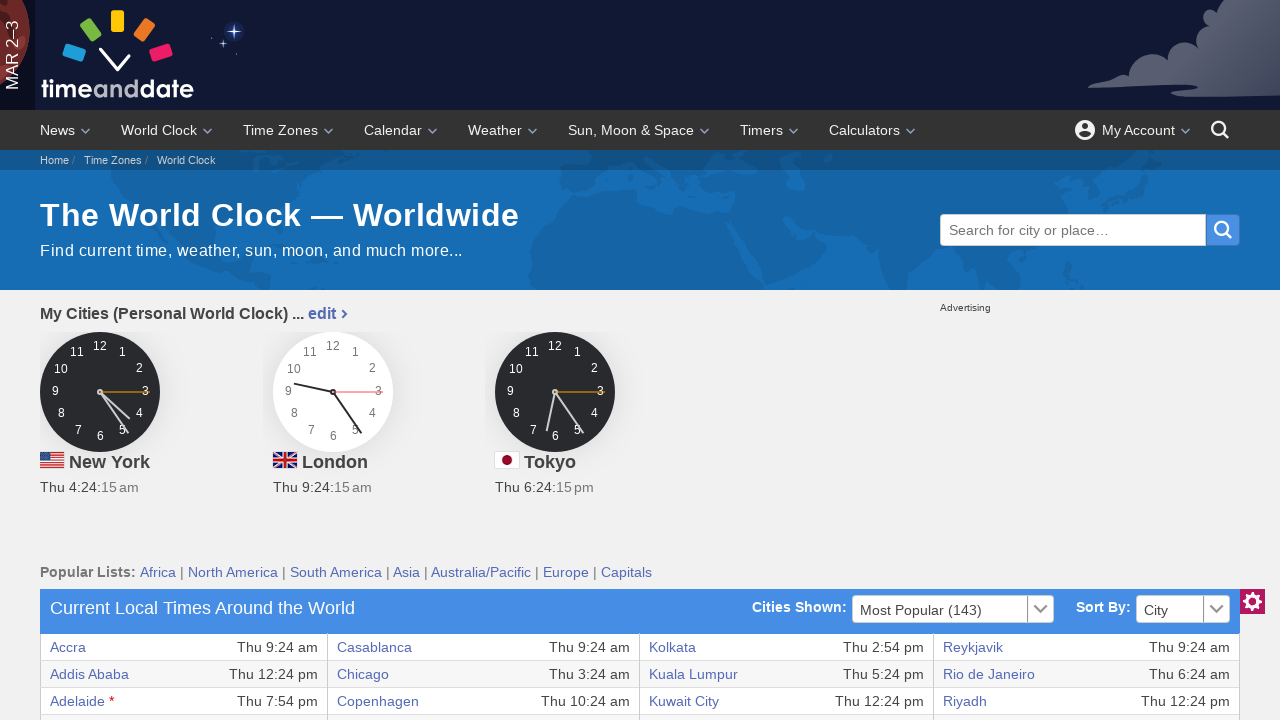

Read cell data from row 29, column 6
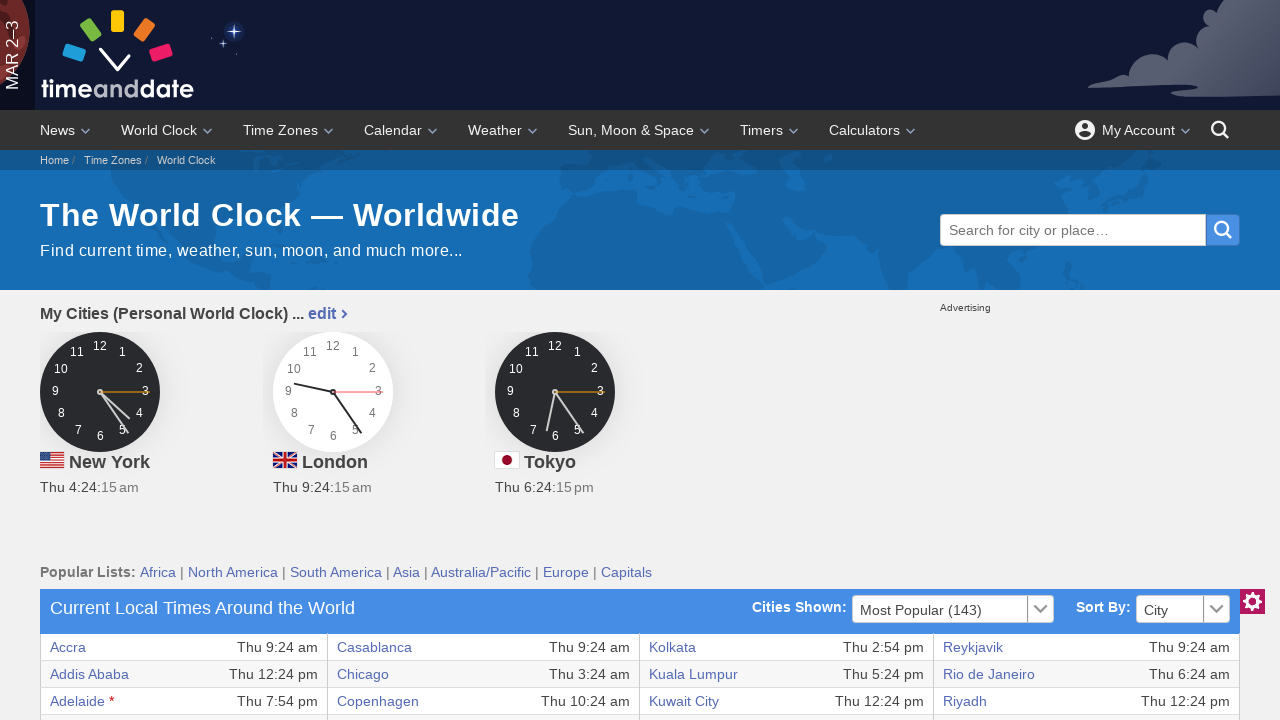

Read cell data from row 29, column 7
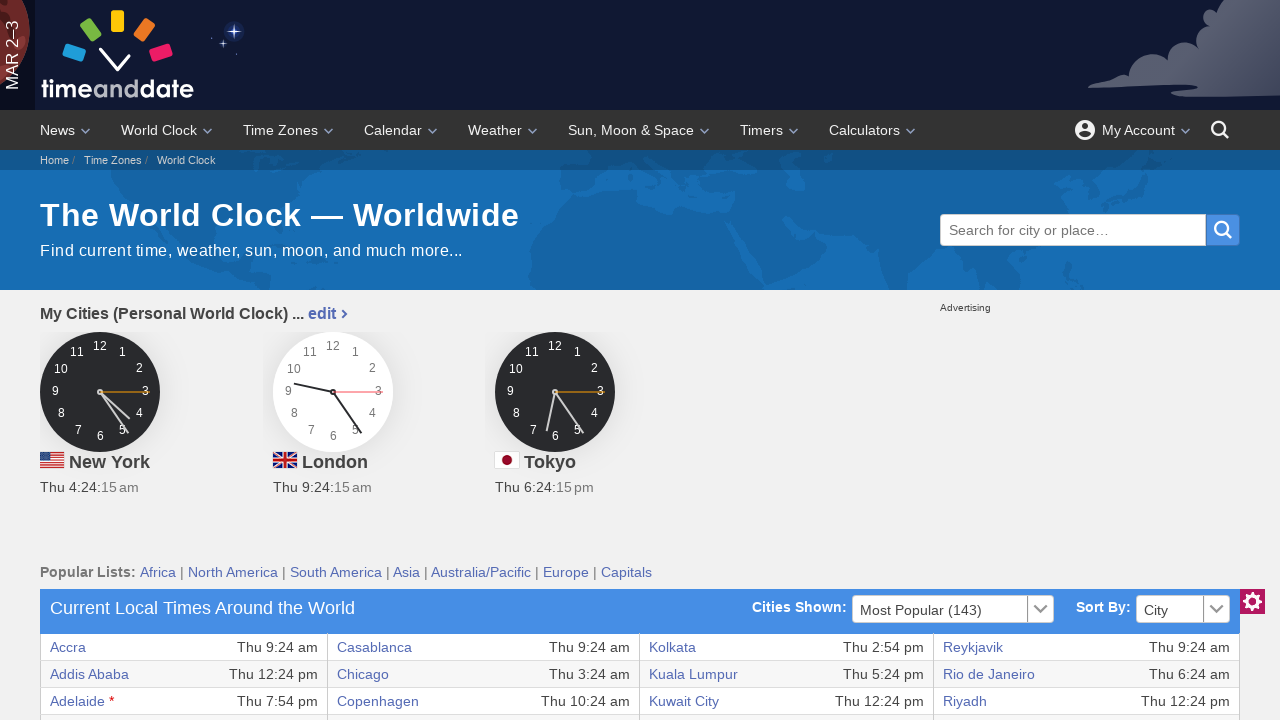

Read cell data from row 29, column 8
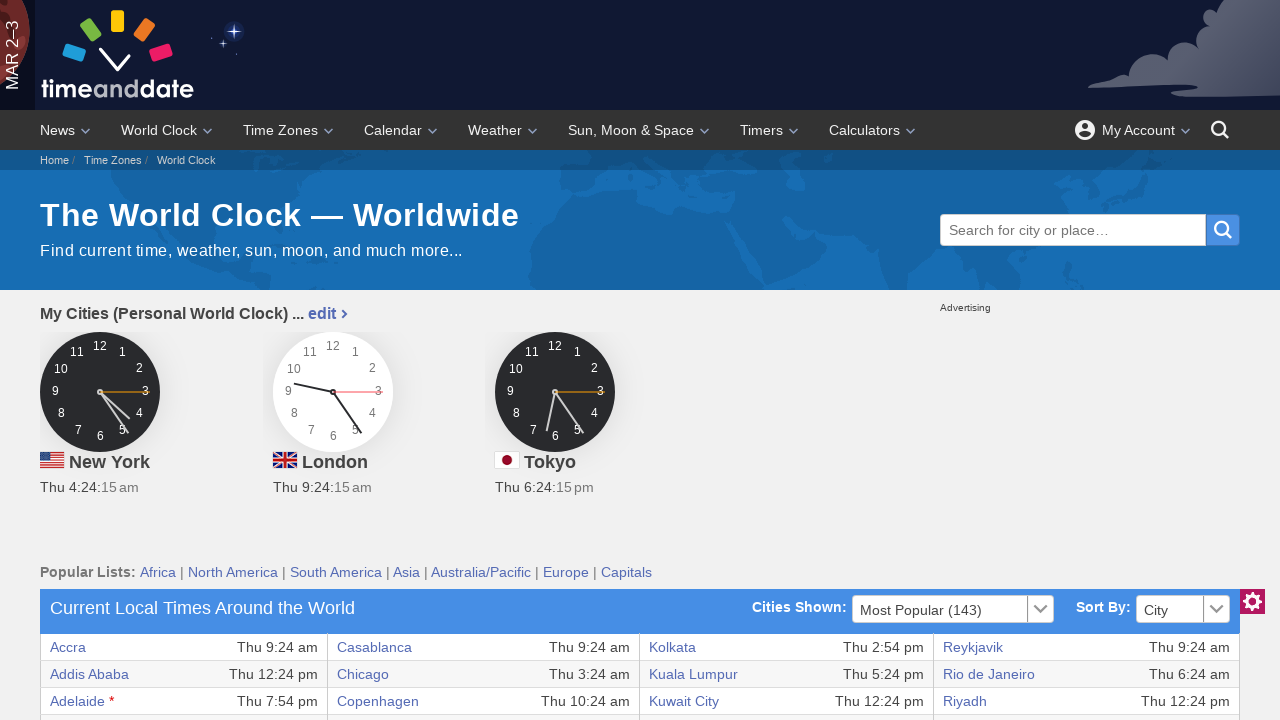

Read cell data from row 30, column 1
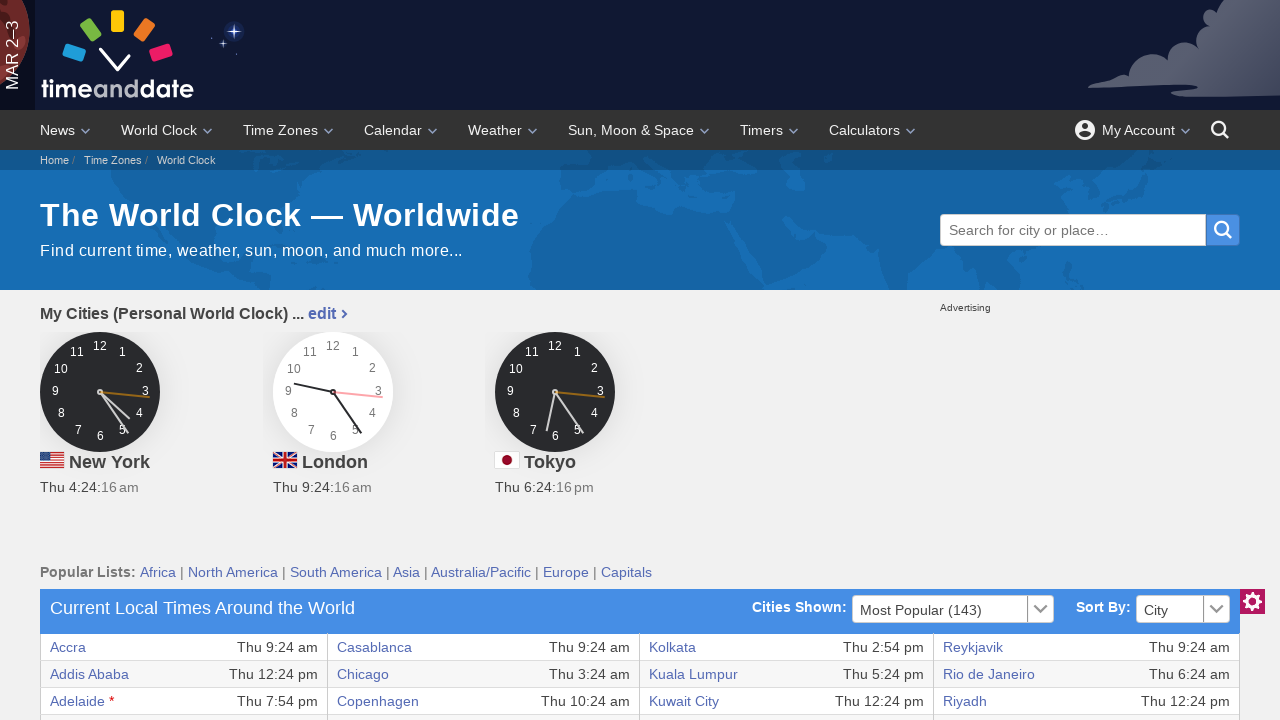

Read cell data from row 30, column 2
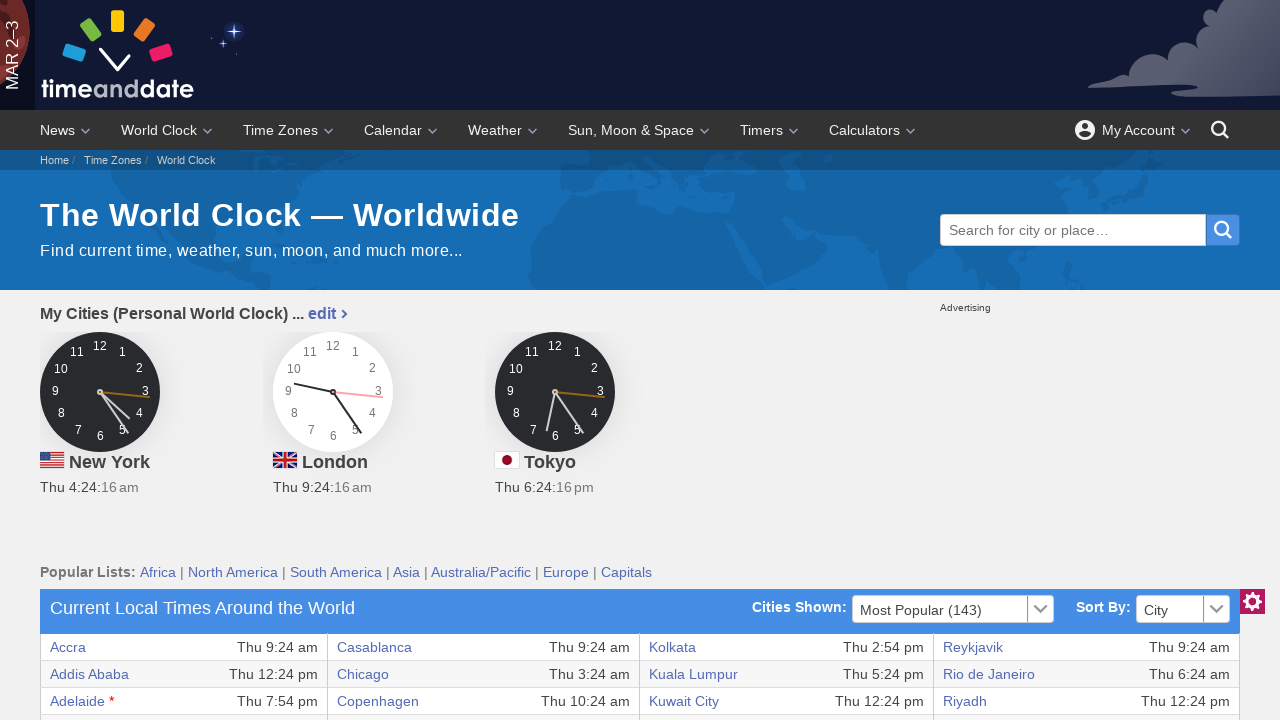

Read cell data from row 30, column 3
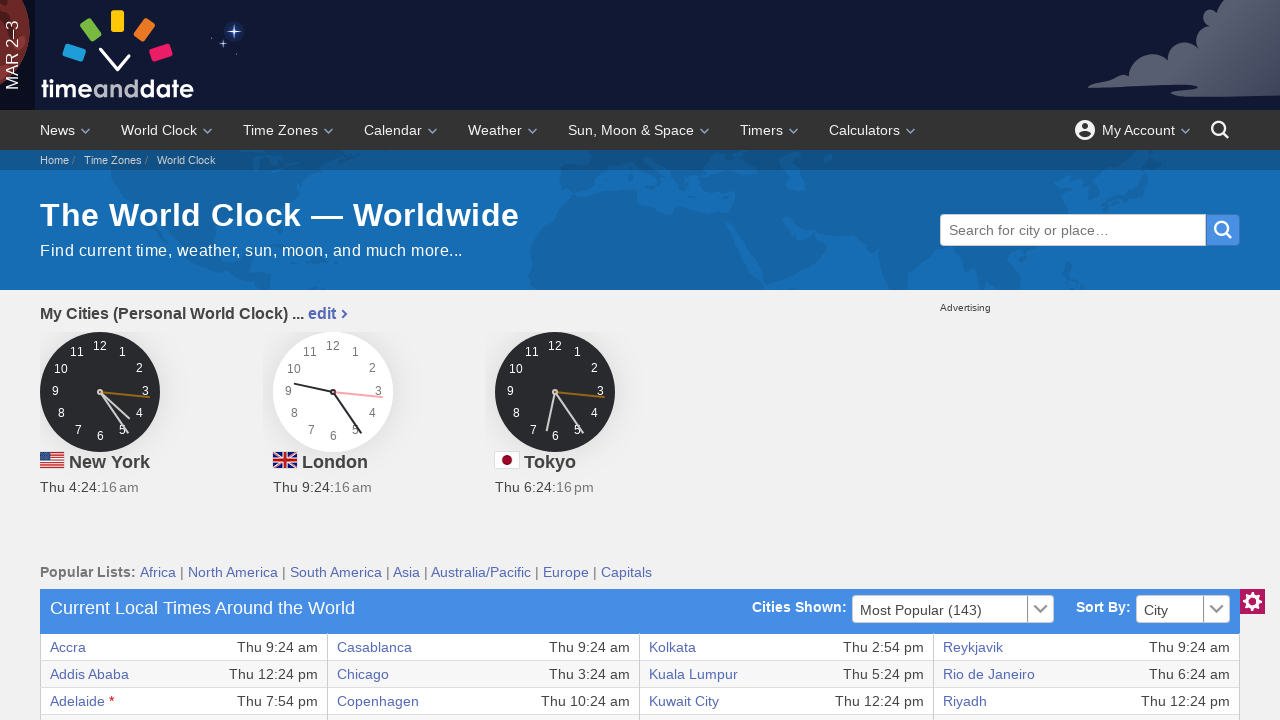

Read cell data from row 30, column 4
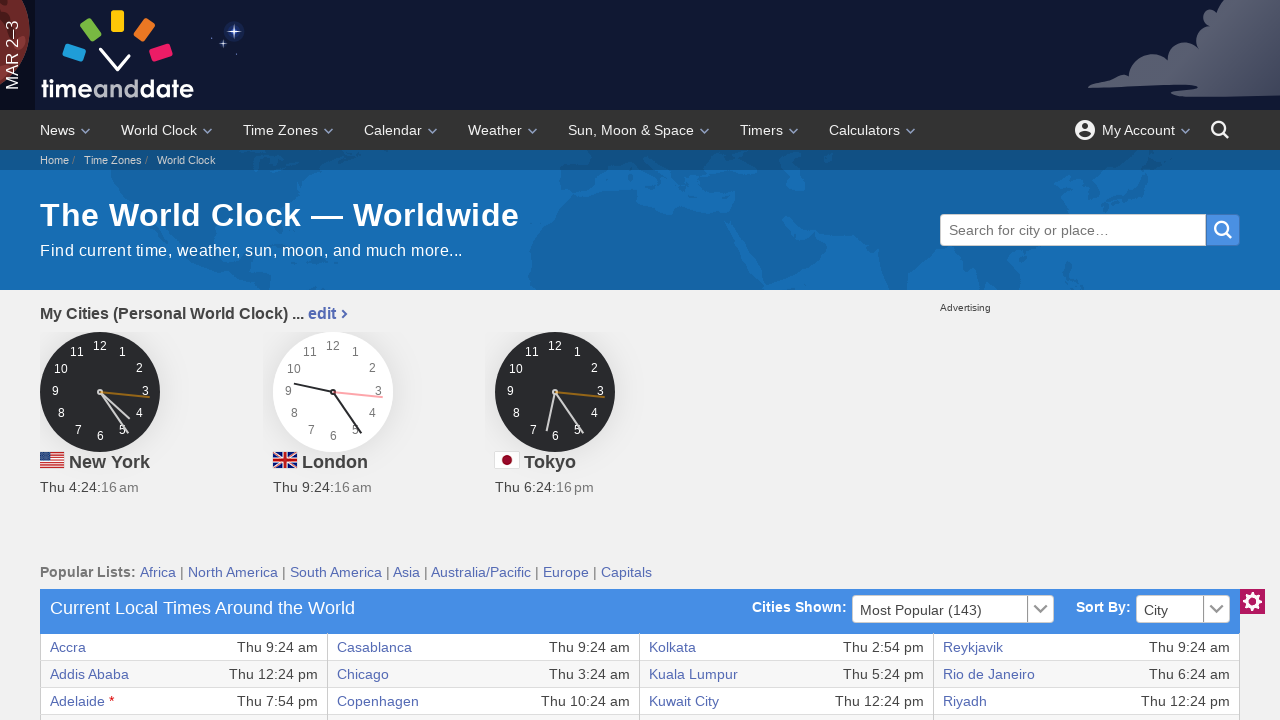

Read cell data from row 30, column 5
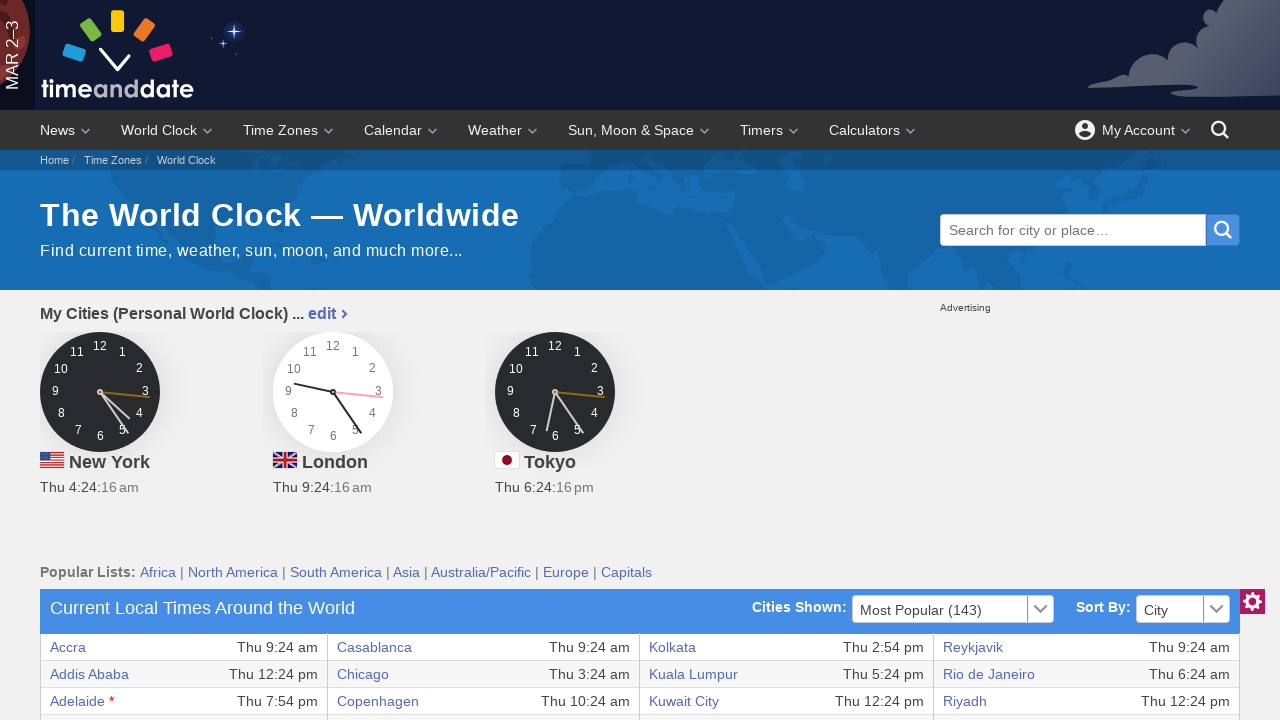

Read cell data from row 30, column 6
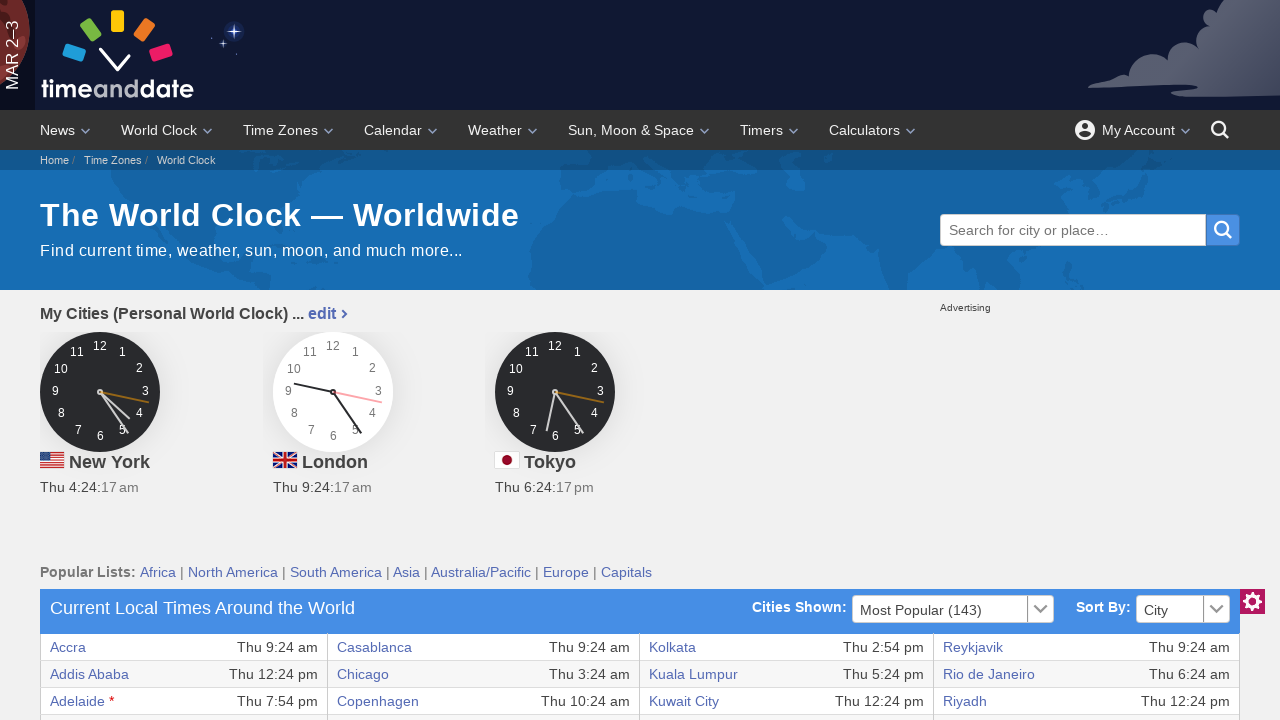

Read cell data from row 30, column 7
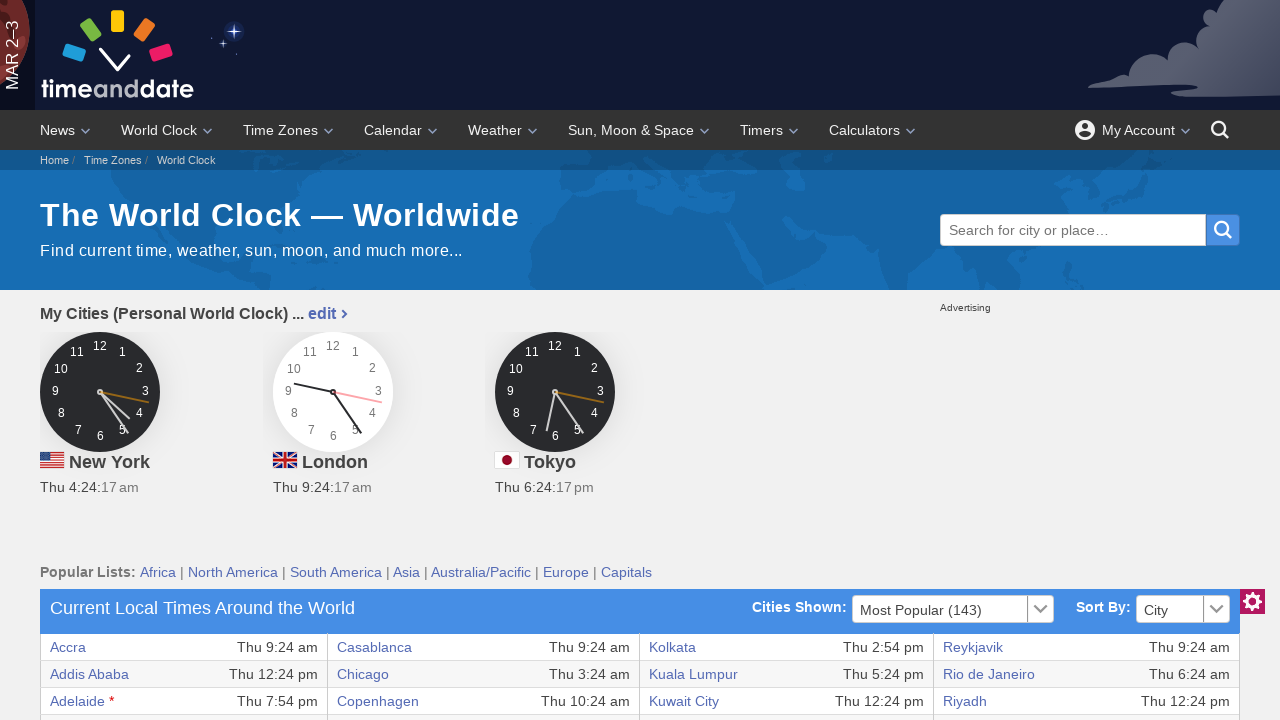

Read cell data from row 30, column 8
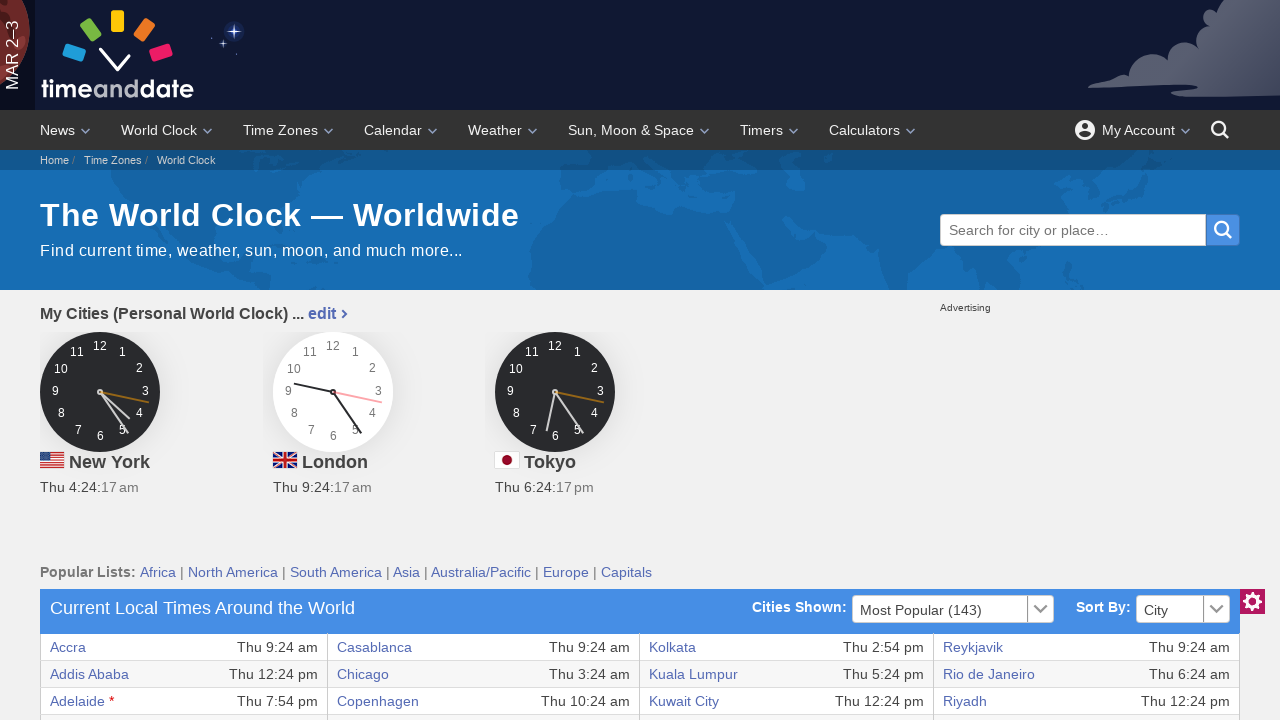

Read cell data from row 31, column 1
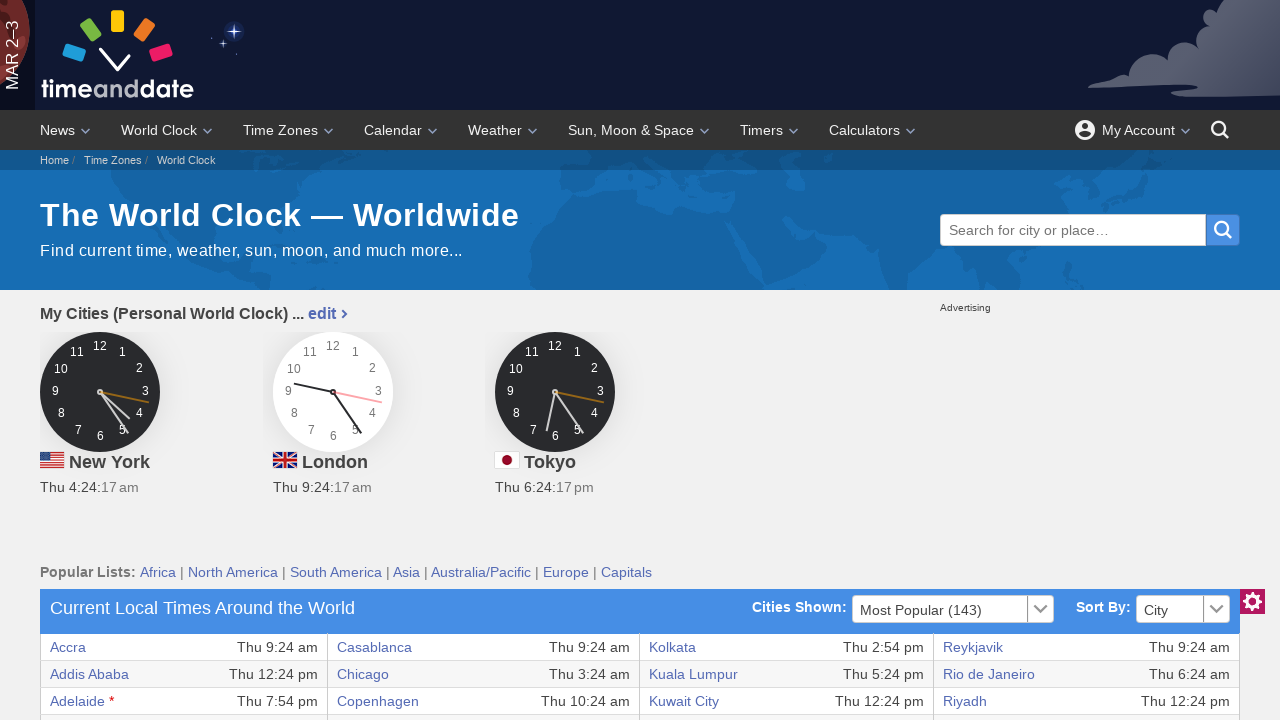

Read cell data from row 31, column 2
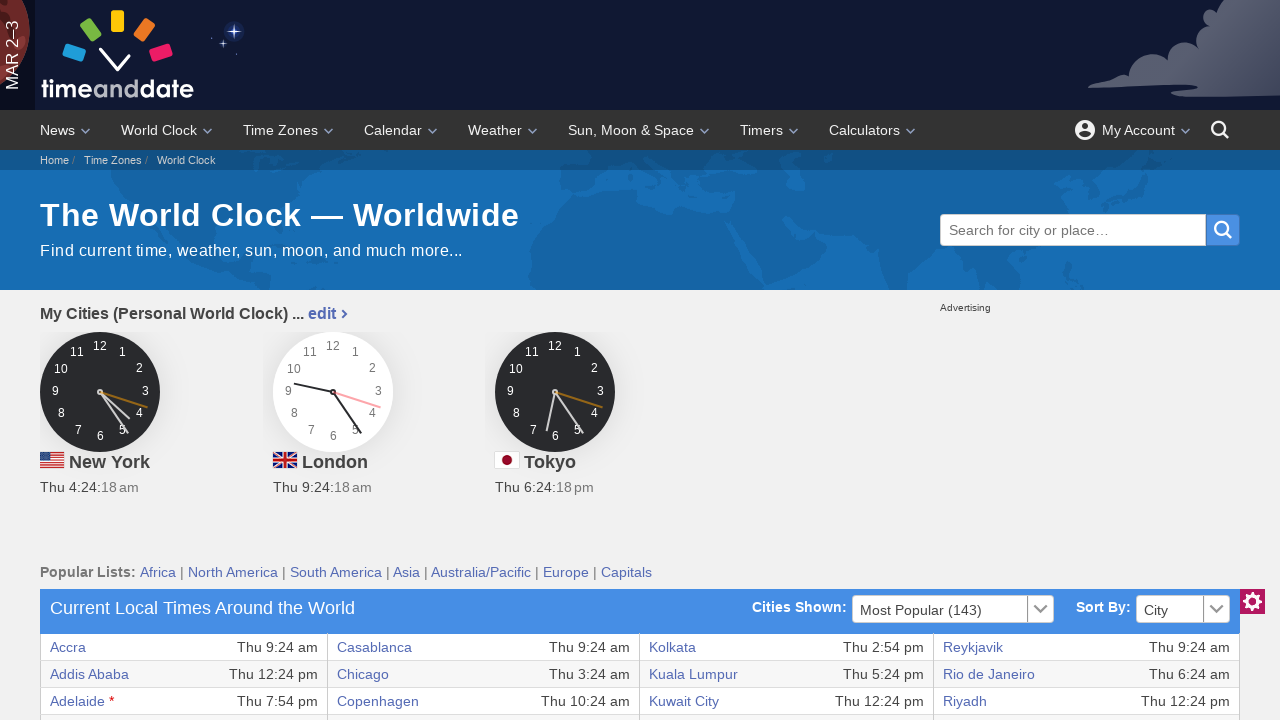

Read cell data from row 31, column 3
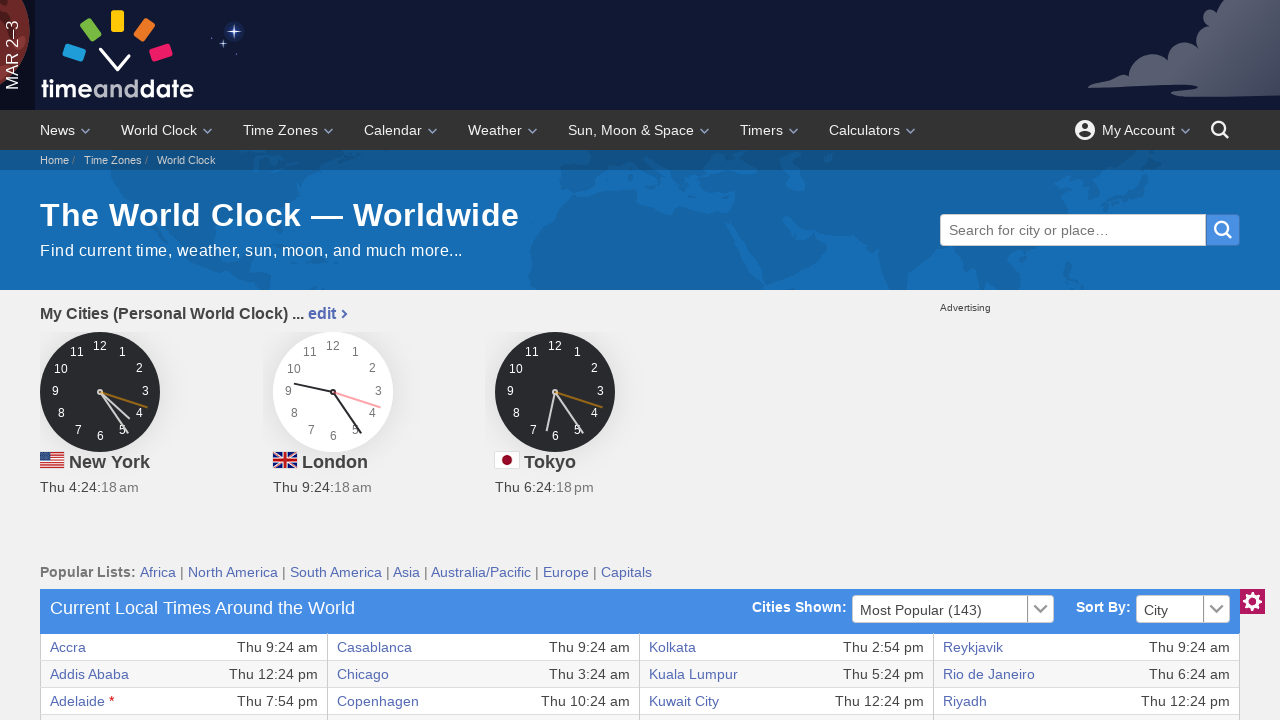

Read cell data from row 31, column 4
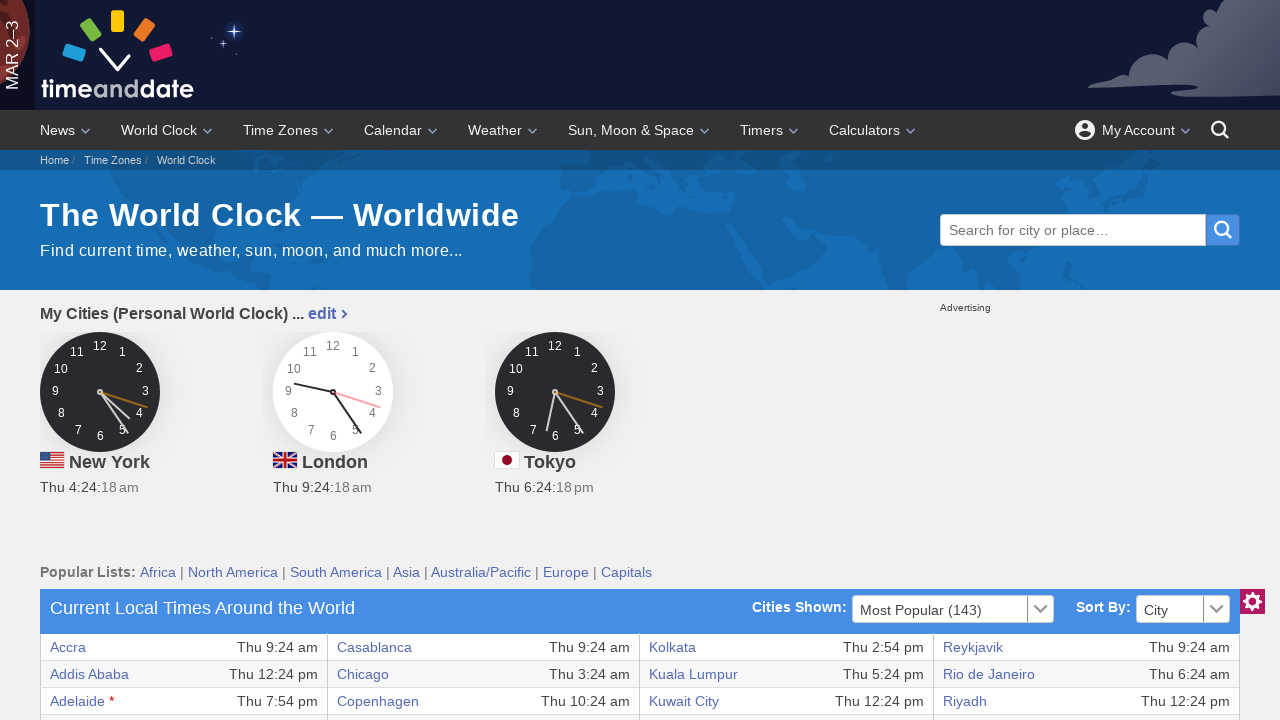

Read cell data from row 31, column 5
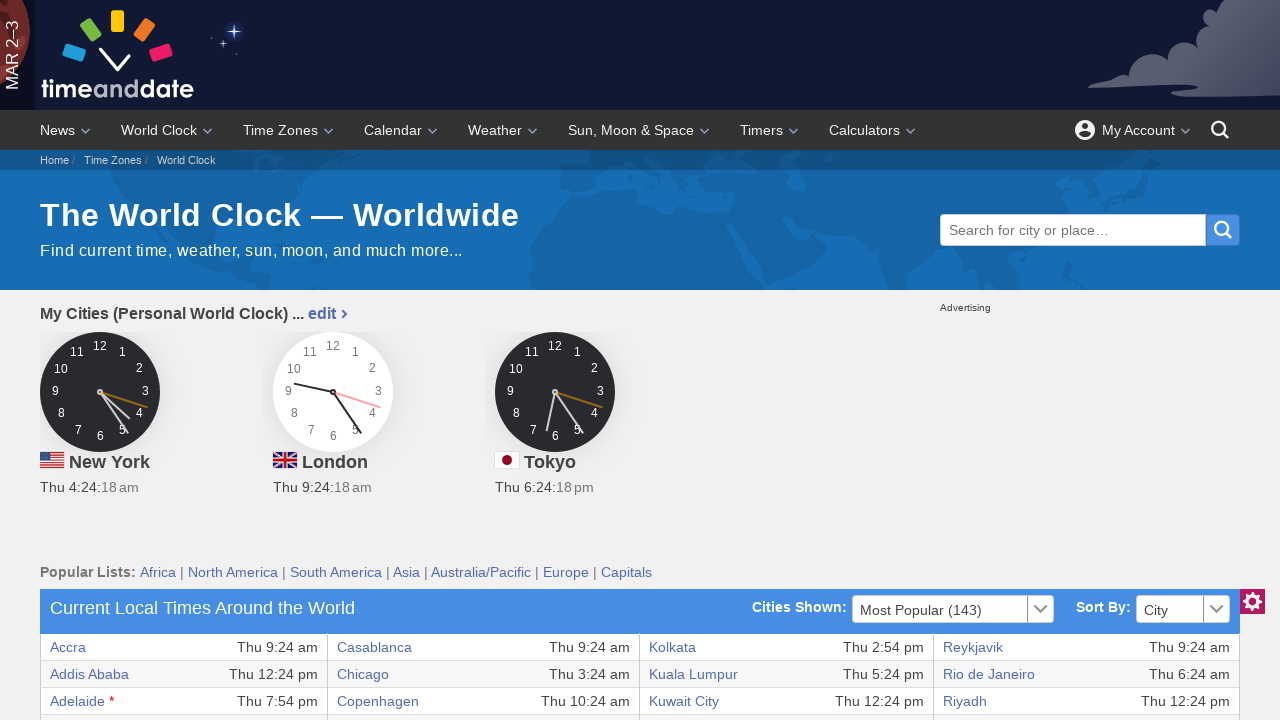

Read cell data from row 31, column 6
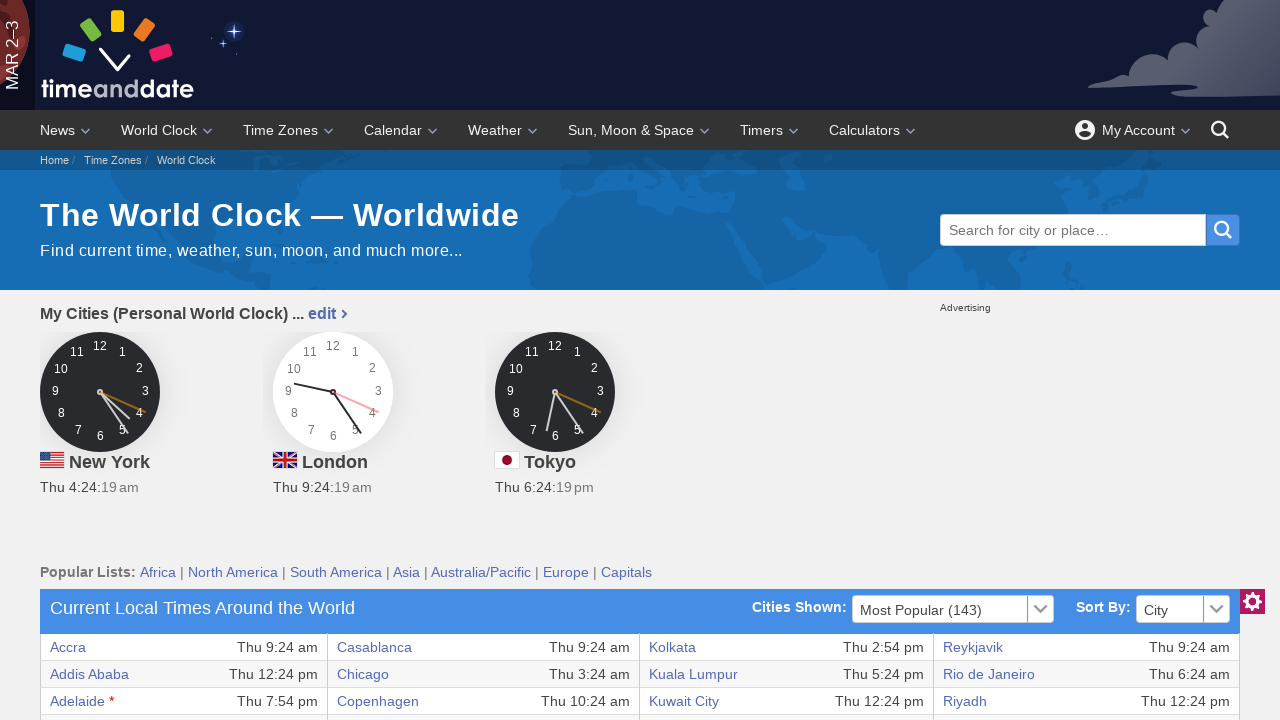

Read cell data from row 31, column 7
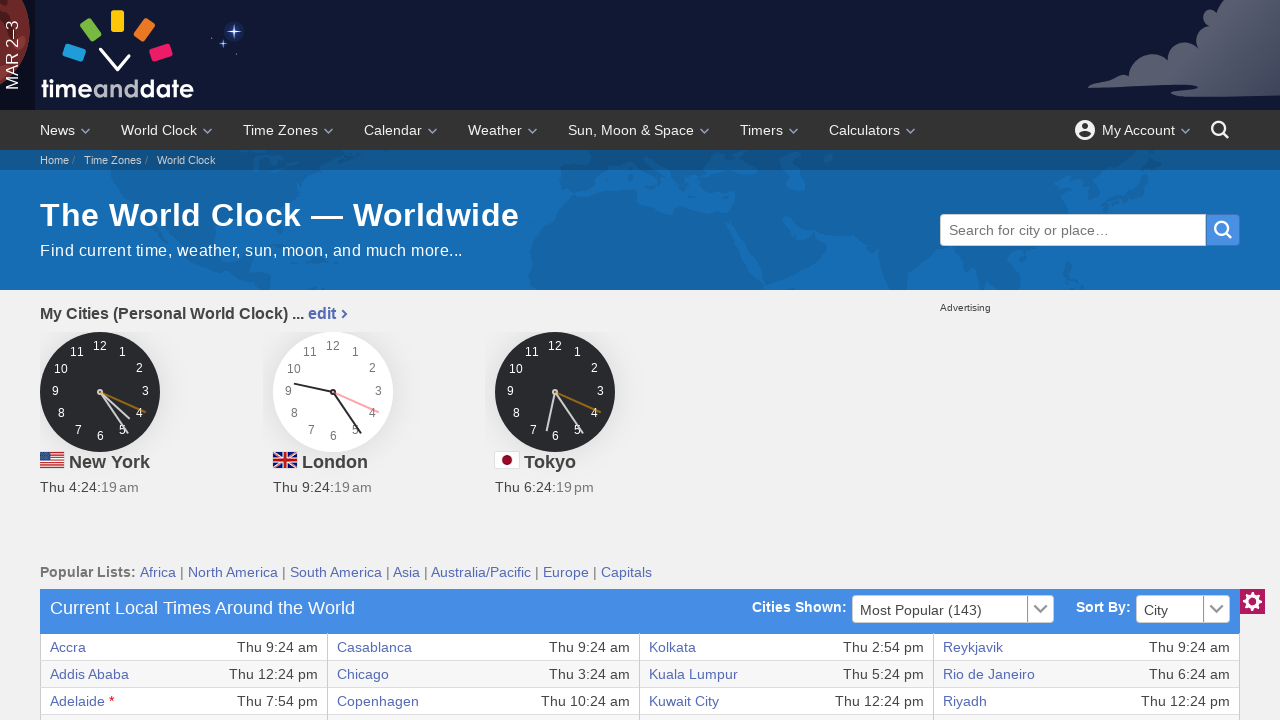

Read cell data from row 31, column 8
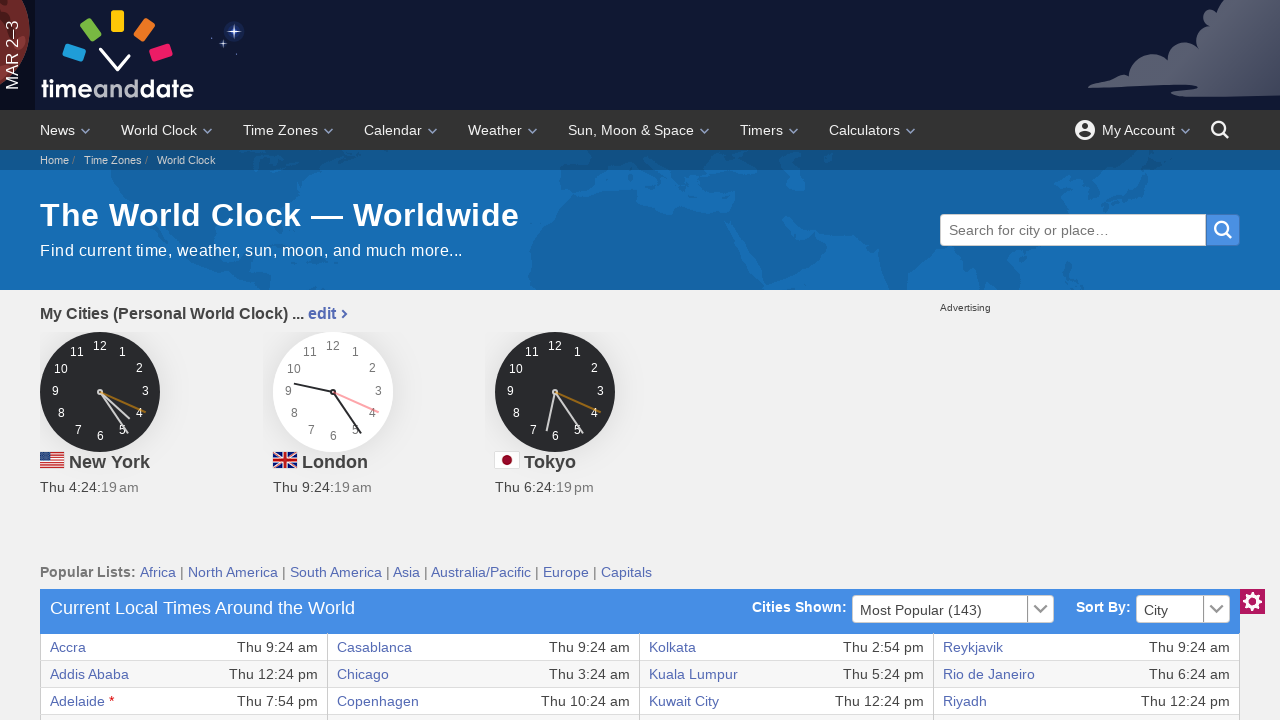

Read cell data from row 32, column 1
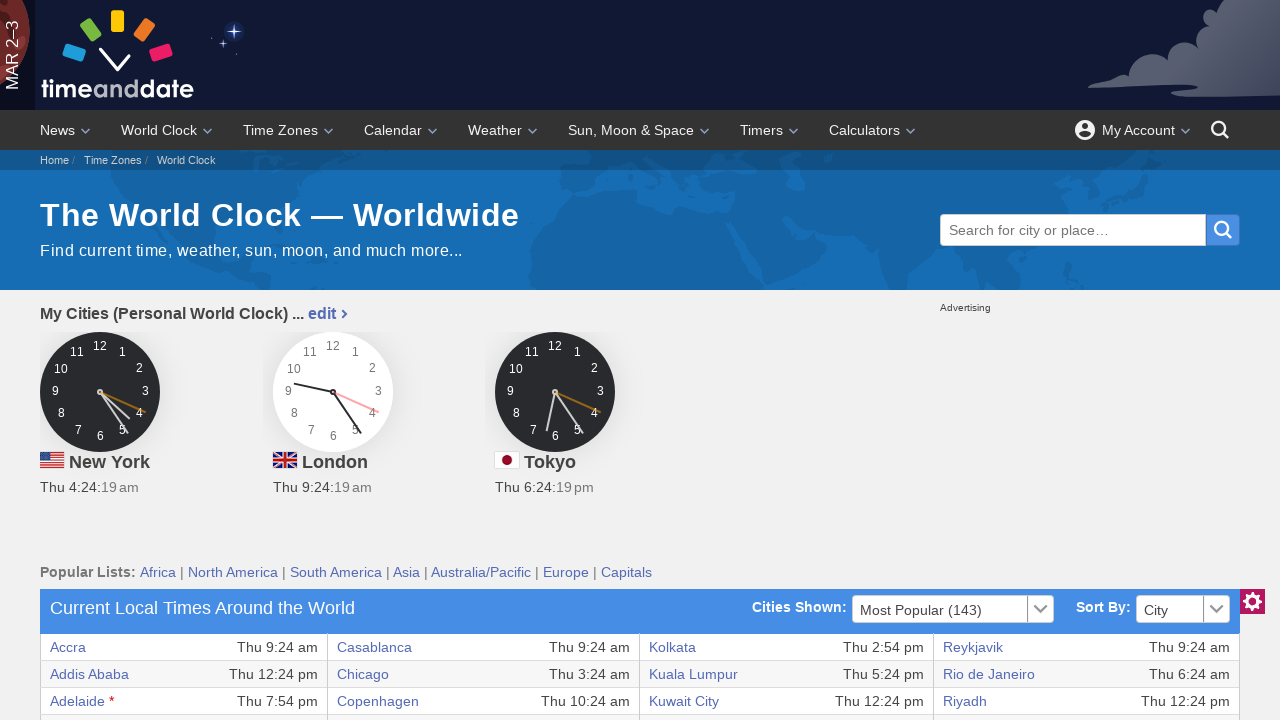

Read cell data from row 32, column 2
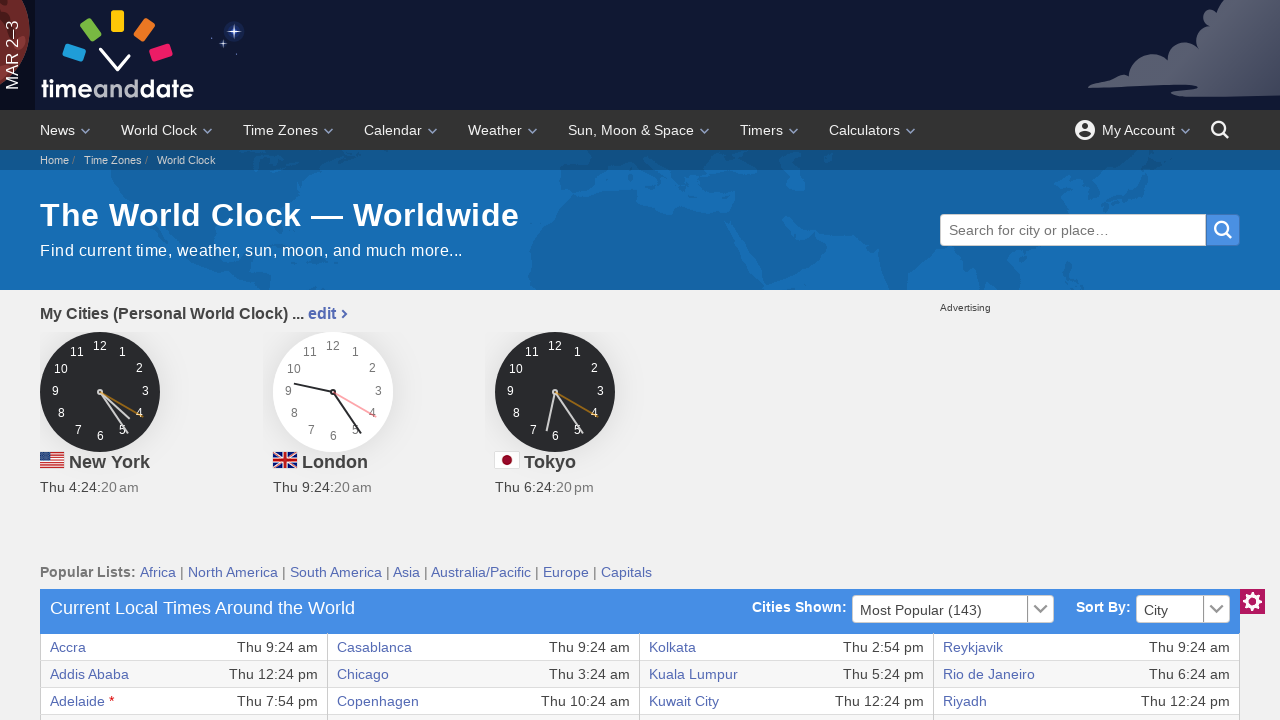

Read cell data from row 32, column 3
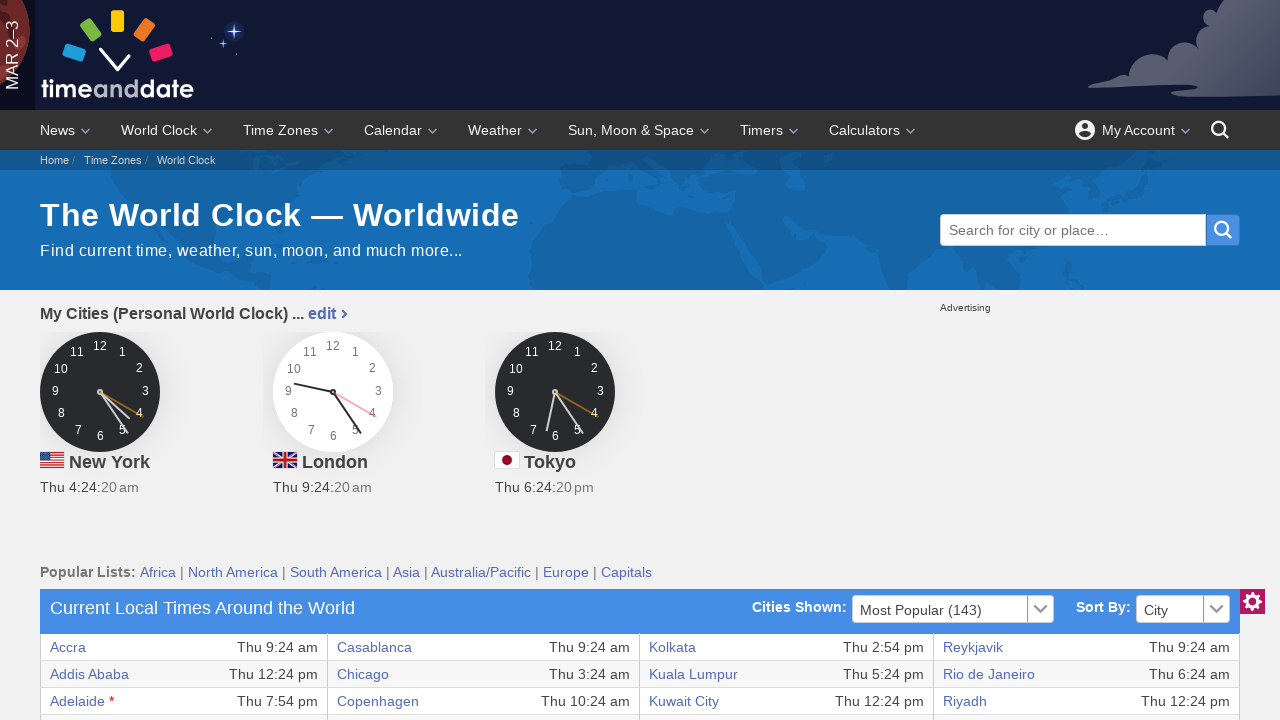

Read cell data from row 32, column 4
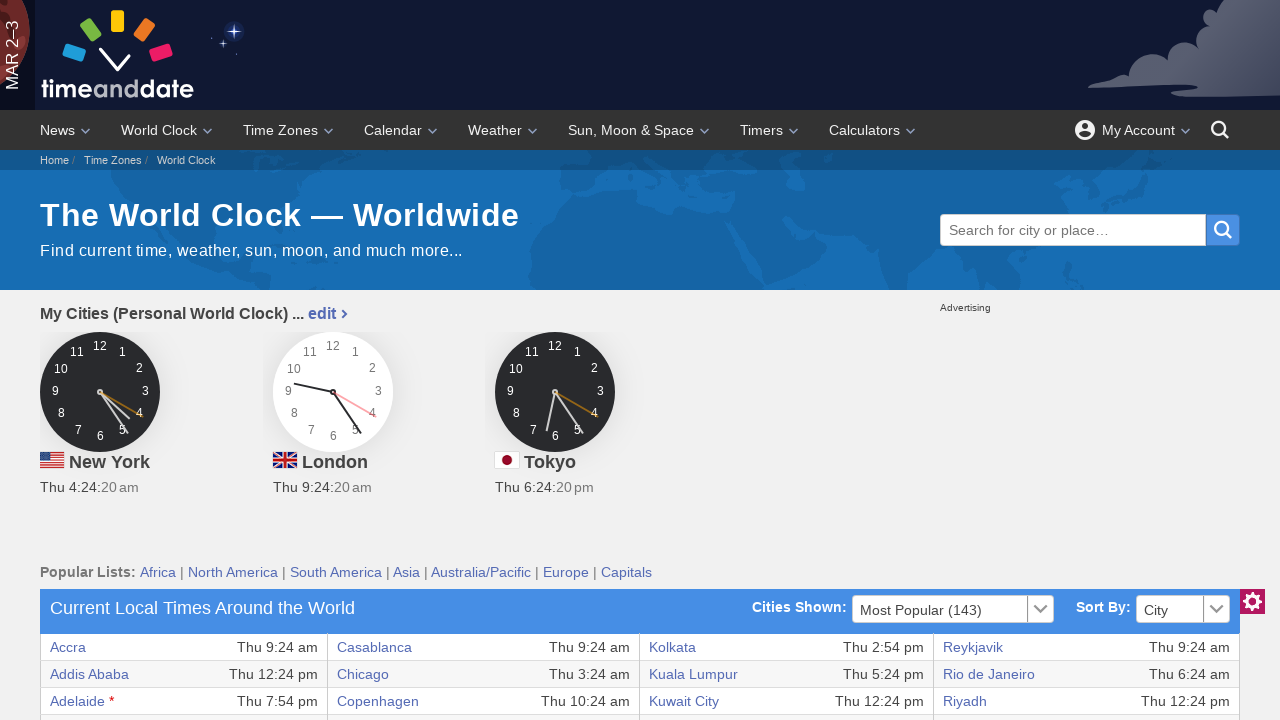

Read cell data from row 32, column 5
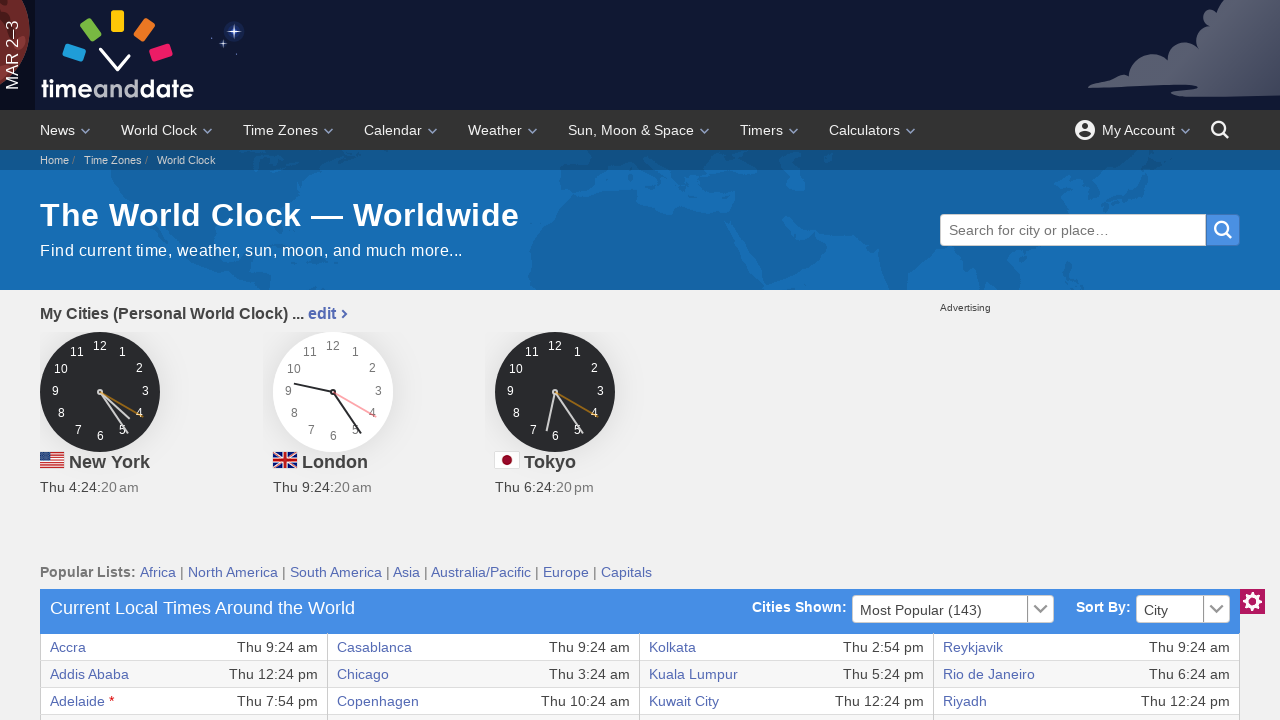

Read cell data from row 32, column 6
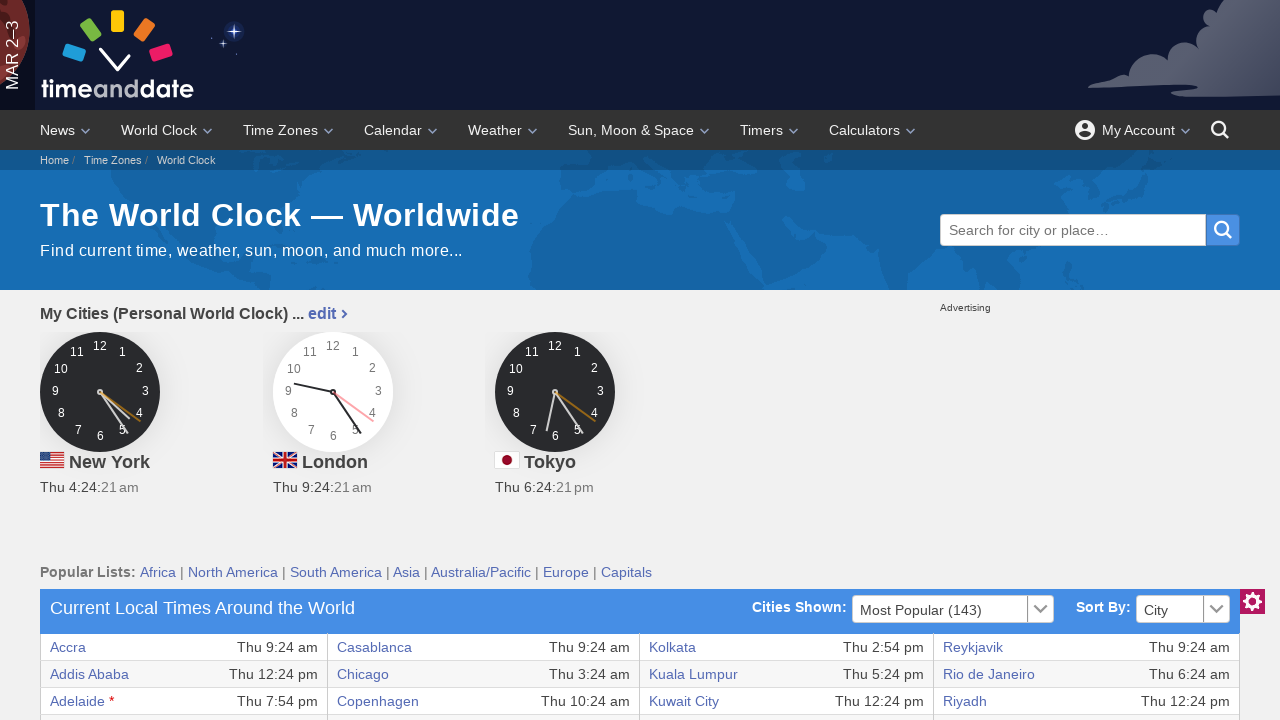

Read cell data from row 32, column 7
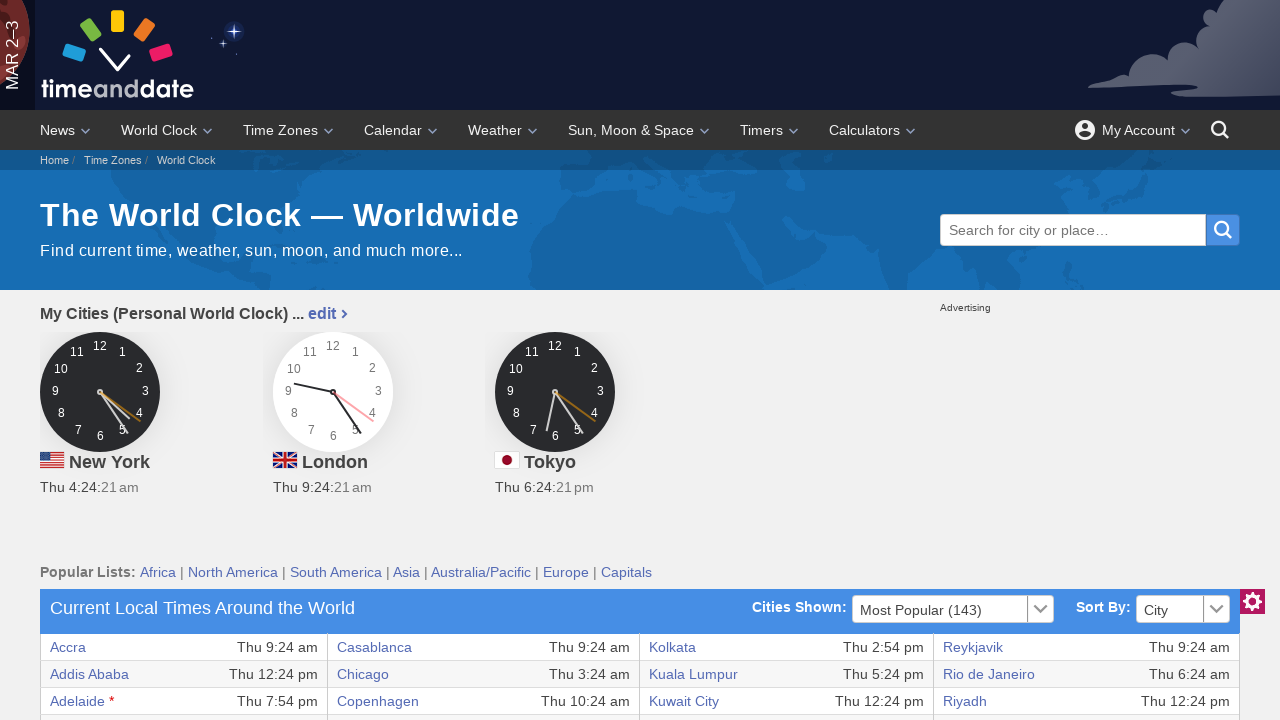

Read cell data from row 32, column 8
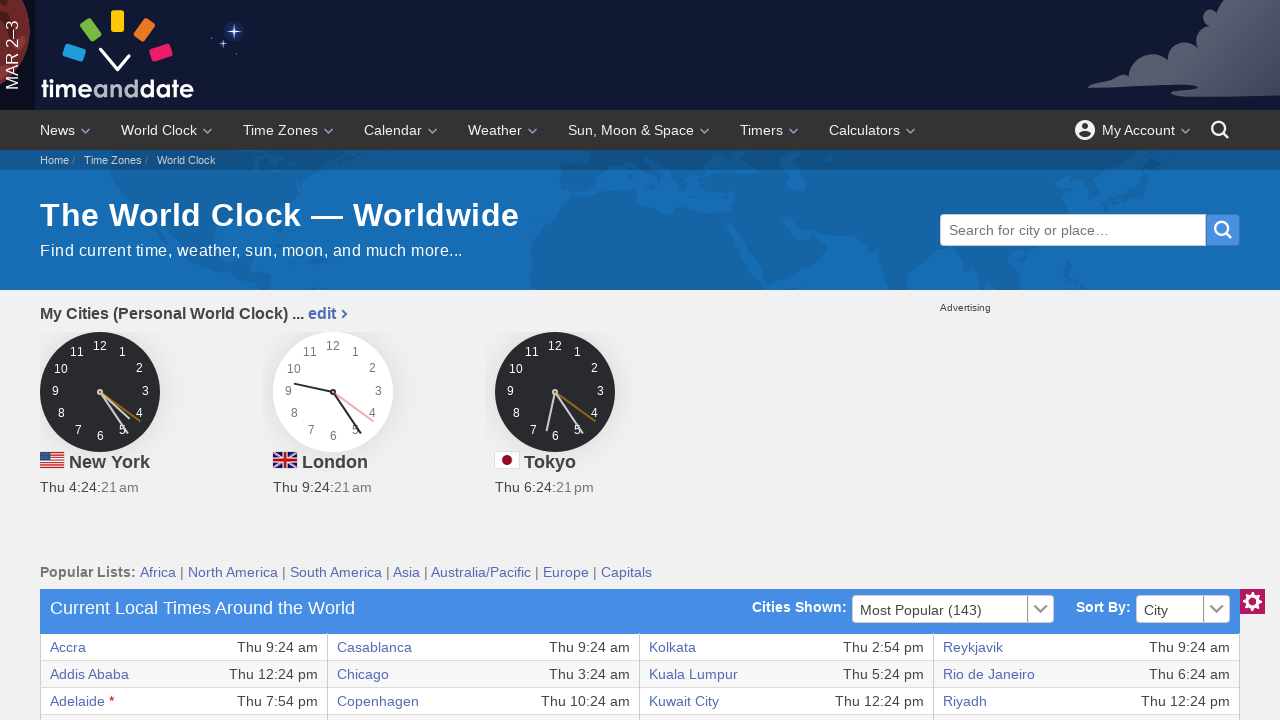

Read cell data from row 33, column 1
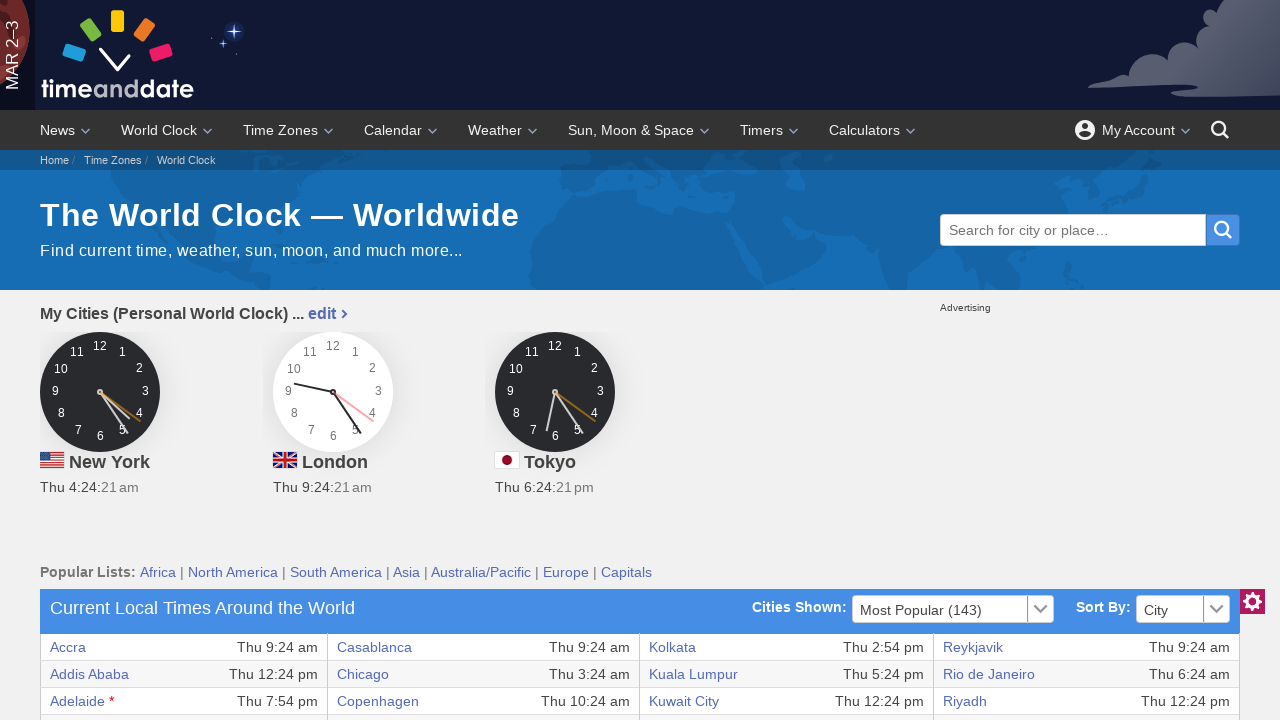

Read cell data from row 33, column 2
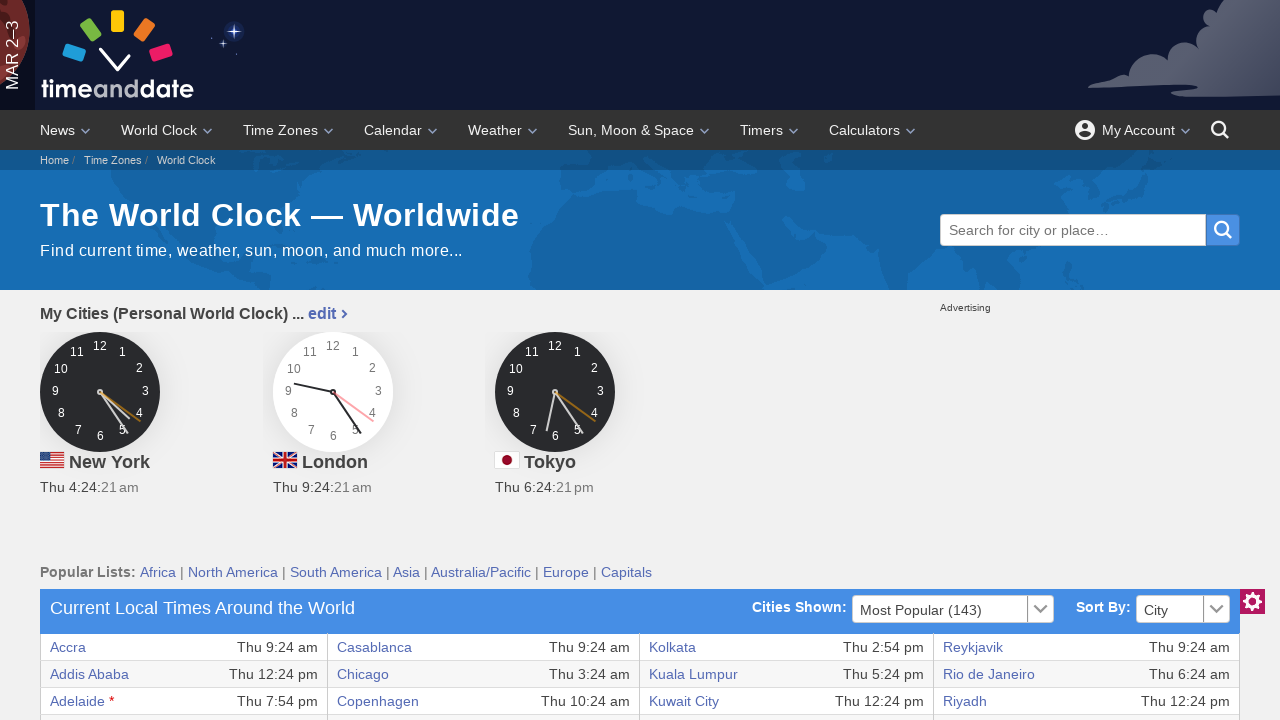

Read cell data from row 33, column 3
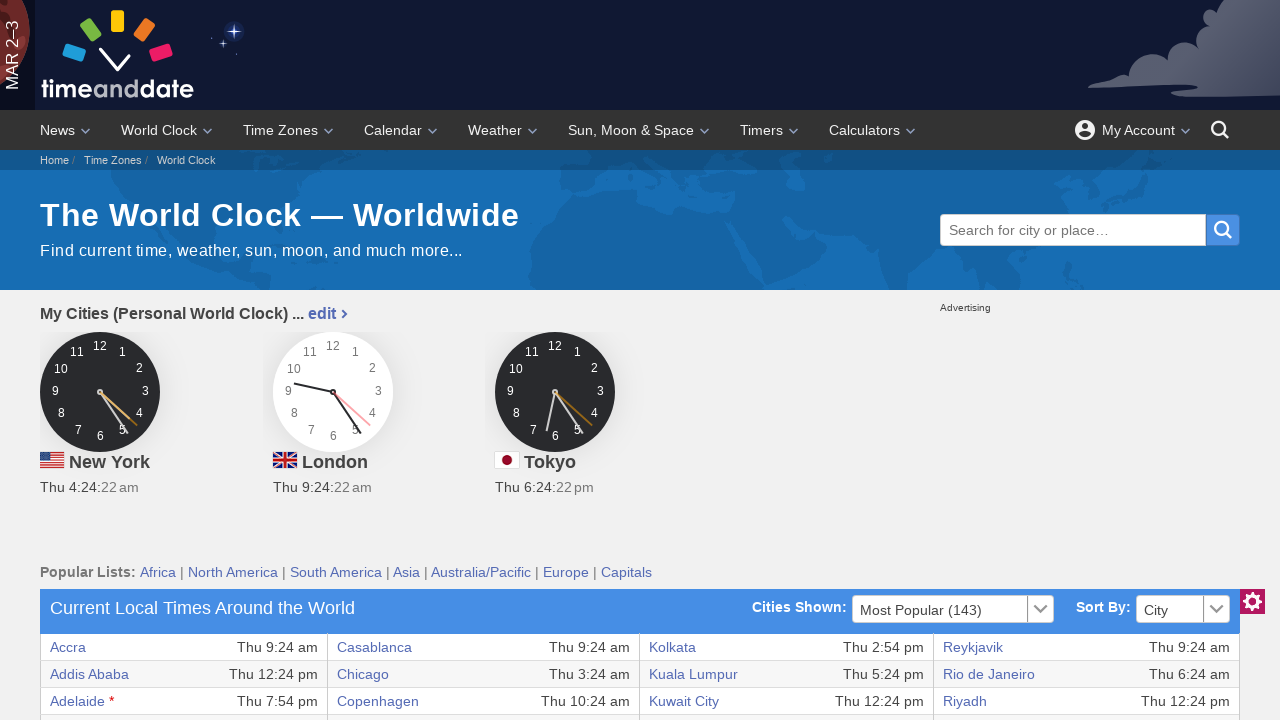

Read cell data from row 33, column 4
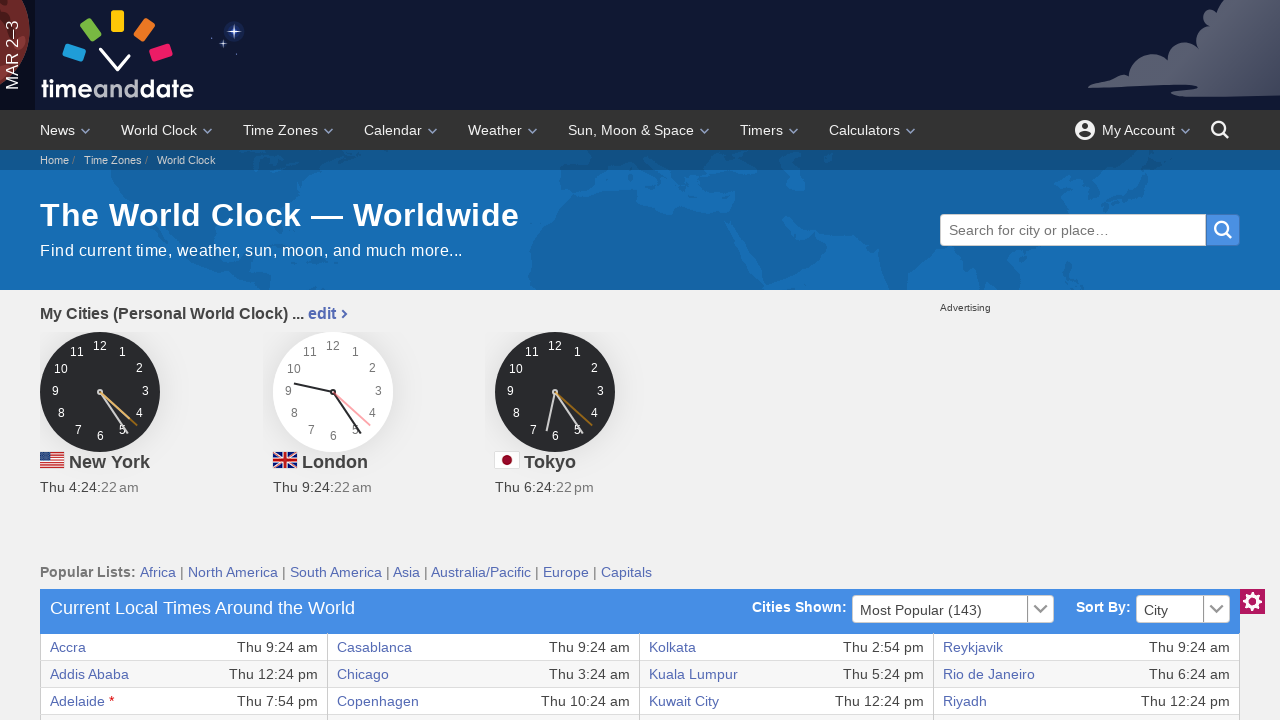

Read cell data from row 33, column 5
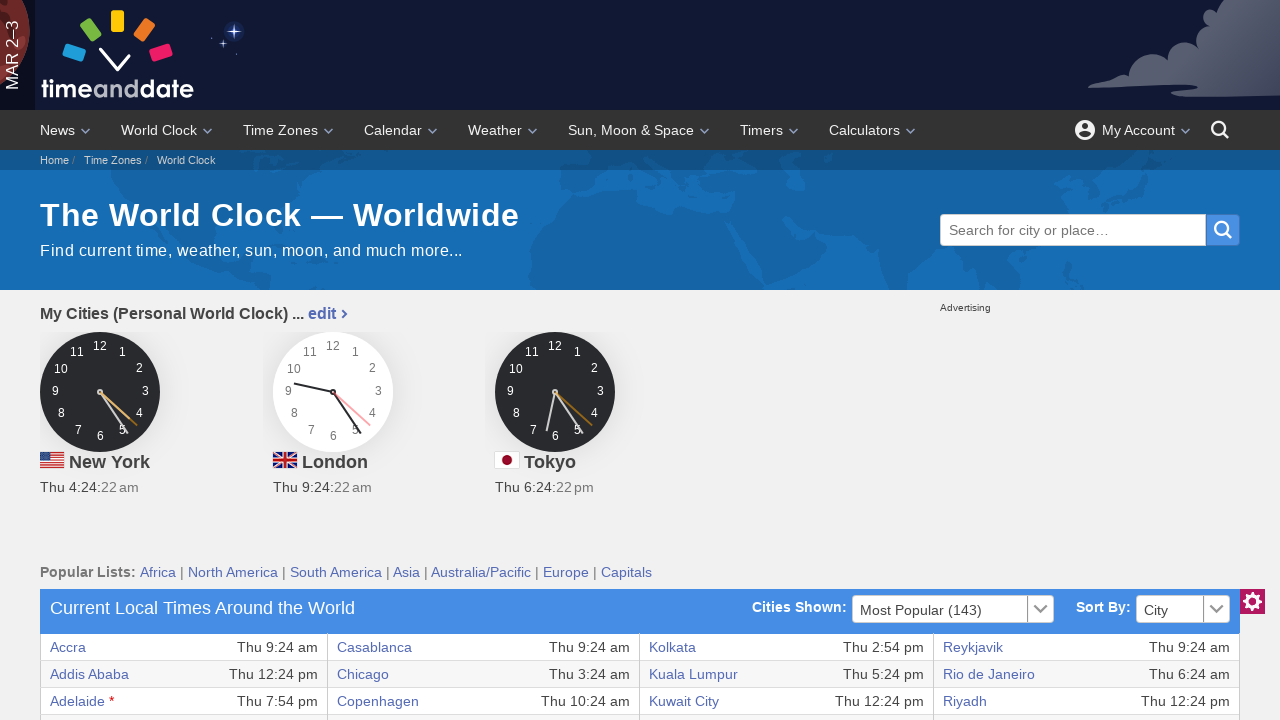

Read cell data from row 33, column 6
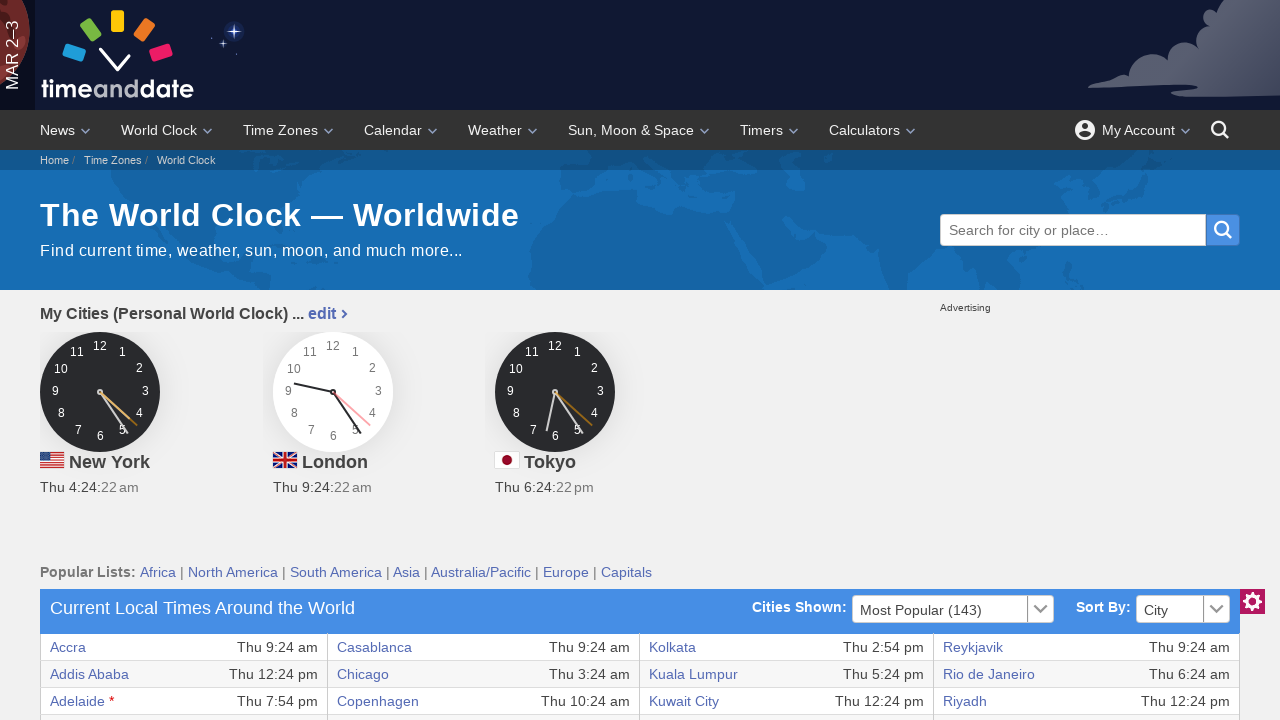

Read cell data from row 33, column 7
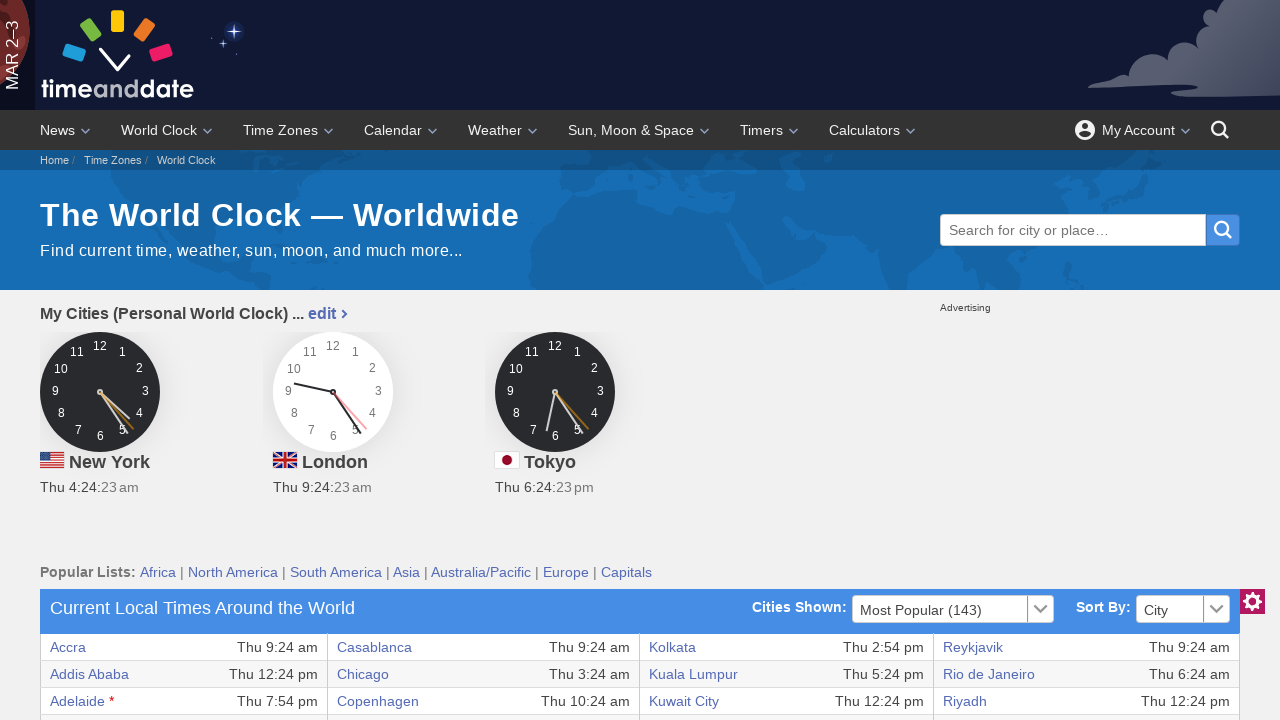

Read cell data from row 33, column 8
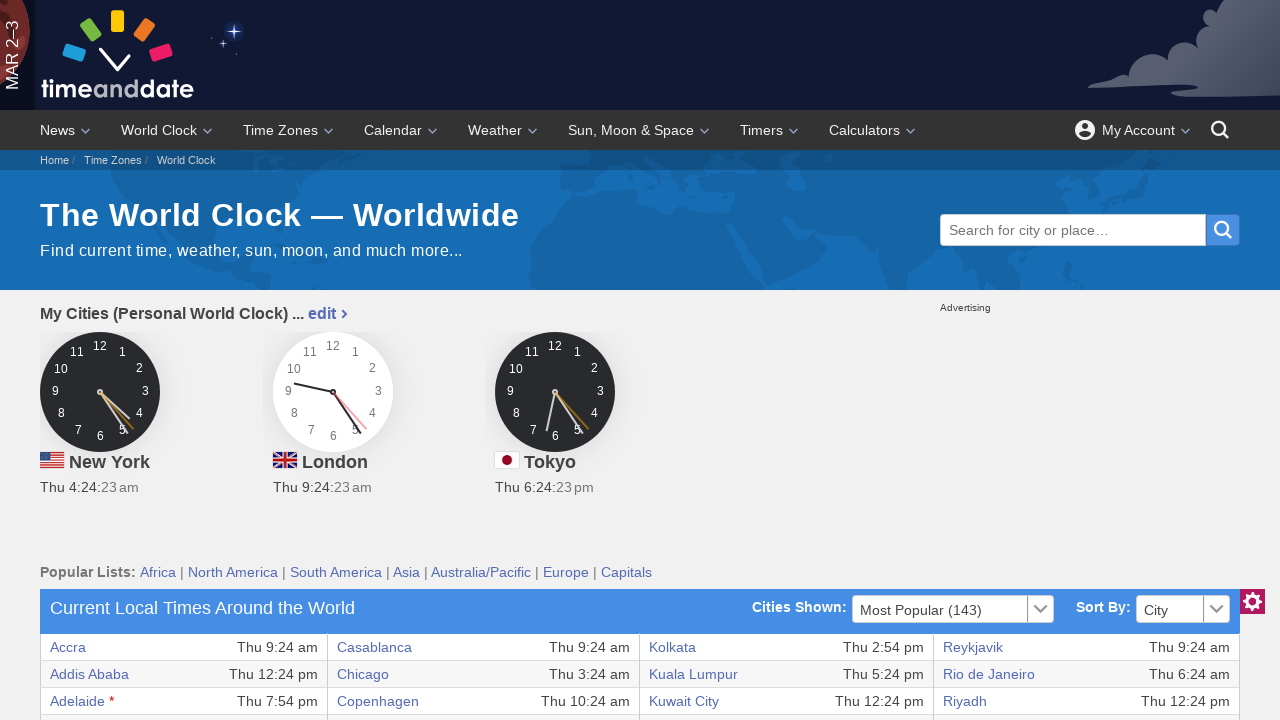

Read cell data from row 34, column 1
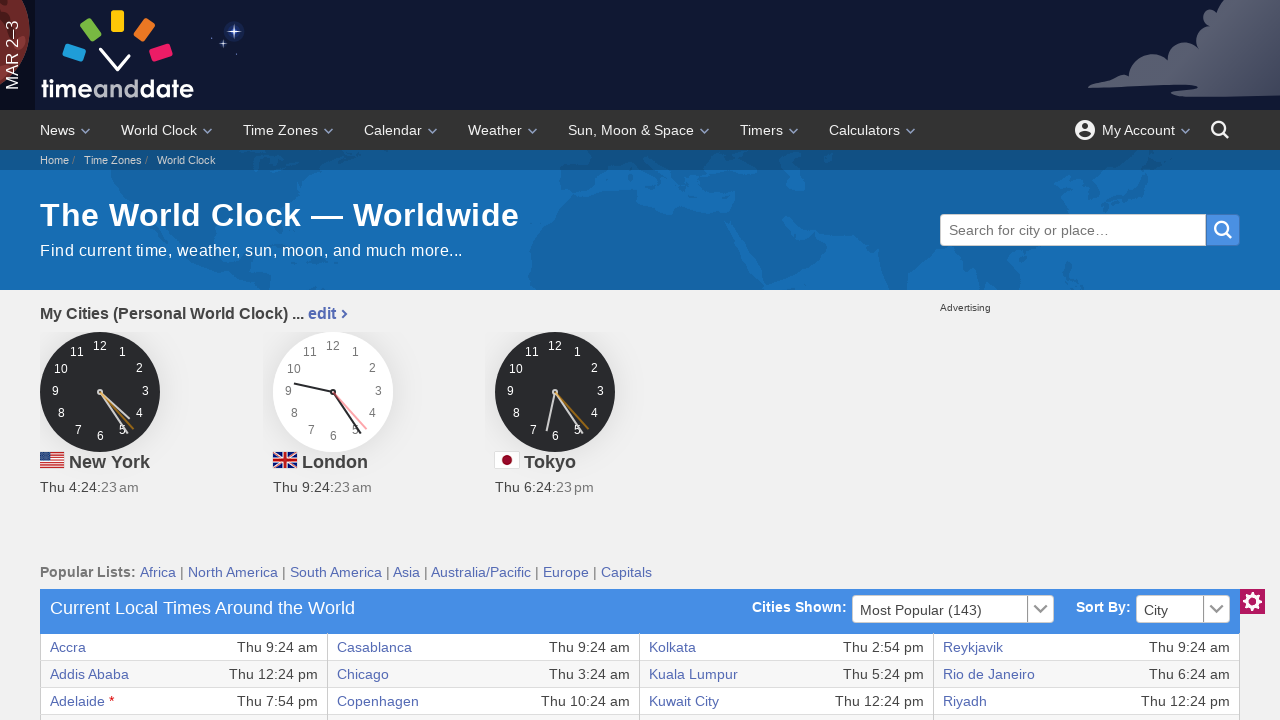

Read cell data from row 34, column 2
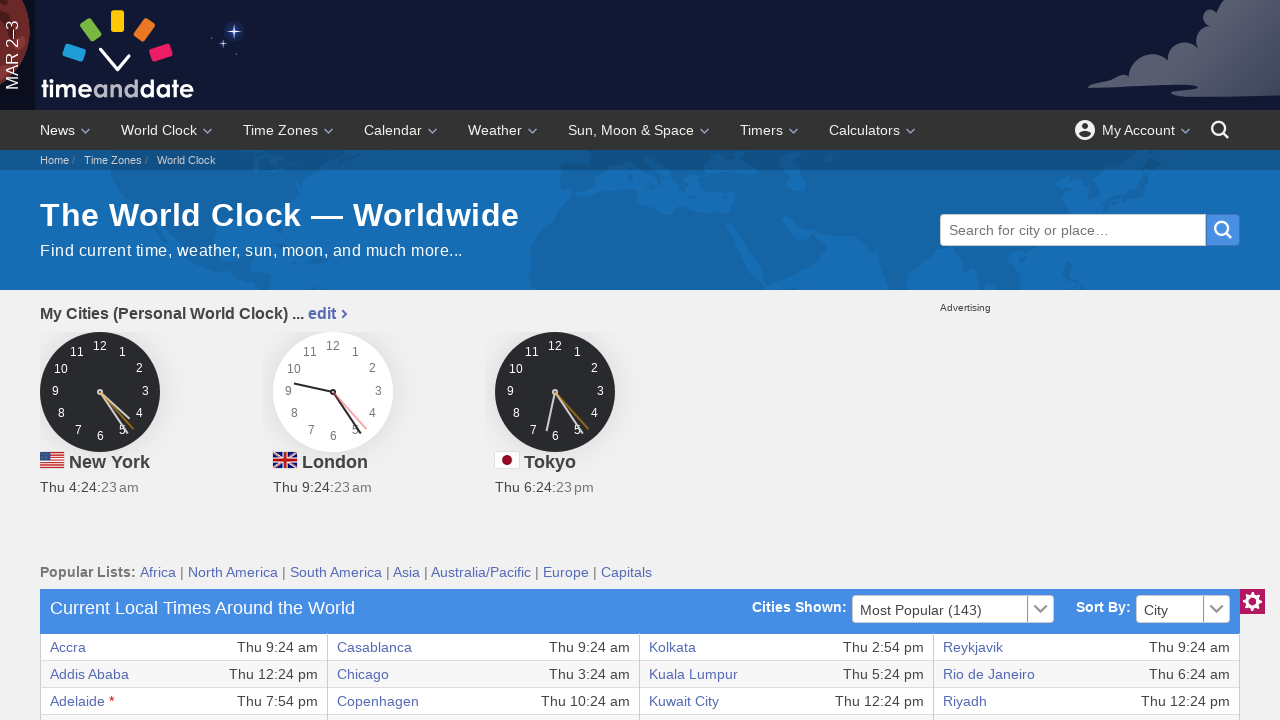

Read cell data from row 34, column 3
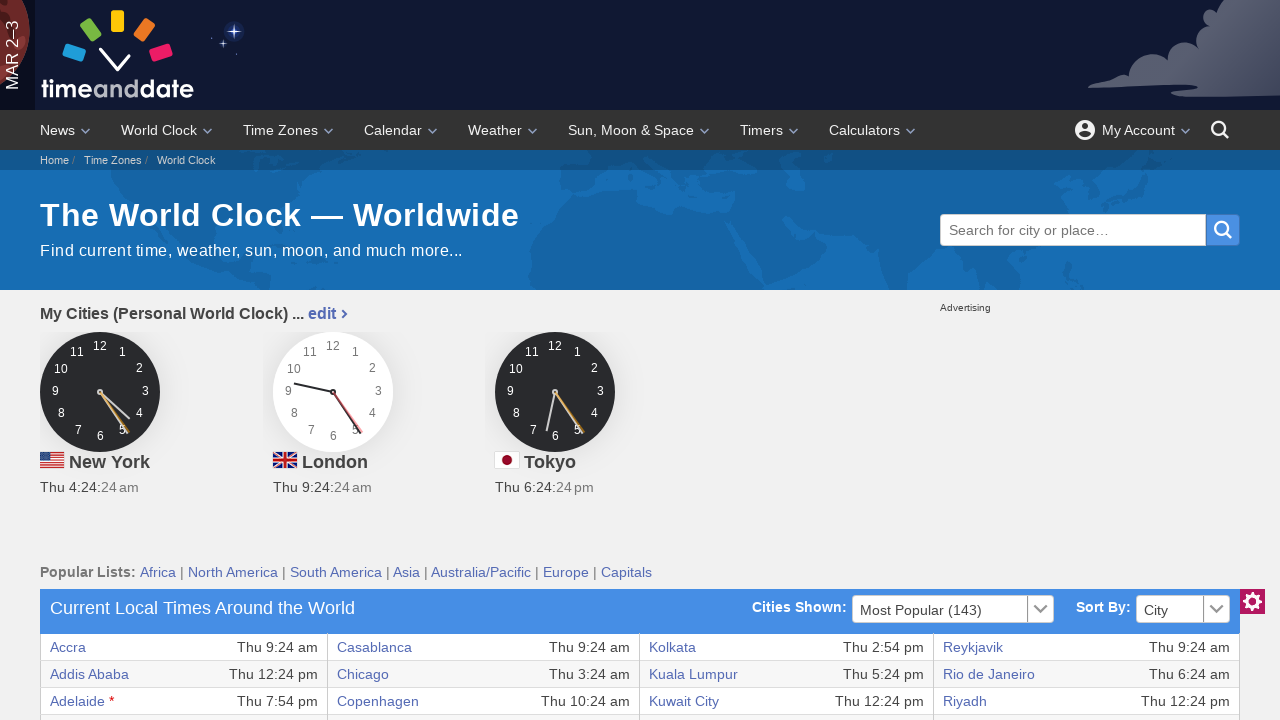

Read cell data from row 34, column 4
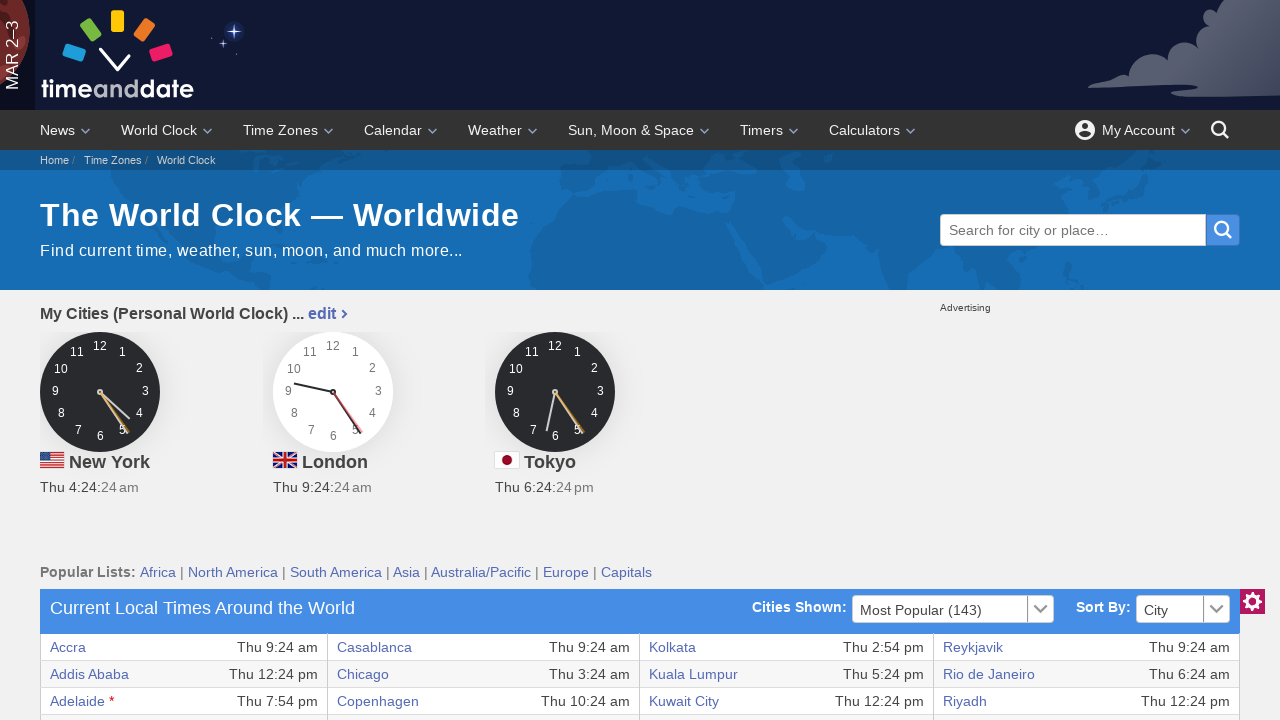

Read cell data from row 34, column 5
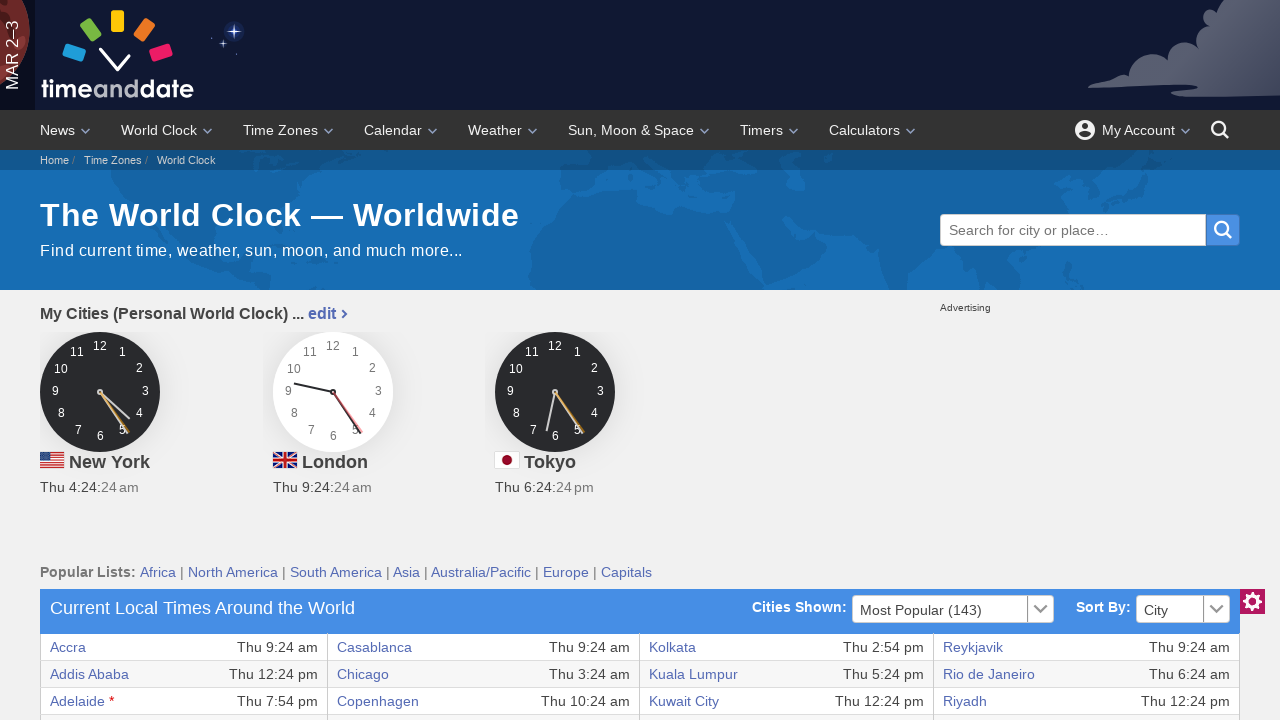

Read cell data from row 34, column 6
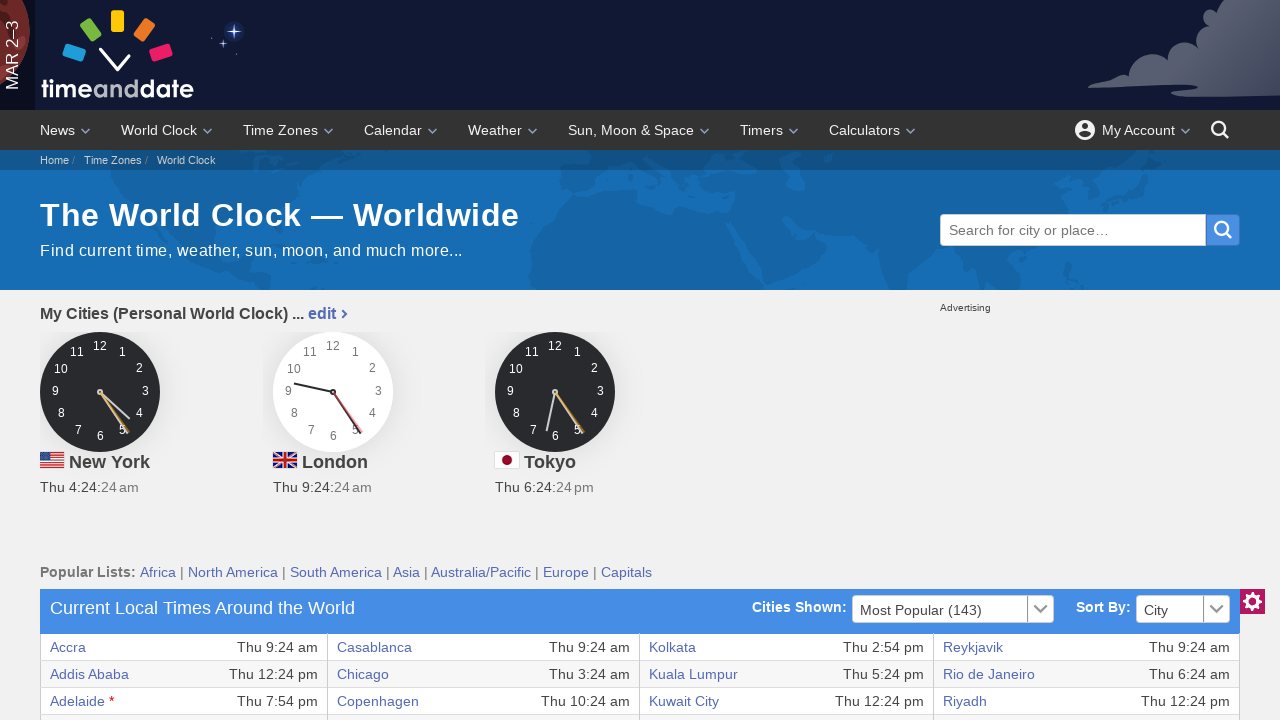

Read cell data from row 34, column 7
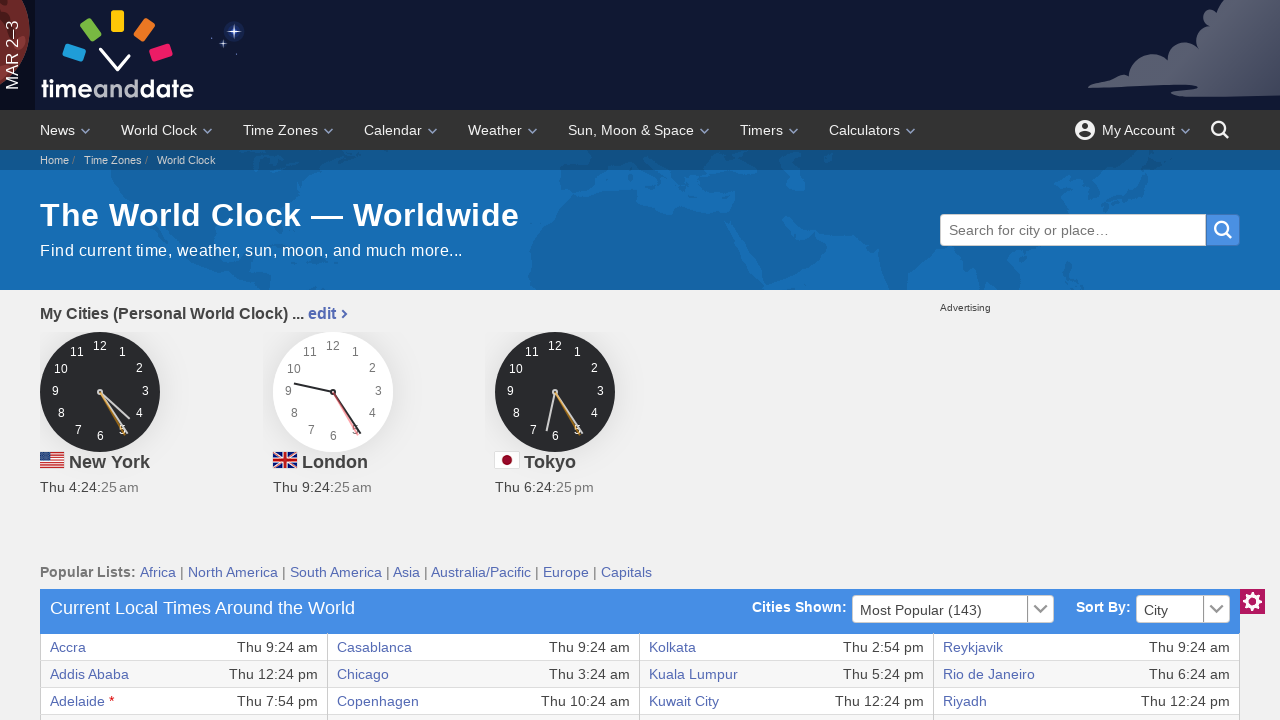

Read cell data from row 34, column 8
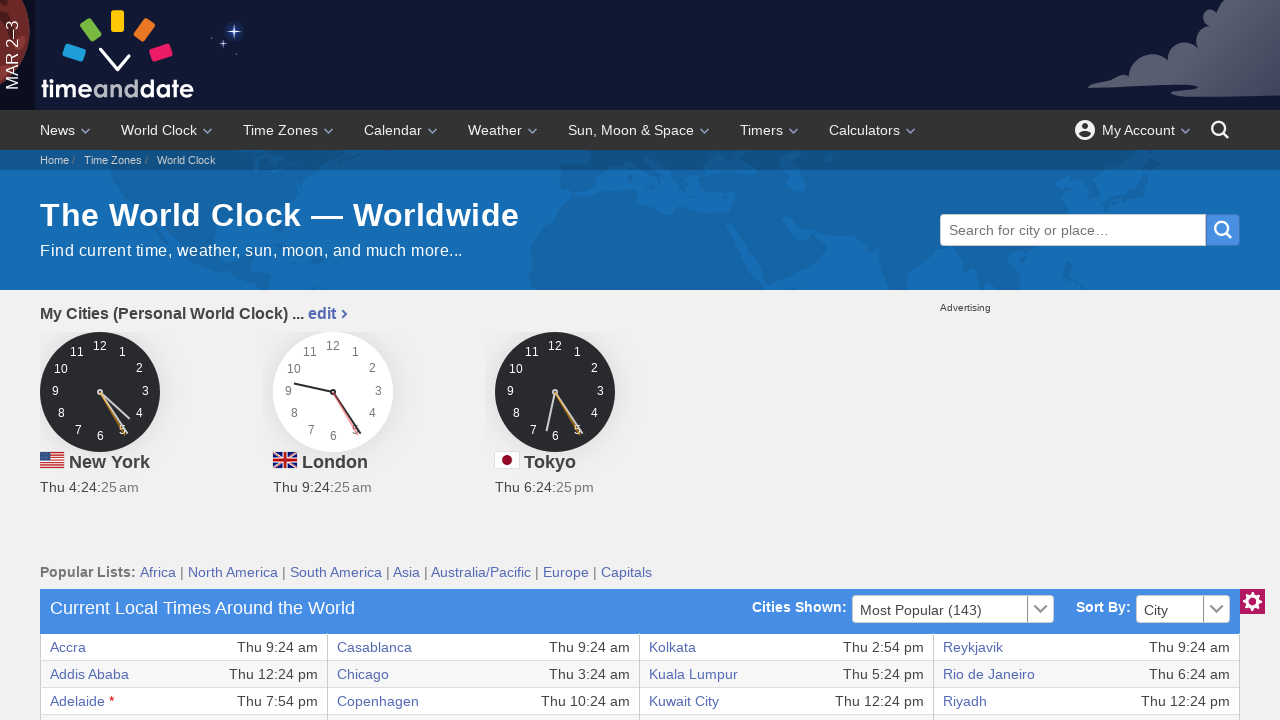

Read cell data from row 35, column 1
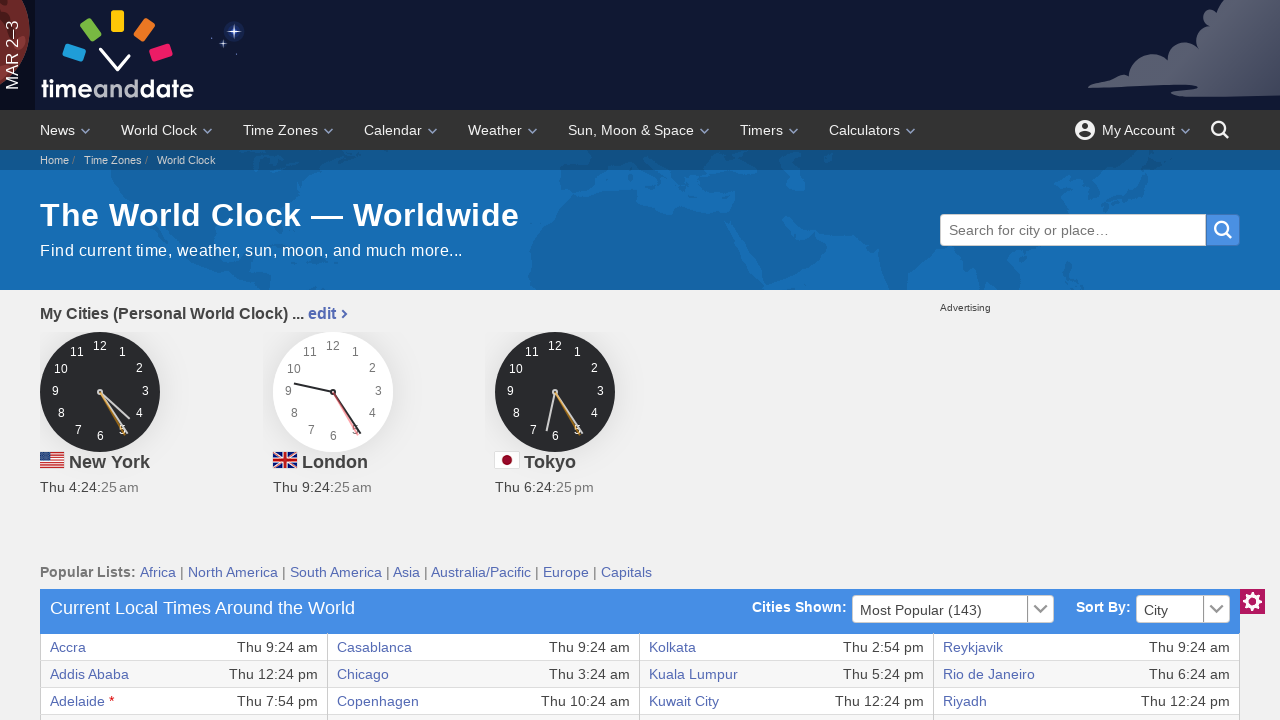

Read cell data from row 35, column 2
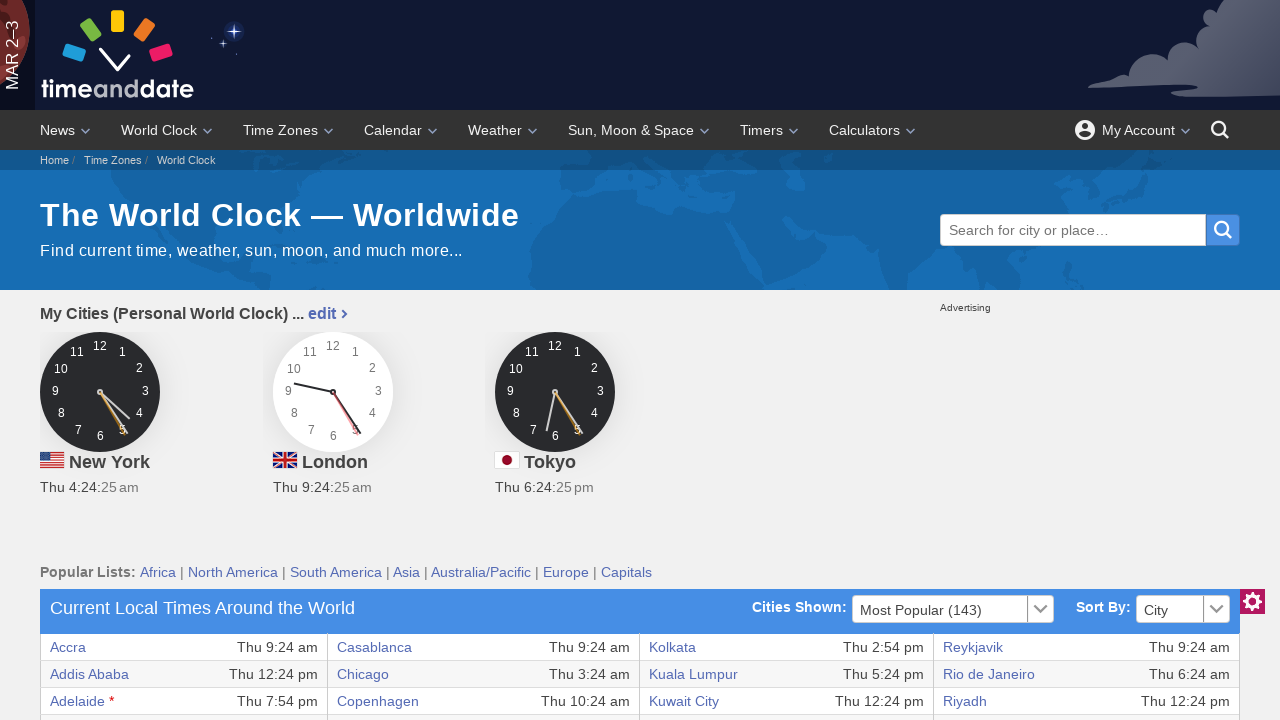

Read cell data from row 35, column 3
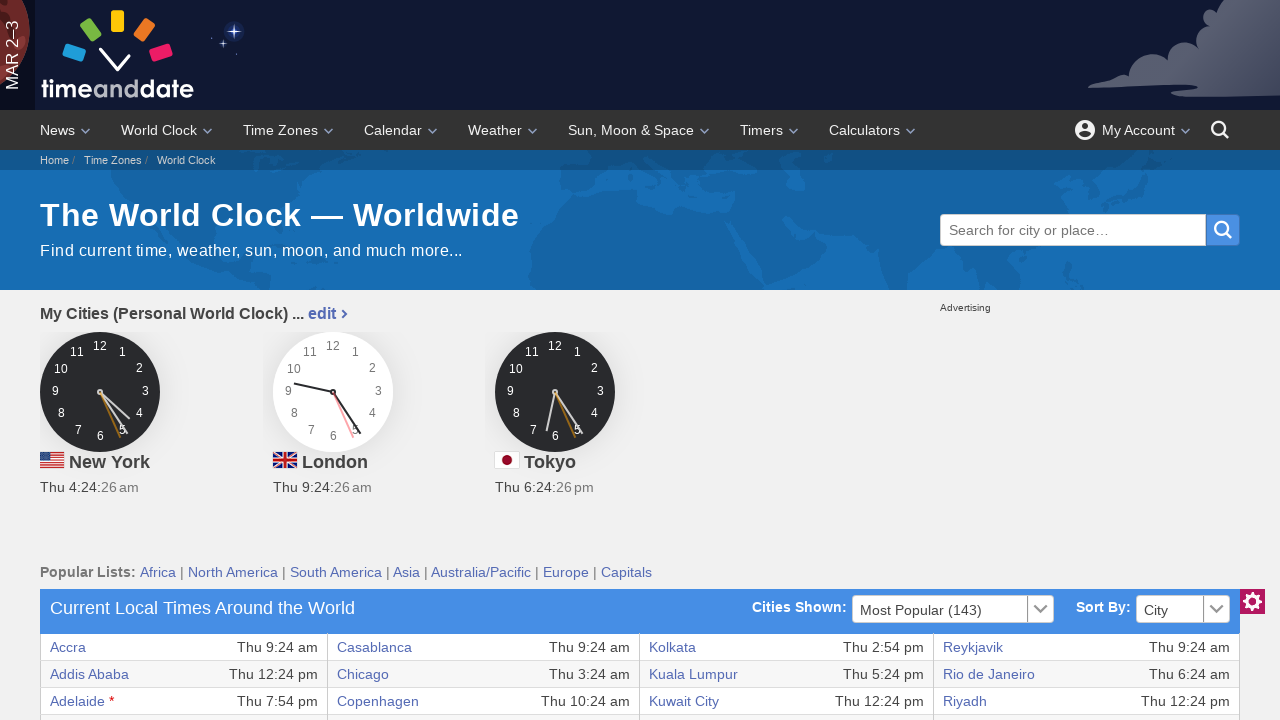

Read cell data from row 35, column 4
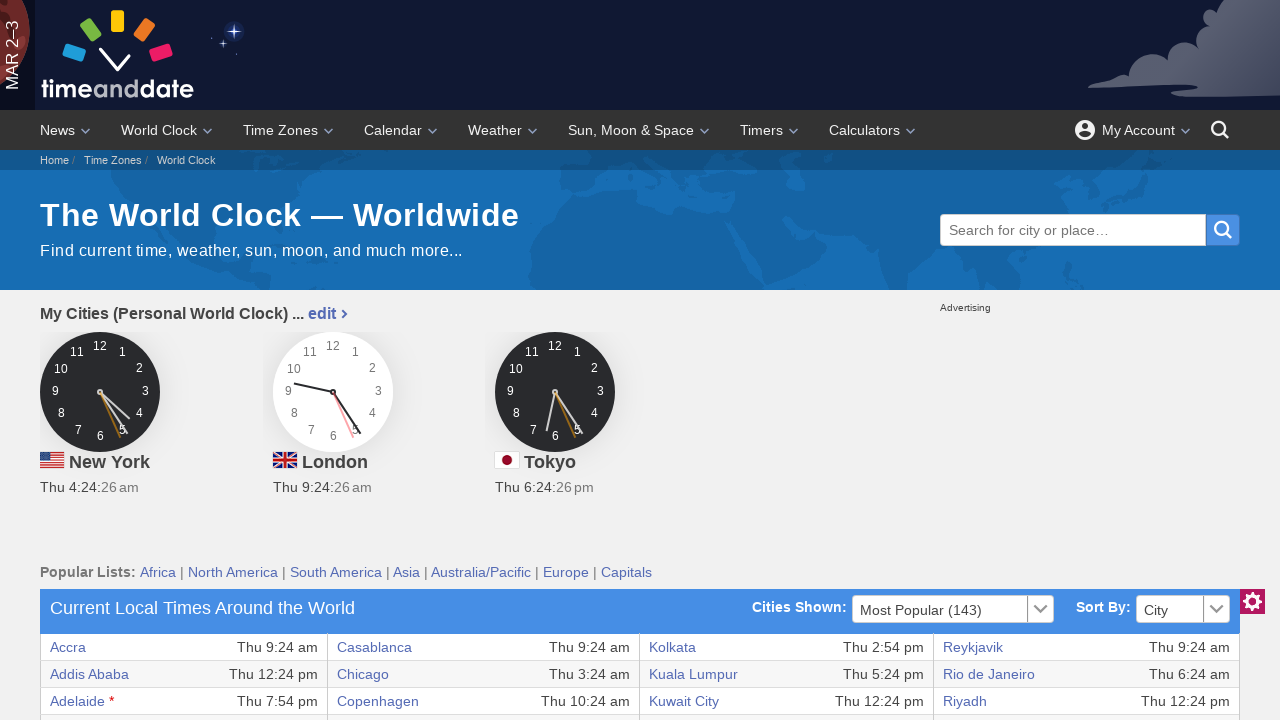

Read cell data from row 35, column 5
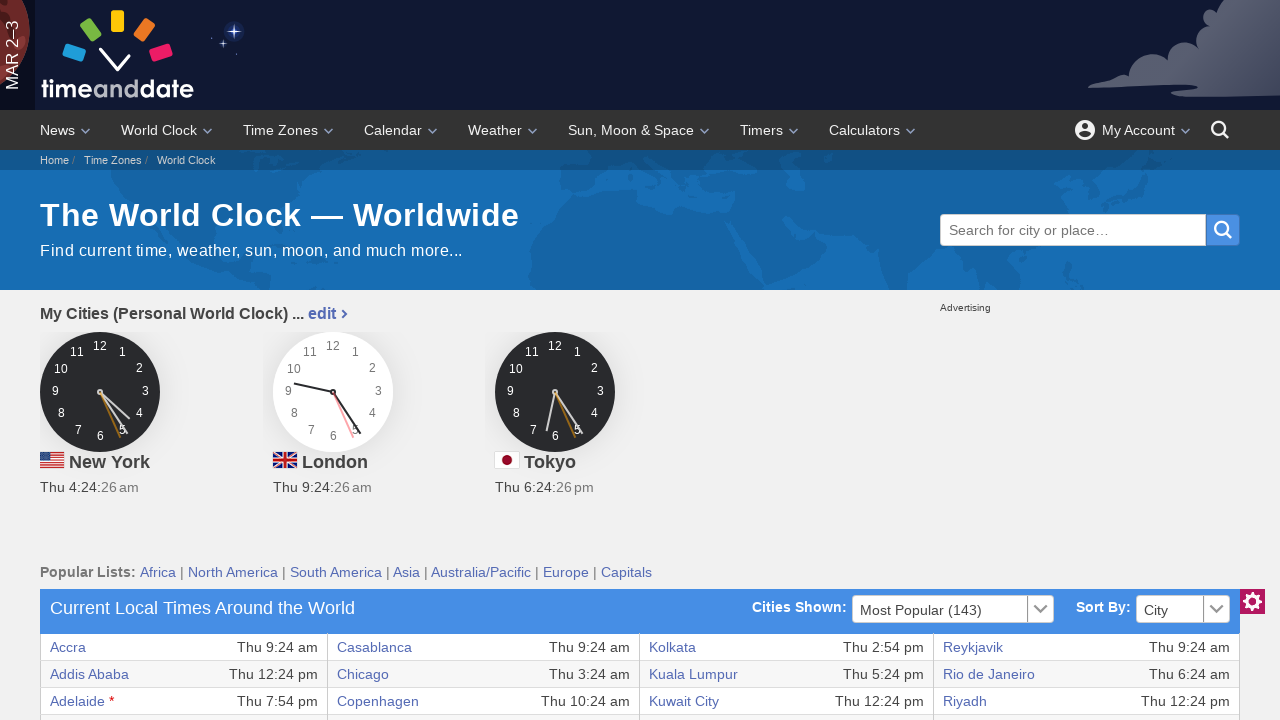

Read cell data from row 35, column 6
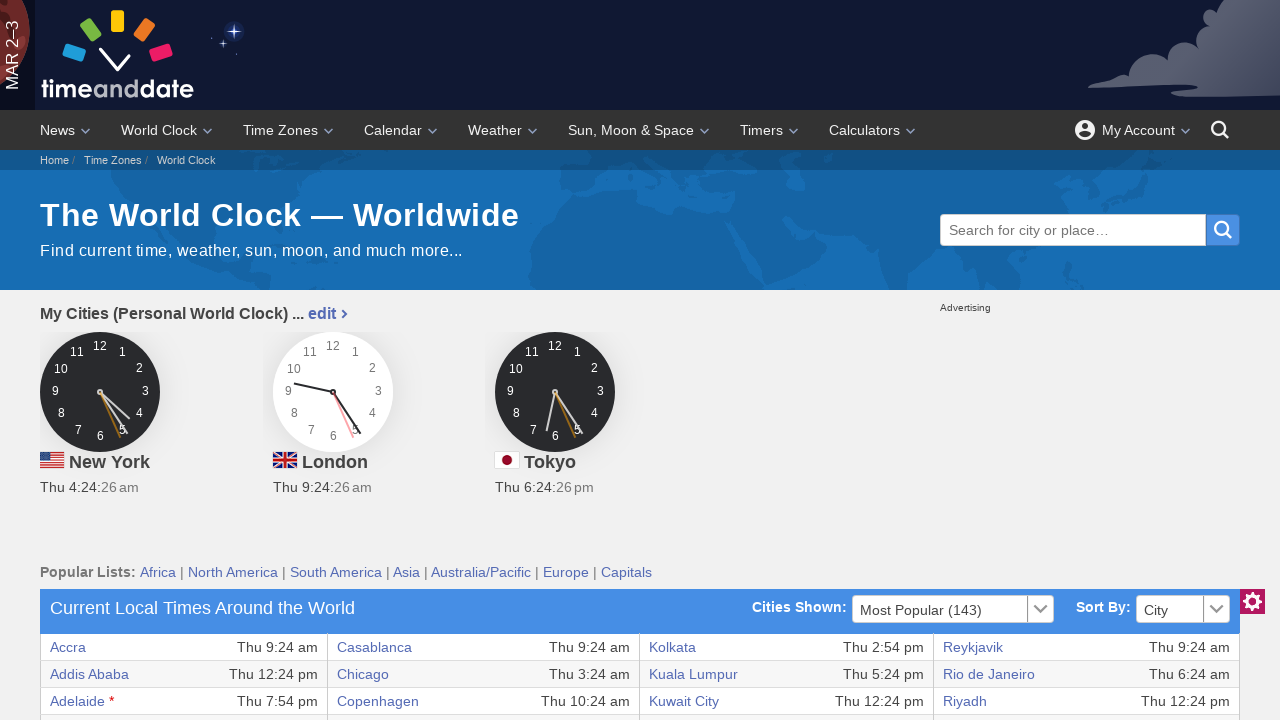

Read cell data from row 35, column 7
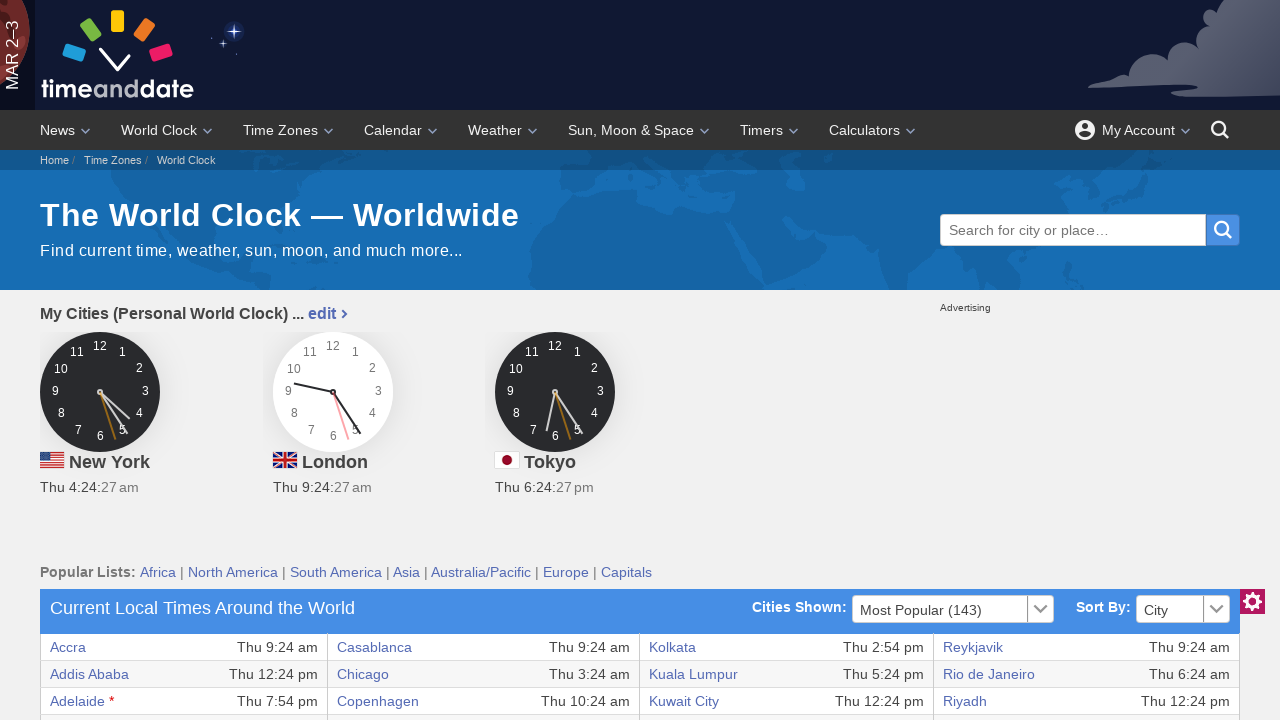

Read cell data from row 35, column 8
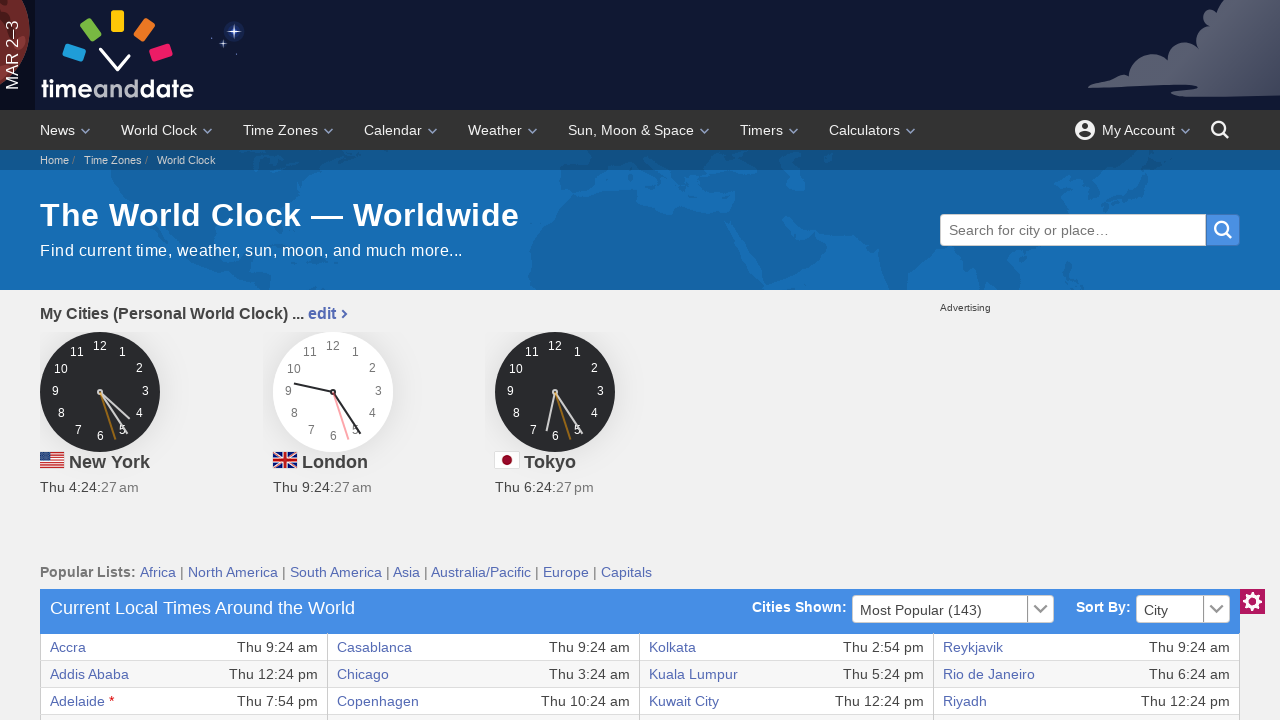

Read cell data from row 36, column 1
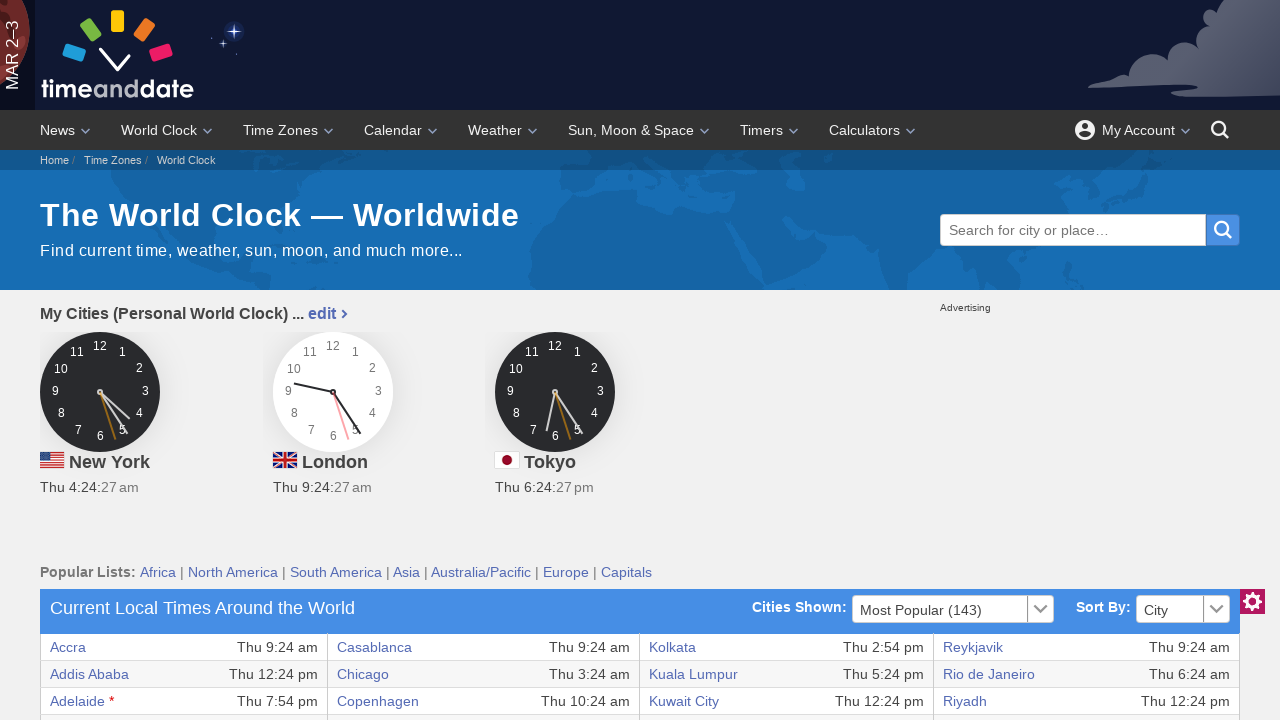

Read cell data from row 36, column 2
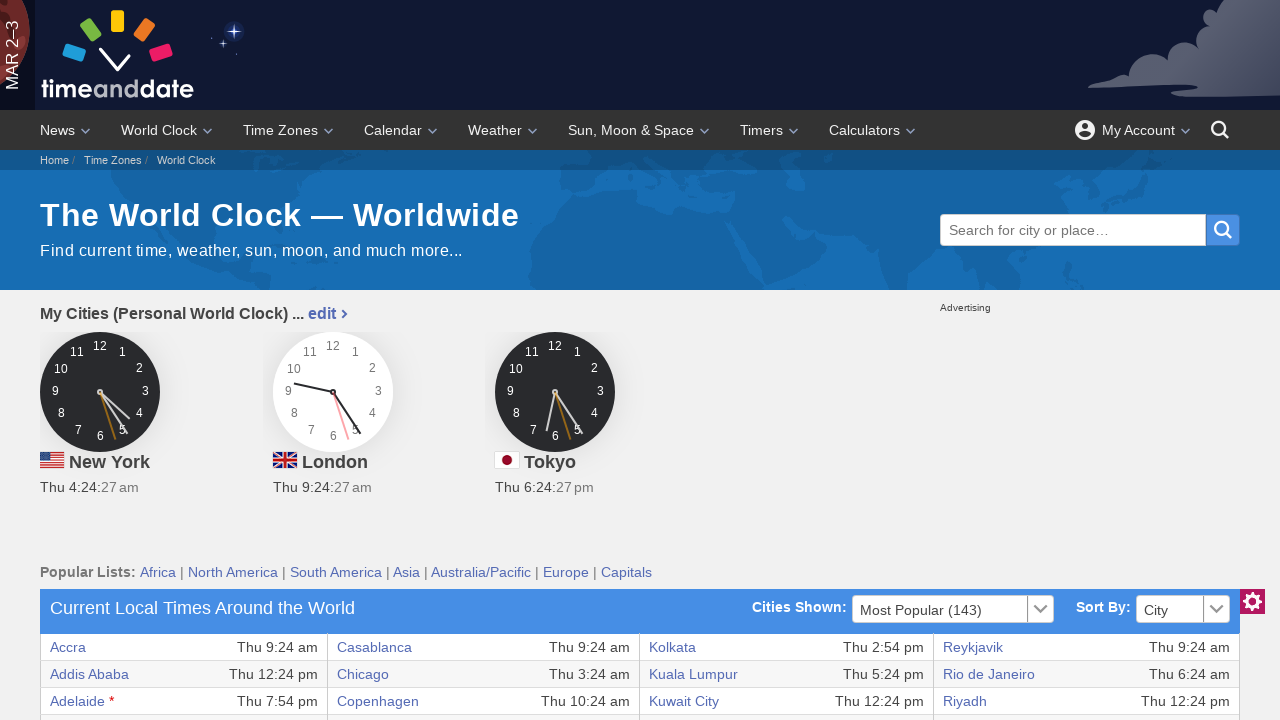

Read cell data from row 36, column 3
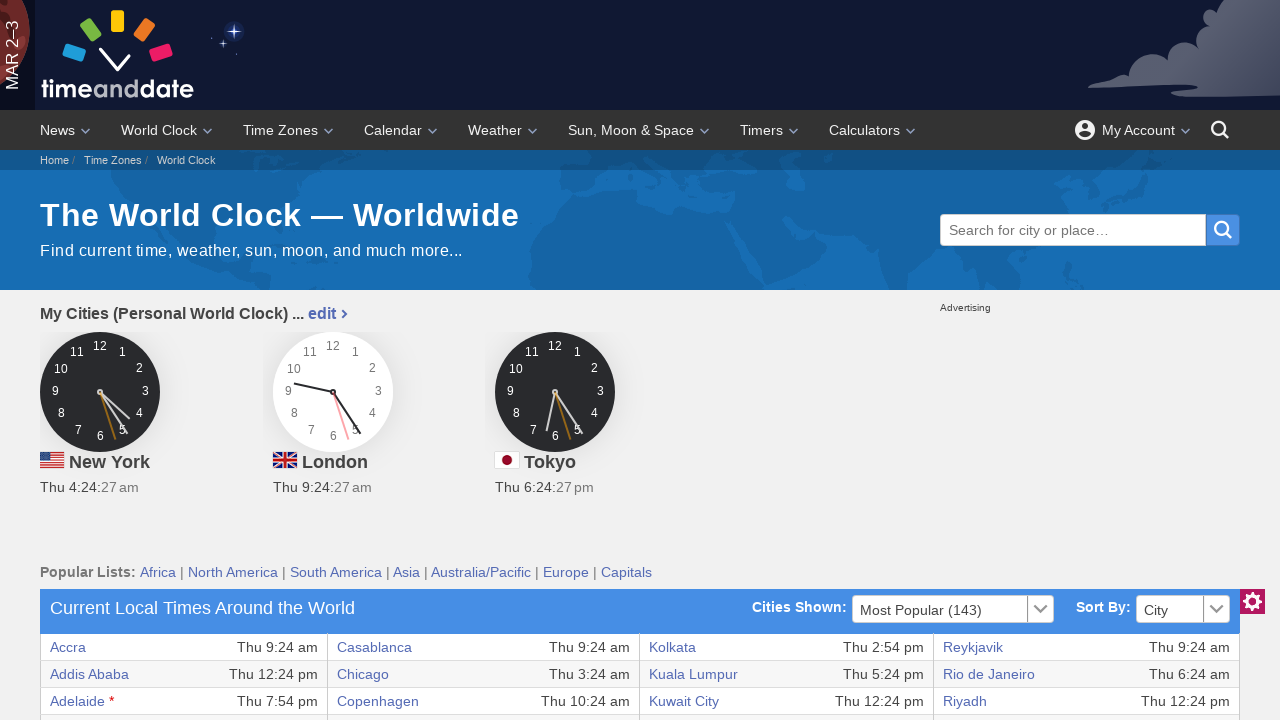

Read cell data from row 36, column 4
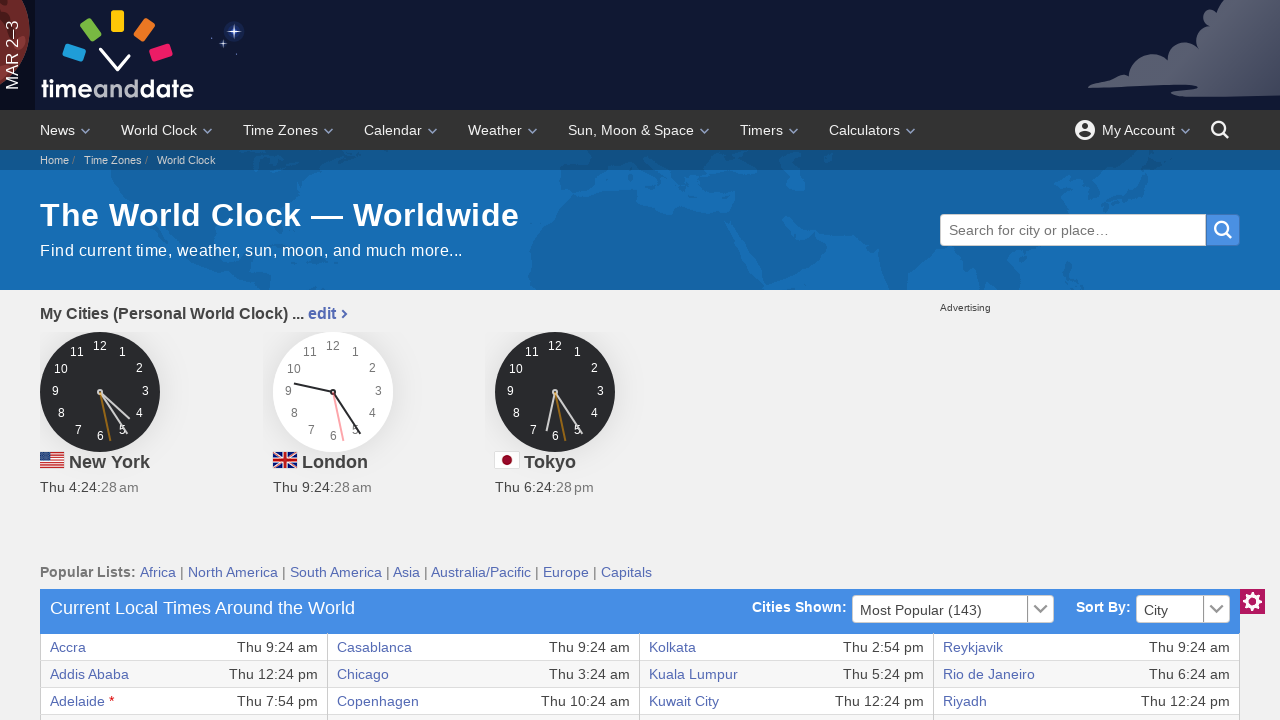

Read cell data from row 36, column 5
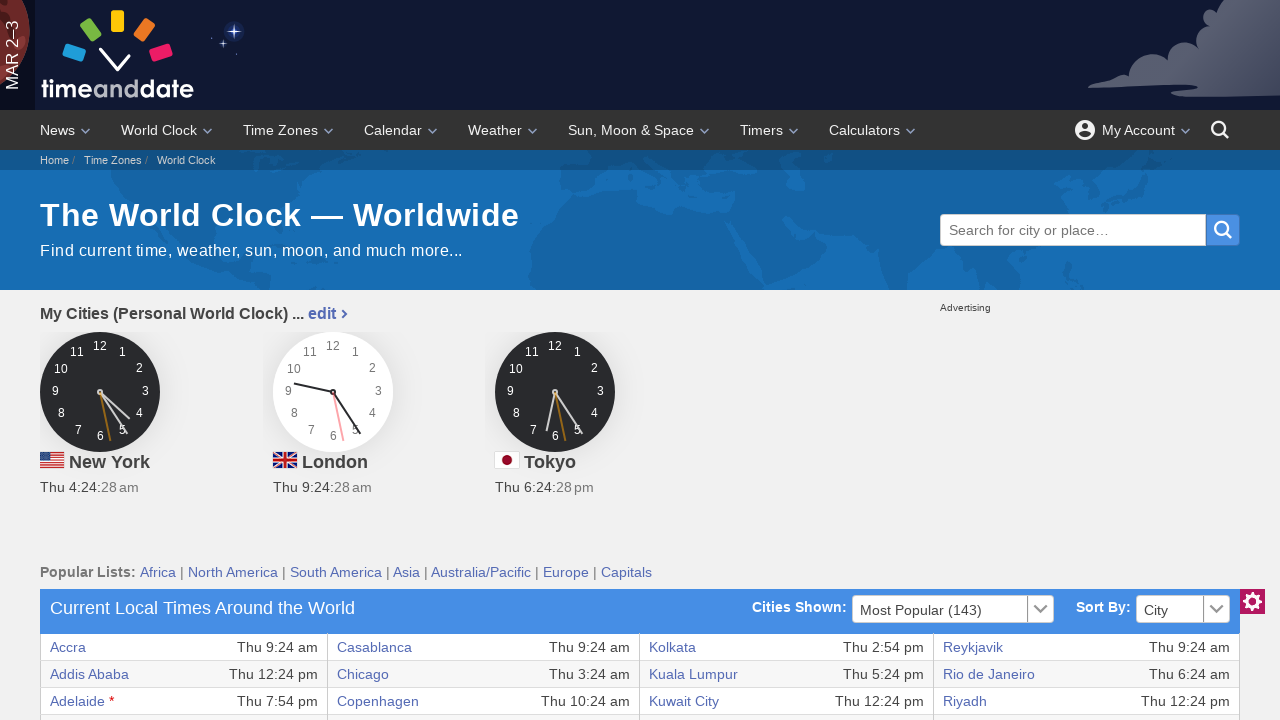

Read cell data from row 36, column 6
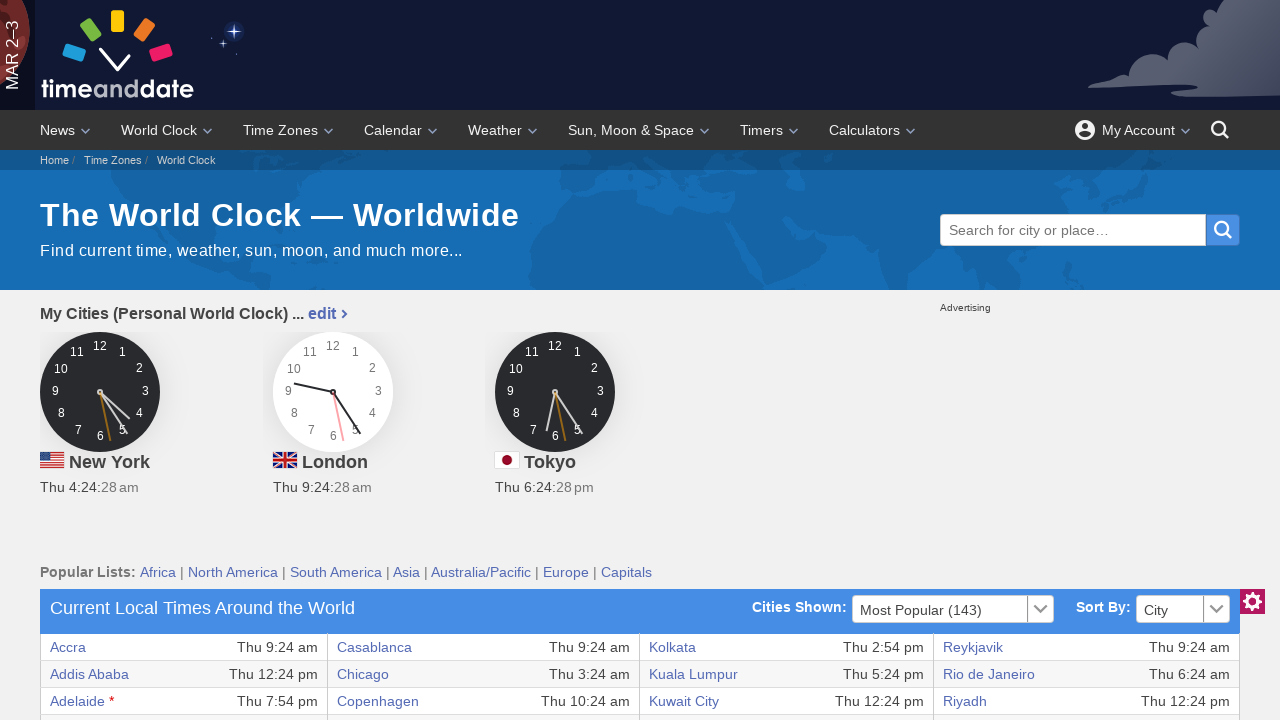

Read cell data from row 36, column 7
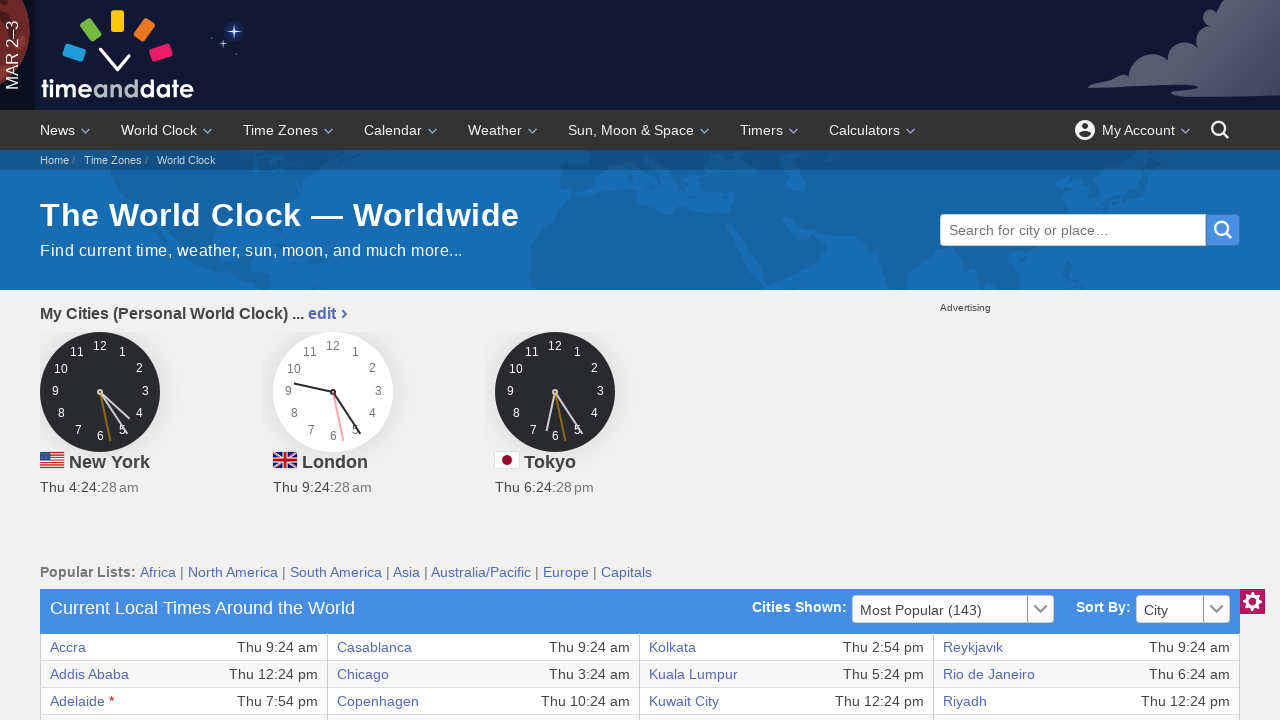

Read cell data from row 36, column 8
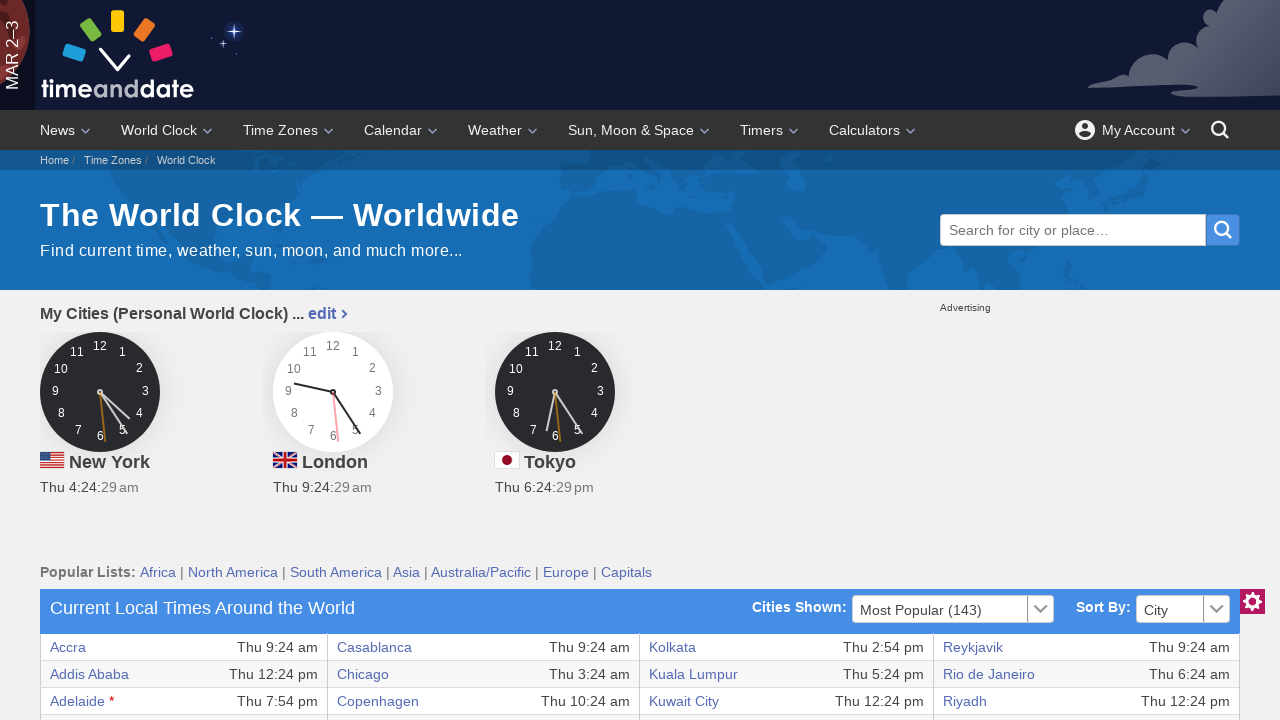

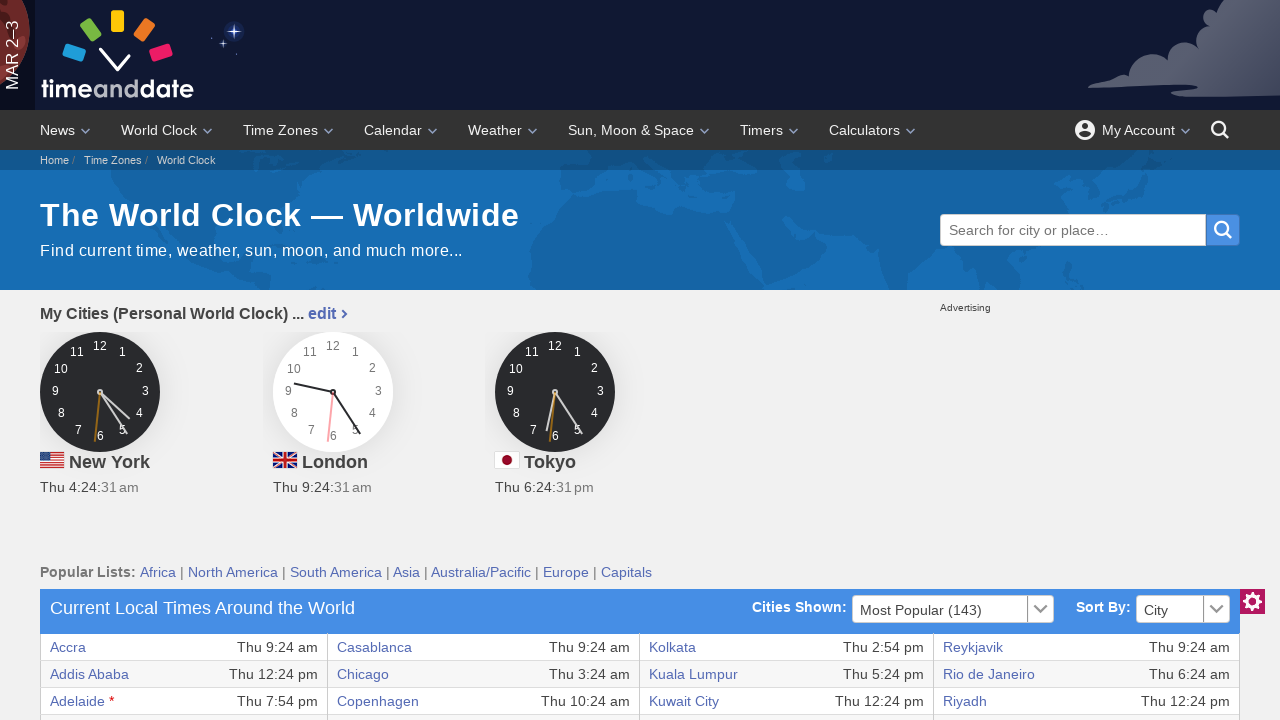